Tests date picker functionality by navigating the calendar widget to select July 4, 2007 and verifying the result

Starting URL: https://kristinek.github.io/site/examples/actions

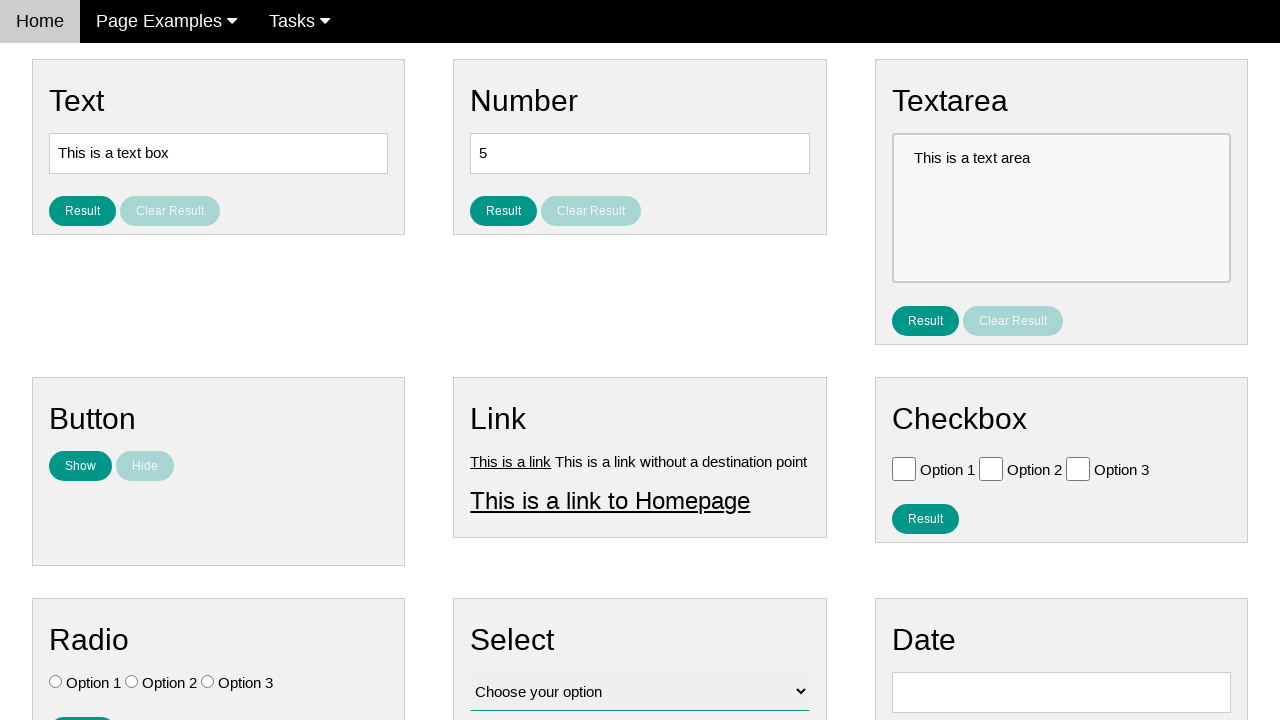

Clicked date picker input field at (1061, 692) on input#vfb-8
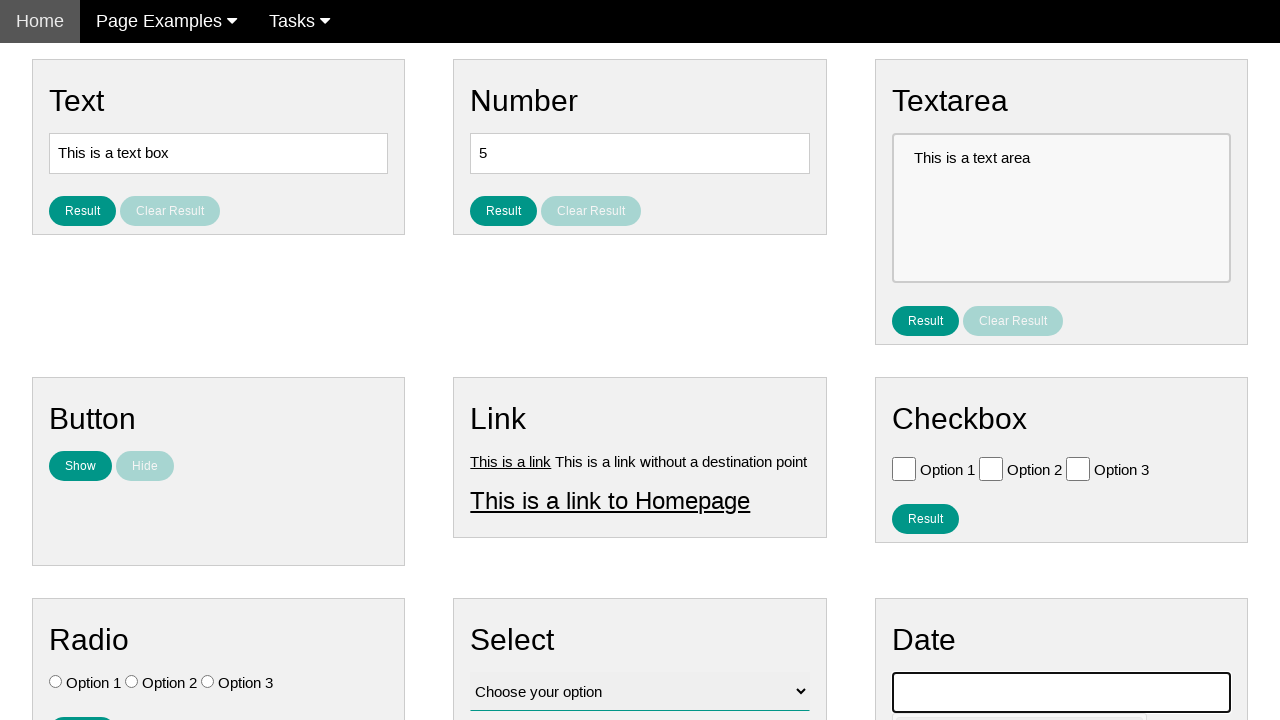

Clicked previous month button (iteration 1 of 141) at (912, 408) on xpath=//*[contains(@class, 'ui-datepicker-prev')]
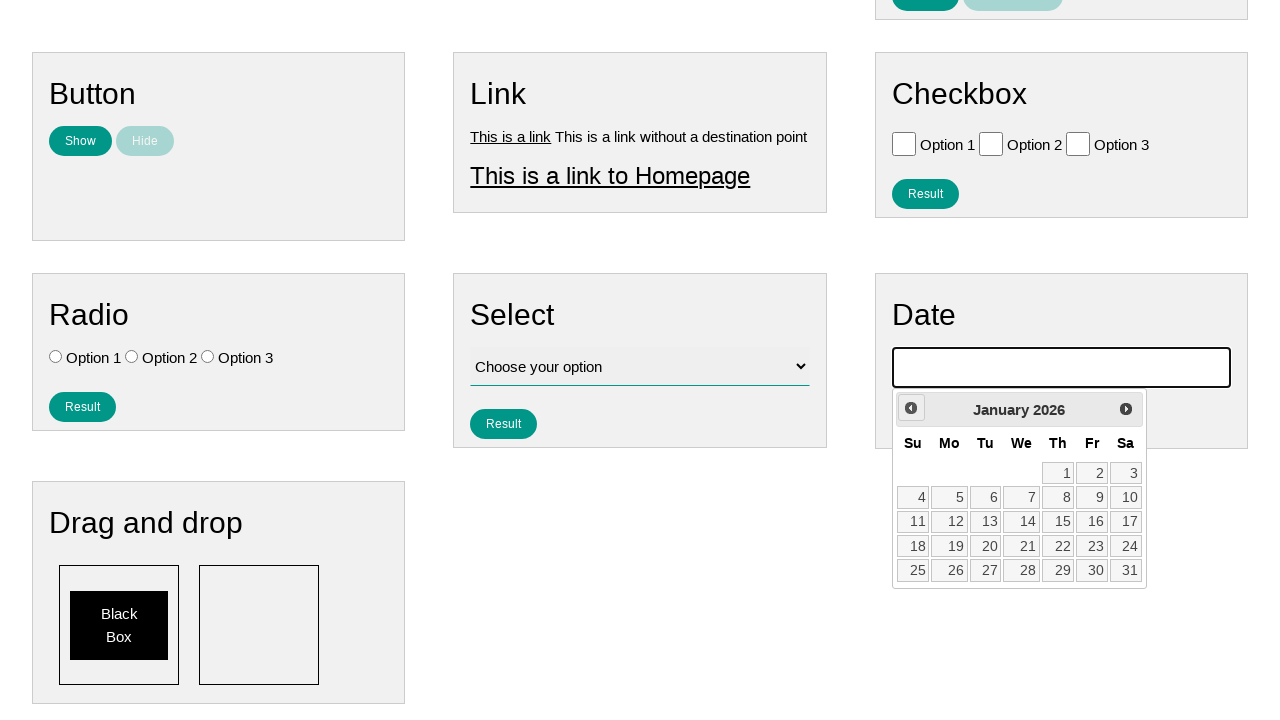

Waited 60ms between month navigation clicks
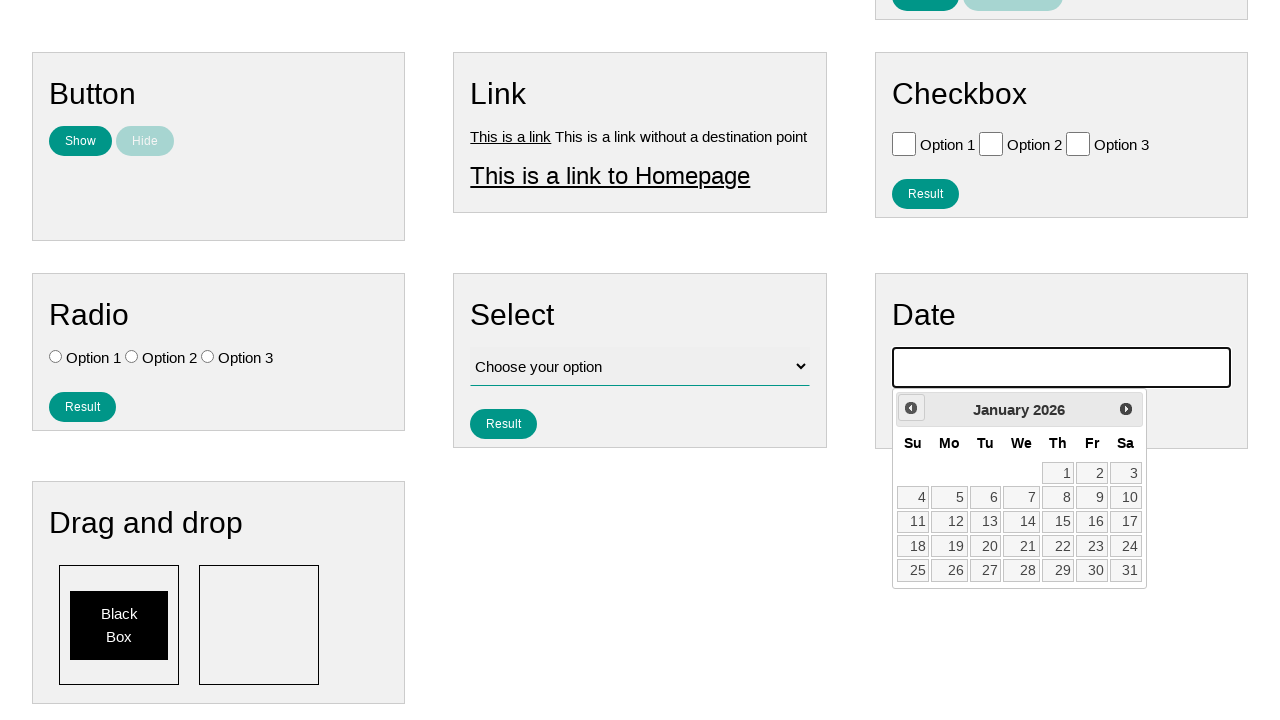

Clicked previous month button (iteration 2 of 141) at (911, 408) on xpath=//*[contains(@class, 'ui-datepicker-prev')]
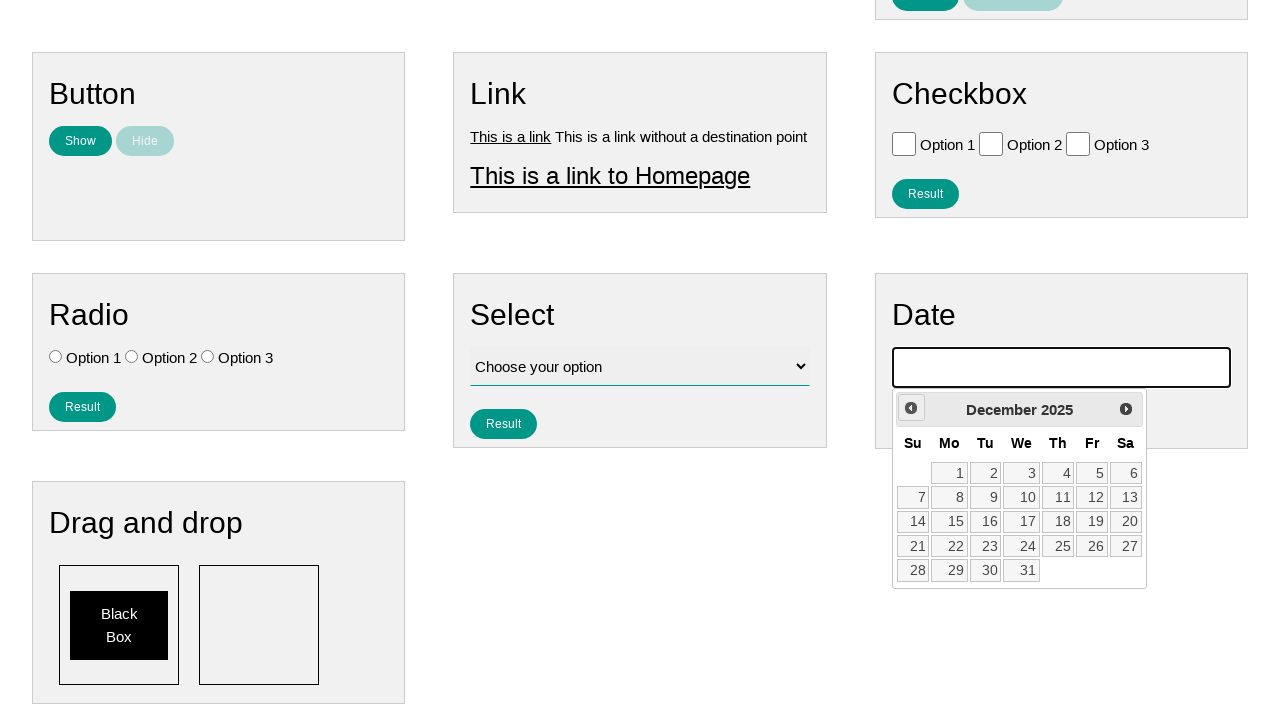

Waited 60ms between month navigation clicks
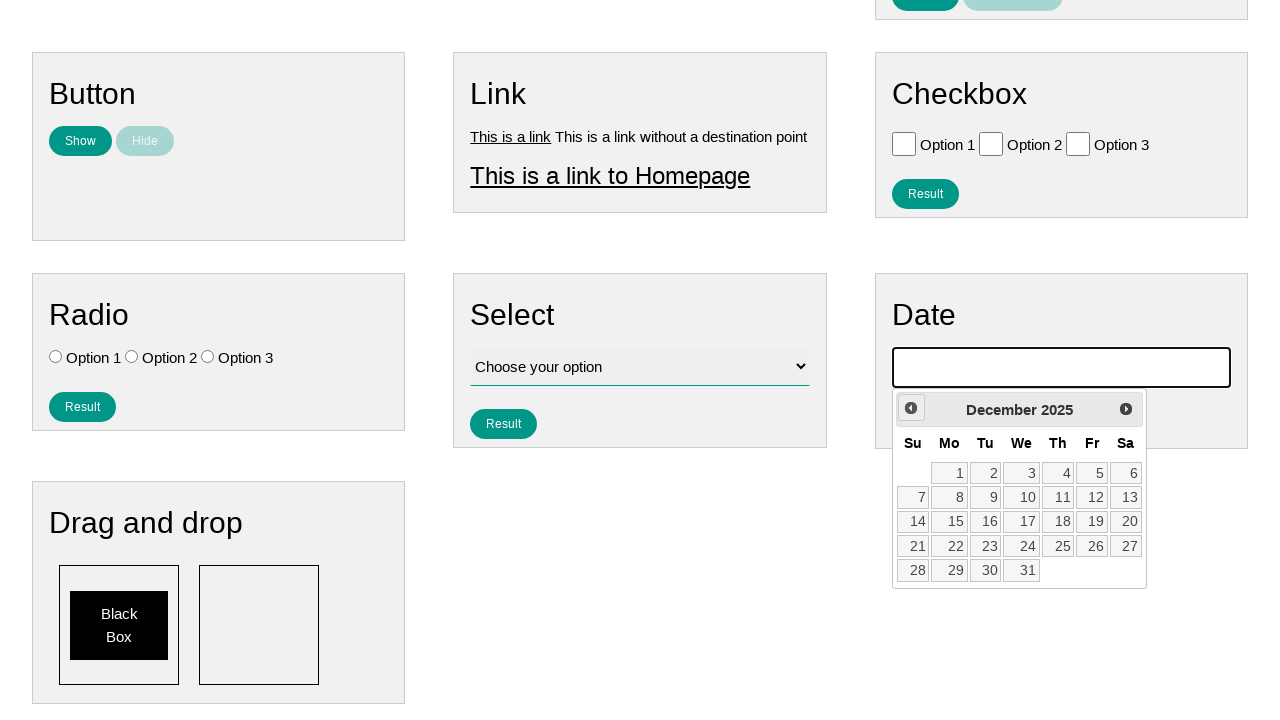

Clicked previous month button (iteration 3 of 141) at (911, 408) on xpath=//*[contains(@class, 'ui-datepicker-prev')]
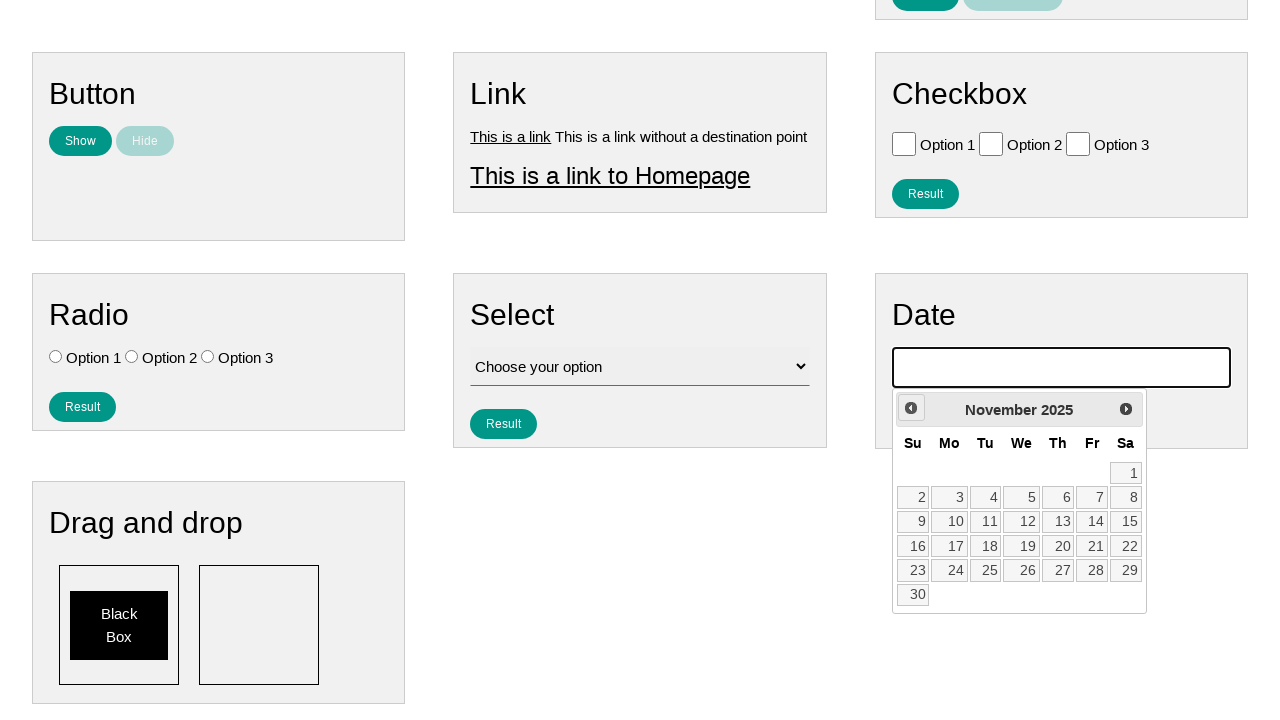

Waited 60ms between month navigation clicks
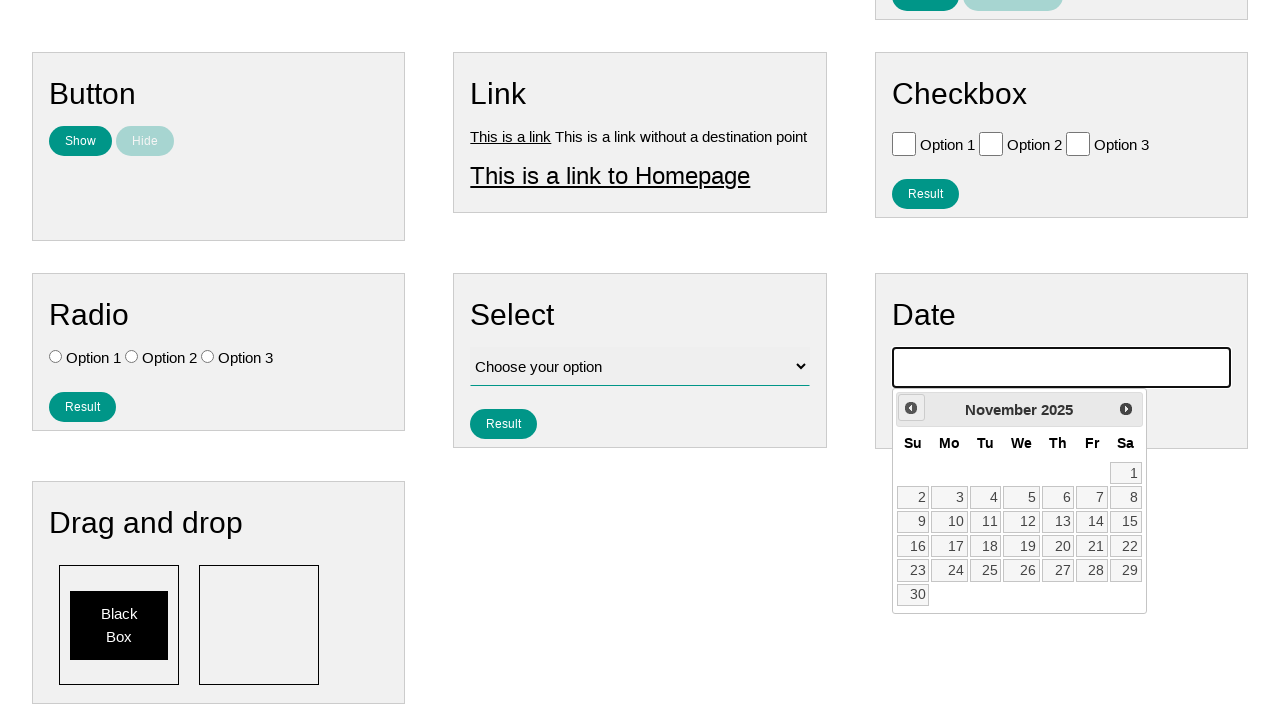

Clicked previous month button (iteration 4 of 141) at (911, 408) on xpath=//*[contains(@class, 'ui-datepicker-prev')]
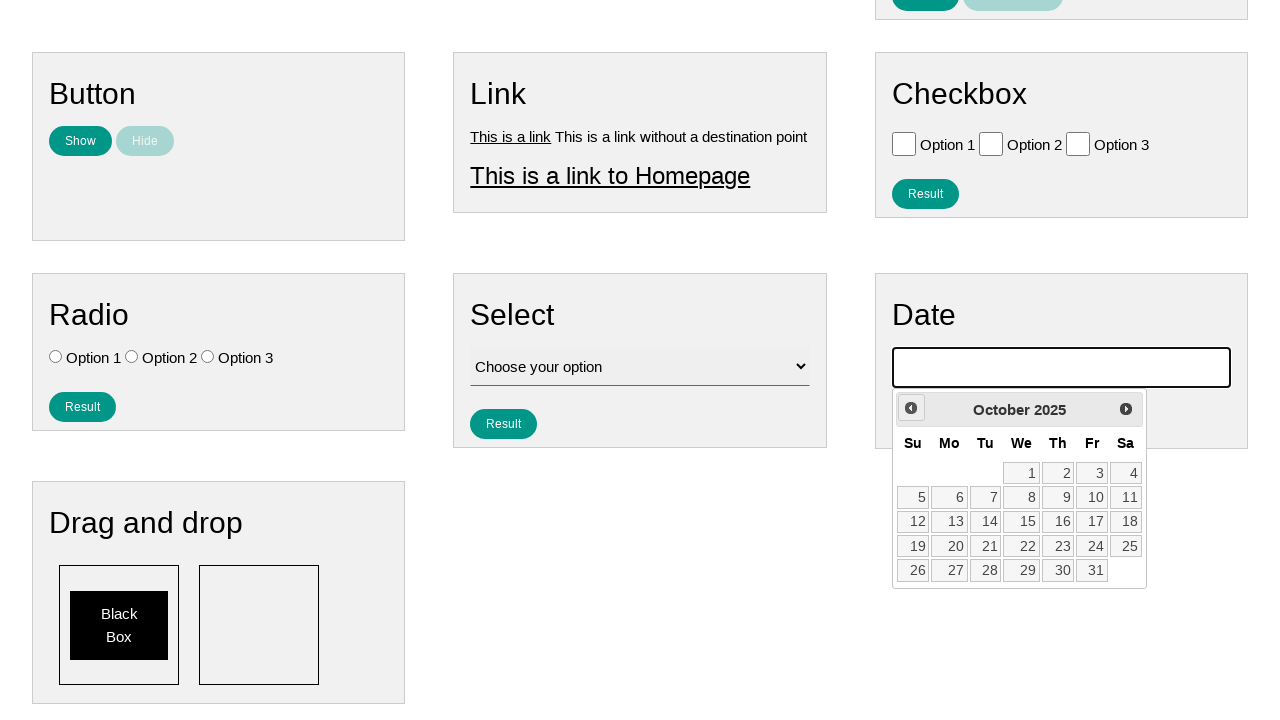

Waited 60ms between month navigation clicks
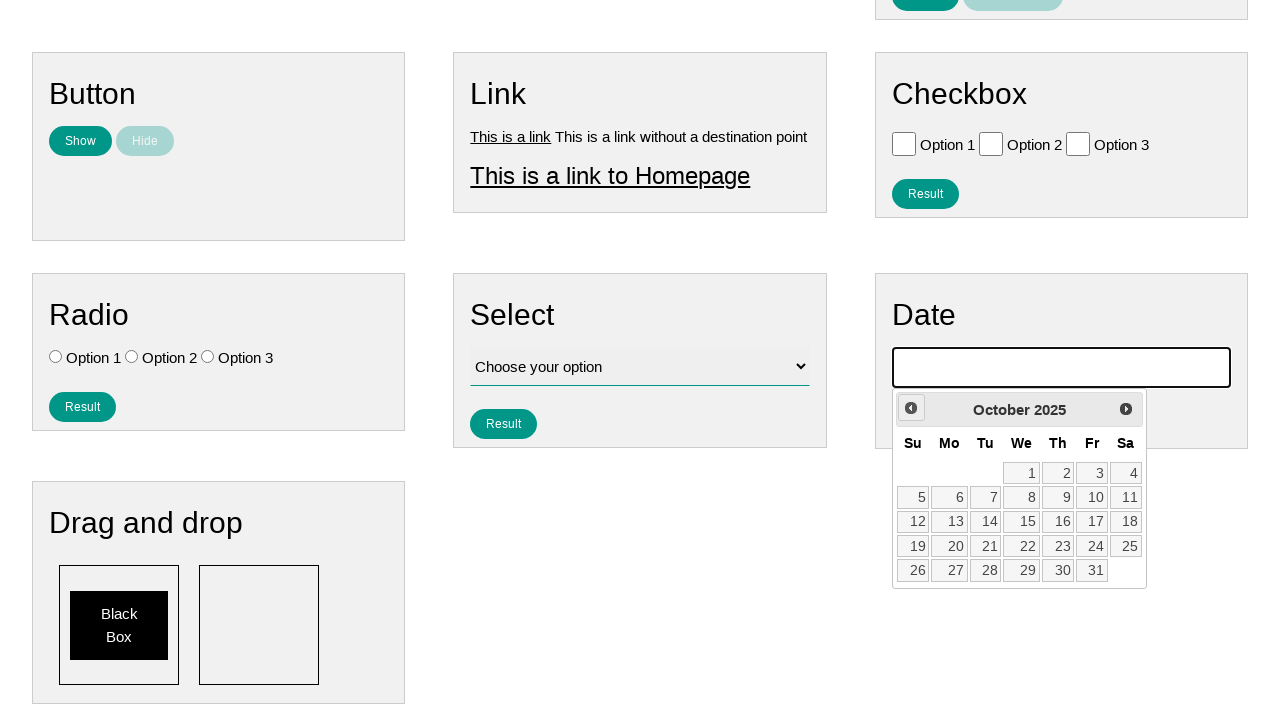

Clicked previous month button (iteration 5 of 141) at (911, 408) on xpath=//*[contains(@class, 'ui-datepicker-prev')]
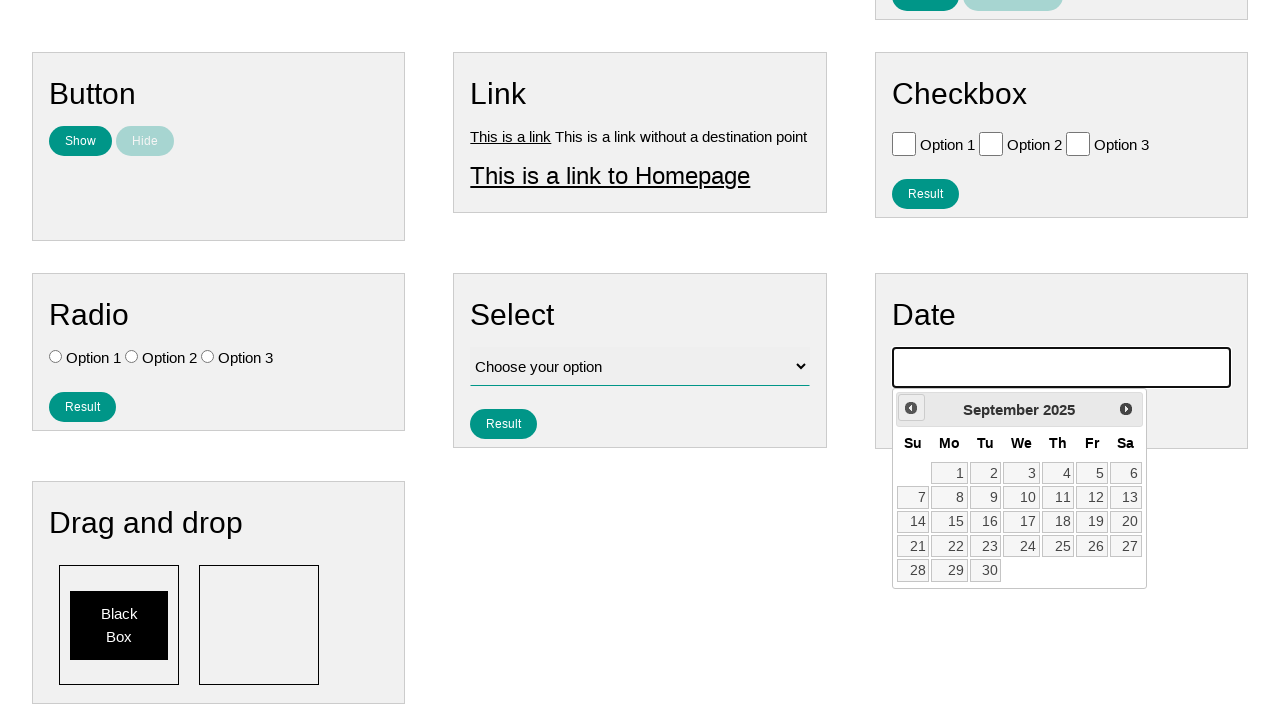

Waited 60ms between month navigation clicks
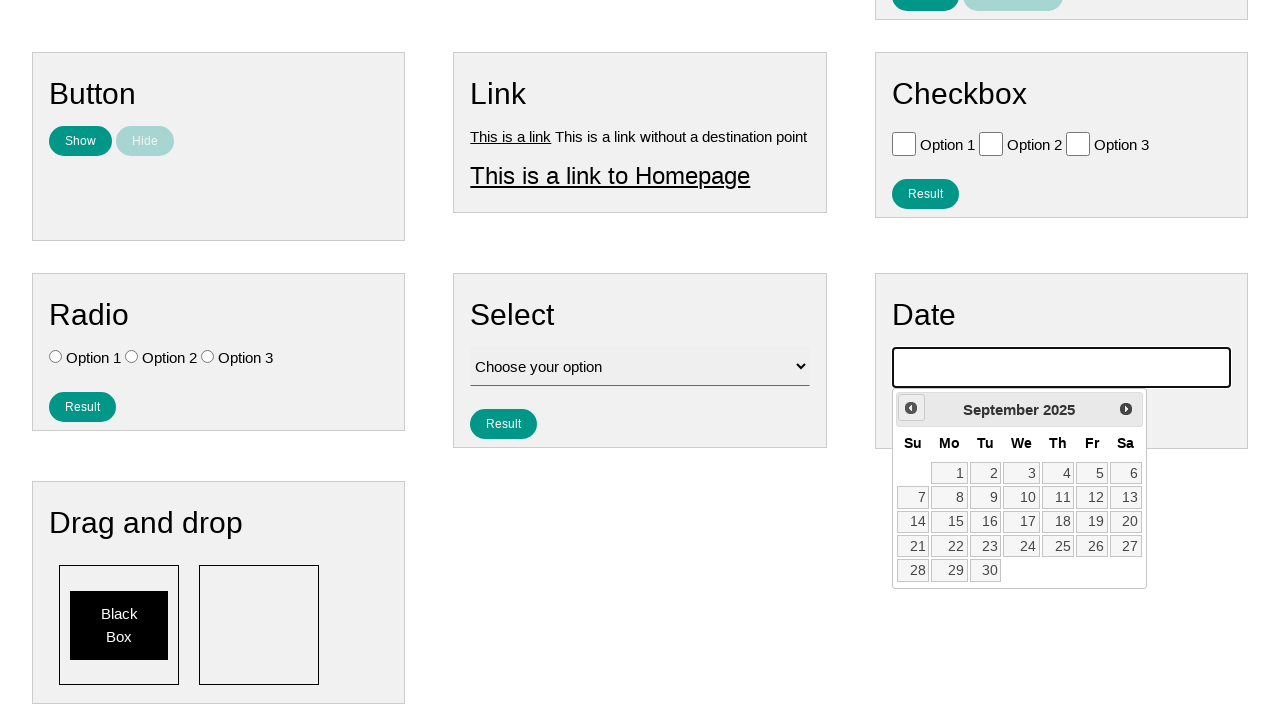

Clicked previous month button (iteration 6 of 141) at (911, 408) on xpath=//*[contains(@class, 'ui-datepicker-prev')]
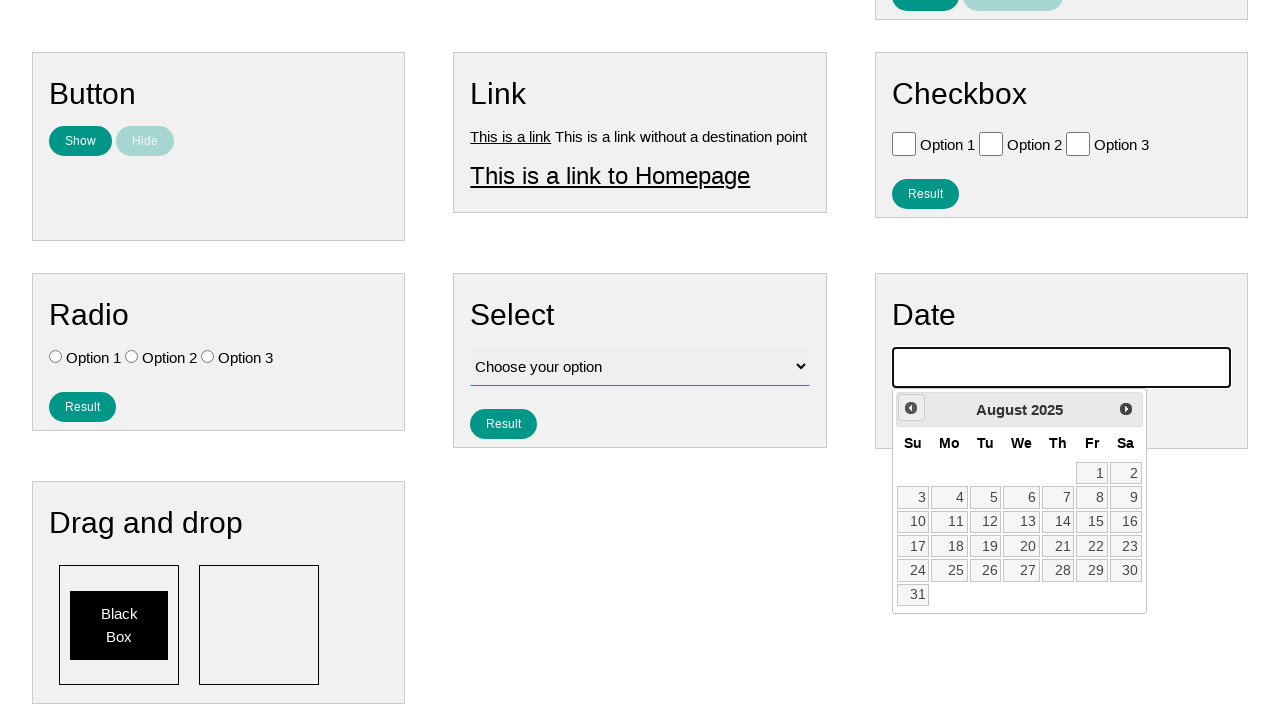

Waited 60ms between month navigation clicks
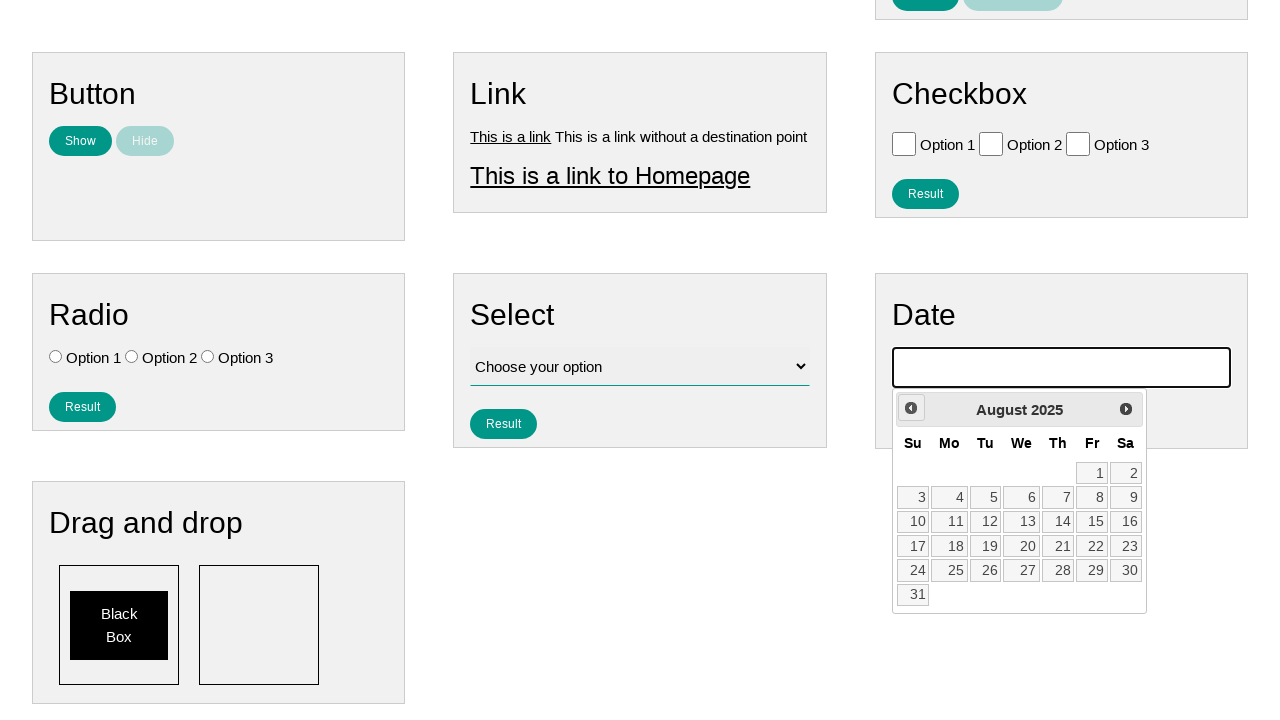

Clicked previous month button (iteration 7 of 141) at (911, 408) on xpath=//*[contains(@class, 'ui-datepicker-prev')]
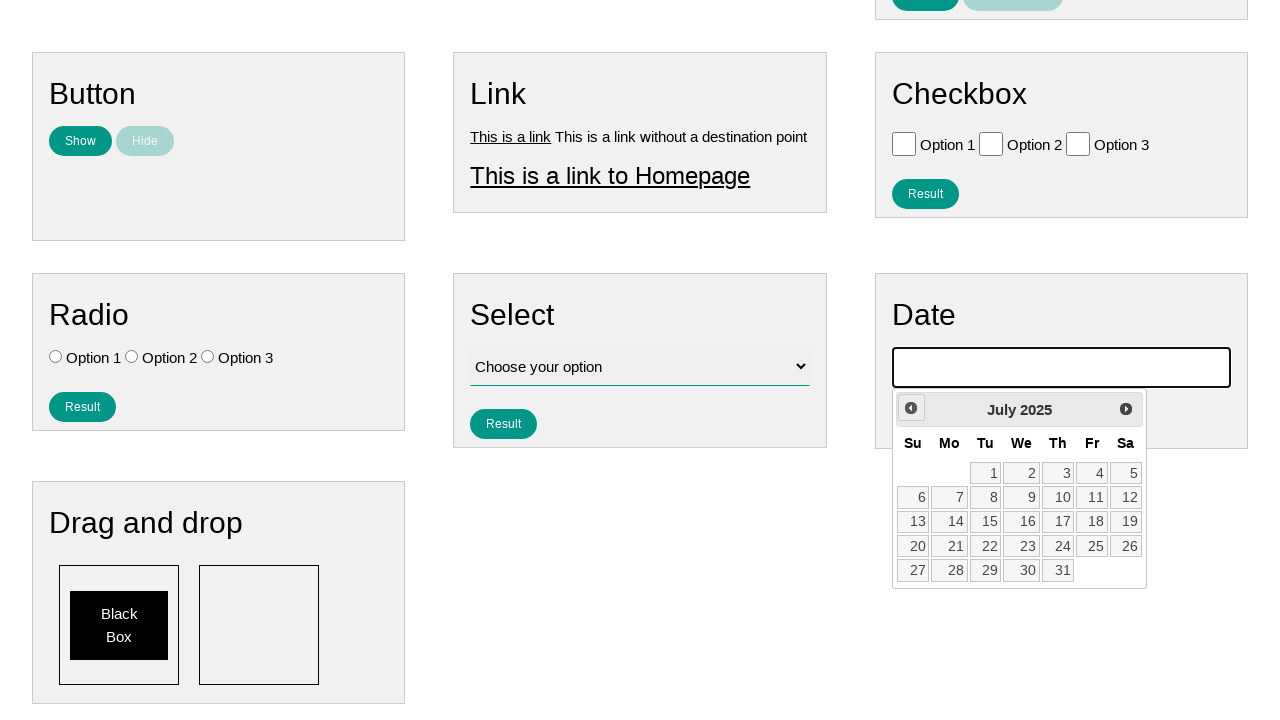

Waited 60ms between month navigation clicks
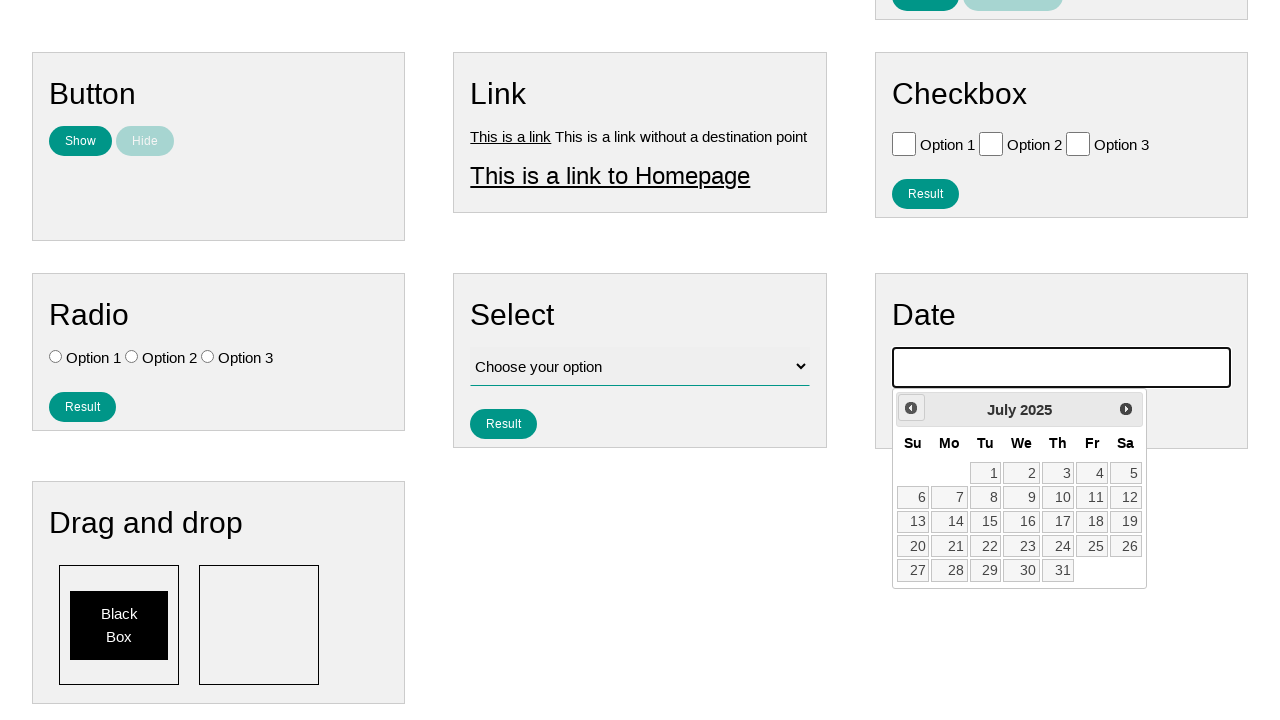

Clicked previous month button (iteration 8 of 141) at (911, 408) on xpath=//*[contains(@class, 'ui-datepicker-prev')]
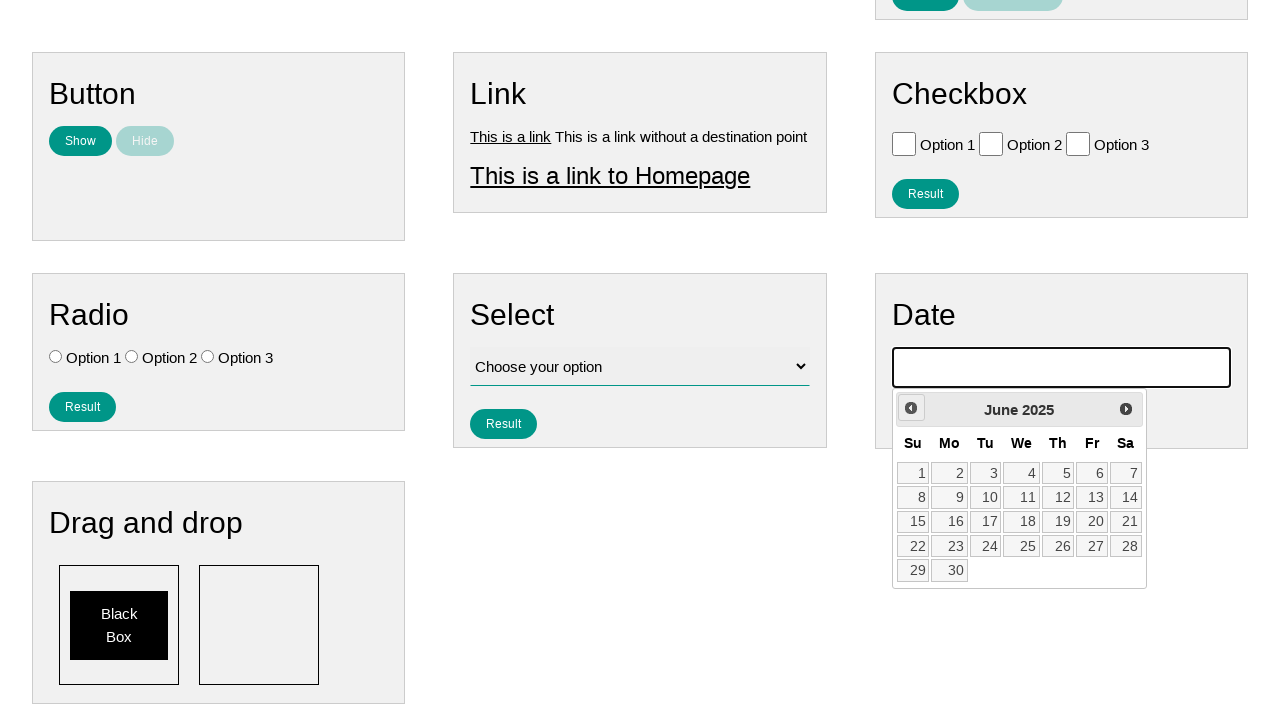

Waited 60ms between month navigation clicks
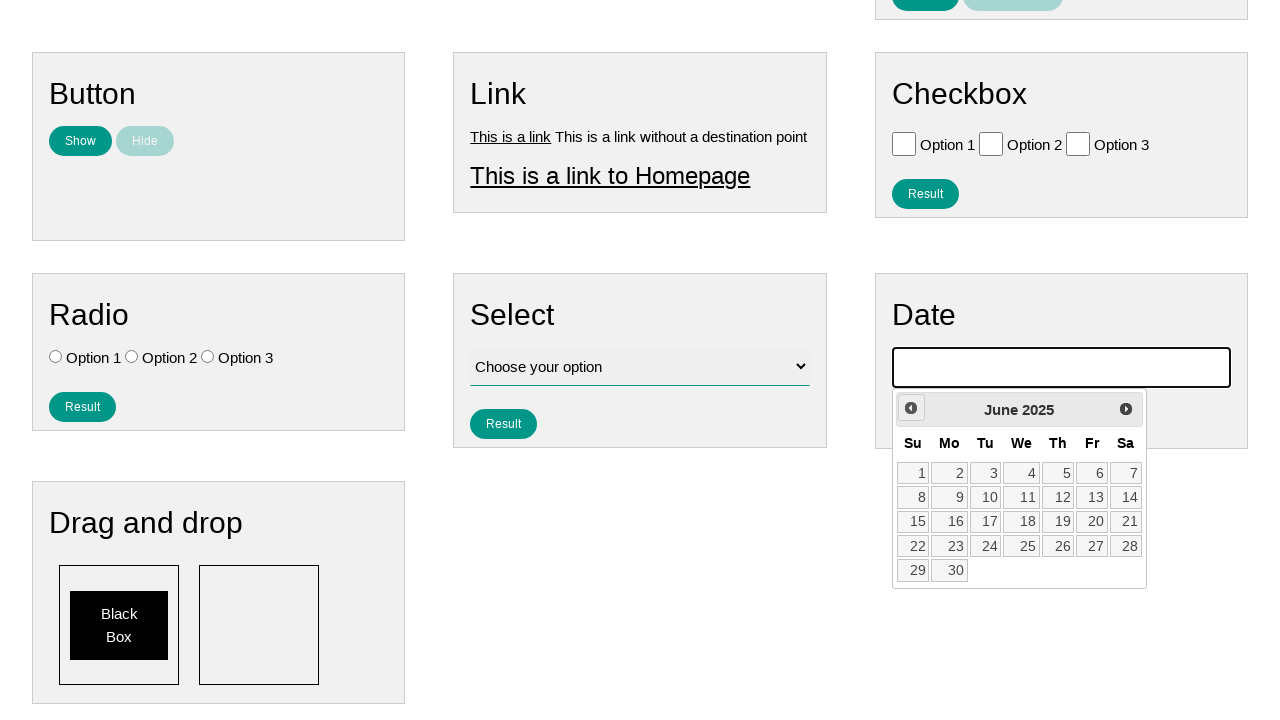

Clicked previous month button (iteration 9 of 141) at (911, 408) on xpath=//*[contains(@class, 'ui-datepicker-prev')]
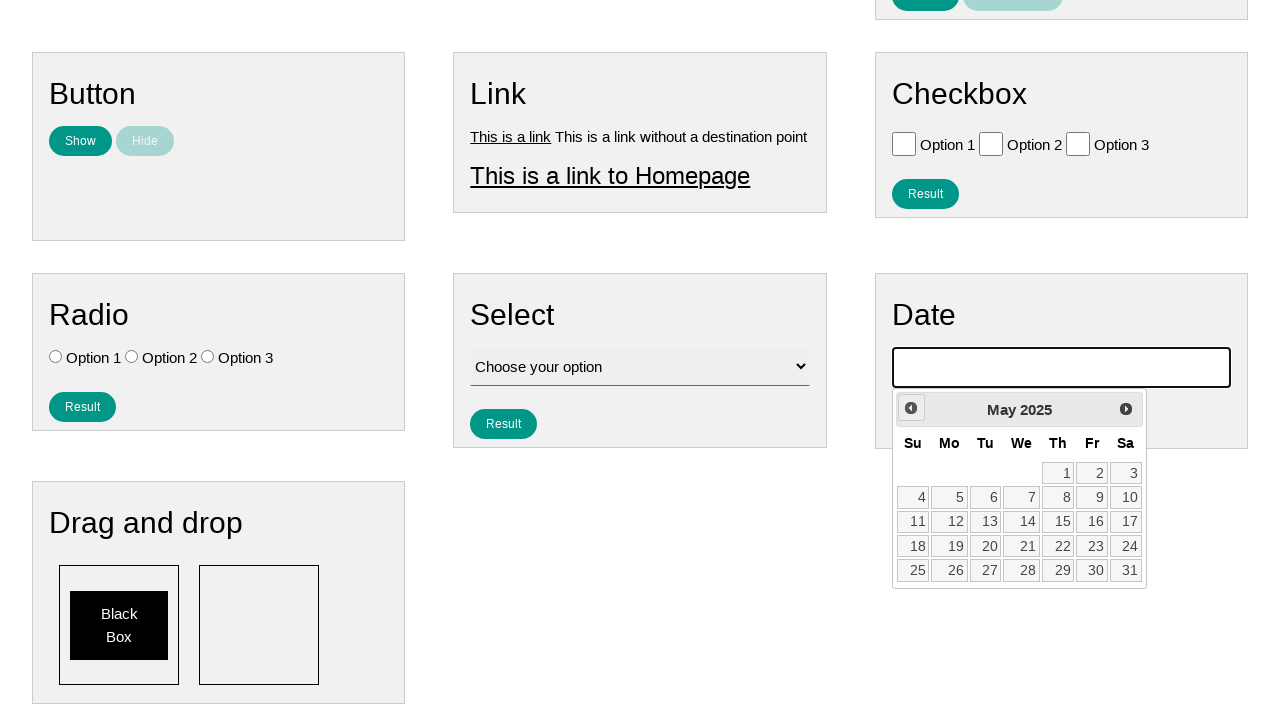

Waited 60ms between month navigation clicks
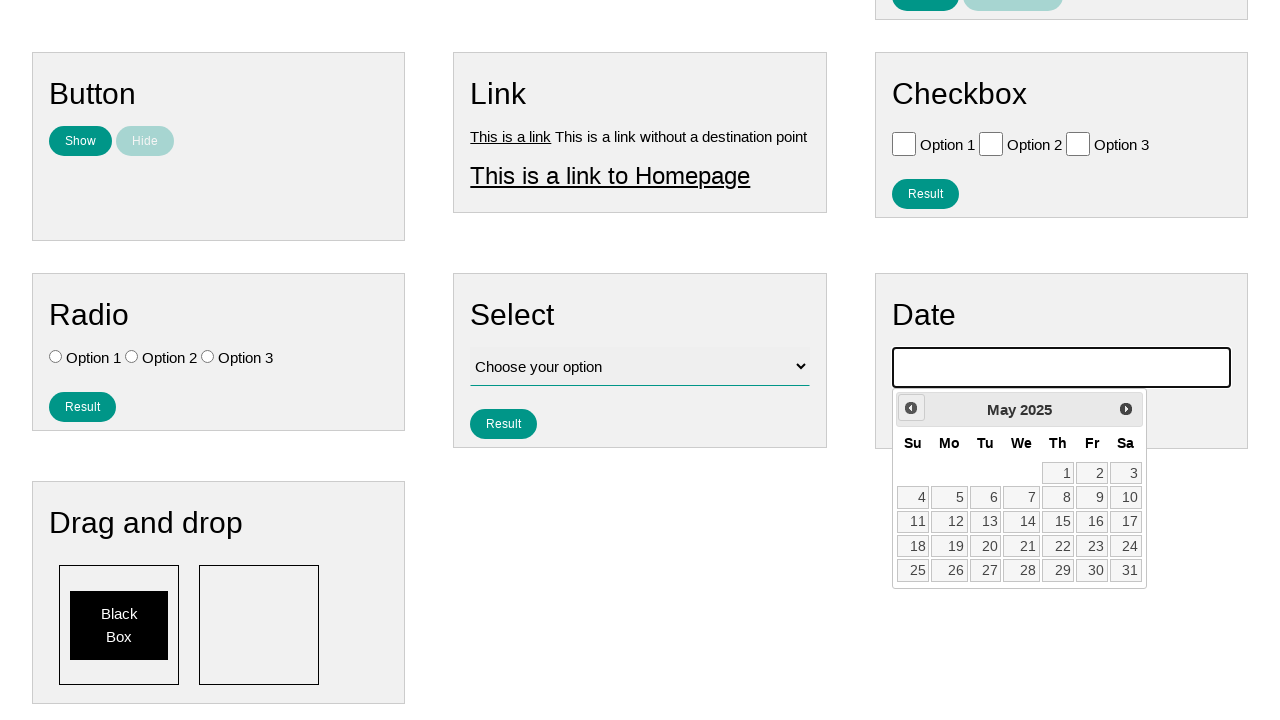

Clicked previous month button (iteration 10 of 141) at (911, 408) on xpath=//*[contains(@class, 'ui-datepicker-prev')]
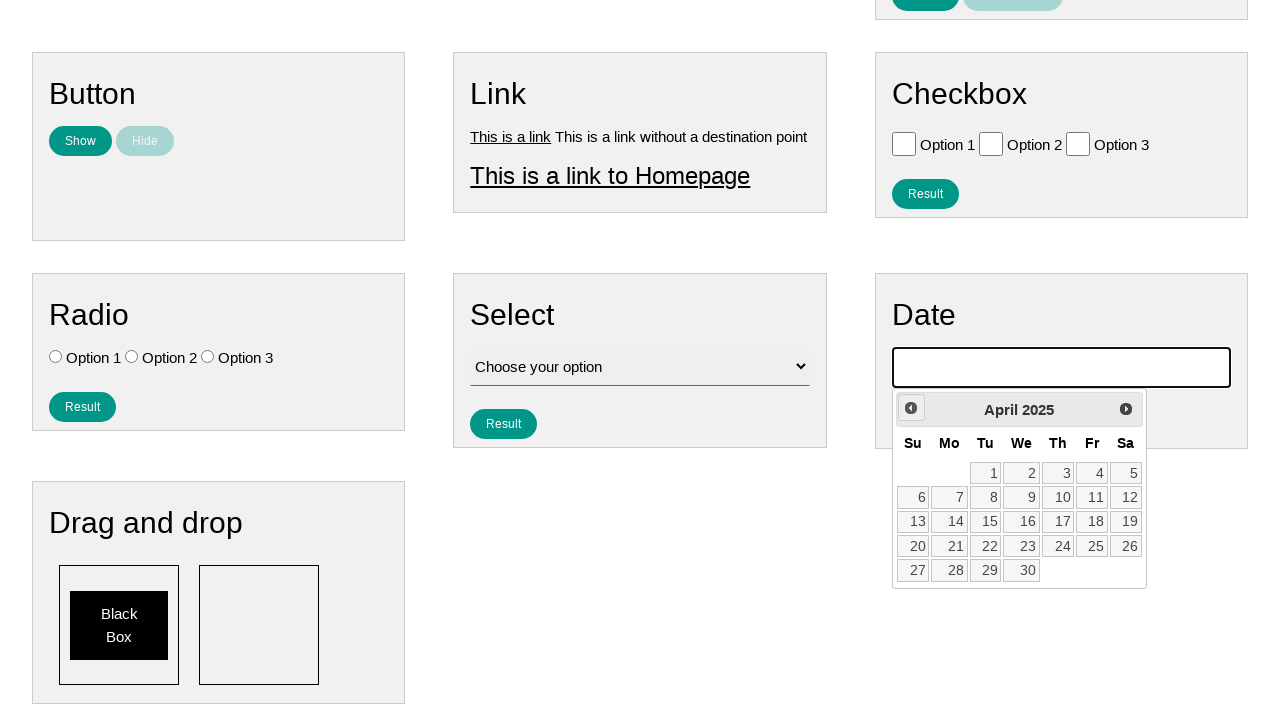

Waited 60ms between month navigation clicks
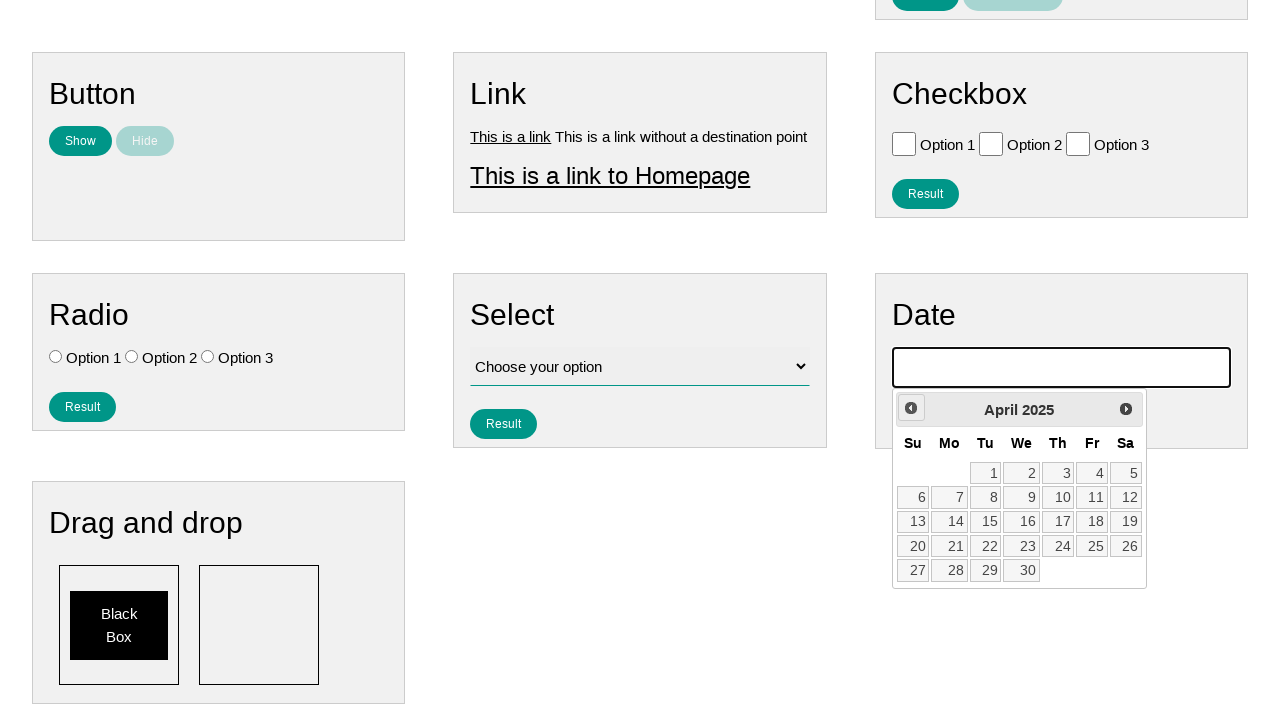

Clicked previous month button (iteration 11 of 141) at (911, 408) on xpath=//*[contains(@class, 'ui-datepicker-prev')]
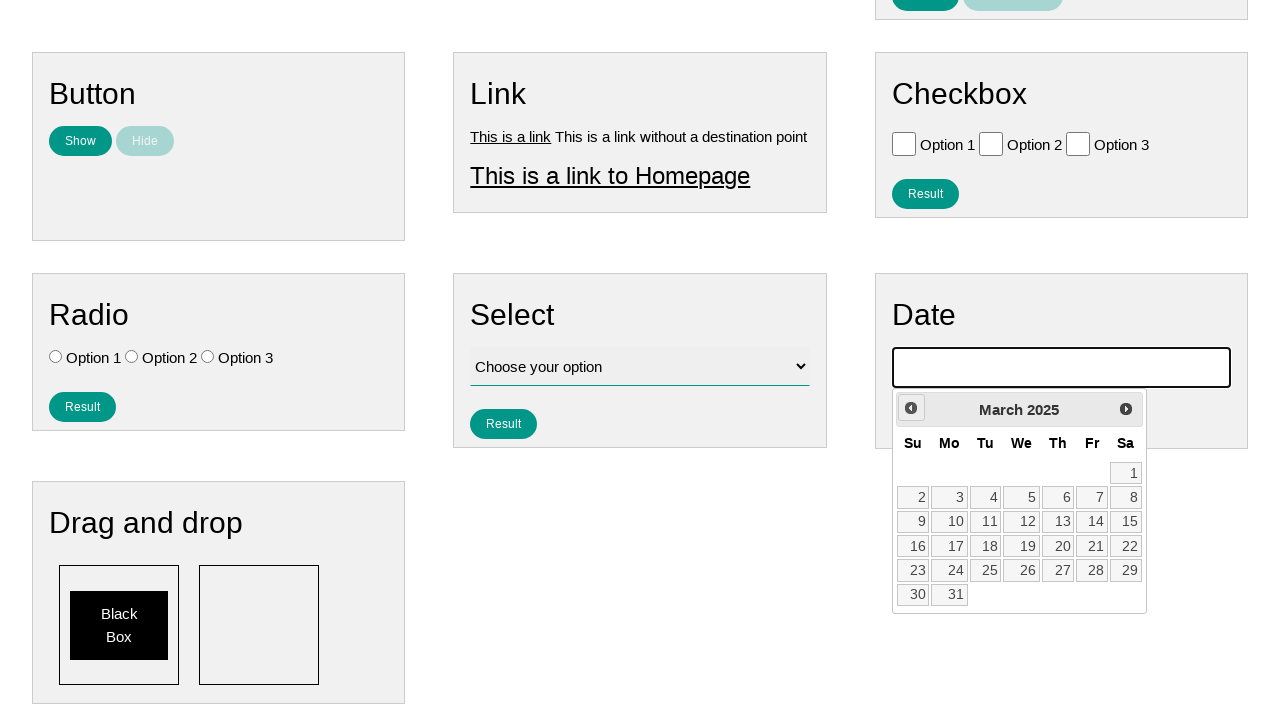

Waited 60ms between month navigation clicks
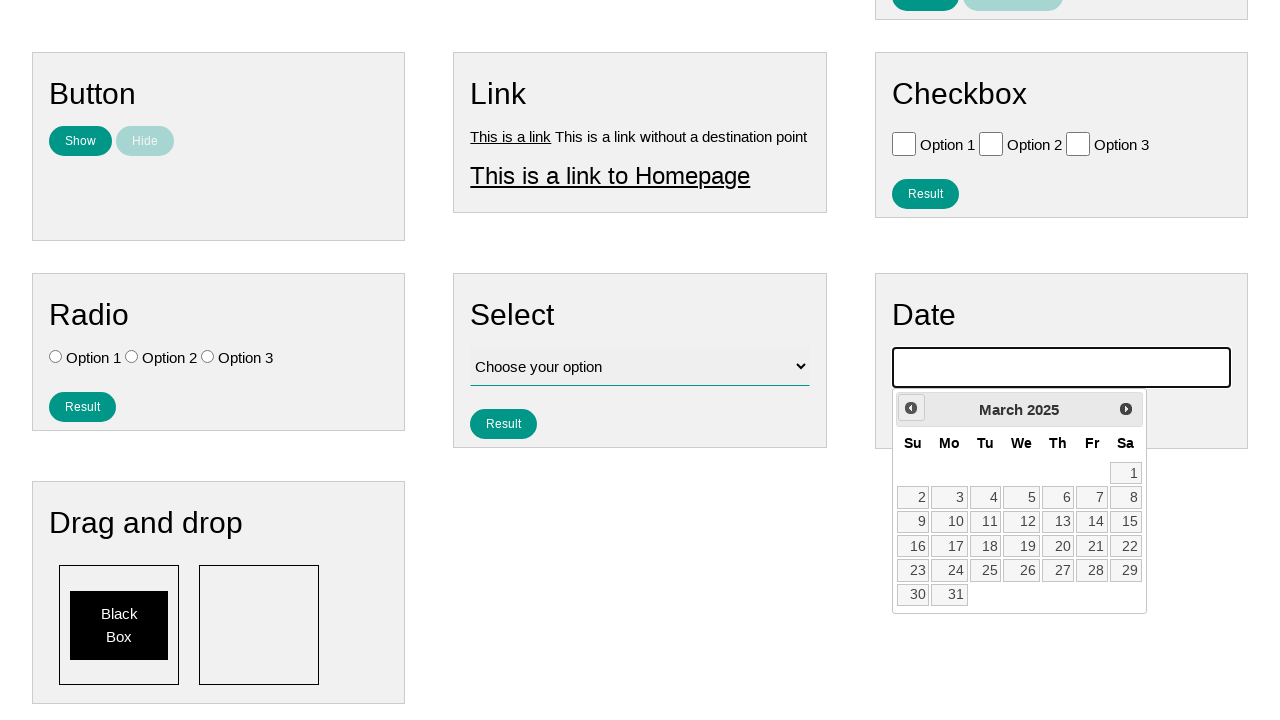

Clicked previous month button (iteration 12 of 141) at (911, 408) on xpath=//*[contains(@class, 'ui-datepicker-prev')]
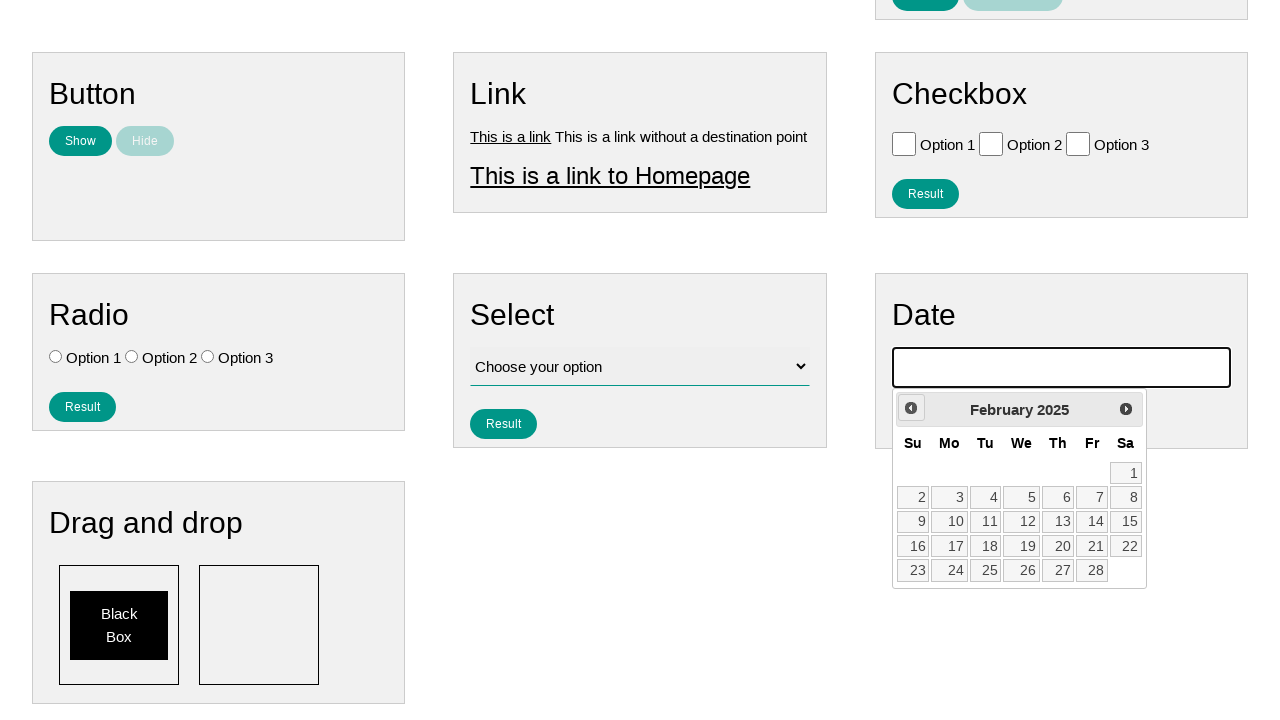

Waited 60ms between month navigation clicks
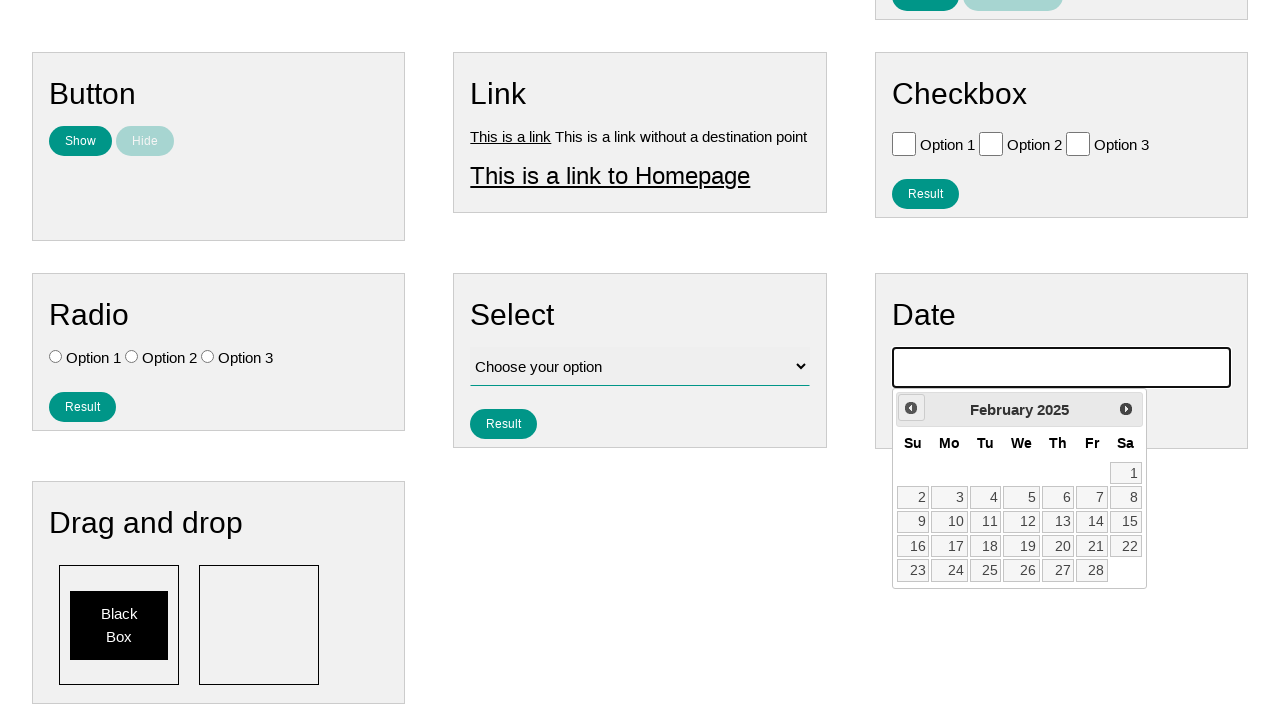

Clicked previous month button (iteration 13 of 141) at (911, 408) on xpath=//*[contains(@class, 'ui-datepicker-prev')]
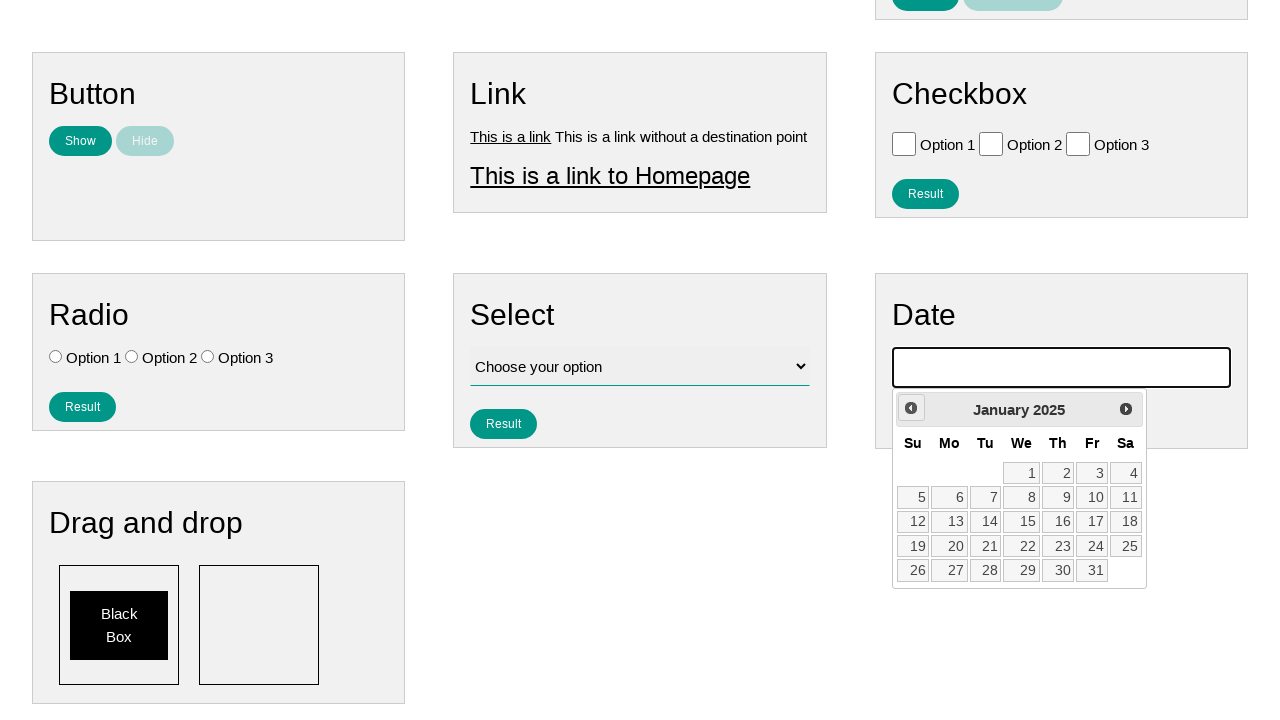

Waited 60ms between month navigation clicks
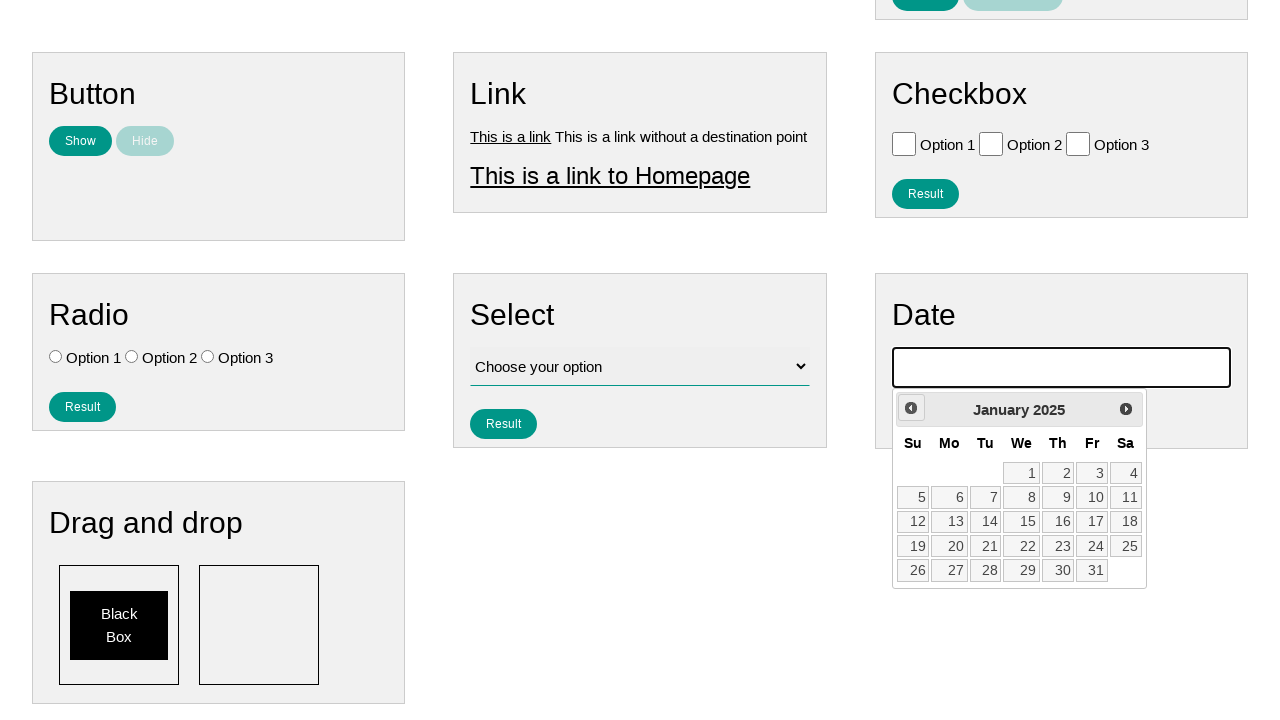

Clicked previous month button (iteration 14 of 141) at (911, 408) on xpath=//*[contains(@class, 'ui-datepicker-prev')]
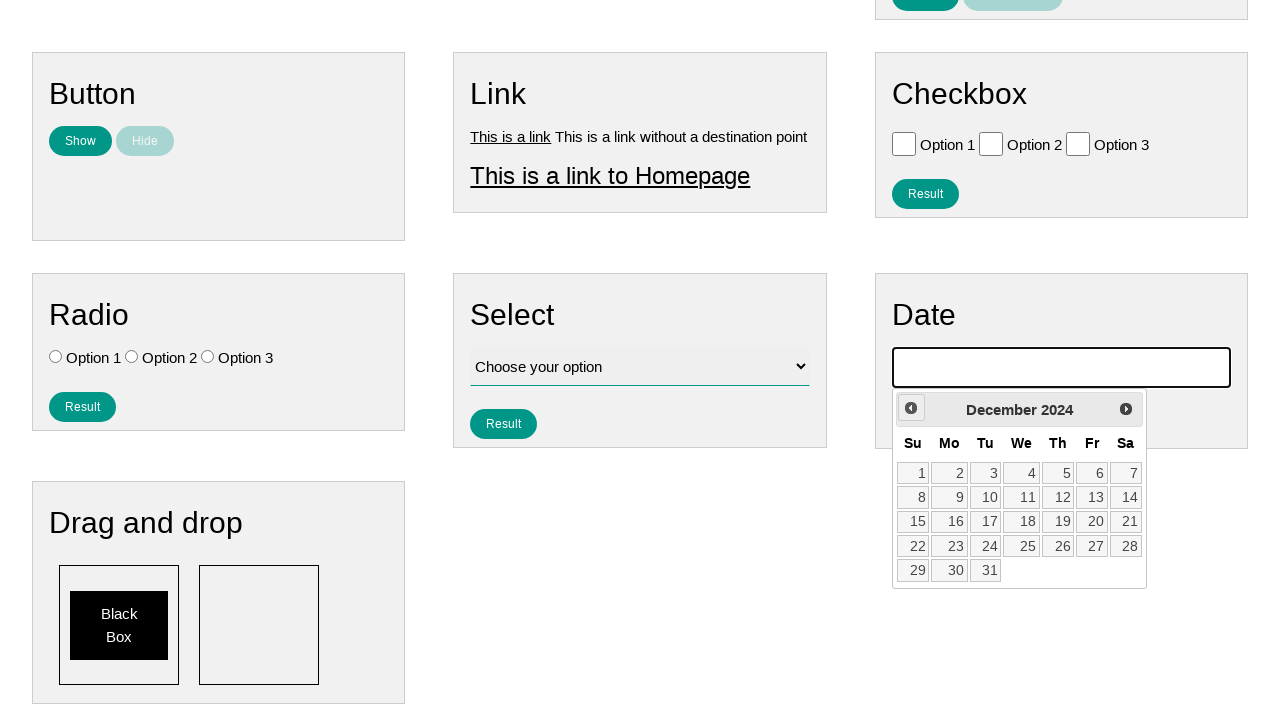

Waited 60ms between month navigation clicks
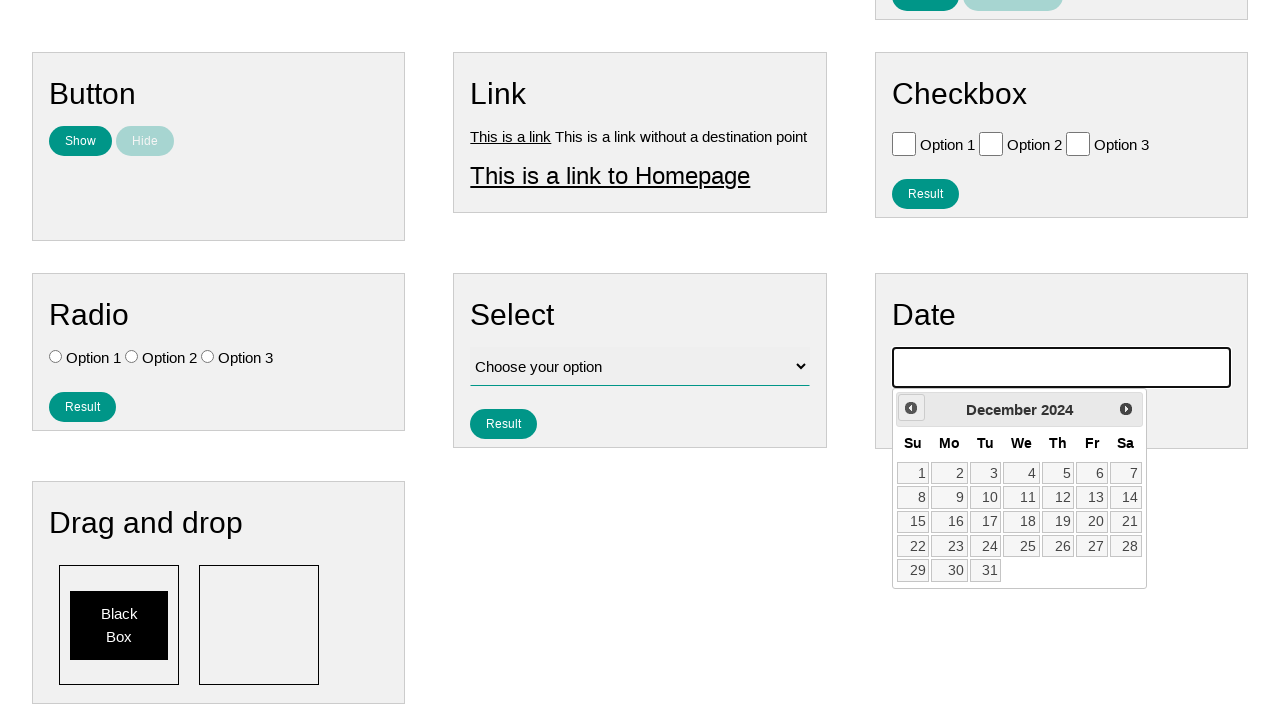

Clicked previous month button (iteration 15 of 141) at (911, 408) on xpath=//*[contains(@class, 'ui-datepicker-prev')]
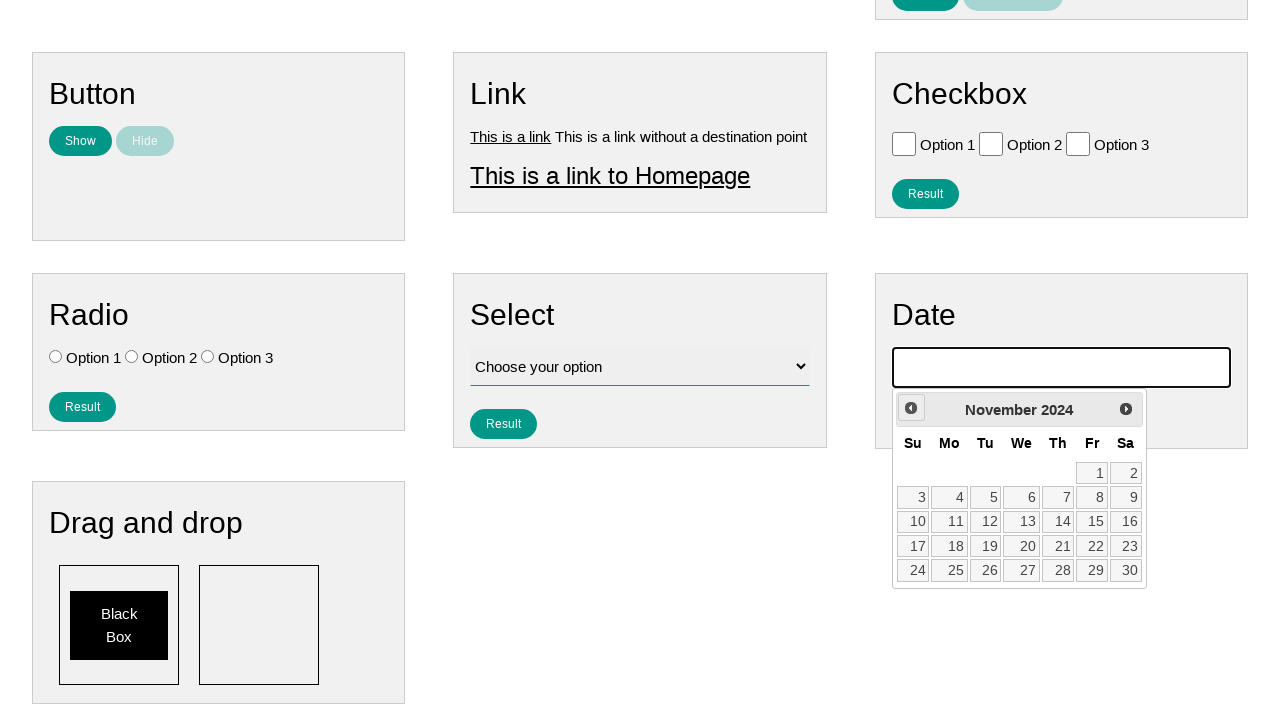

Waited 60ms between month navigation clicks
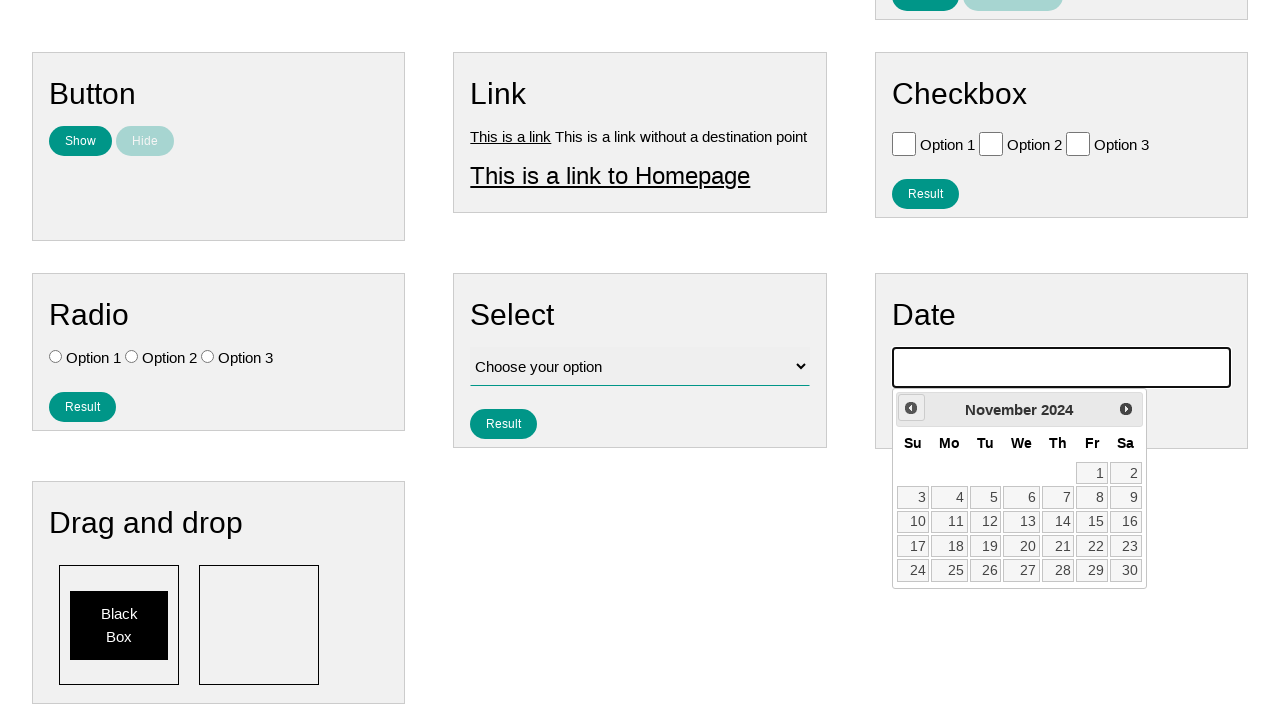

Clicked previous month button (iteration 16 of 141) at (911, 408) on xpath=//*[contains(@class, 'ui-datepicker-prev')]
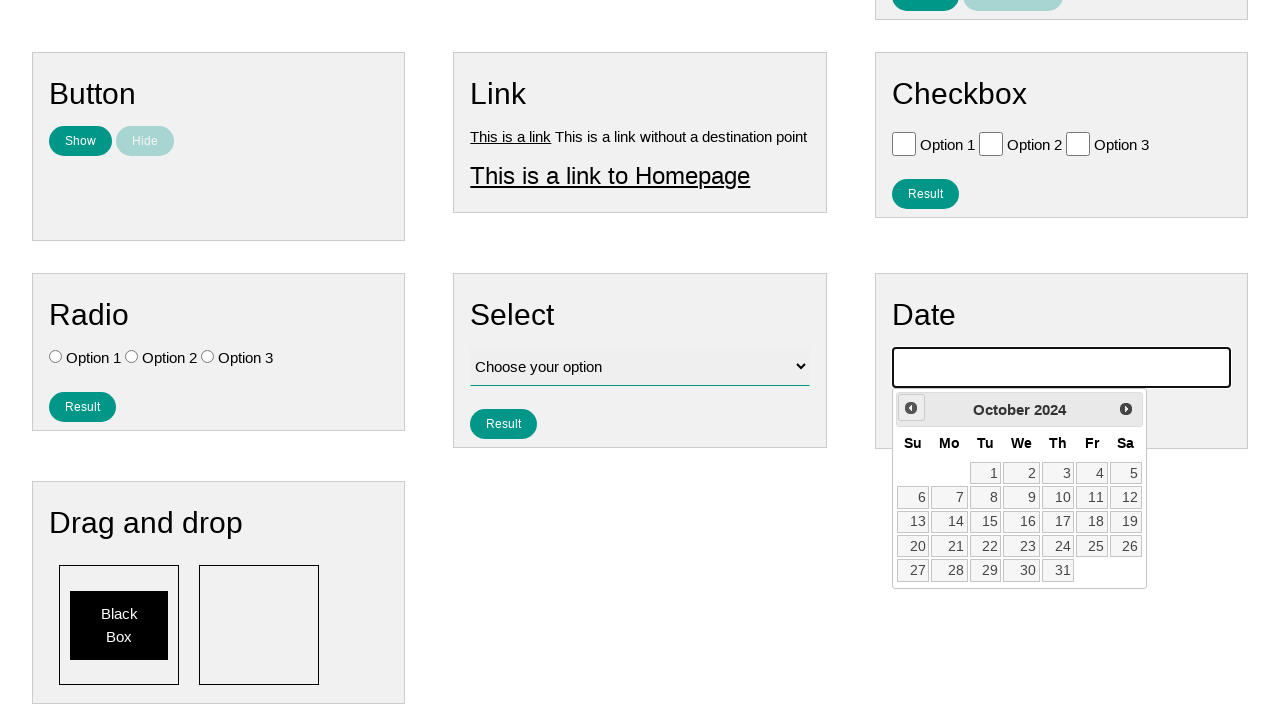

Waited 60ms between month navigation clicks
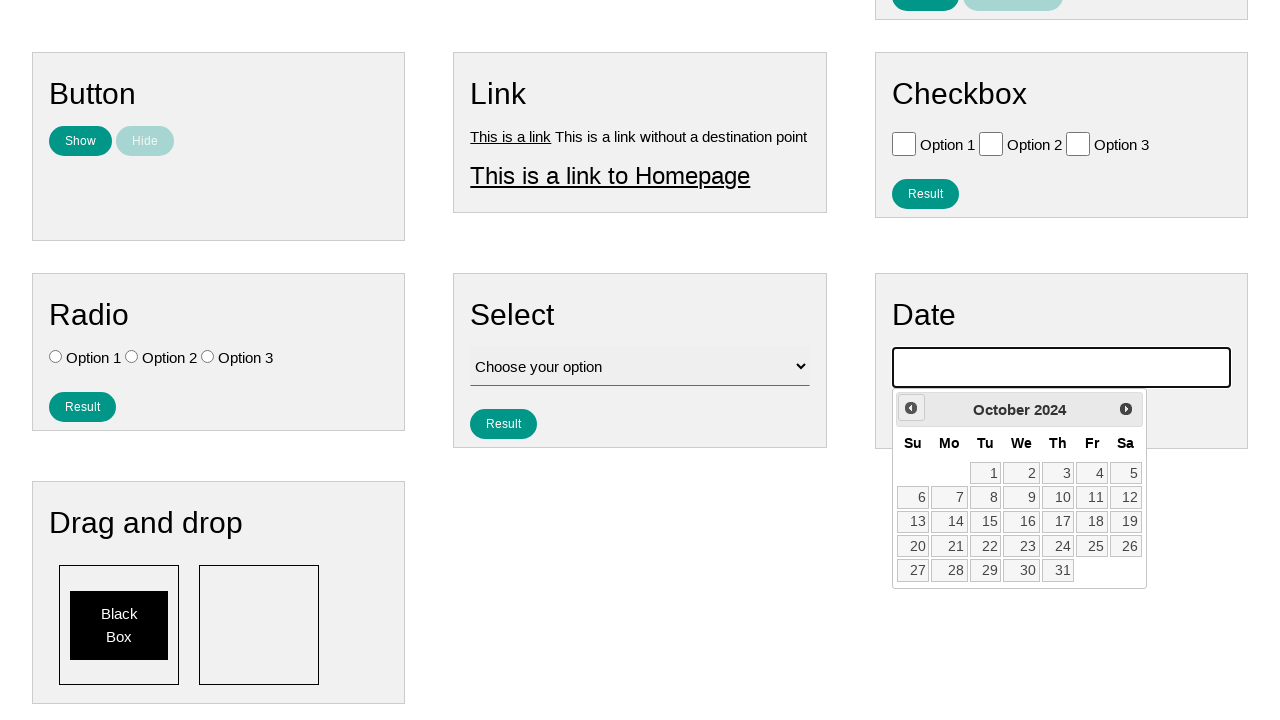

Clicked previous month button (iteration 17 of 141) at (911, 408) on xpath=//*[contains(@class, 'ui-datepicker-prev')]
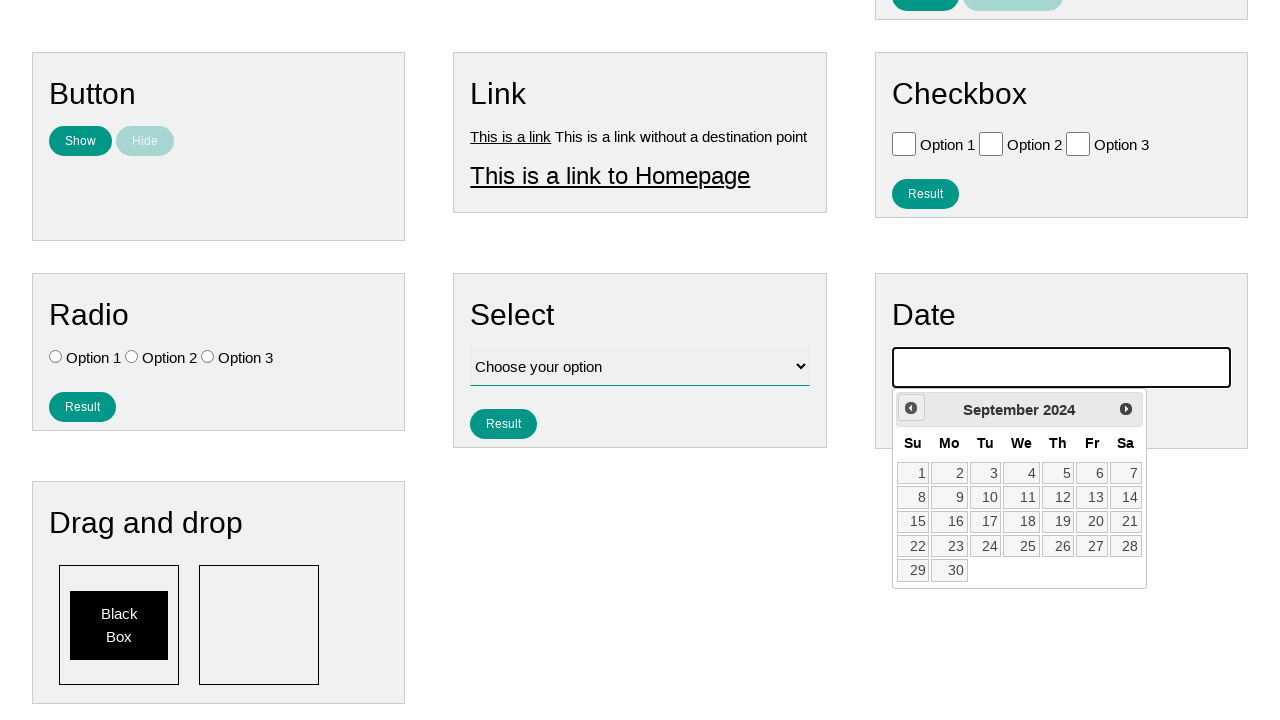

Waited 60ms between month navigation clicks
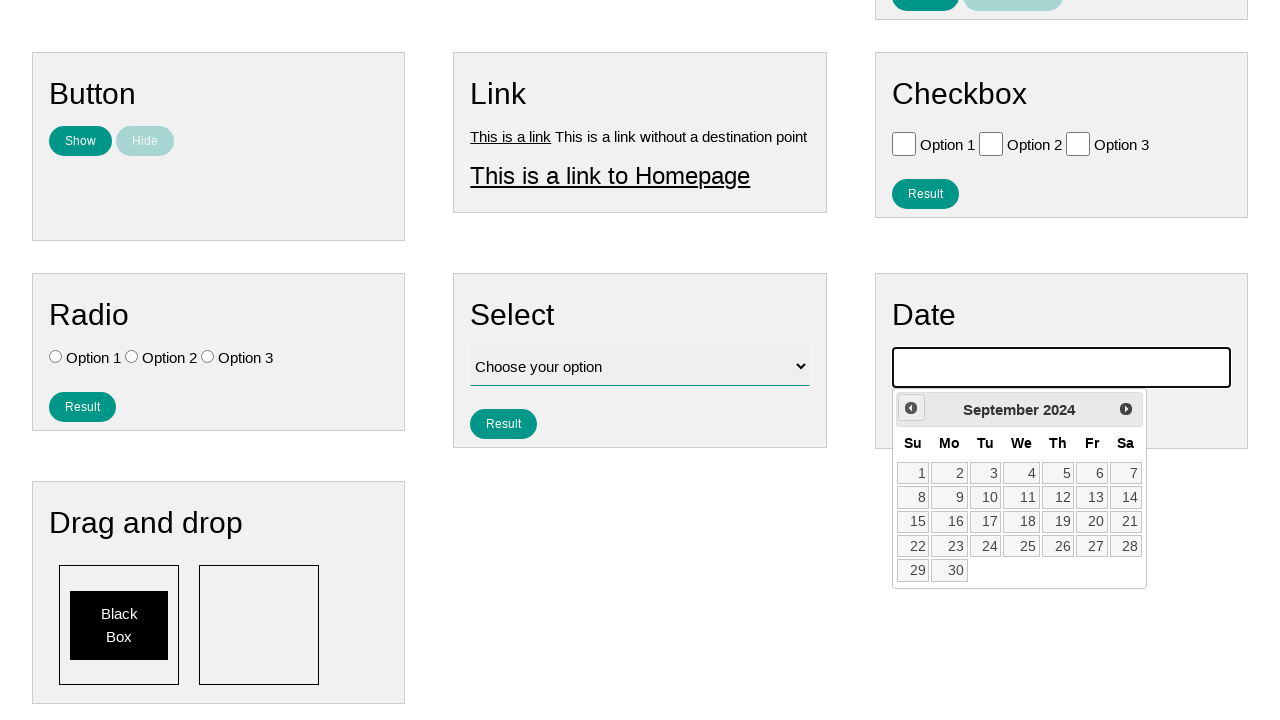

Clicked previous month button (iteration 18 of 141) at (911, 408) on xpath=//*[contains(@class, 'ui-datepicker-prev')]
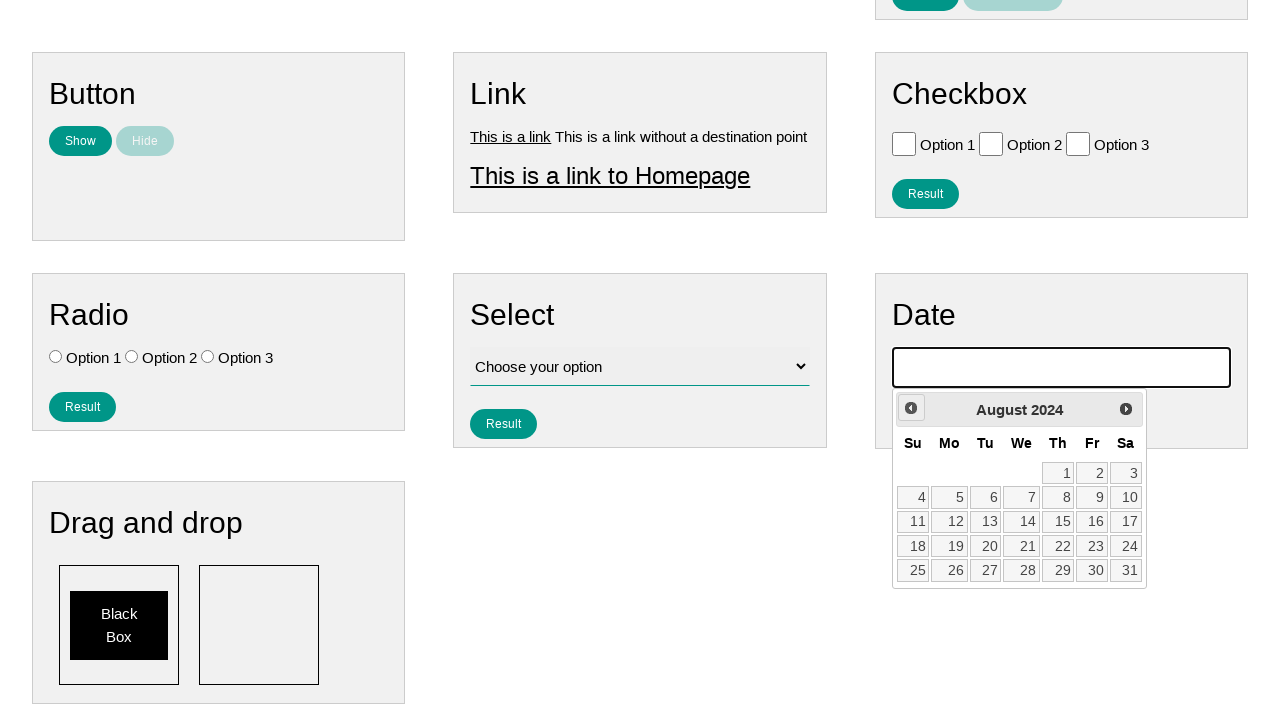

Waited 60ms between month navigation clicks
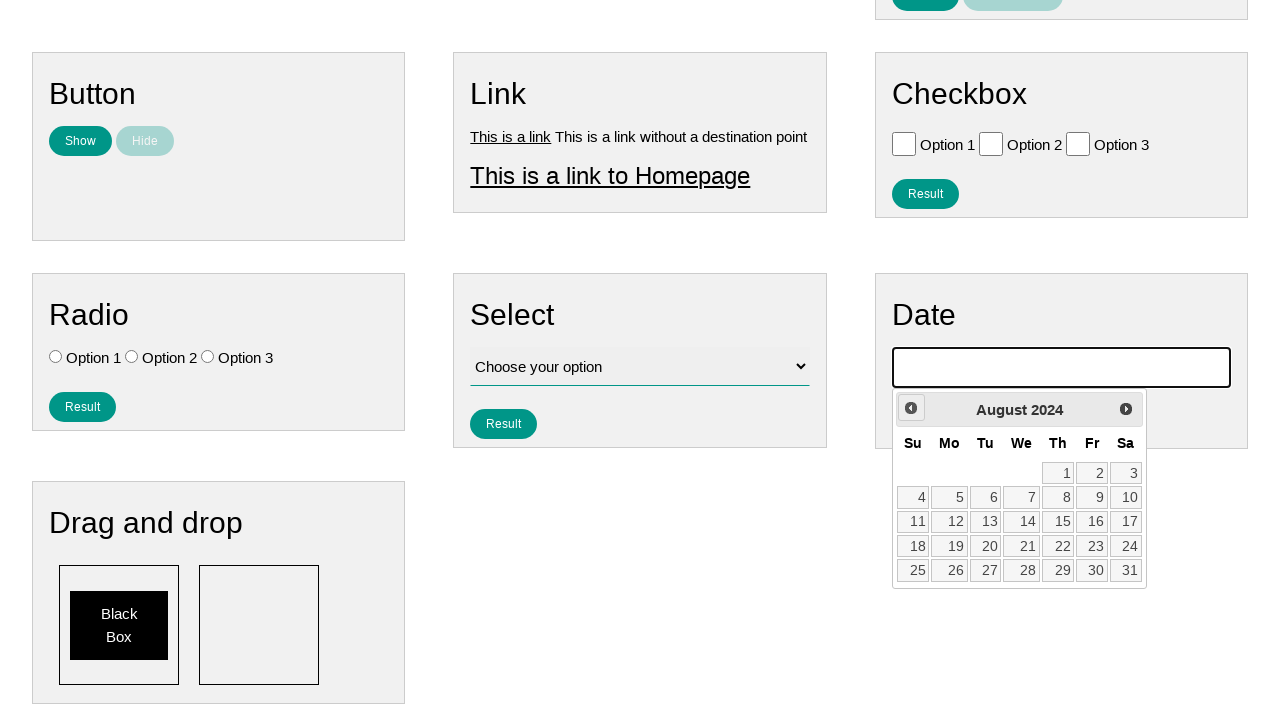

Clicked previous month button (iteration 19 of 141) at (911, 408) on xpath=//*[contains(@class, 'ui-datepicker-prev')]
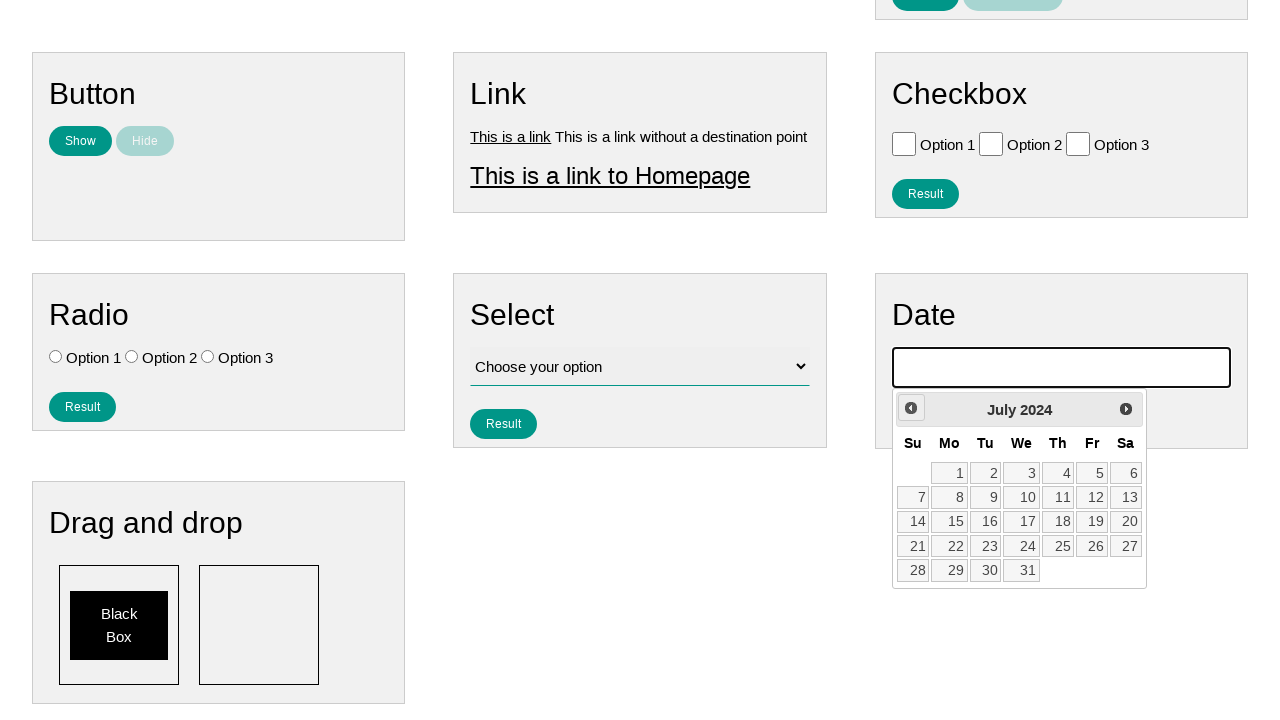

Waited 60ms between month navigation clicks
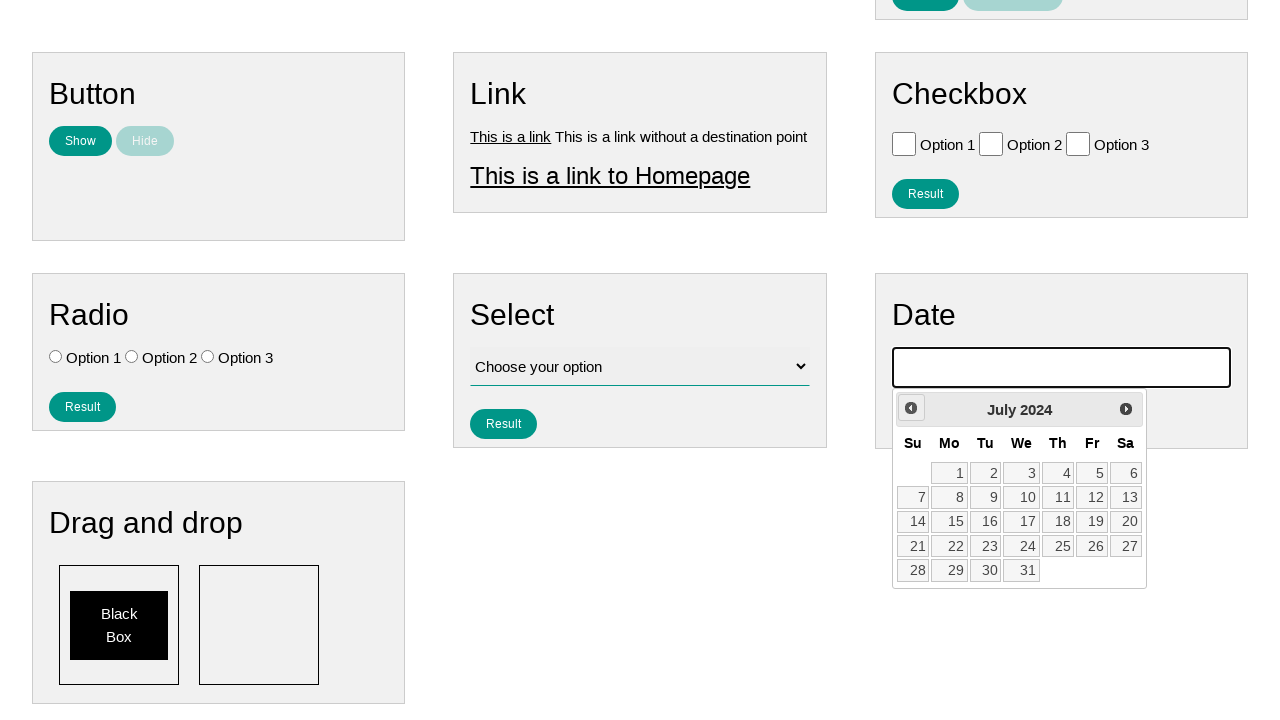

Clicked previous month button (iteration 20 of 141) at (911, 408) on xpath=//*[contains(@class, 'ui-datepicker-prev')]
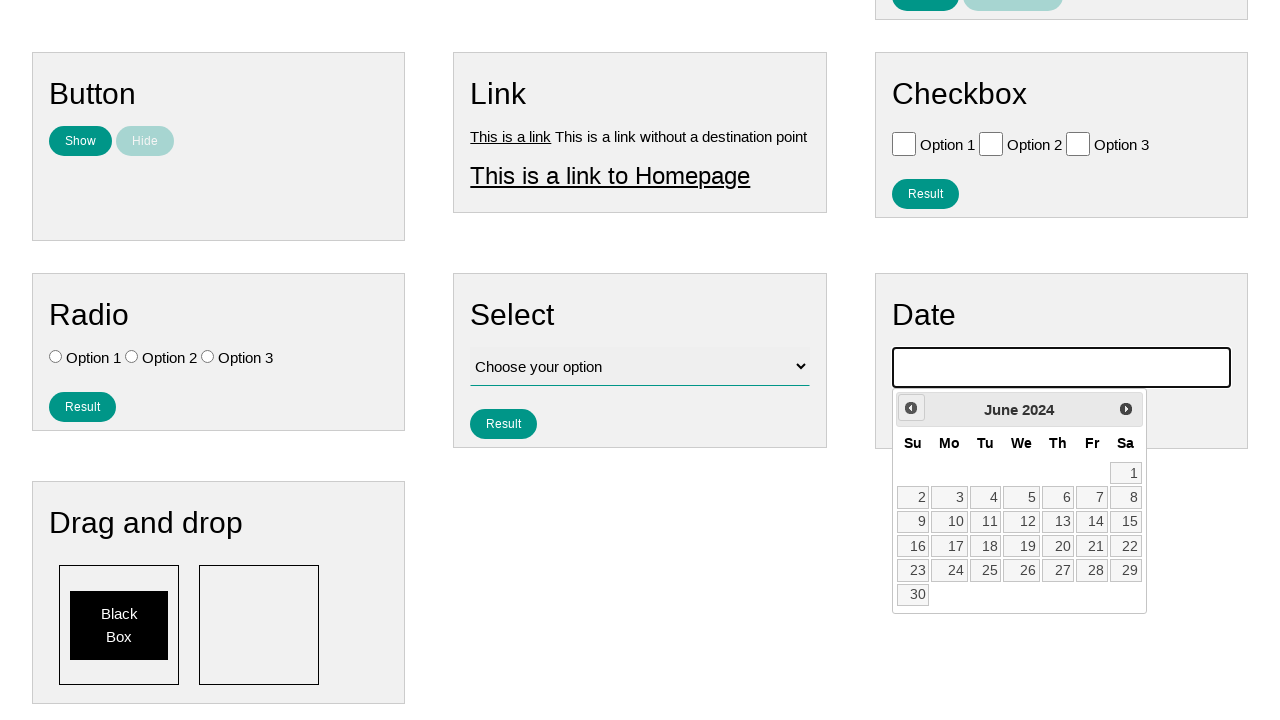

Waited 60ms between month navigation clicks
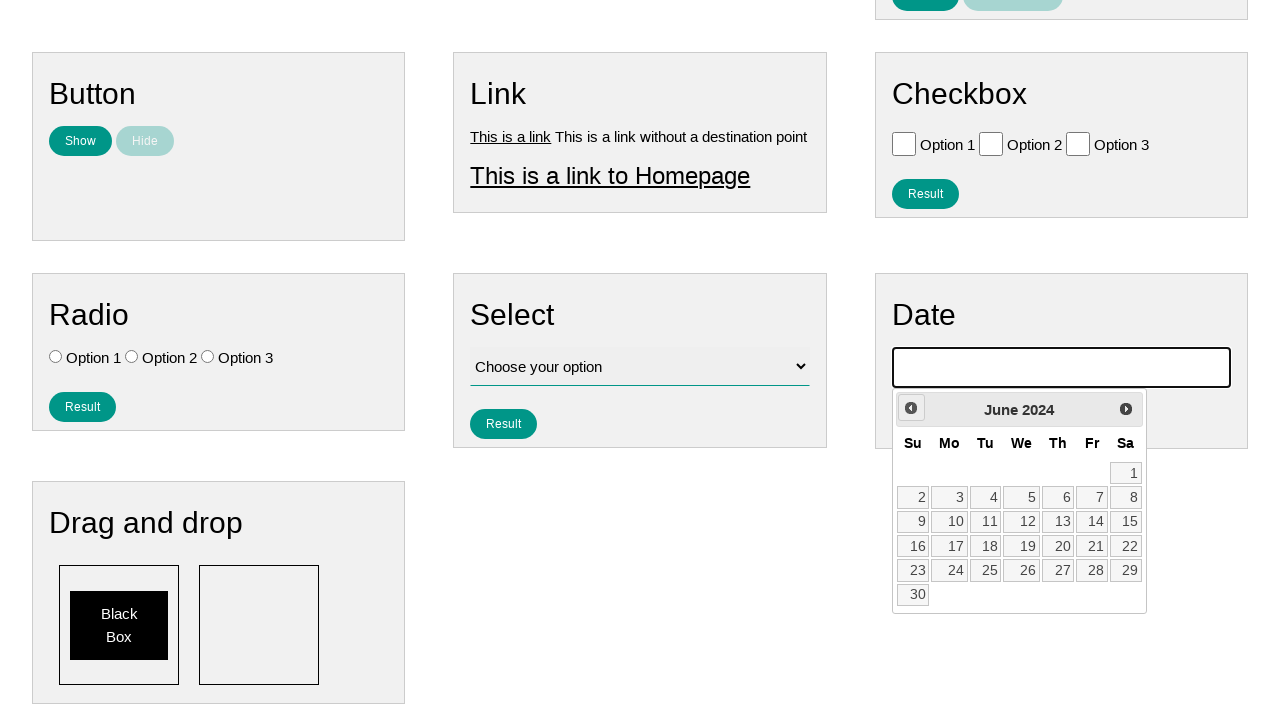

Clicked previous month button (iteration 21 of 141) at (911, 408) on xpath=//*[contains(@class, 'ui-datepicker-prev')]
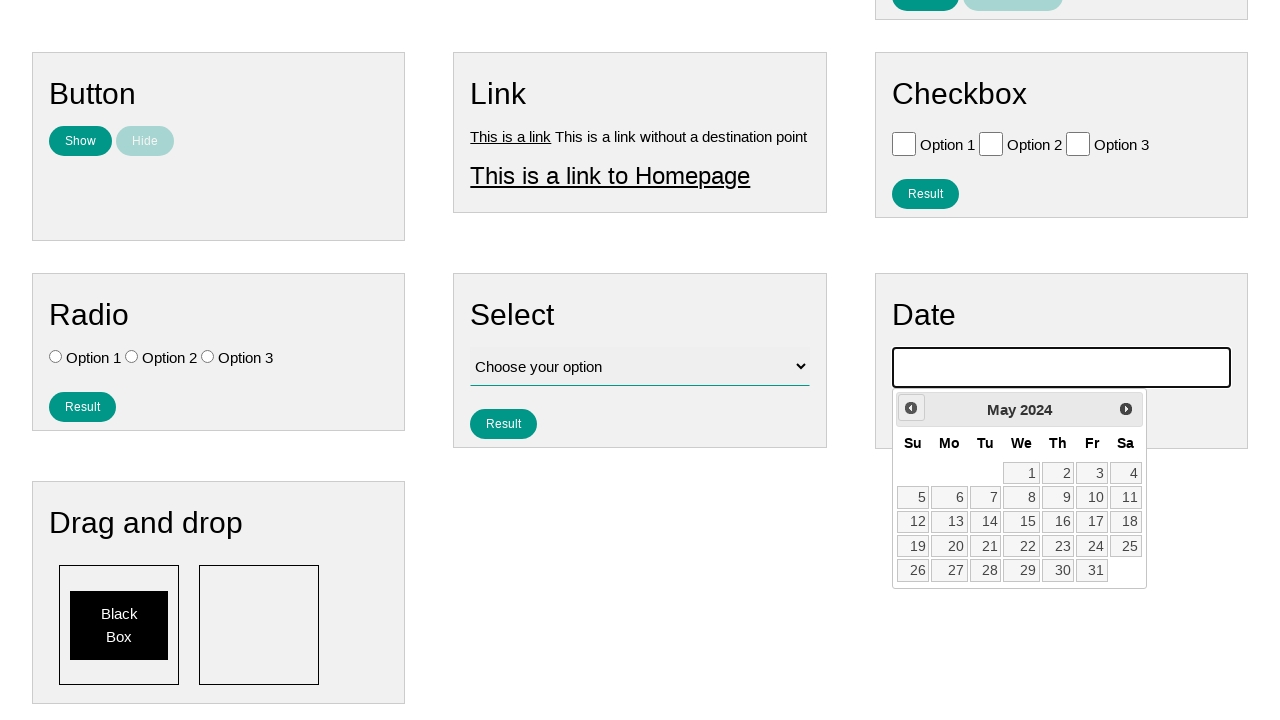

Waited 60ms between month navigation clicks
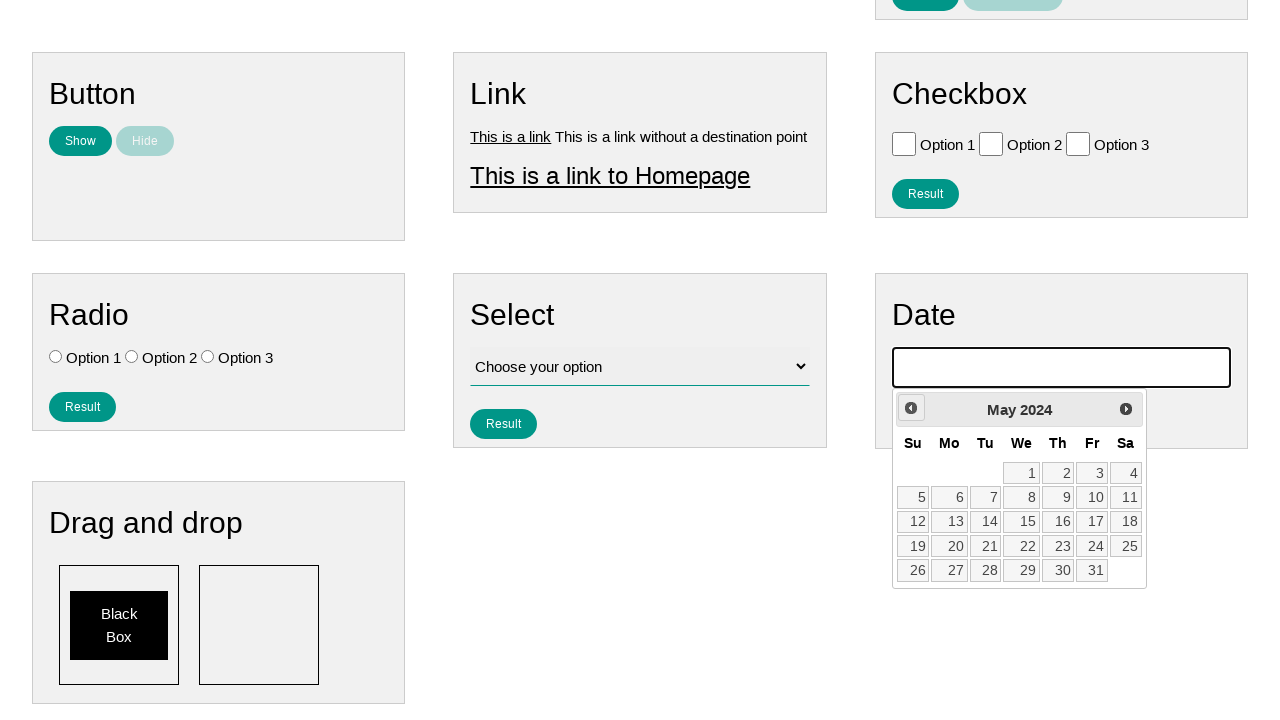

Clicked previous month button (iteration 22 of 141) at (911, 408) on xpath=//*[contains(@class, 'ui-datepicker-prev')]
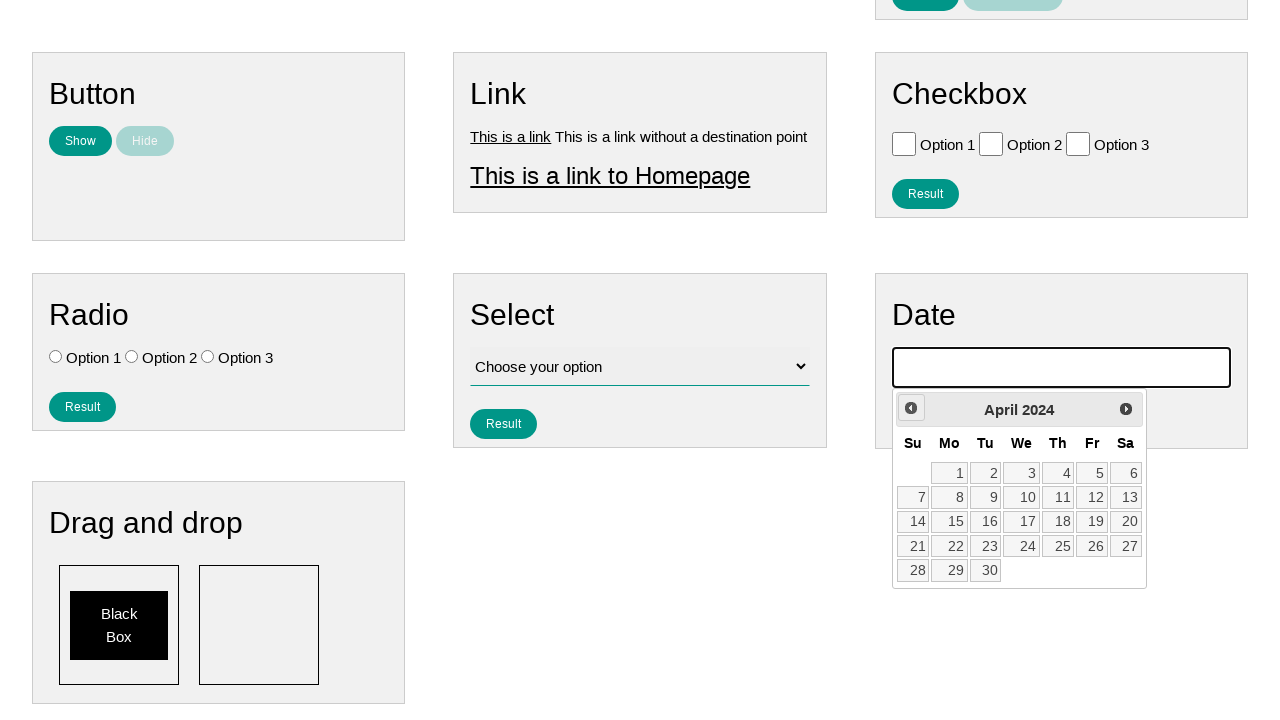

Waited 60ms between month navigation clicks
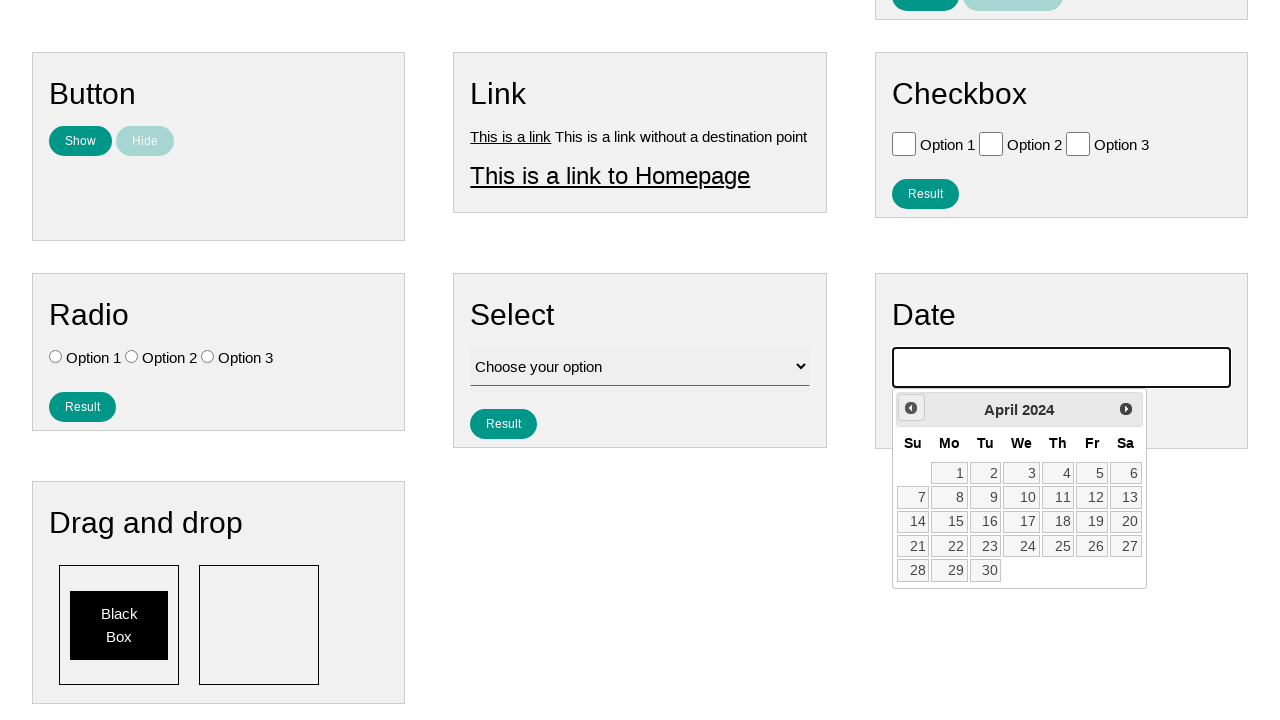

Clicked previous month button (iteration 23 of 141) at (911, 408) on xpath=//*[contains(@class, 'ui-datepicker-prev')]
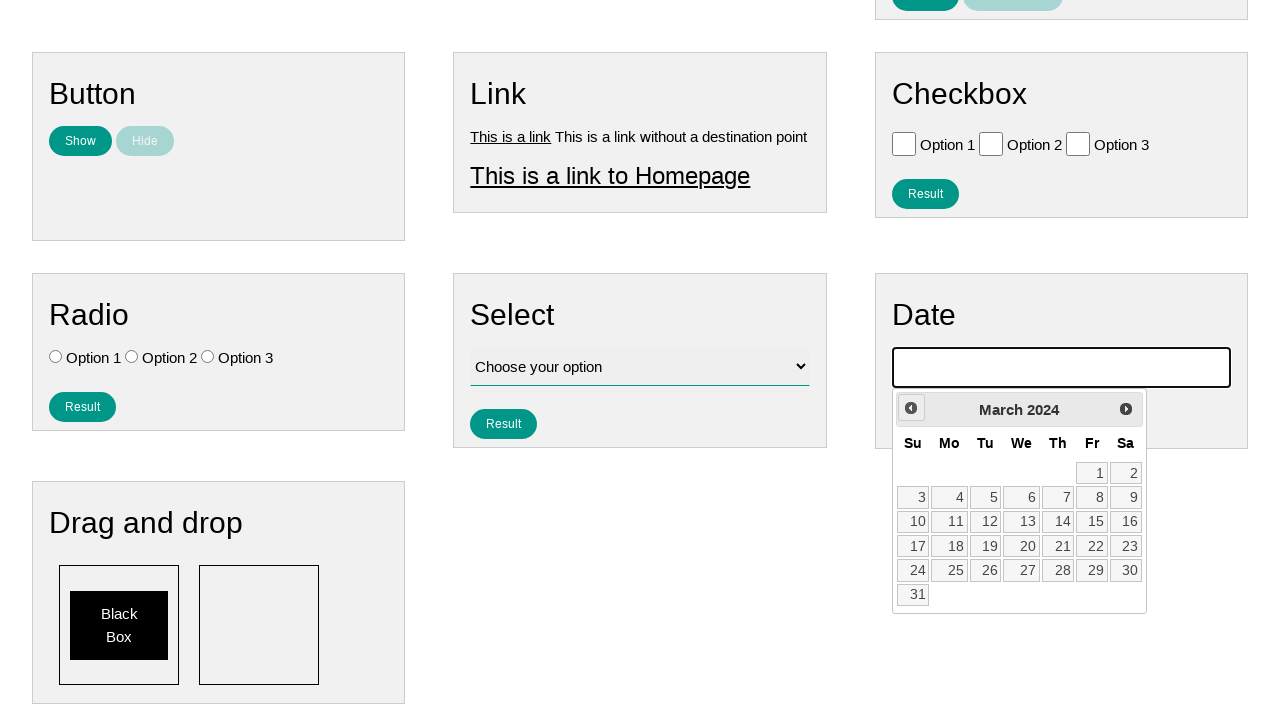

Waited 60ms between month navigation clicks
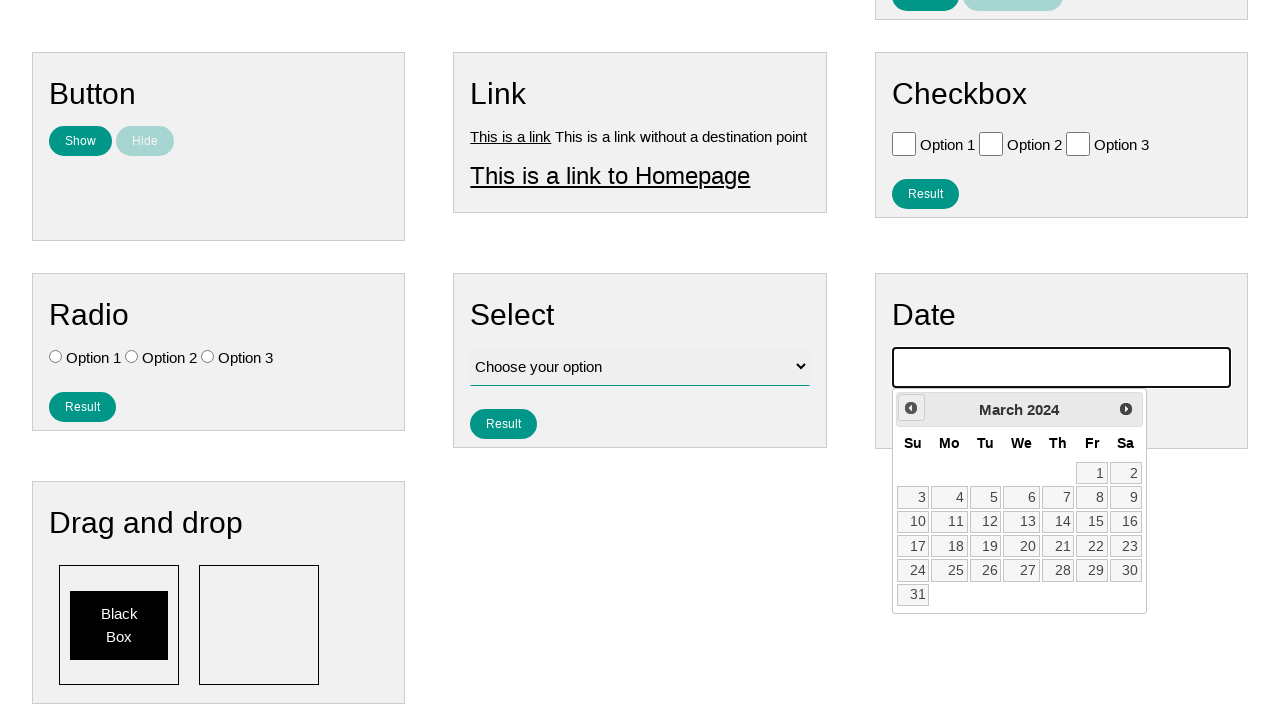

Clicked previous month button (iteration 24 of 141) at (911, 408) on xpath=//*[contains(@class, 'ui-datepicker-prev')]
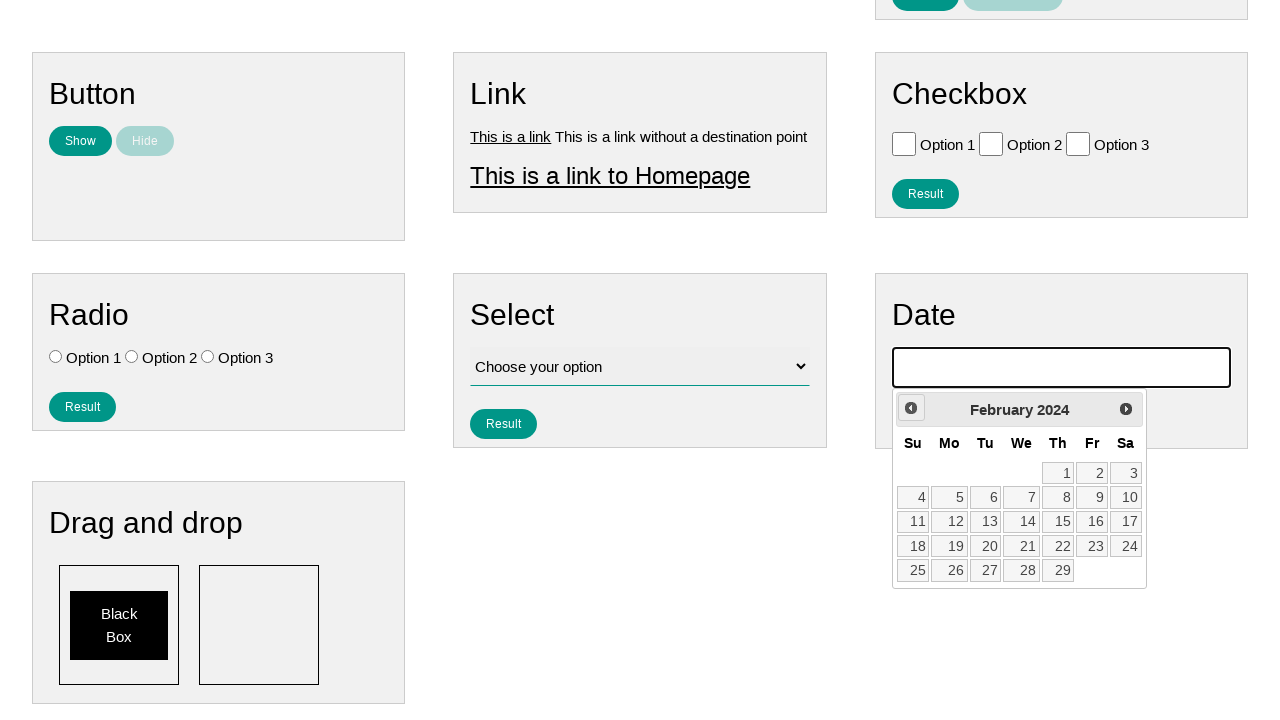

Waited 60ms between month navigation clicks
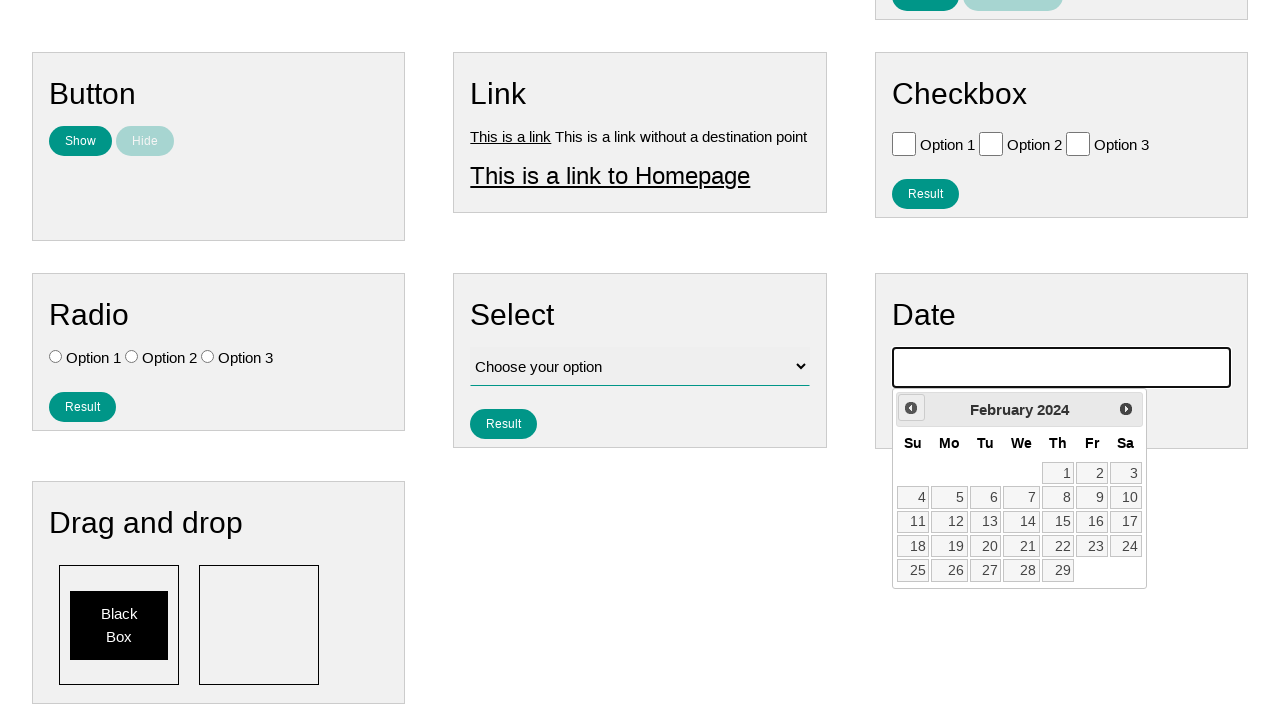

Clicked previous month button (iteration 25 of 141) at (911, 408) on xpath=//*[contains(@class, 'ui-datepicker-prev')]
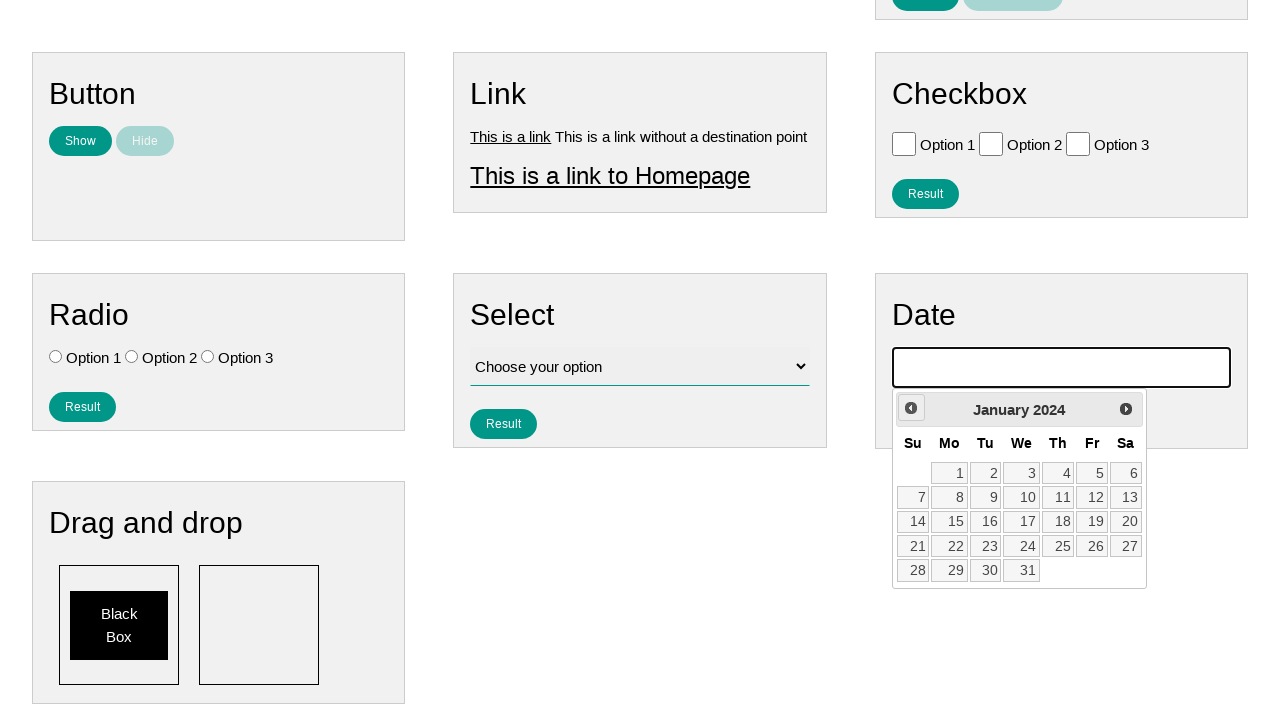

Waited 60ms between month navigation clicks
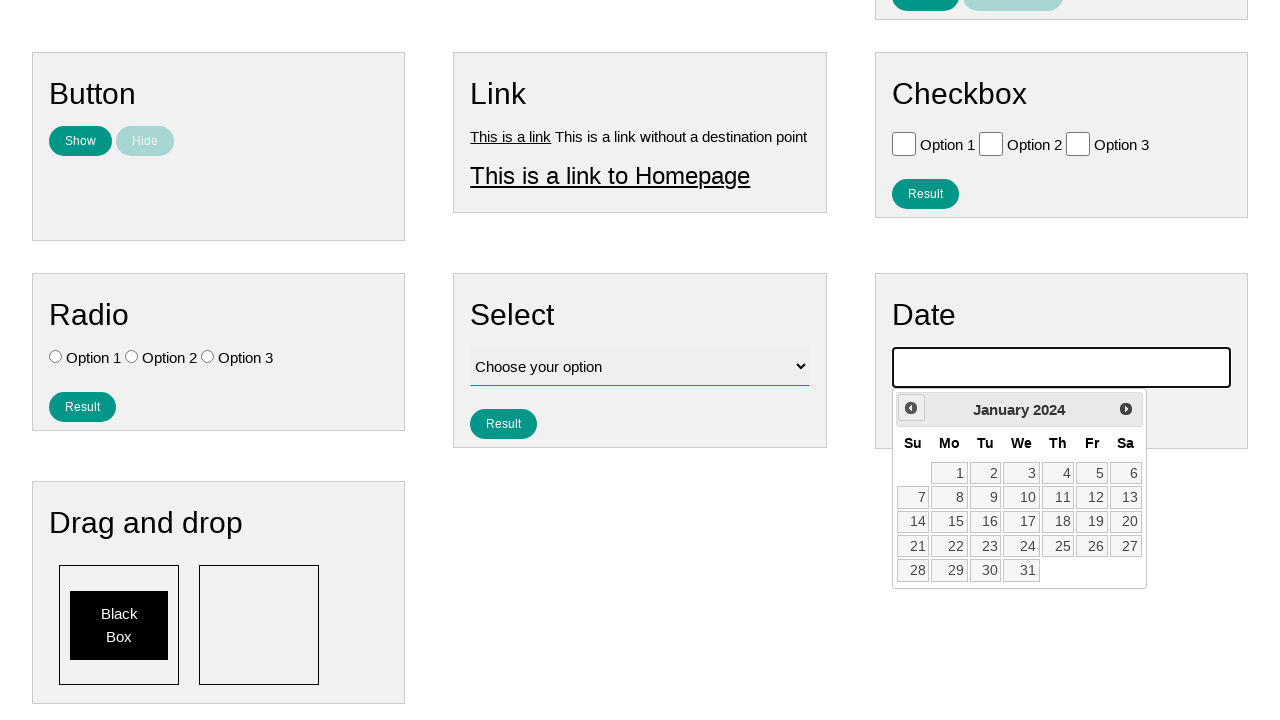

Clicked previous month button (iteration 26 of 141) at (911, 408) on xpath=//*[contains(@class, 'ui-datepicker-prev')]
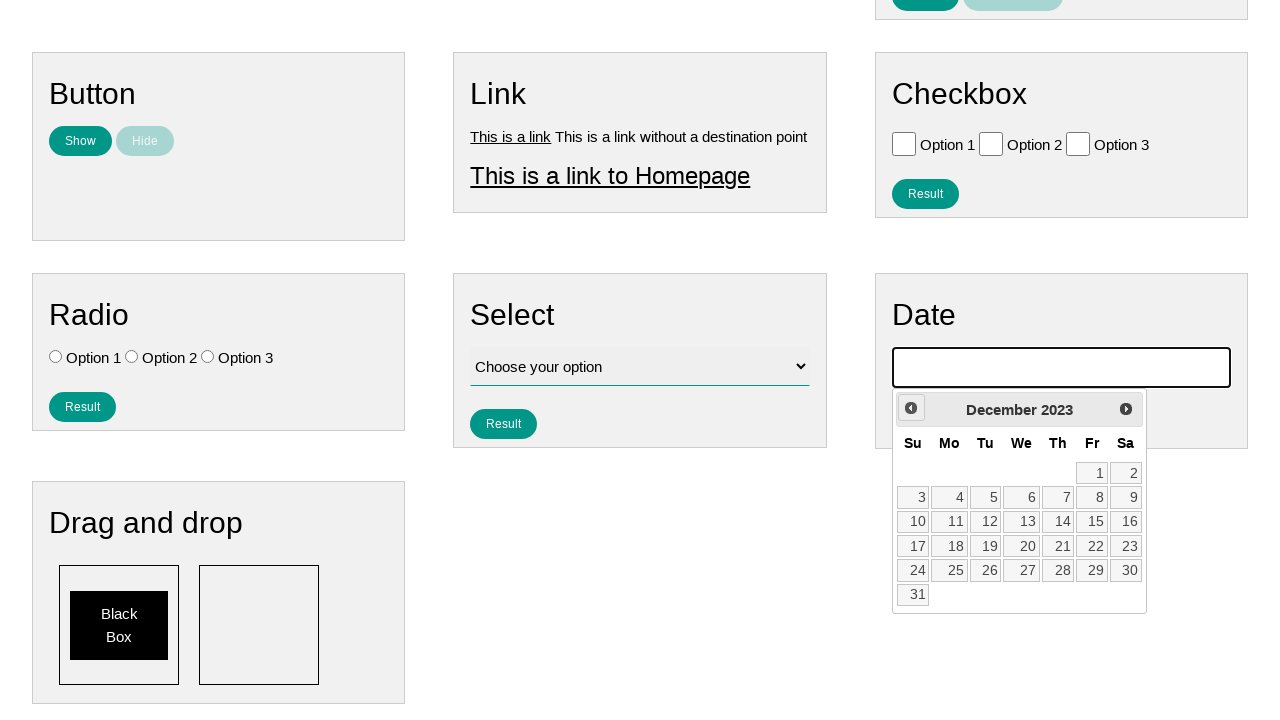

Waited 60ms between month navigation clicks
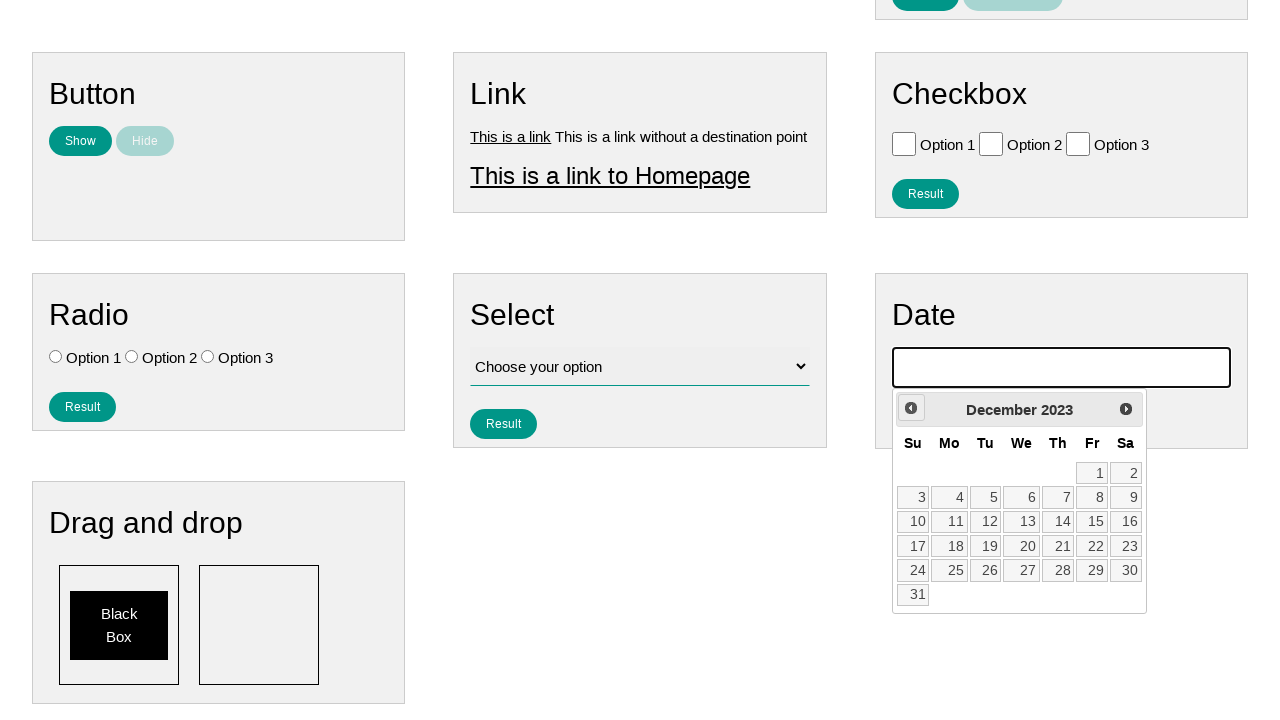

Clicked previous month button (iteration 27 of 141) at (911, 408) on xpath=//*[contains(@class, 'ui-datepicker-prev')]
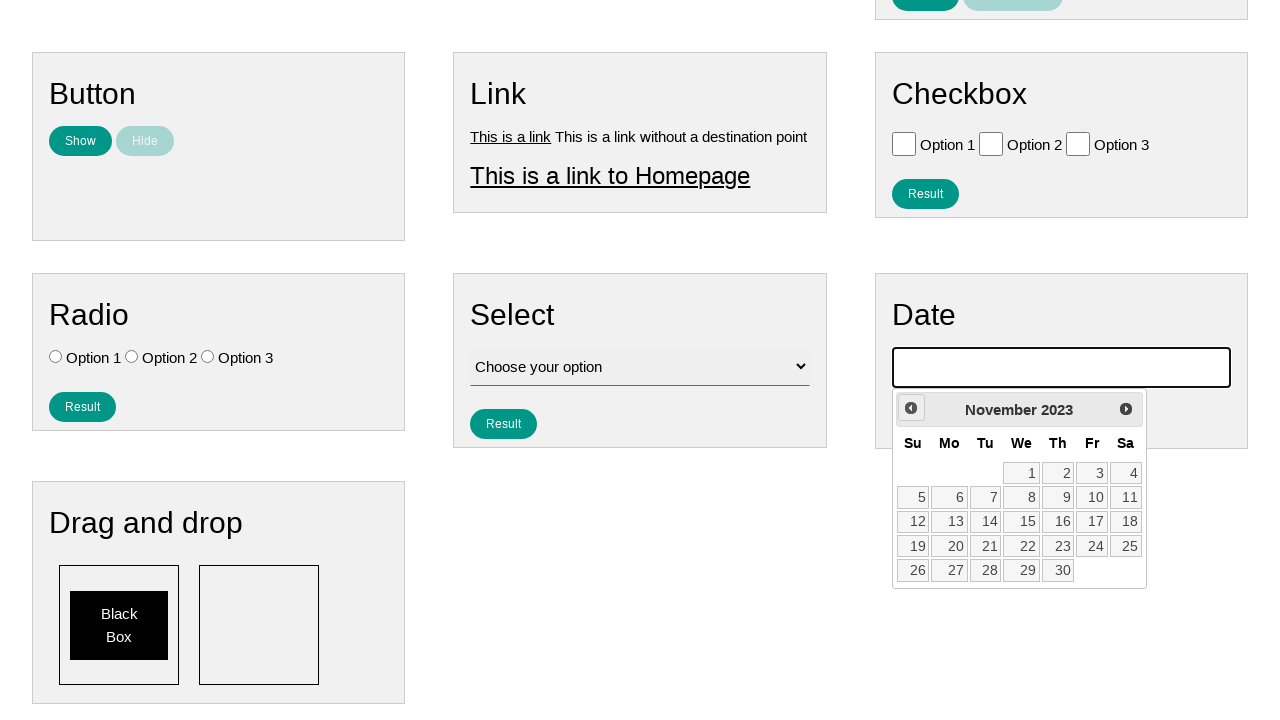

Waited 60ms between month navigation clicks
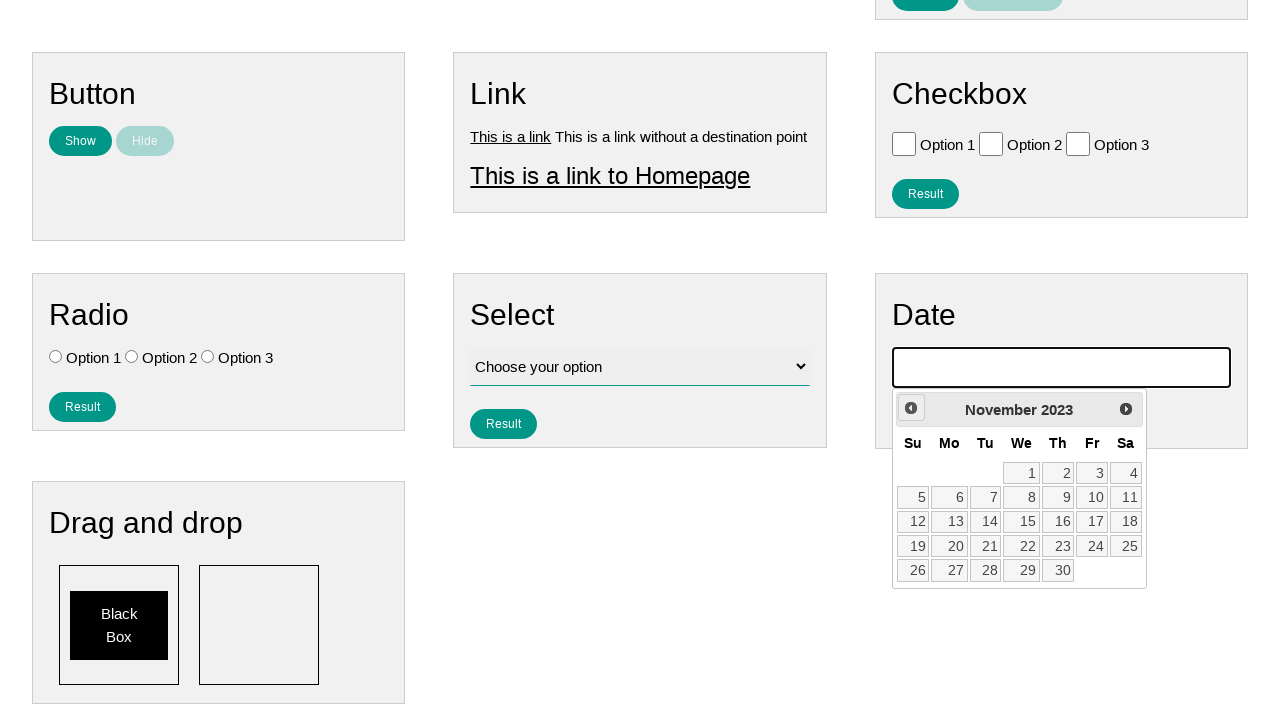

Clicked previous month button (iteration 28 of 141) at (911, 408) on xpath=//*[contains(@class, 'ui-datepicker-prev')]
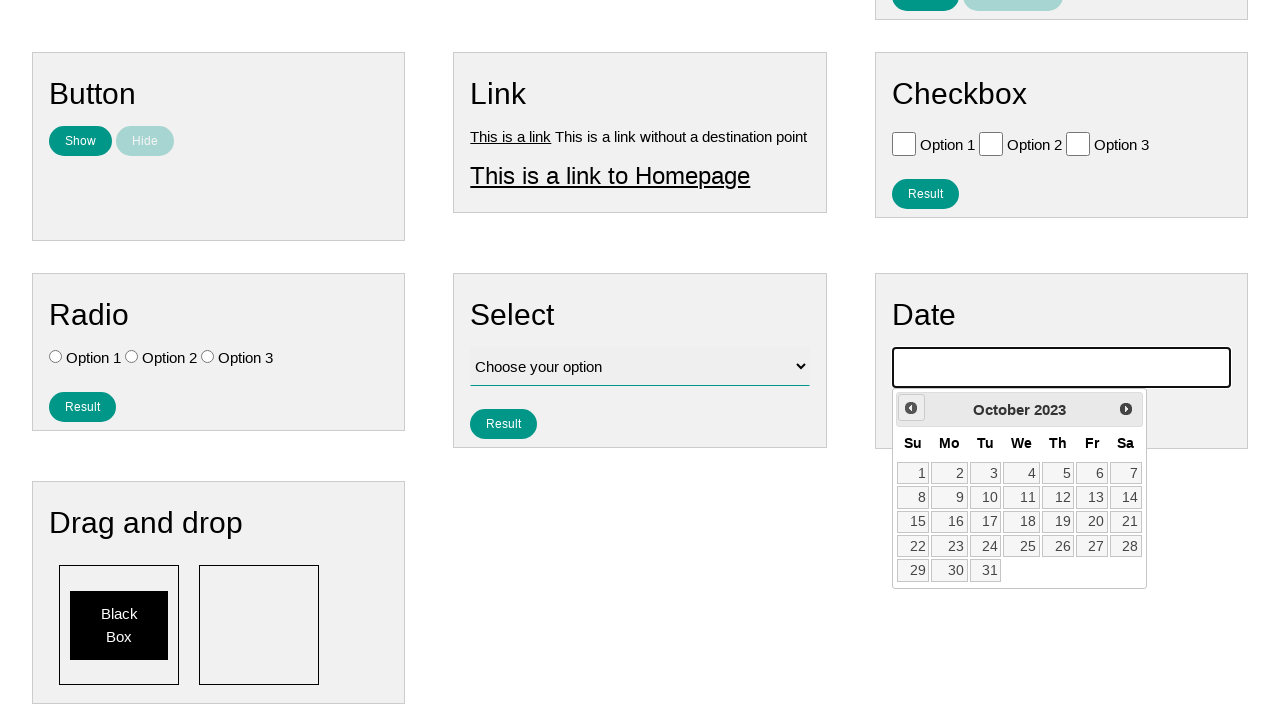

Waited 60ms between month navigation clicks
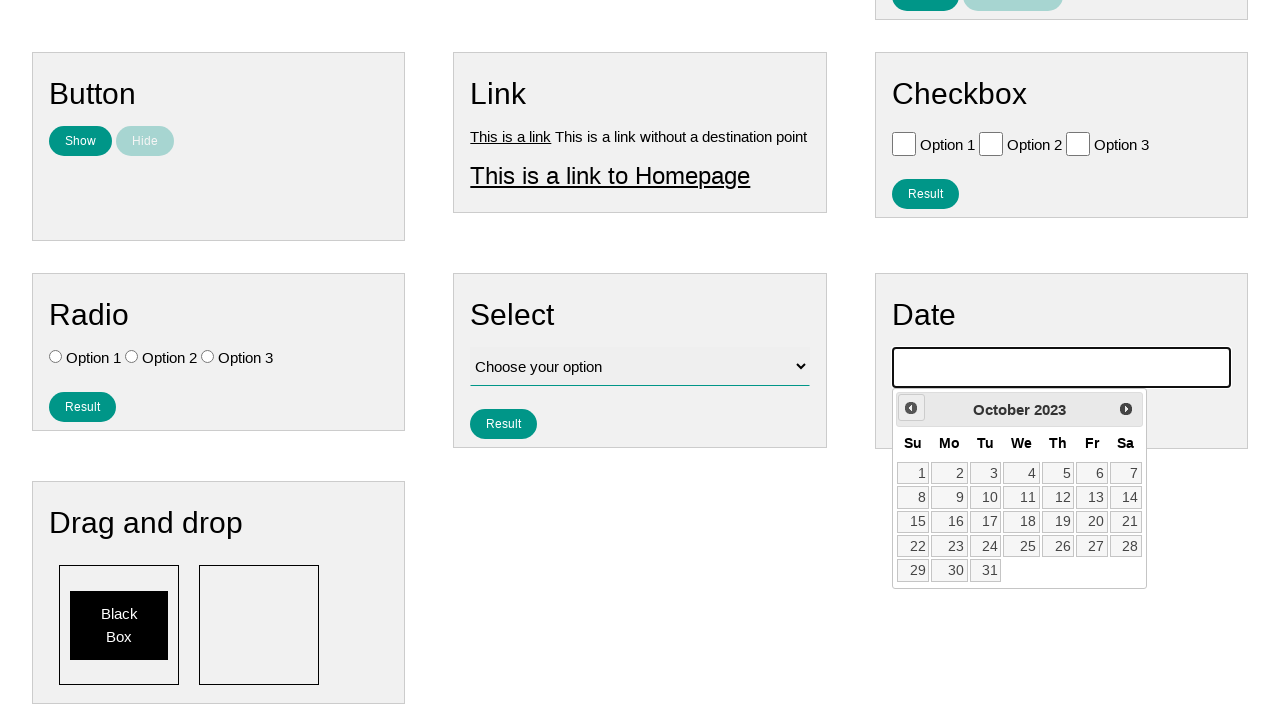

Clicked previous month button (iteration 29 of 141) at (911, 408) on xpath=//*[contains(@class, 'ui-datepicker-prev')]
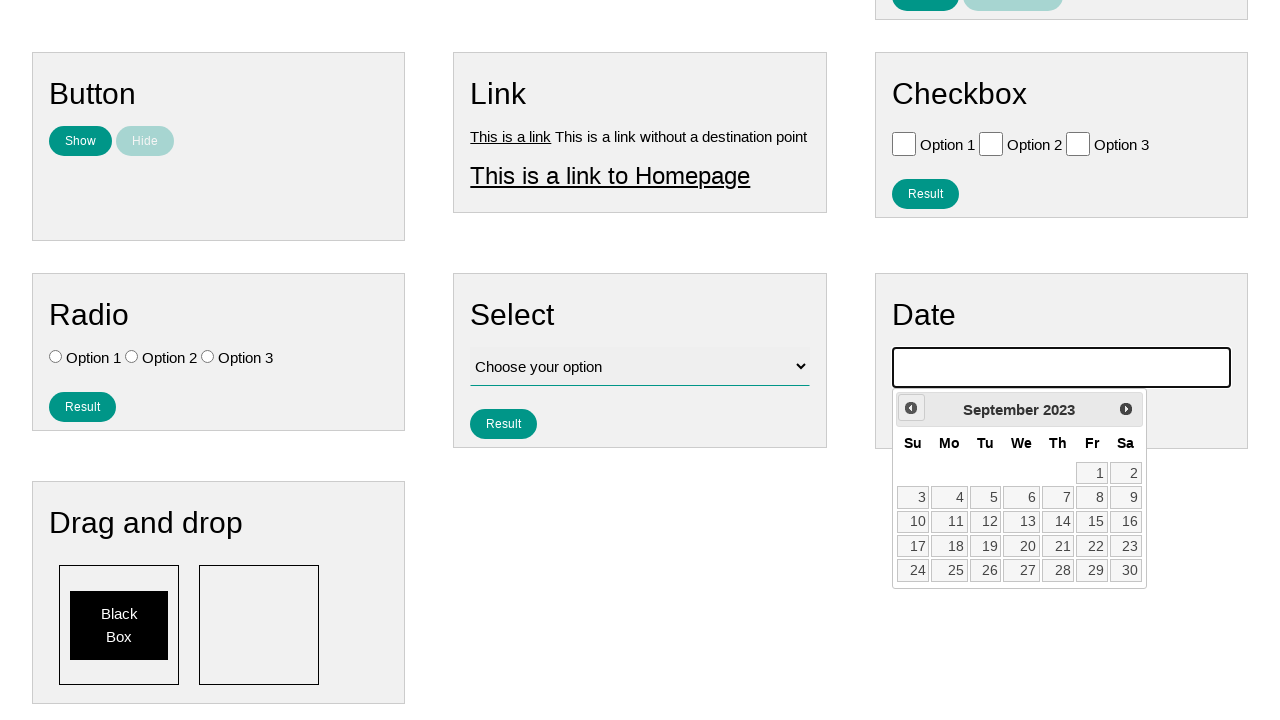

Waited 60ms between month navigation clicks
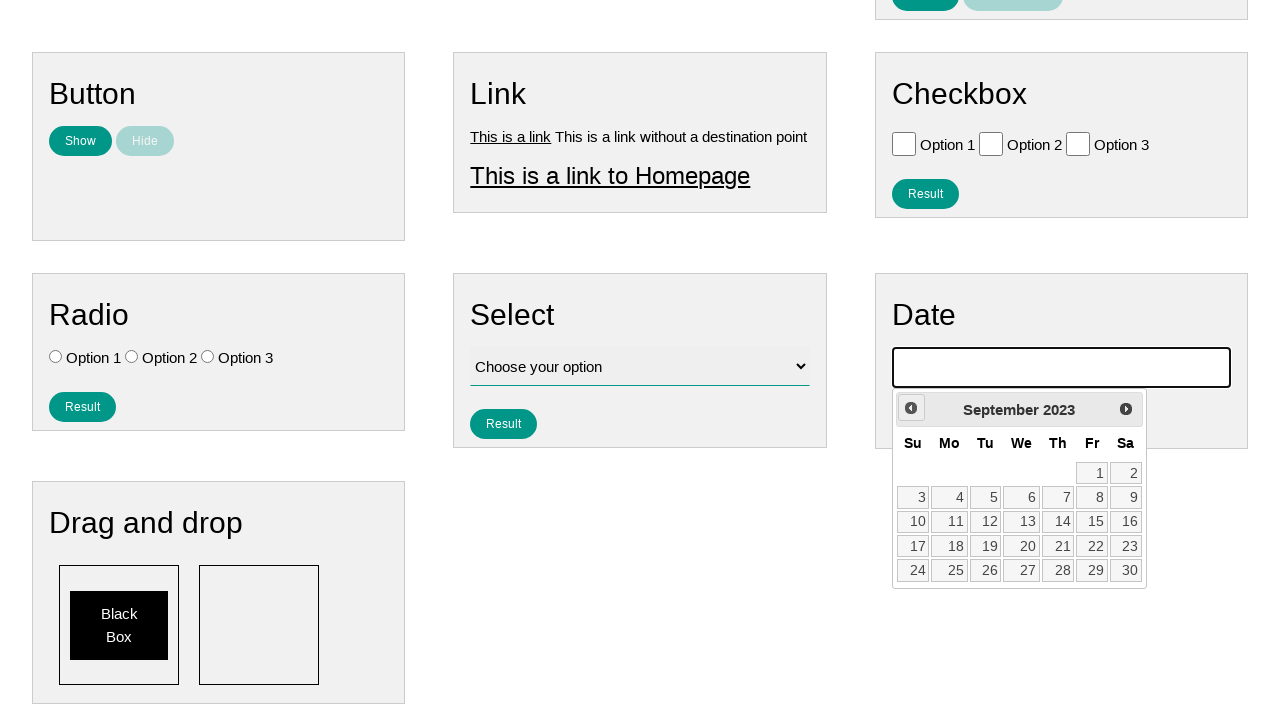

Clicked previous month button (iteration 30 of 141) at (911, 408) on xpath=//*[contains(@class, 'ui-datepicker-prev')]
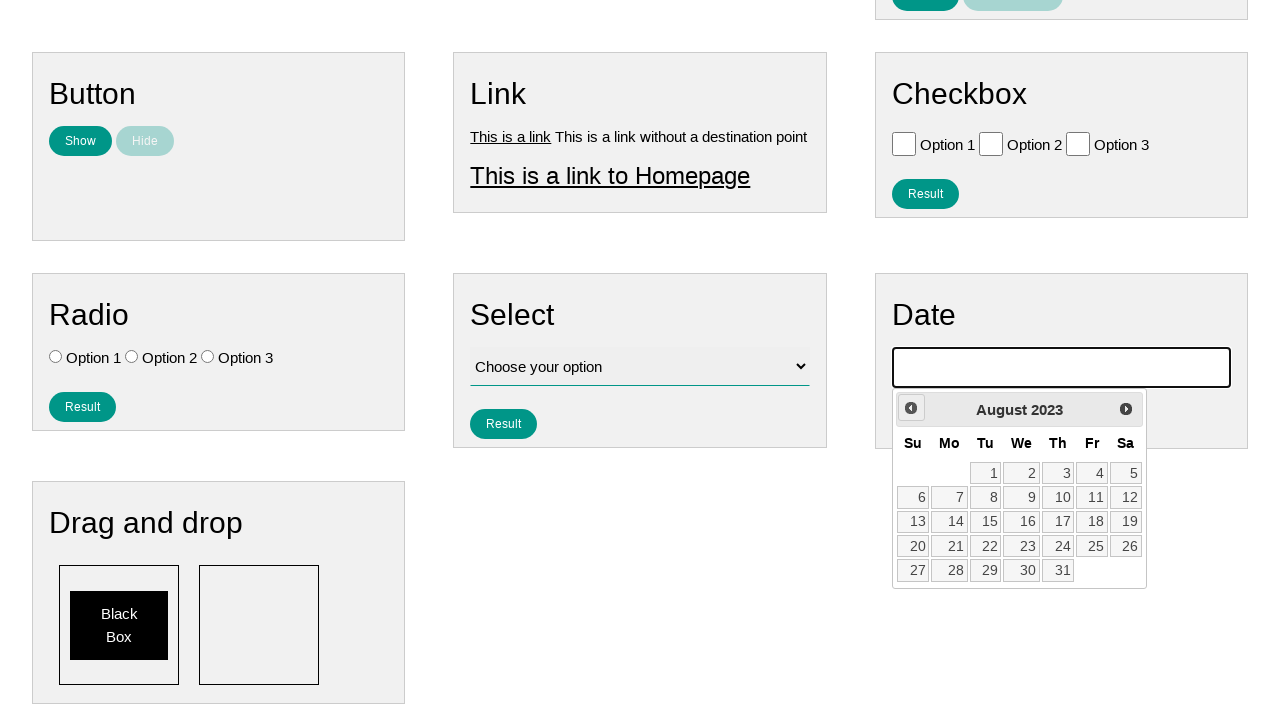

Waited 60ms between month navigation clicks
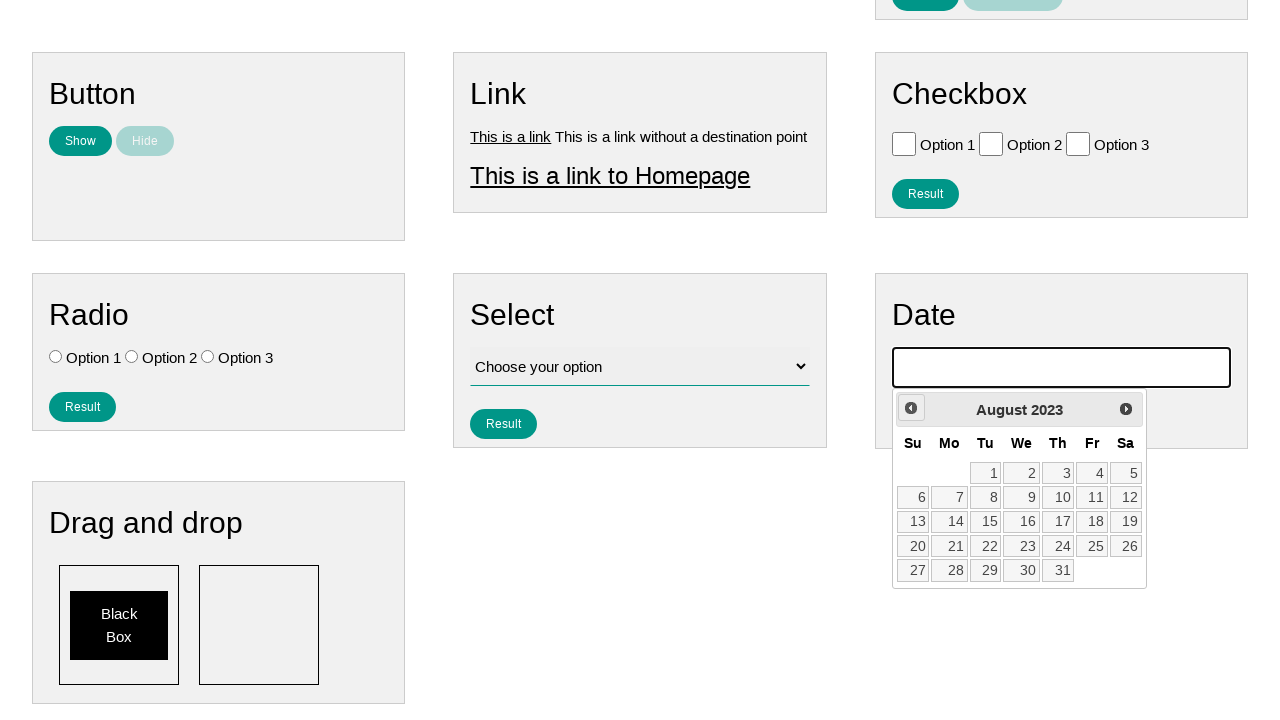

Clicked previous month button (iteration 31 of 141) at (911, 408) on xpath=//*[contains(@class, 'ui-datepicker-prev')]
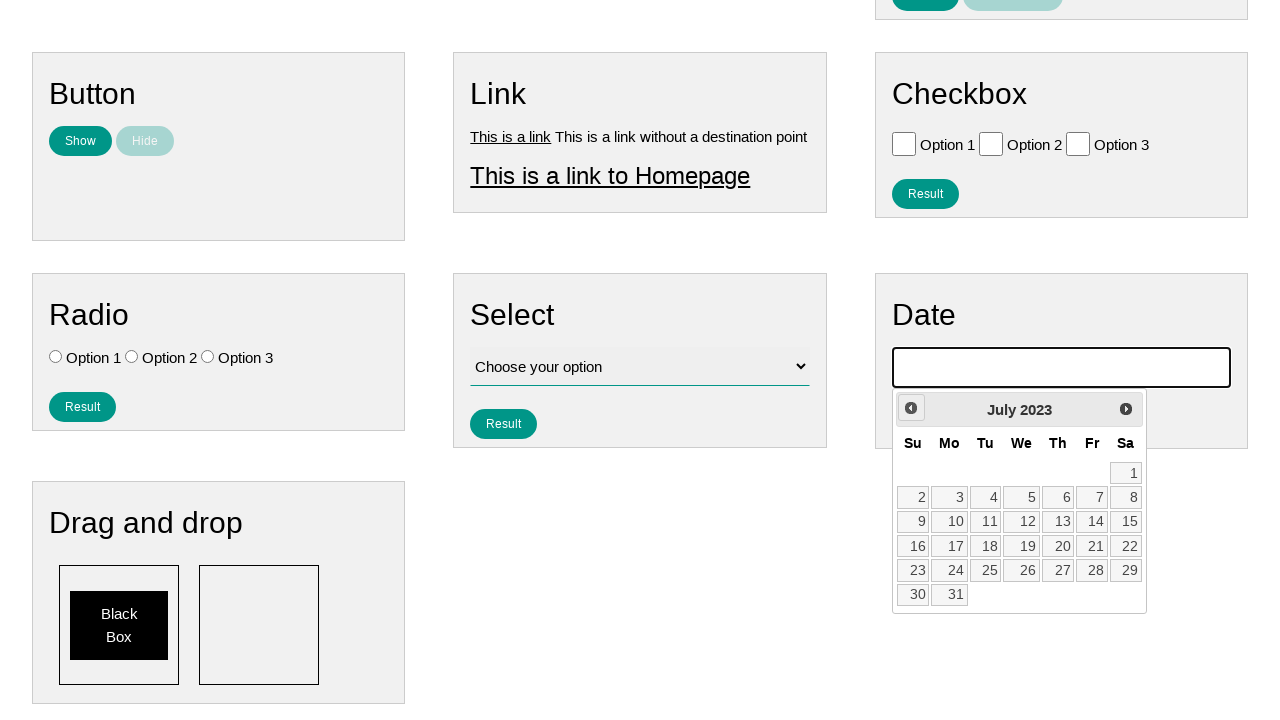

Waited 60ms between month navigation clicks
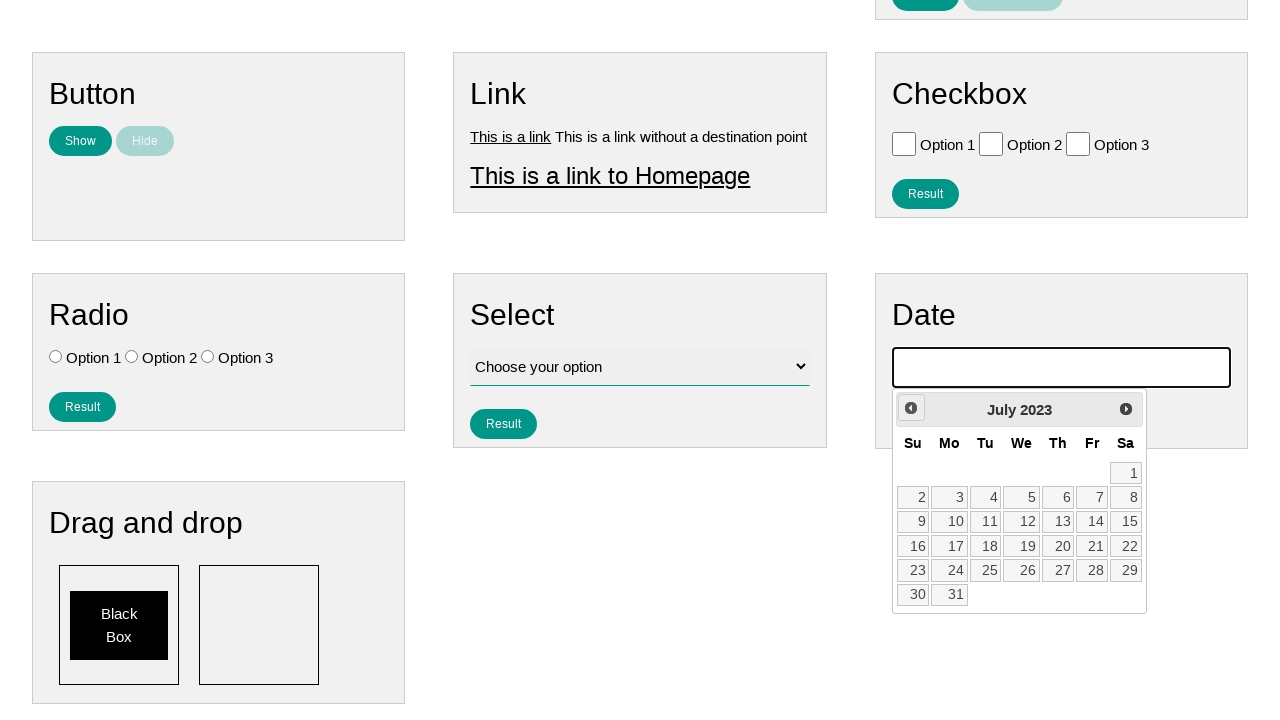

Clicked previous month button (iteration 32 of 141) at (911, 408) on xpath=//*[contains(@class, 'ui-datepicker-prev')]
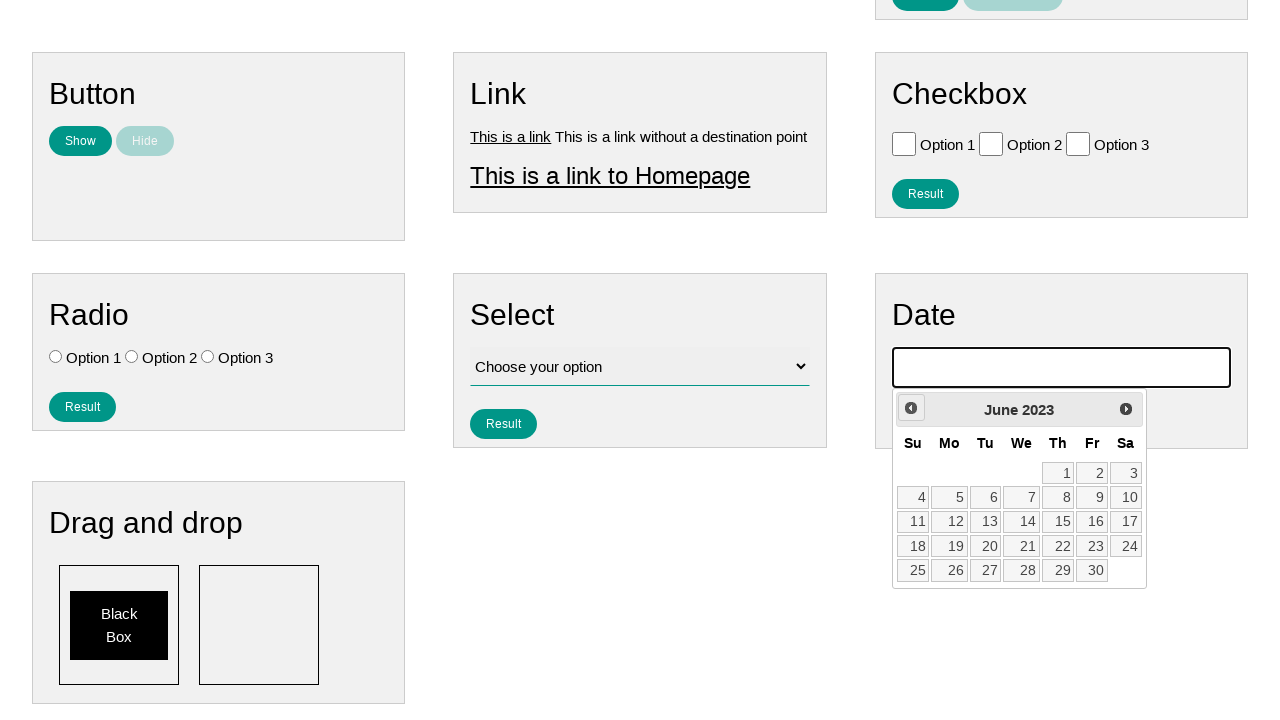

Waited 60ms between month navigation clicks
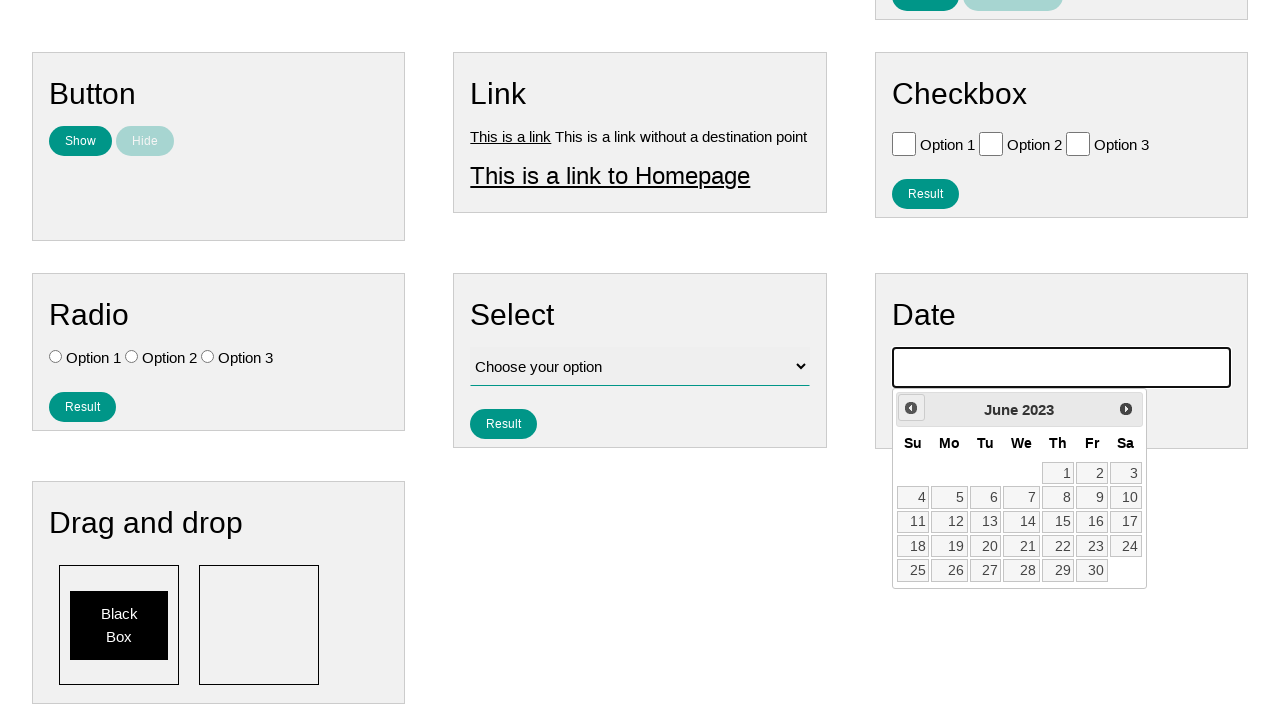

Clicked previous month button (iteration 33 of 141) at (911, 408) on xpath=//*[contains(@class, 'ui-datepicker-prev')]
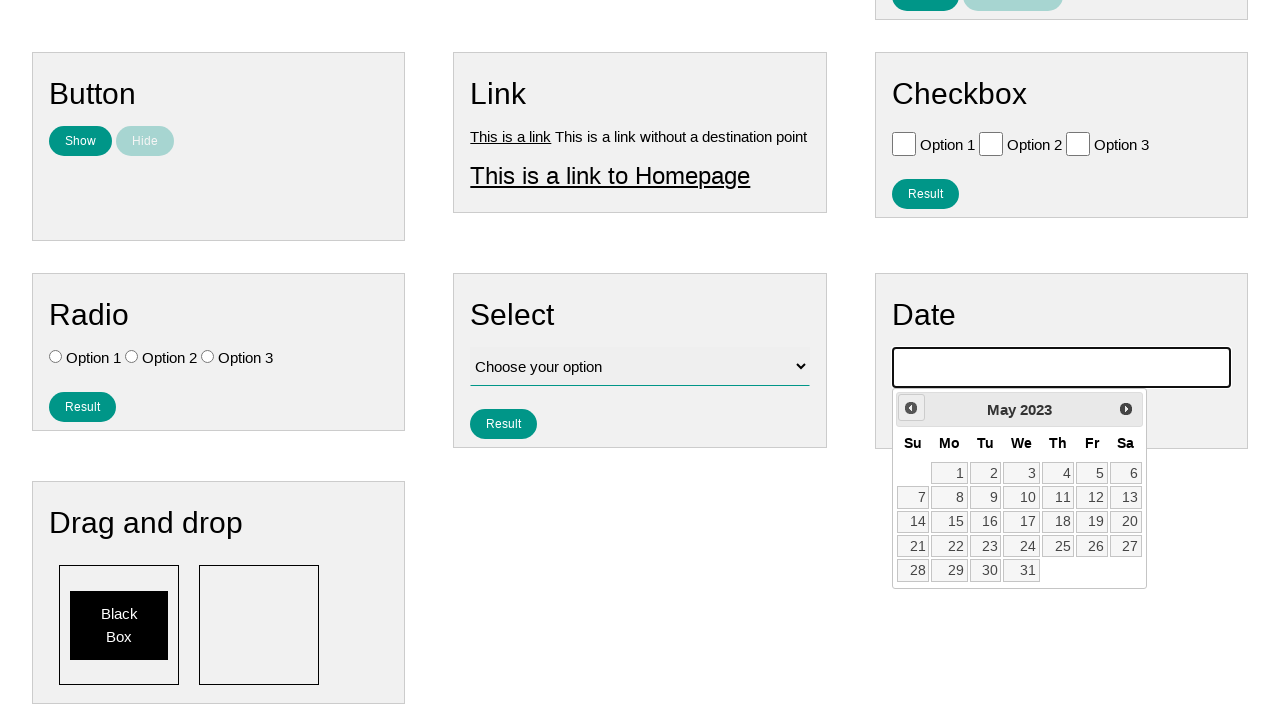

Waited 60ms between month navigation clicks
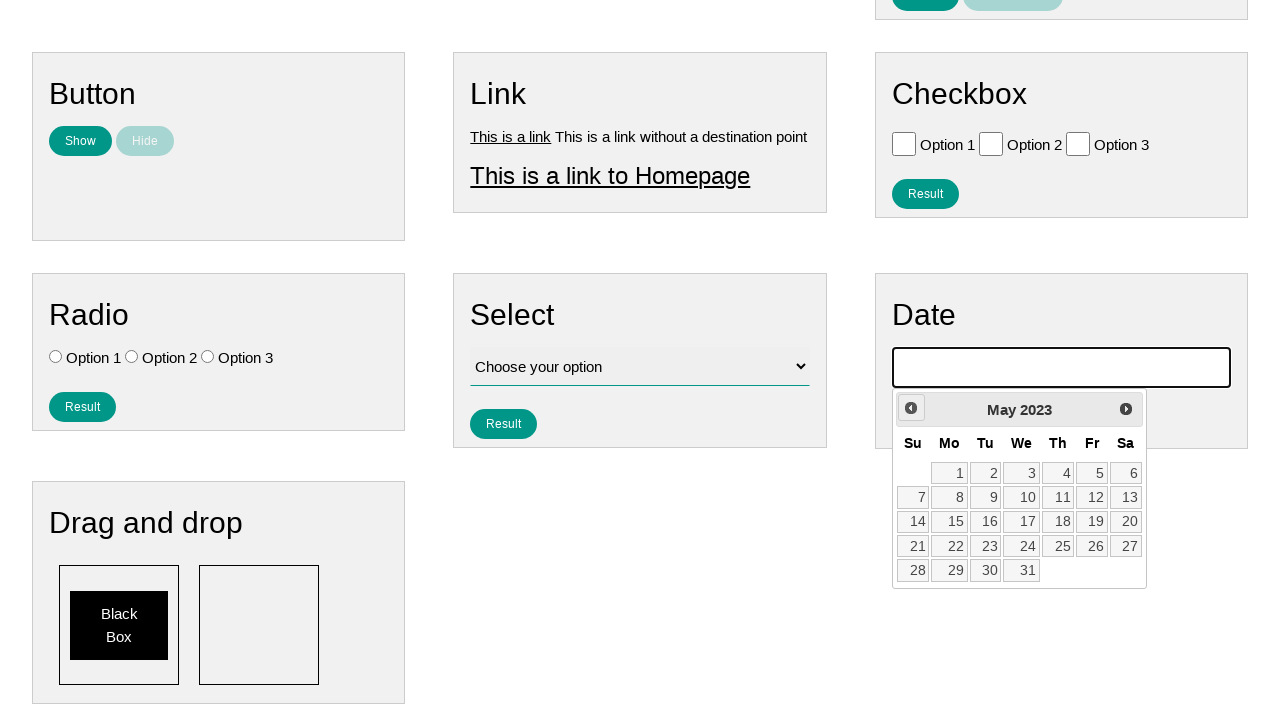

Clicked previous month button (iteration 34 of 141) at (911, 408) on xpath=//*[contains(@class, 'ui-datepicker-prev')]
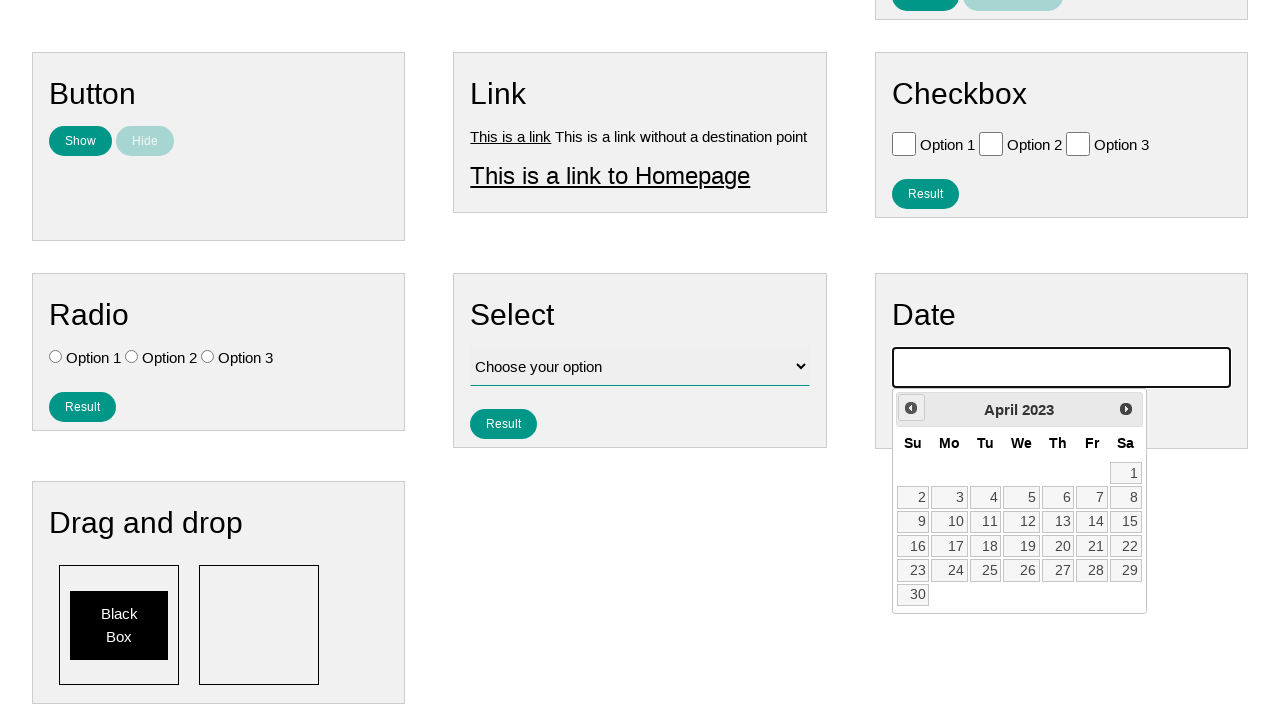

Waited 60ms between month navigation clicks
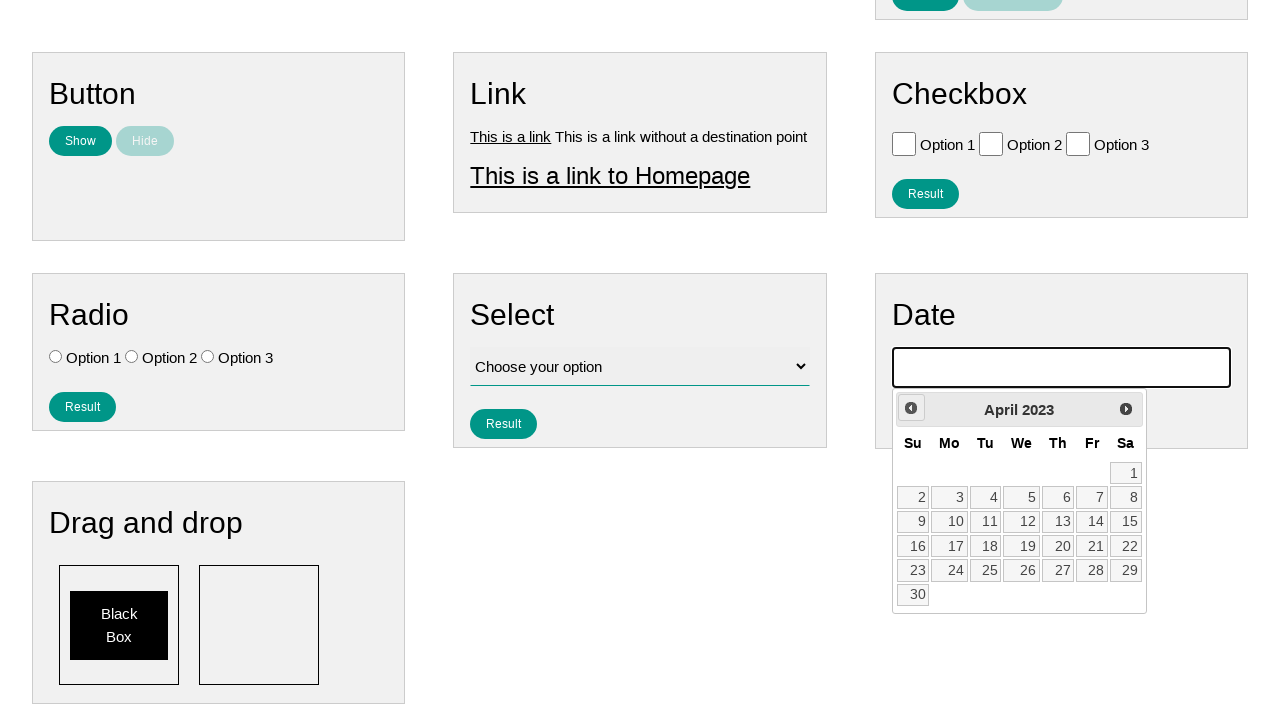

Clicked previous month button (iteration 35 of 141) at (911, 408) on xpath=//*[contains(@class, 'ui-datepicker-prev')]
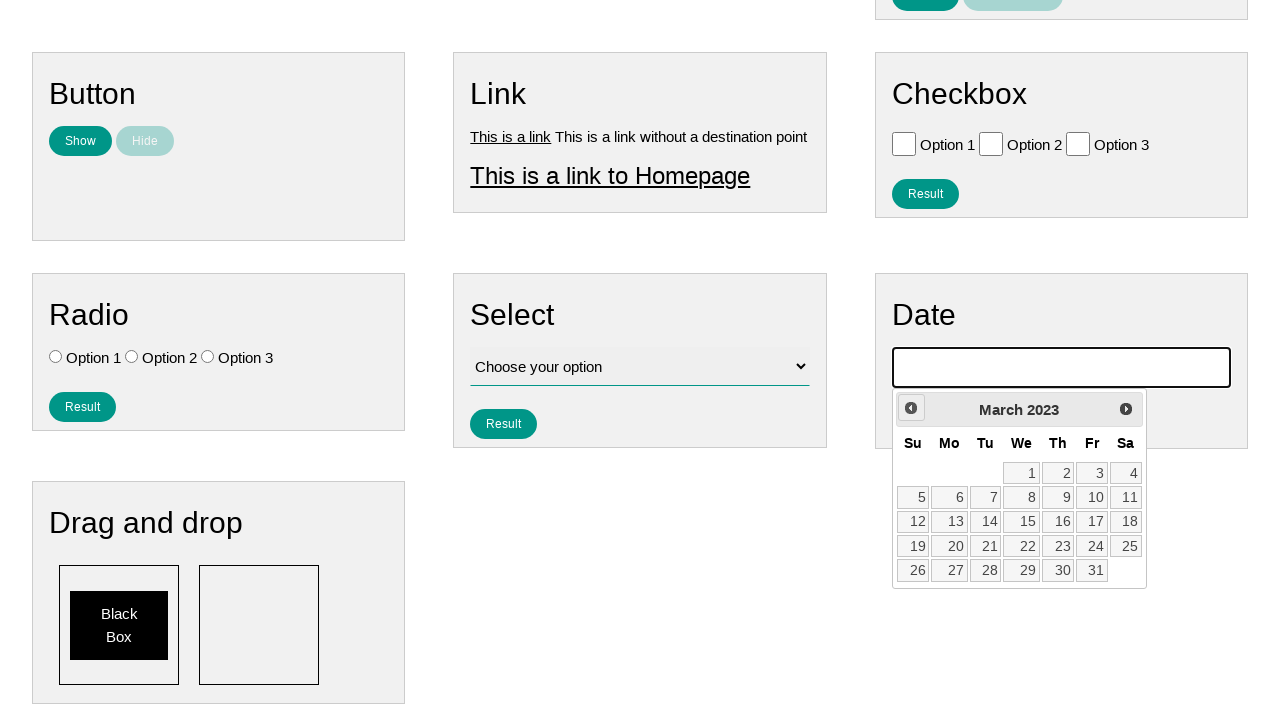

Waited 60ms between month navigation clicks
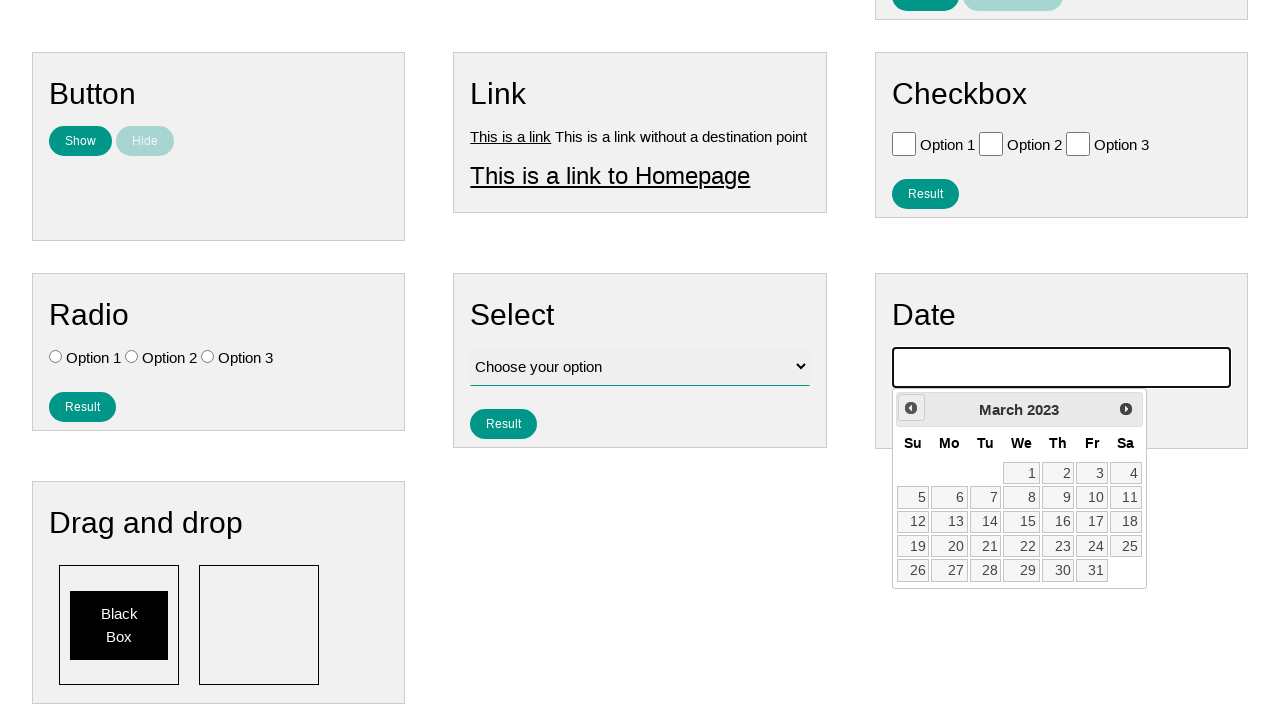

Clicked previous month button (iteration 36 of 141) at (911, 408) on xpath=//*[contains(@class, 'ui-datepicker-prev')]
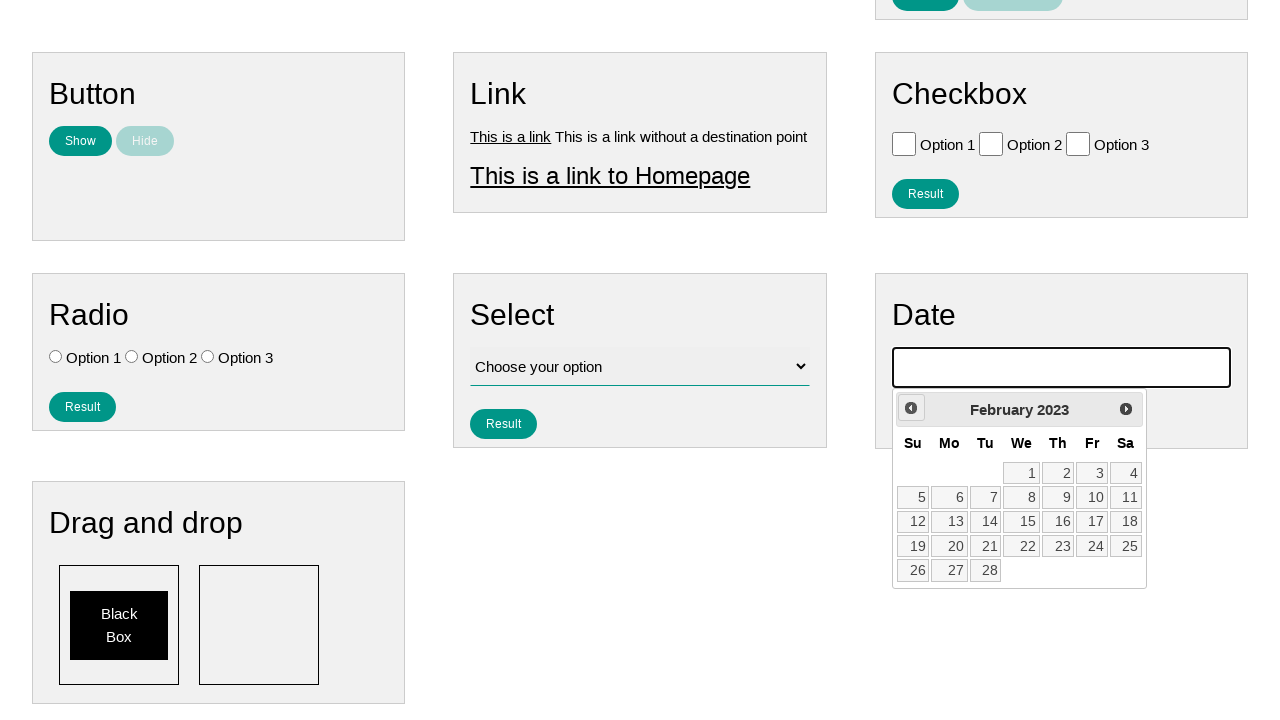

Waited 60ms between month navigation clicks
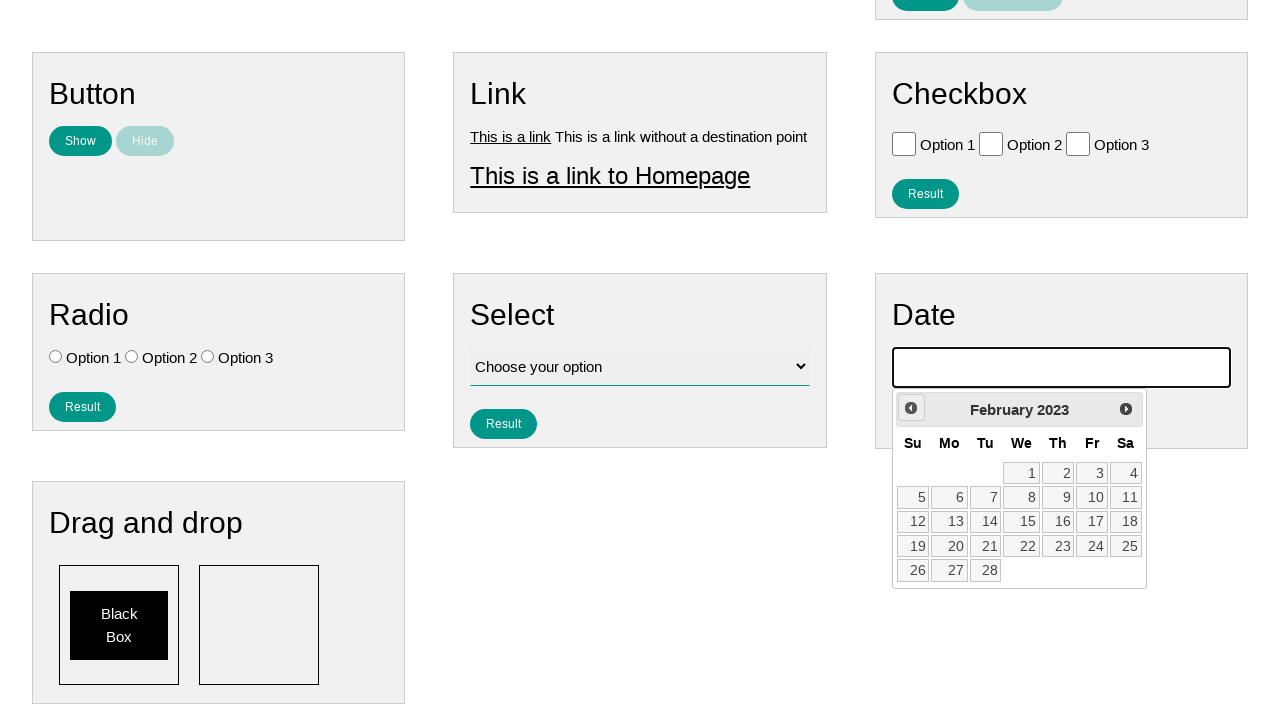

Clicked previous month button (iteration 37 of 141) at (911, 408) on xpath=//*[contains(@class, 'ui-datepicker-prev')]
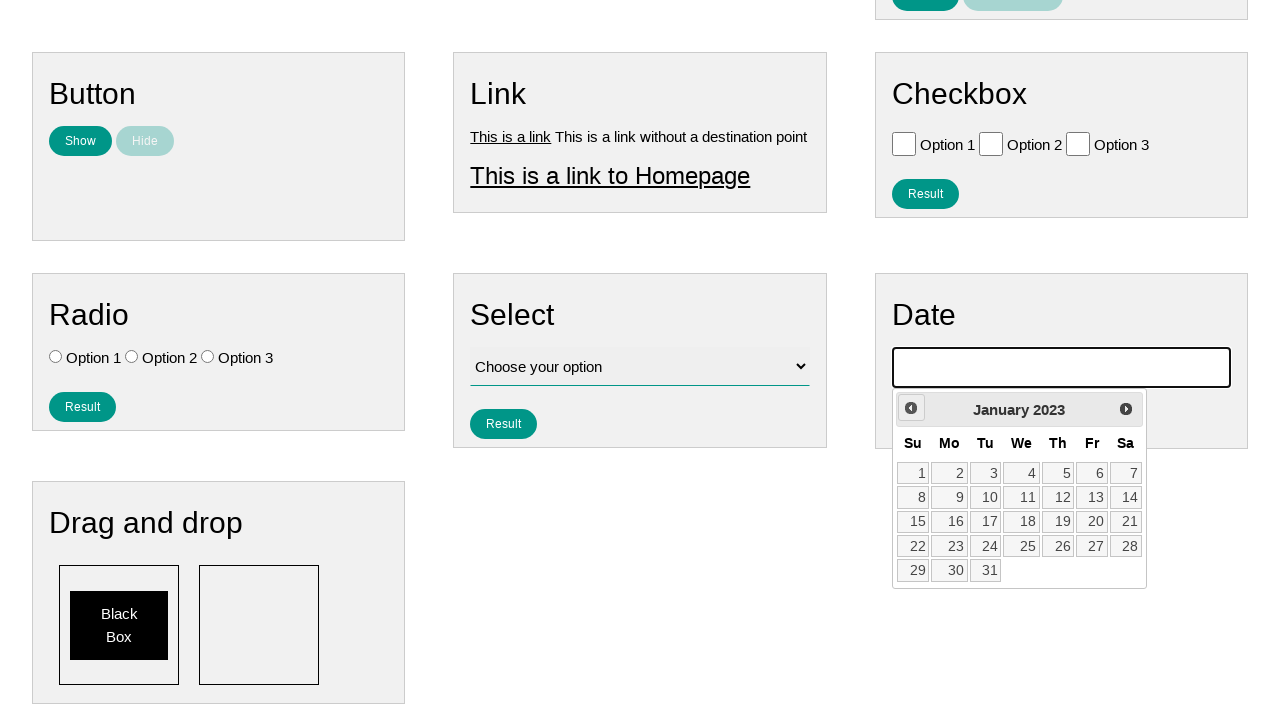

Waited 60ms between month navigation clicks
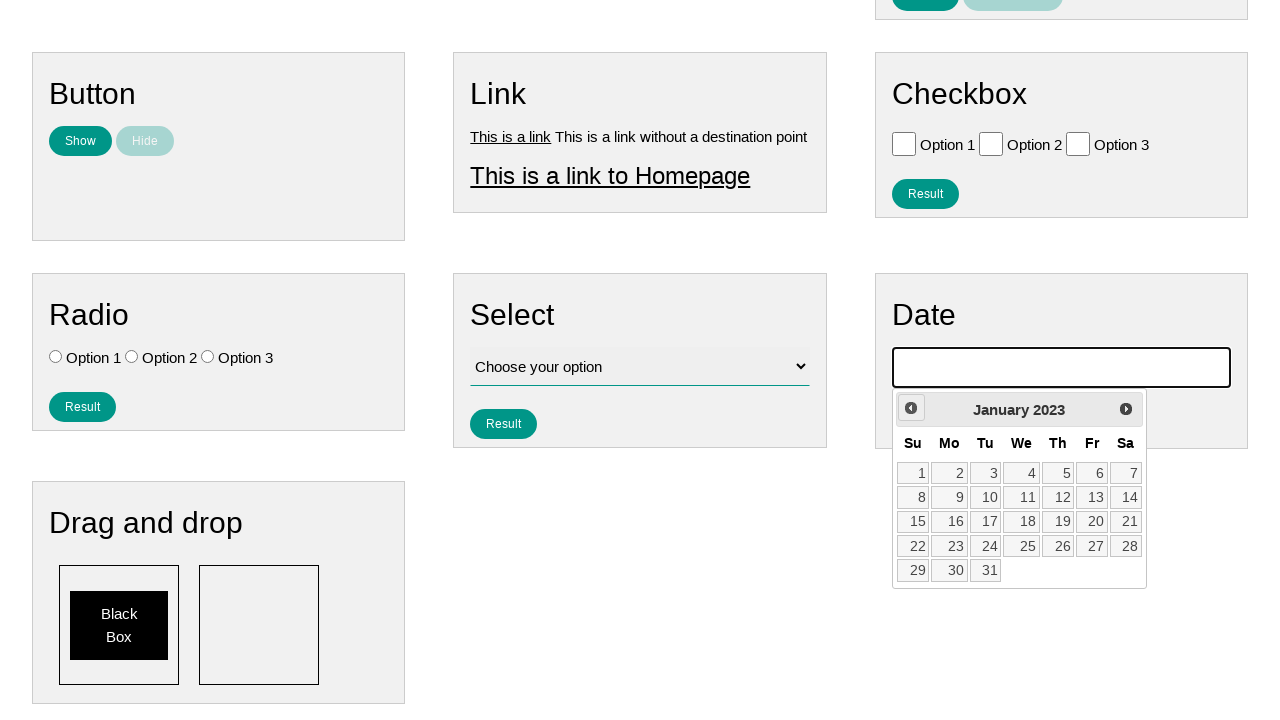

Clicked previous month button (iteration 38 of 141) at (911, 408) on xpath=//*[contains(@class, 'ui-datepicker-prev')]
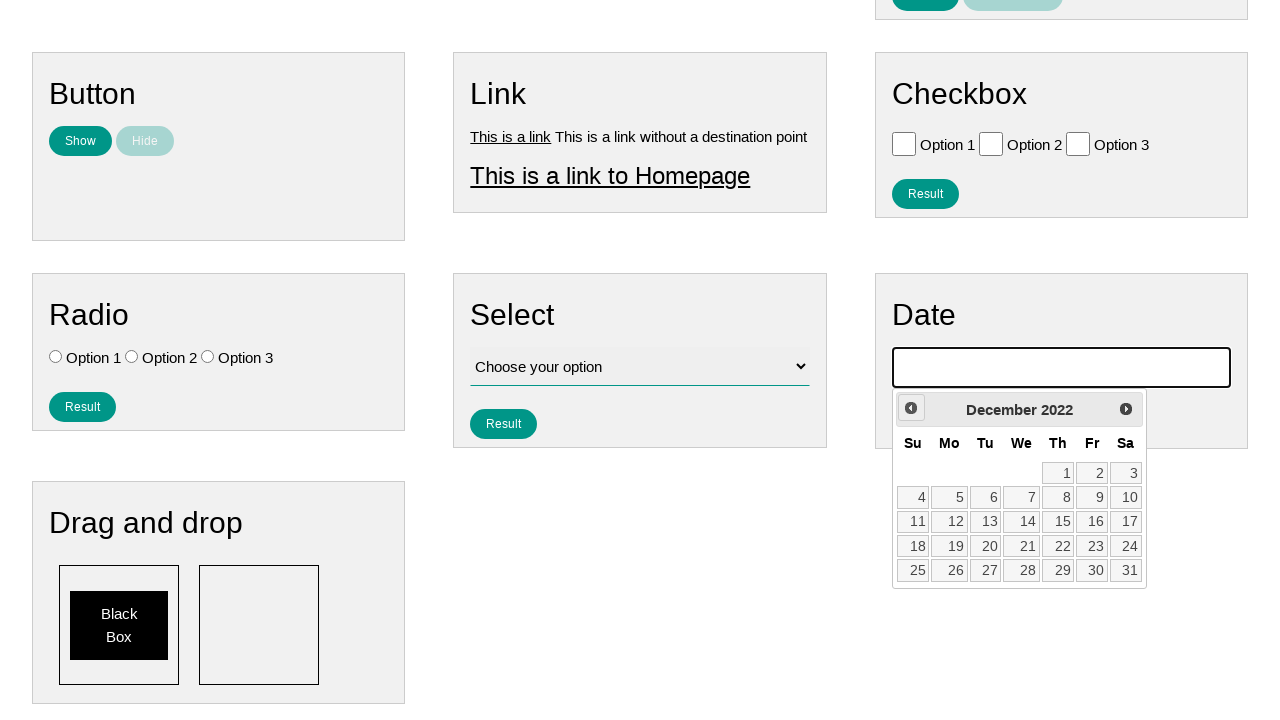

Waited 60ms between month navigation clicks
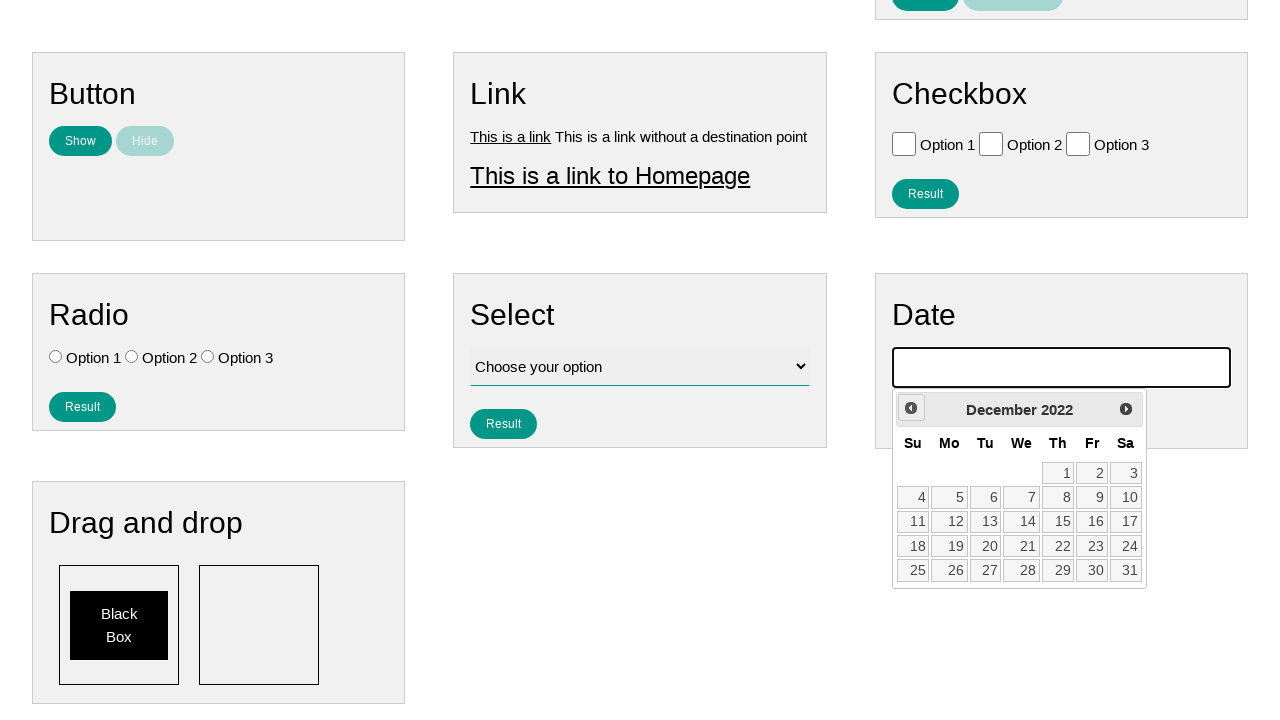

Clicked previous month button (iteration 39 of 141) at (911, 408) on xpath=//*[contains(@class, 'ui-datepicker-prev')]
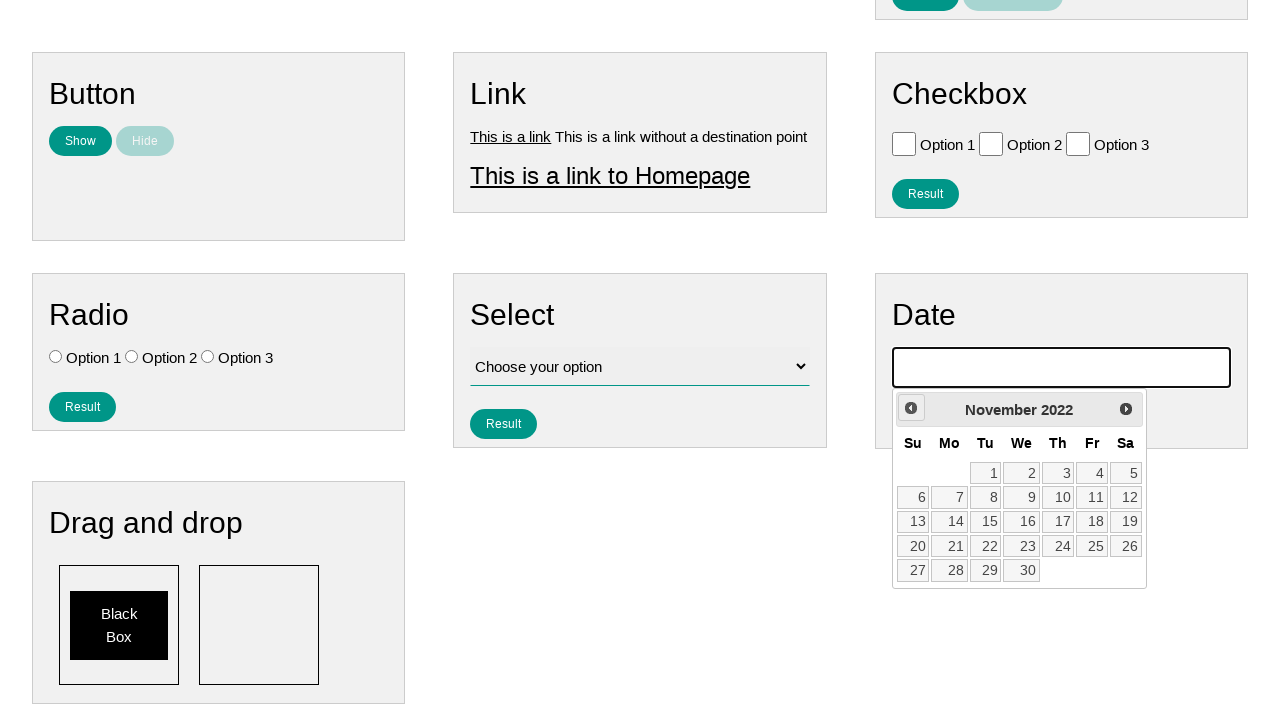

Waited 60ms between month navigation clicks
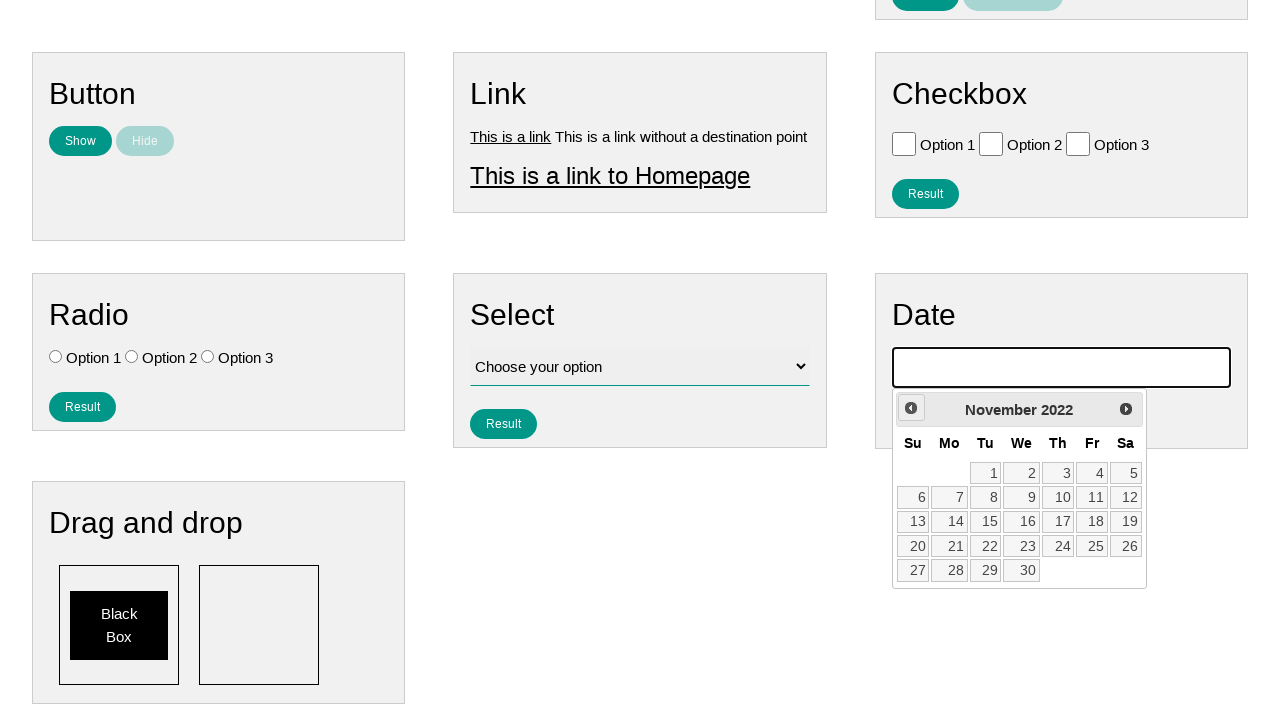

Clicked previous month button (iteration 40 of 141) at (911, 408) on xpath=//*[contains(@class, 'ui-datepicker-prev')]
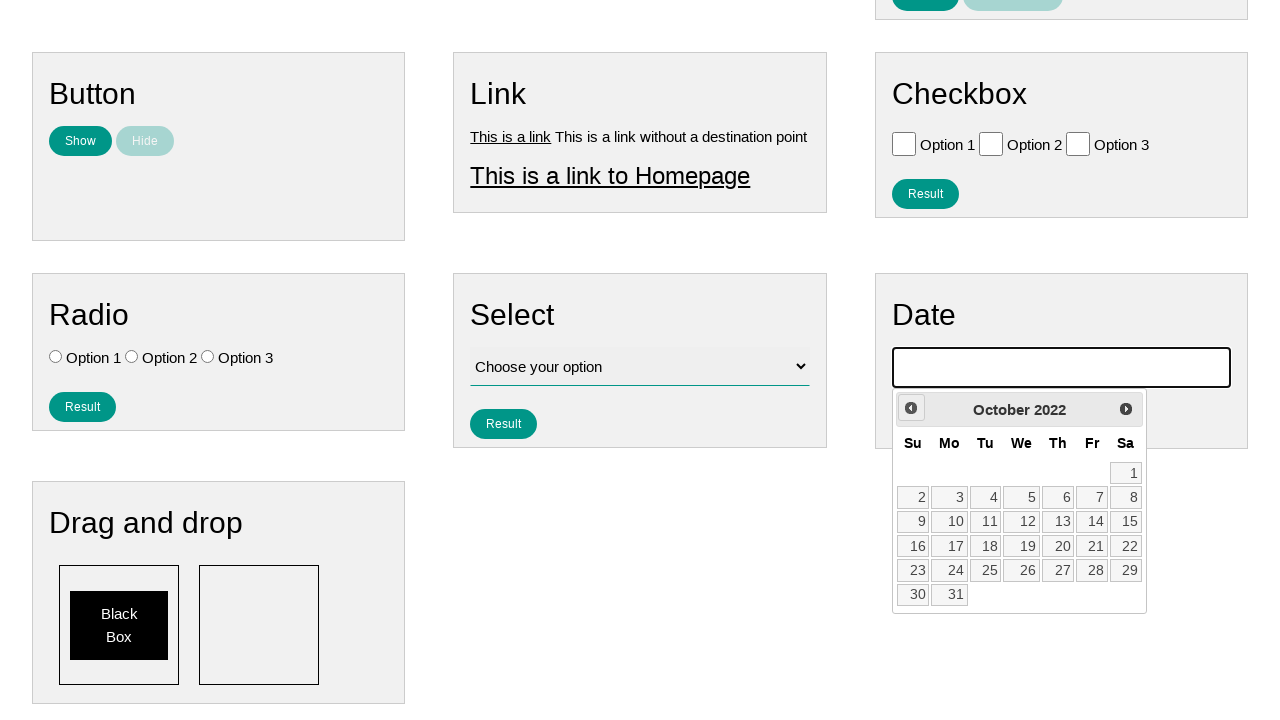

Waited 60ms between month navigation clicks
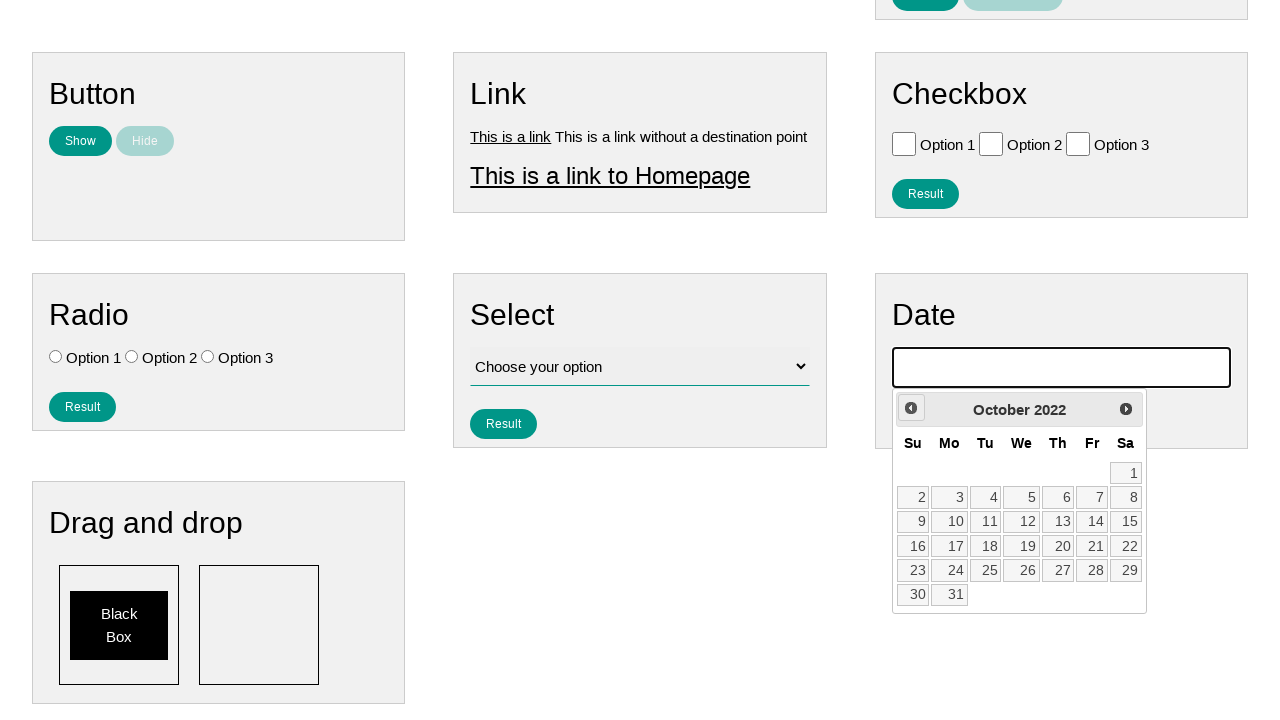

Clicked previous month button (iteration 41 of 141) at (911, 408) on xpath=//*[contains(@class, 'ui-datepicker-prev')]
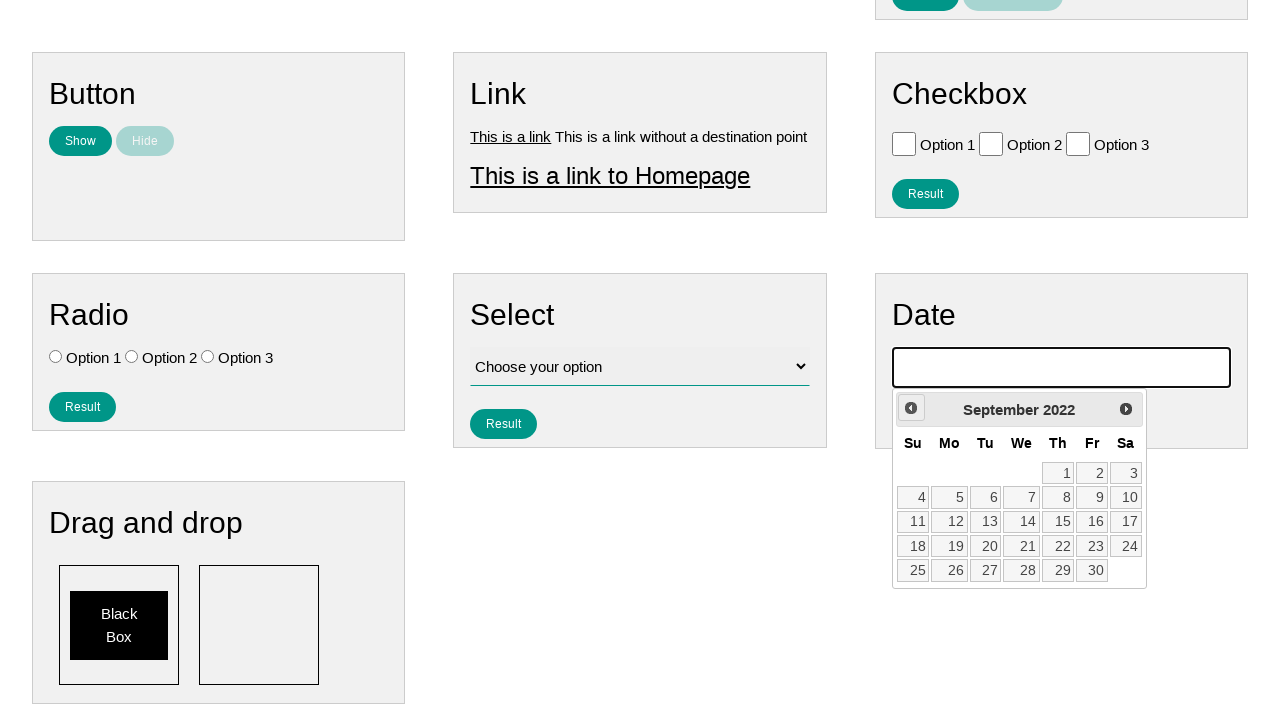

Waited 60ms between month navigation clicks
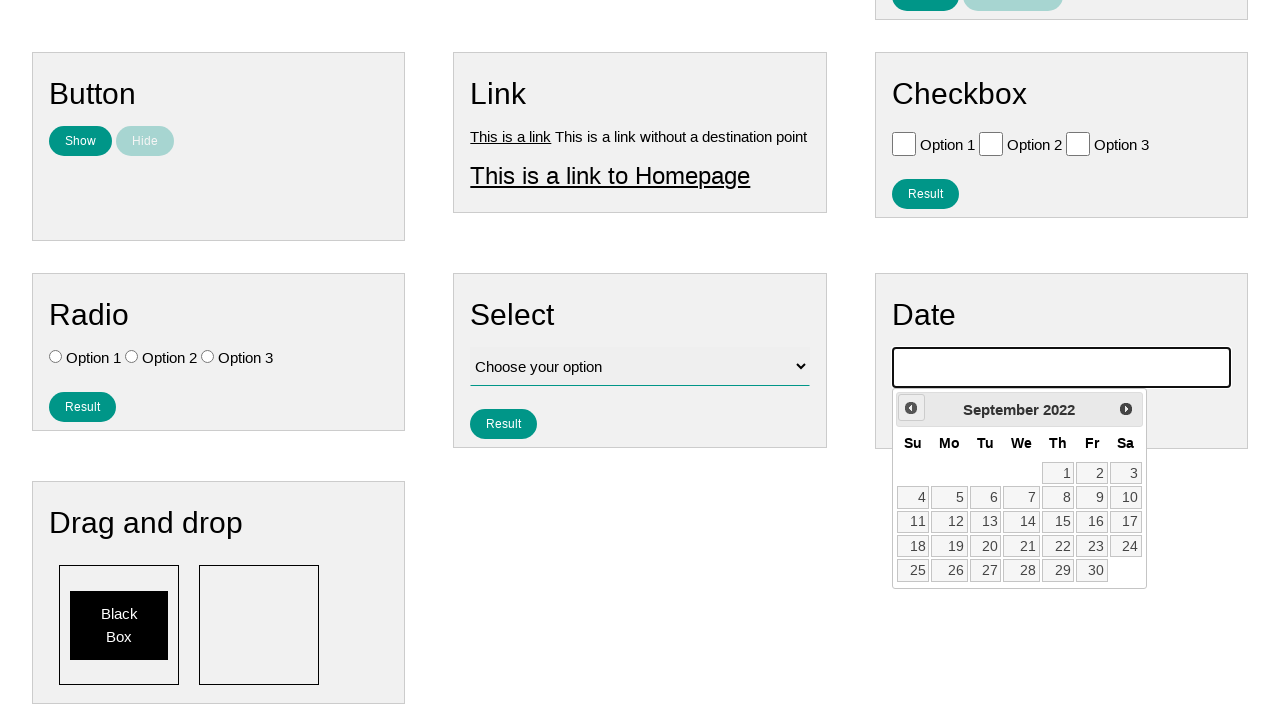

Clicked previous month button (iteration 42 of 141) at (911, 408) on xpath=//*[contains(@class, 'ui-datepicker-prev')]
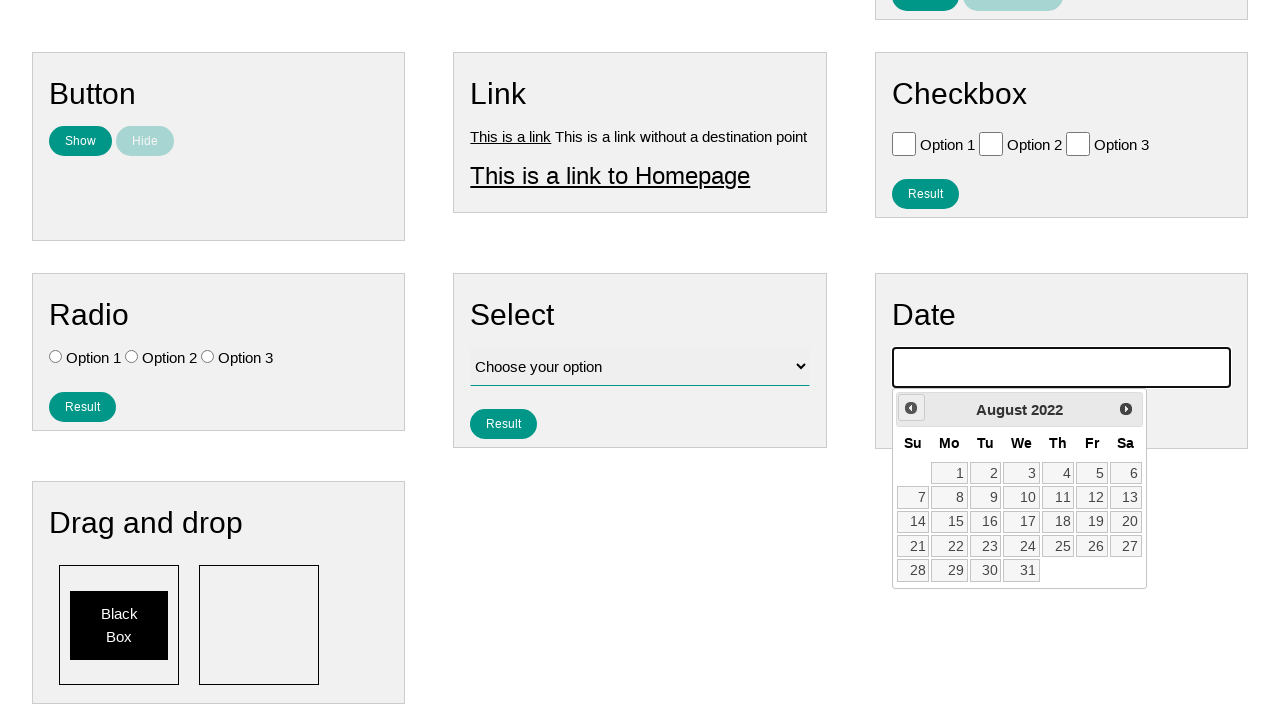

Waited 60ms between month navigation clicks
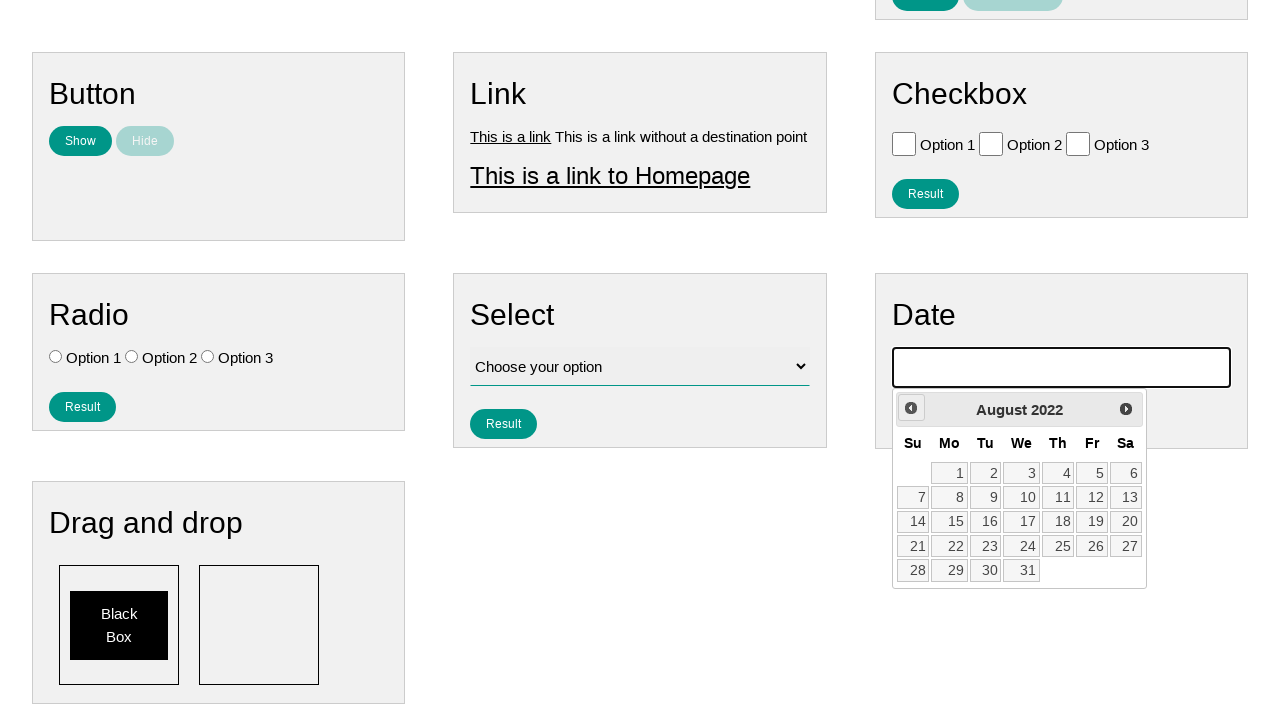

Clicked previous month button (iteration 43 of 141) at (911, 408) on xpath=//*[contains(@class, 'ui-datepicker-prev')]
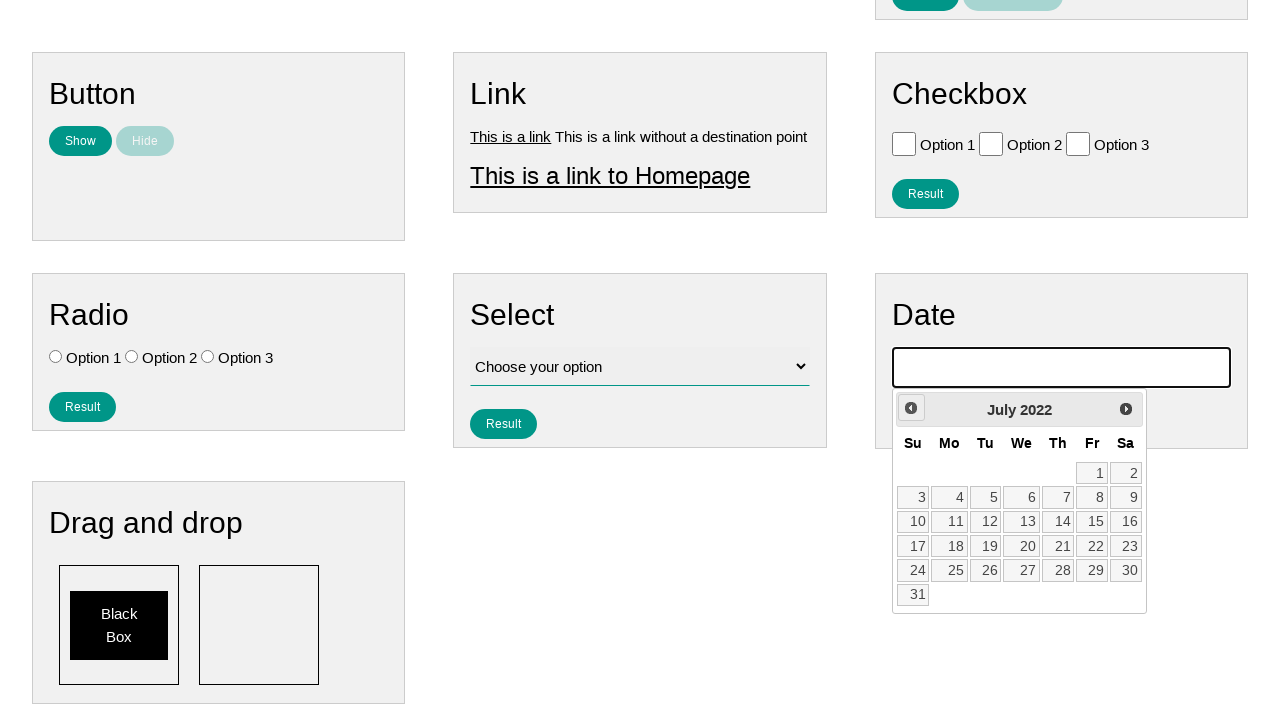

Waited 60ms between month navigation clicks
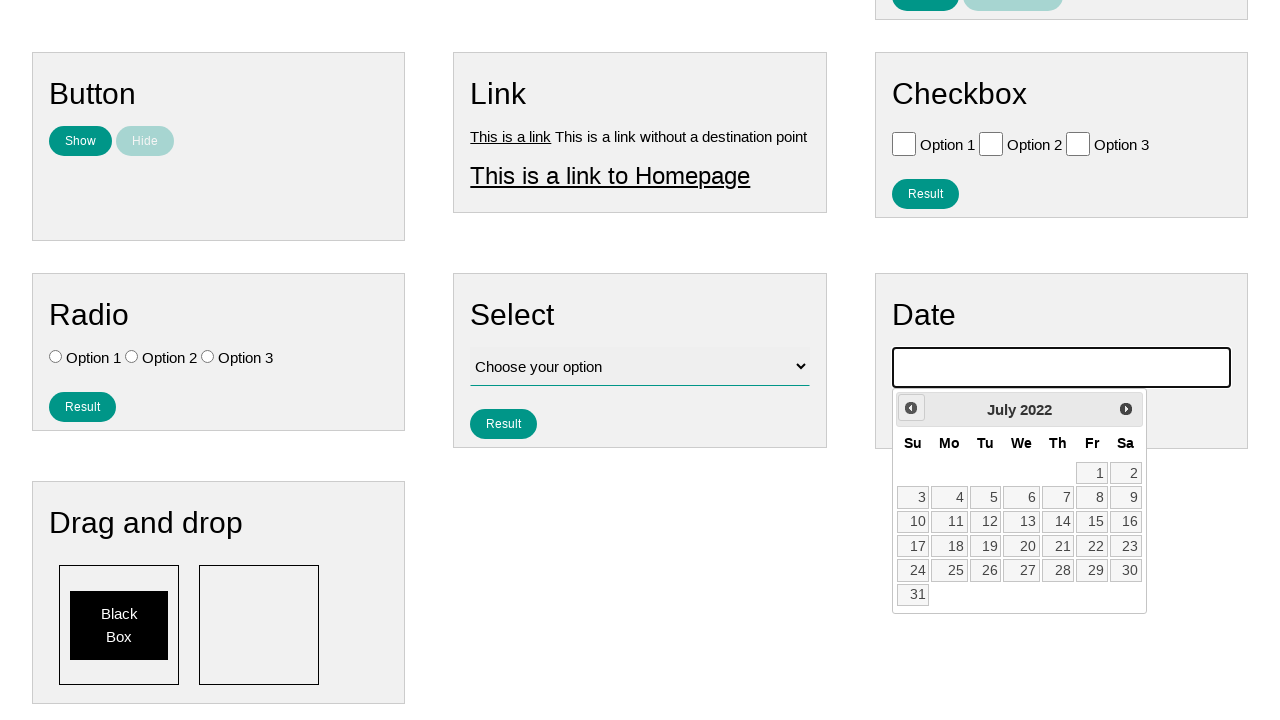

Clicked previous month button (iteration 44 of 141) at (911, 408) on xpath=//*[contains(@class, 'ui-datepicker-prev')]
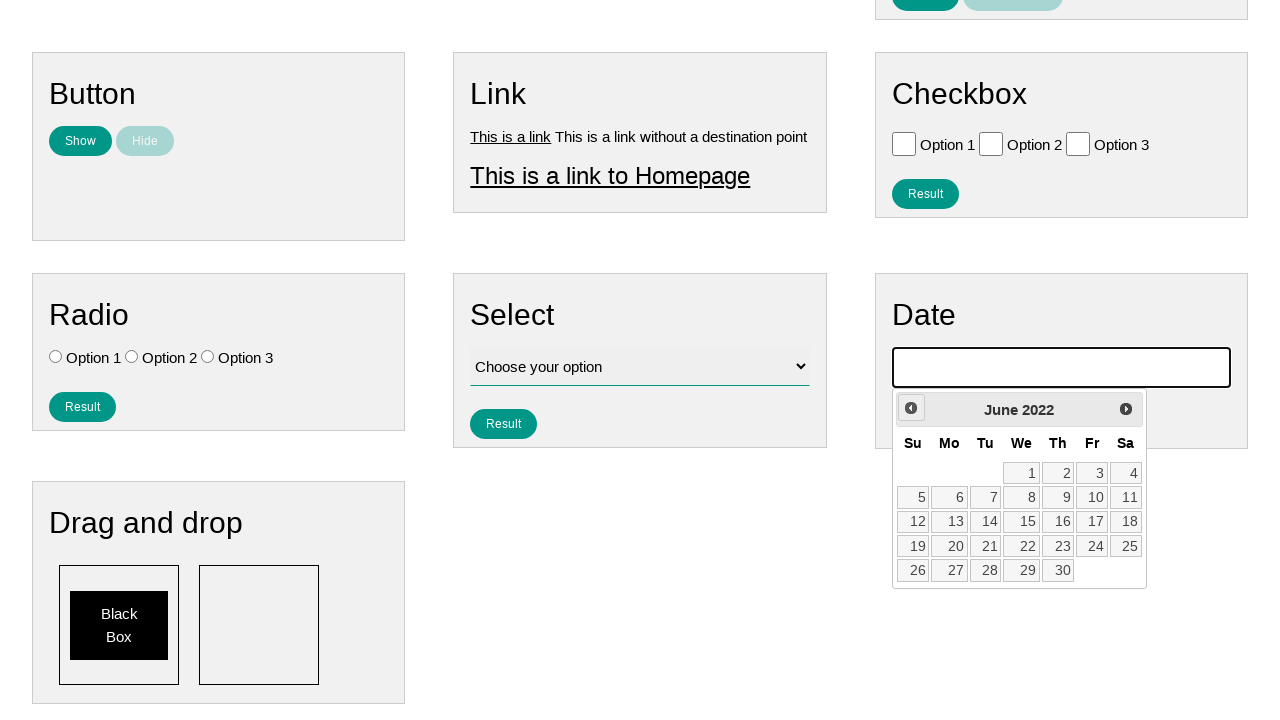

Waited 60ms between month navigation clicks
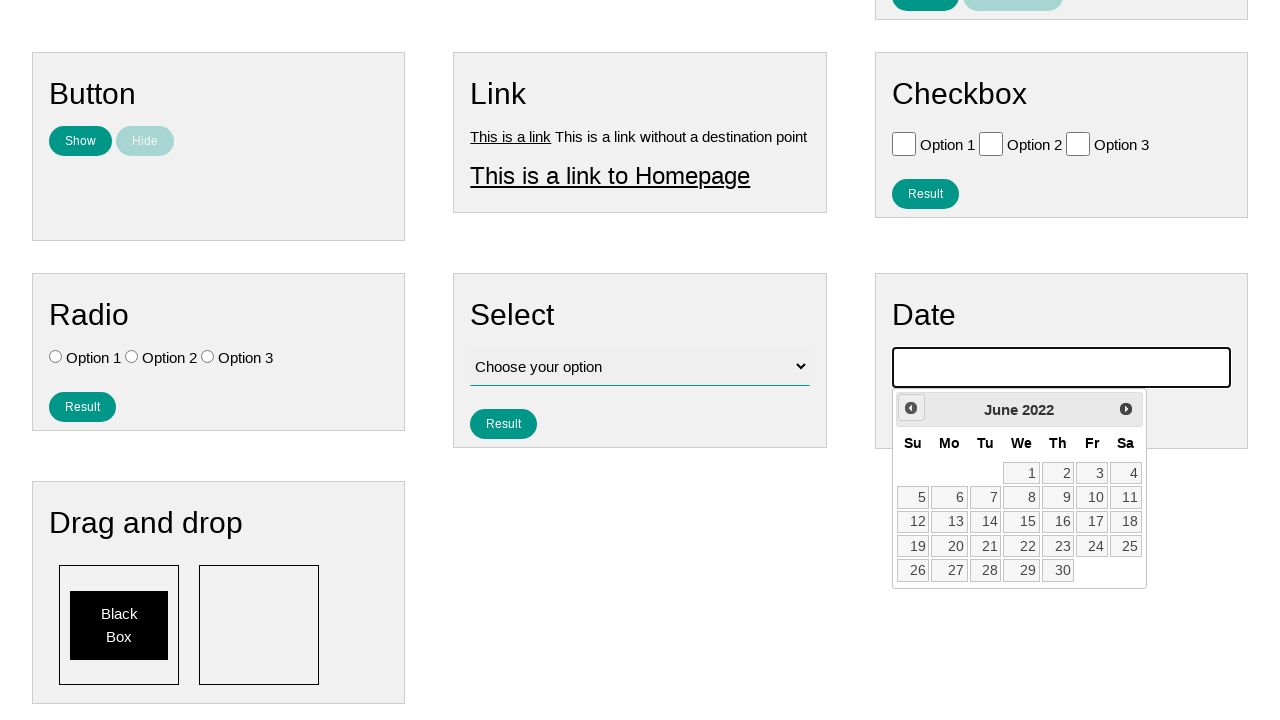

Clicked previous month button (iteration 45 of 141) at (911, 408) on xpath=//*[contains(@class, 'ui-datepicker-prev')]
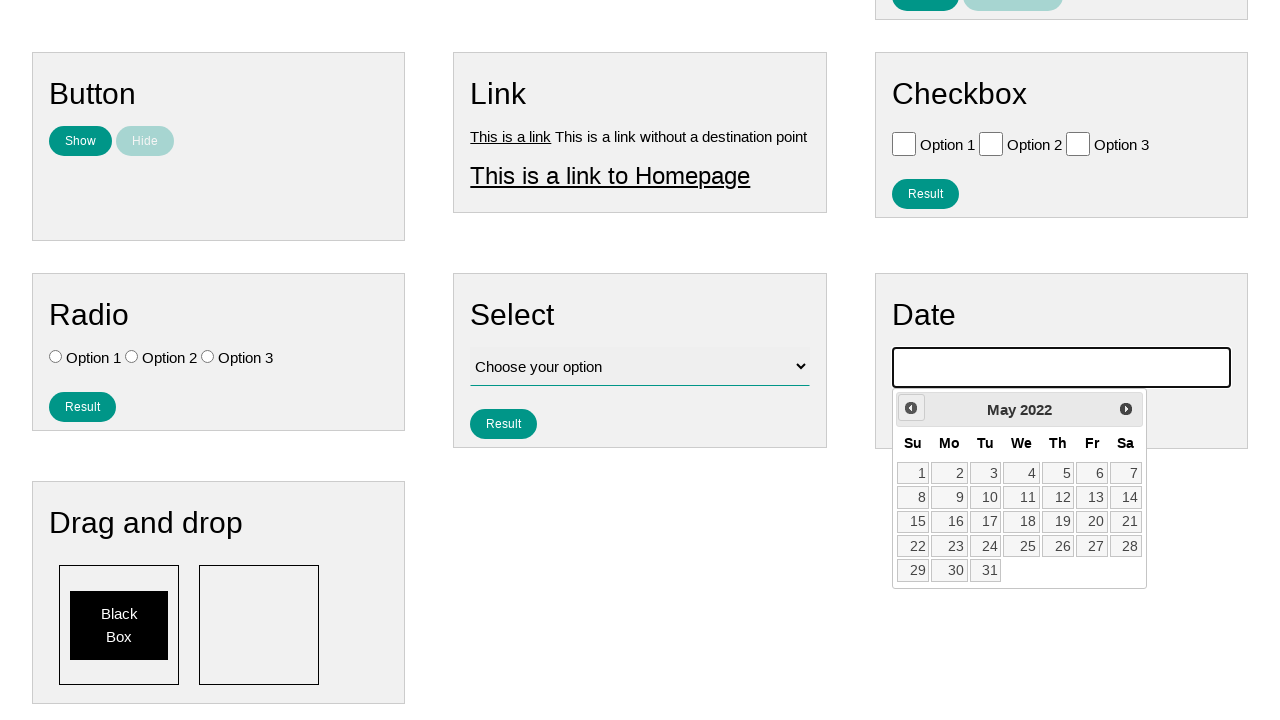

Waited 60ms between month navigation clicks
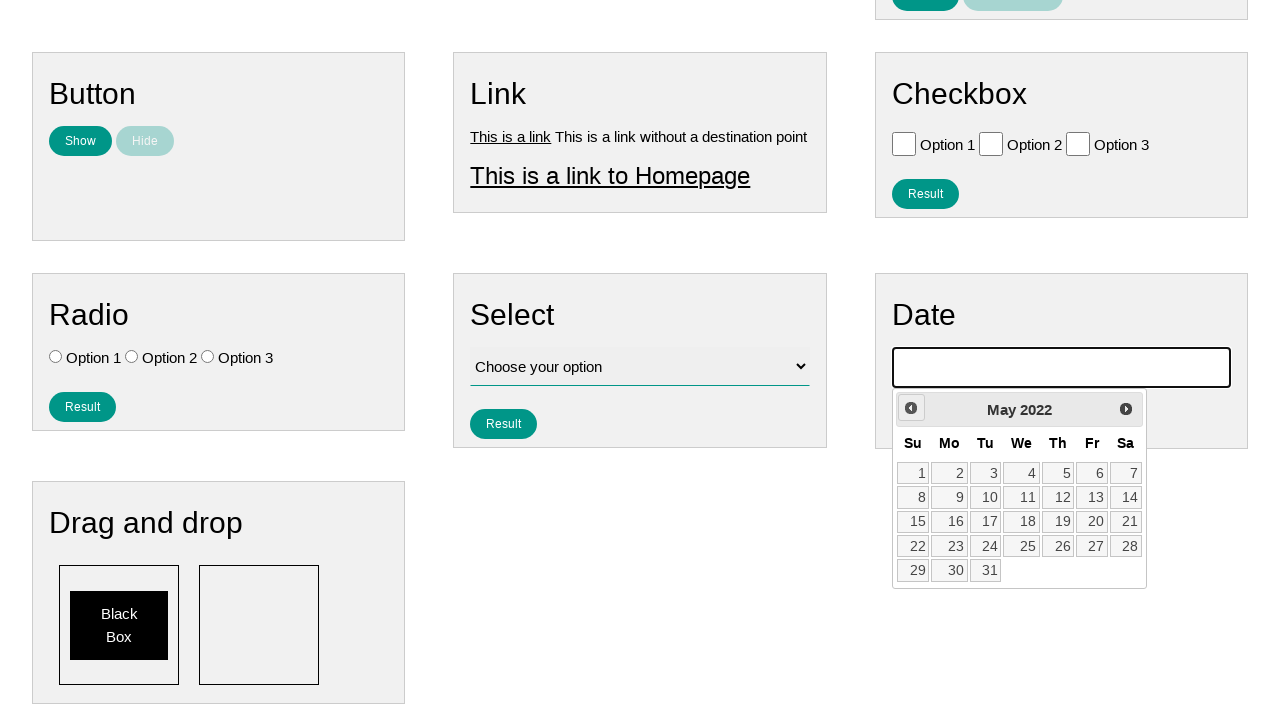

Clicked previous month button (iteration 46 of 141) at (911, 408) on xpath=//*[contains(@class, 'ui-datepicker-prev')]
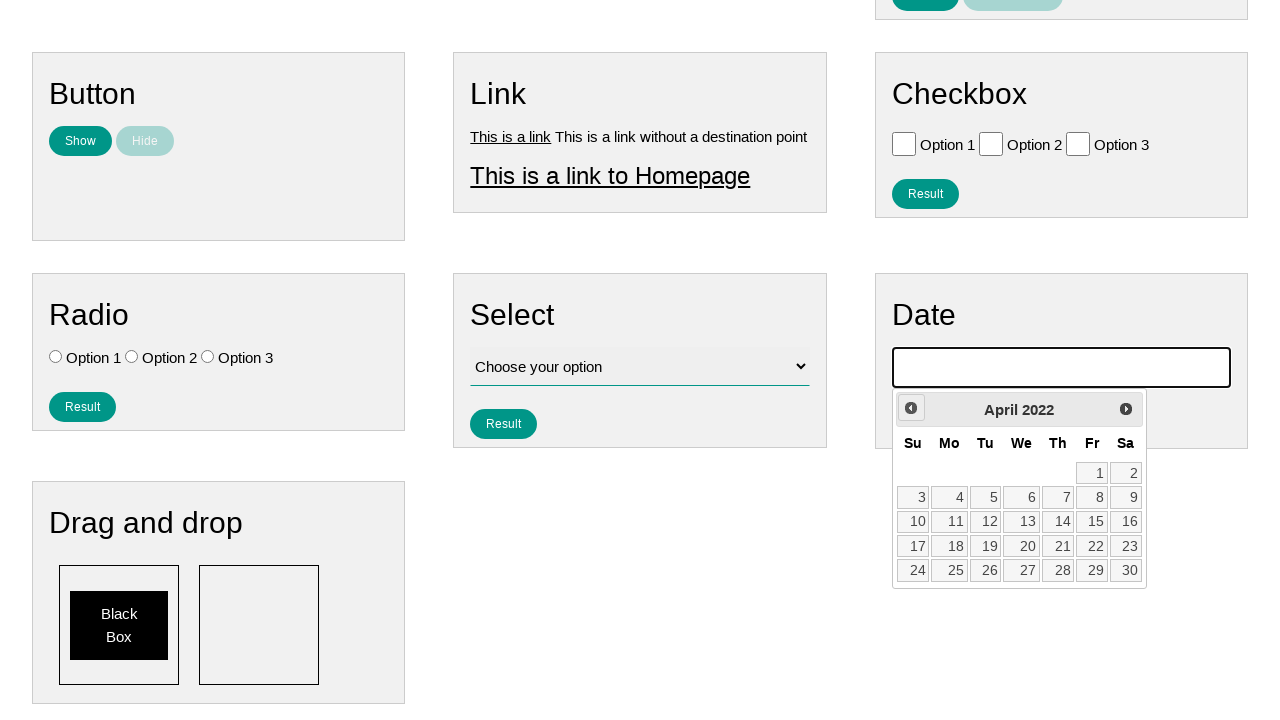

Waited 60ms between month navigation clicks
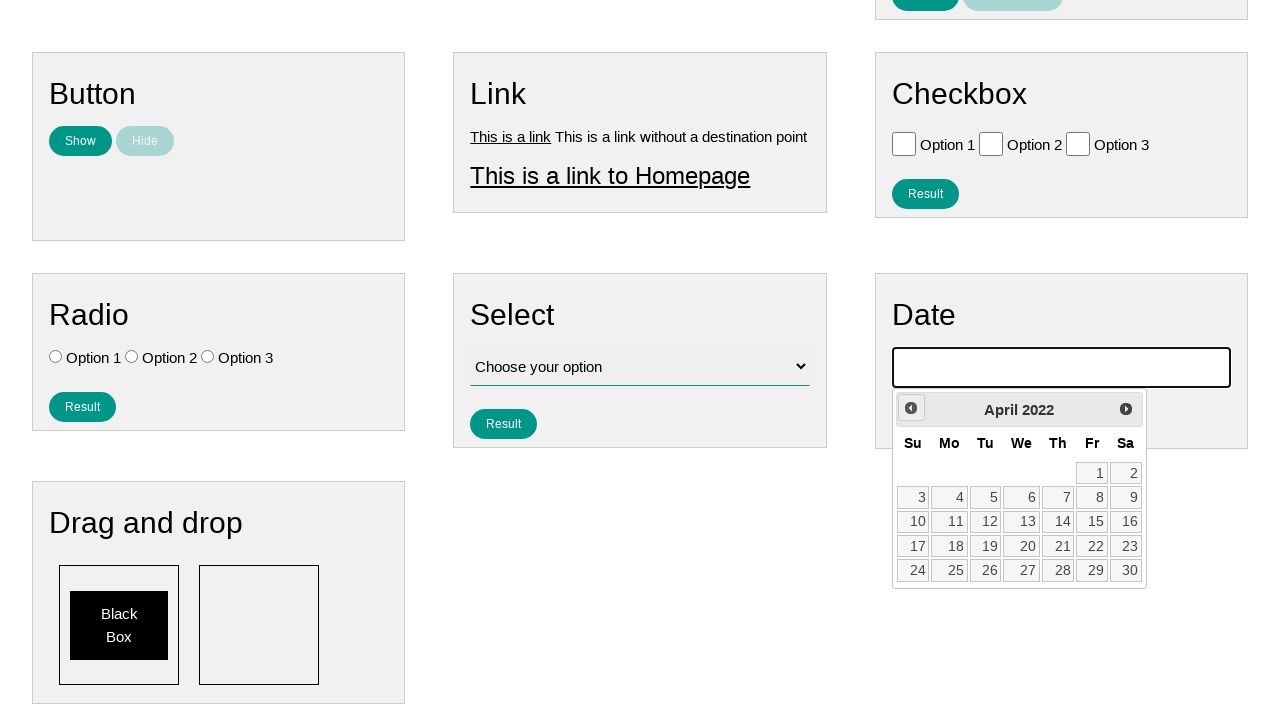

Clicked previous month button (iteration 47 of 141) at (911, 408) on xpath=//*[contains(@class, 'ui-datepicker-prev')]
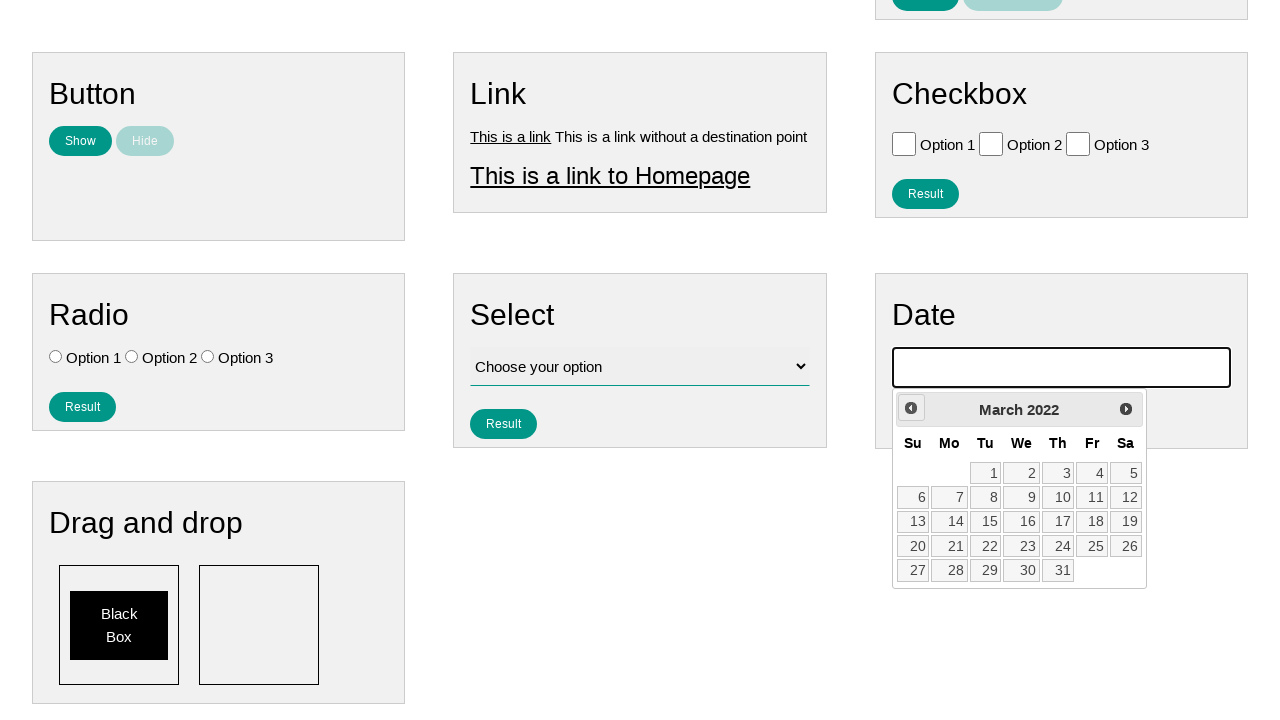

Waited 60ms between month navigation clicks
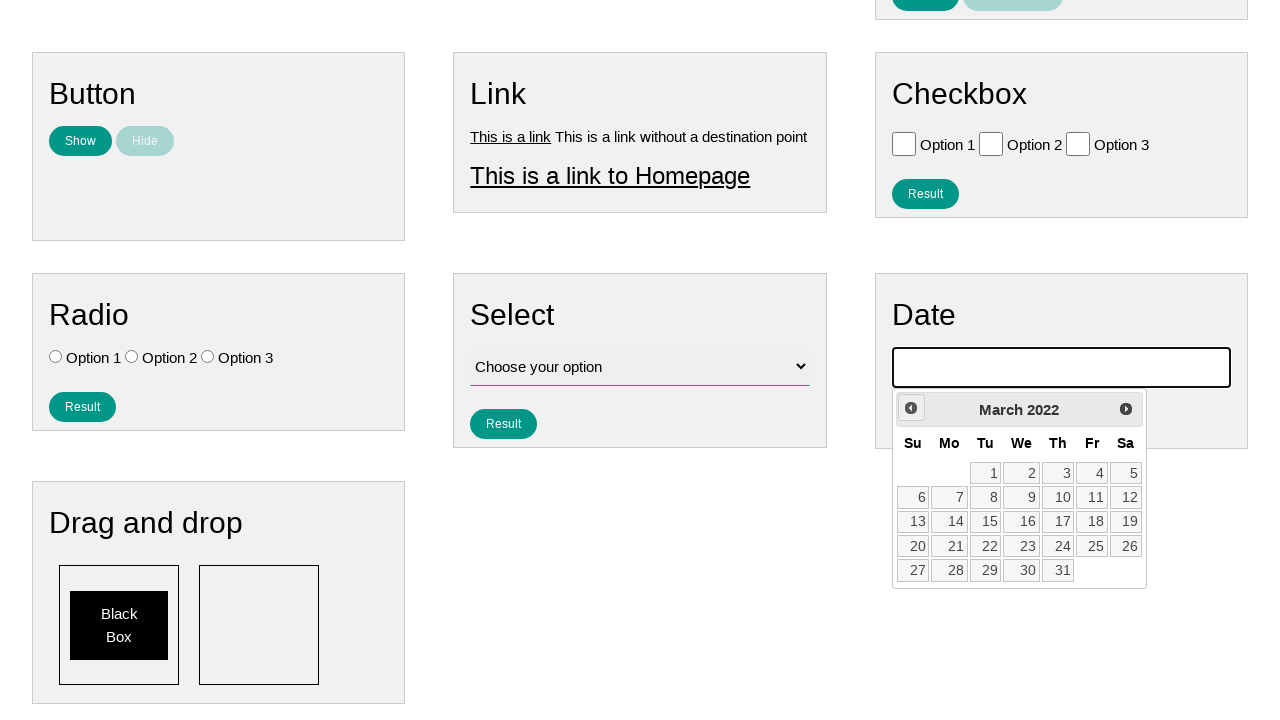

Clicked previous month button (iteration 48 of 141) at (911, 408) on xpath=//*[contains(@class, 'ui-datepicker-prev')]
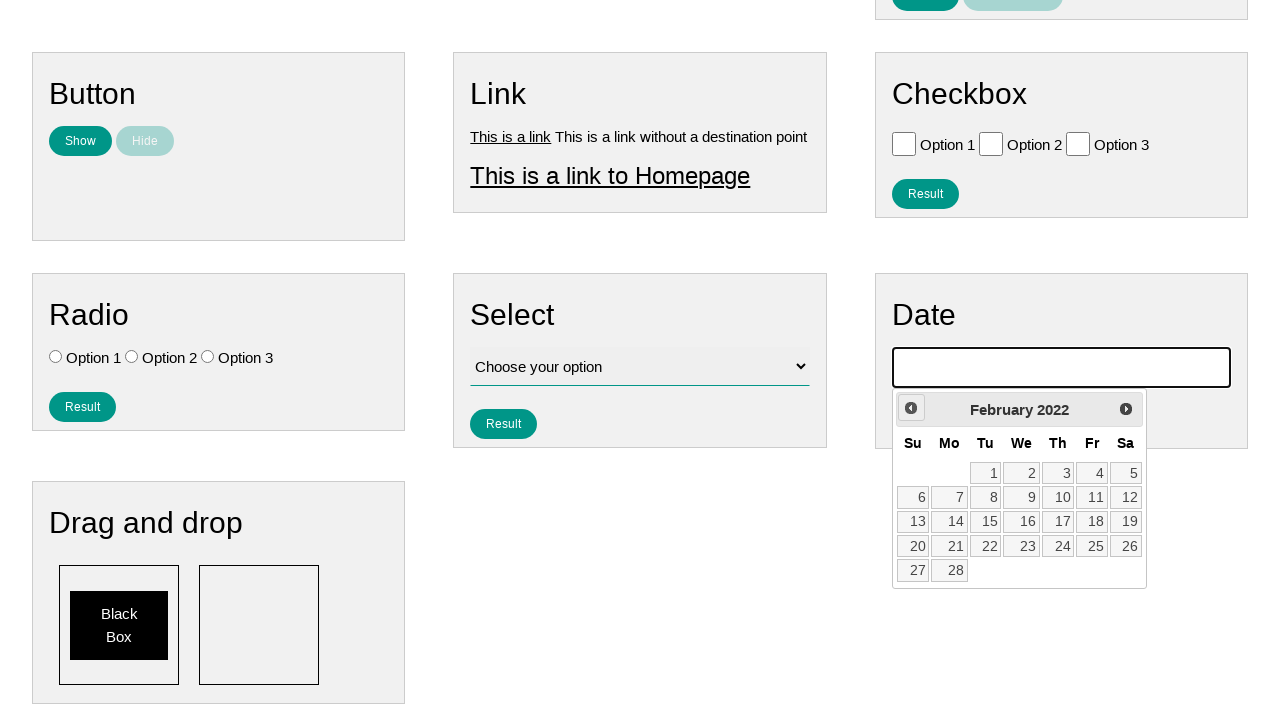

Waited 60ms between month navigation clicks
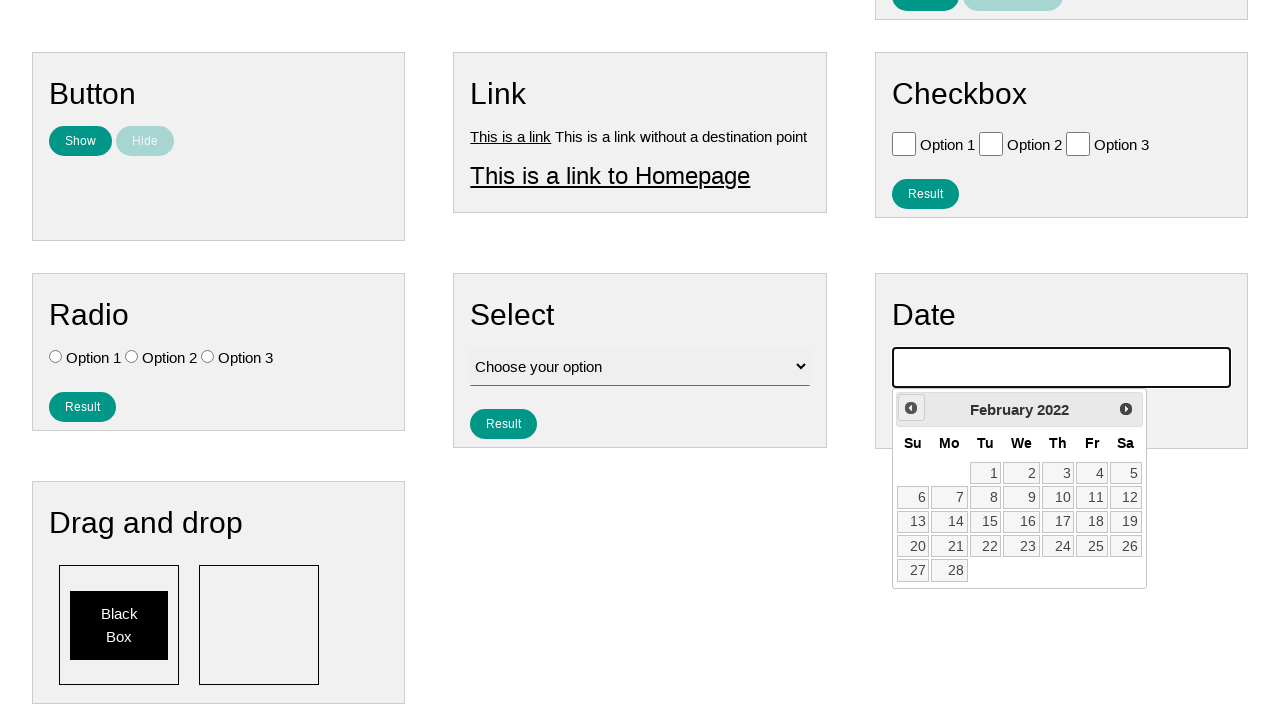

Clicked previous month button (iteration 49 of 141) at (911, 408) on xpath=//*[contains(@class, 'ui-datepicker-prev')]
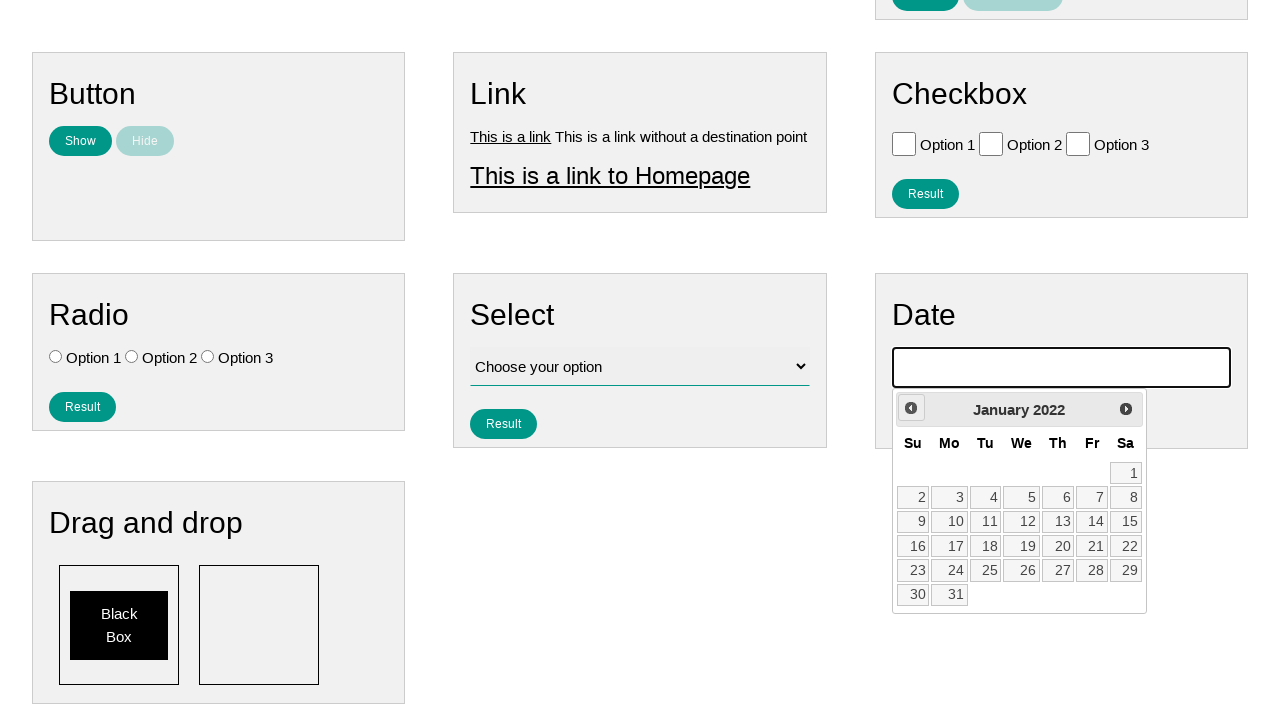

Waited 60ms between month navigation clicks
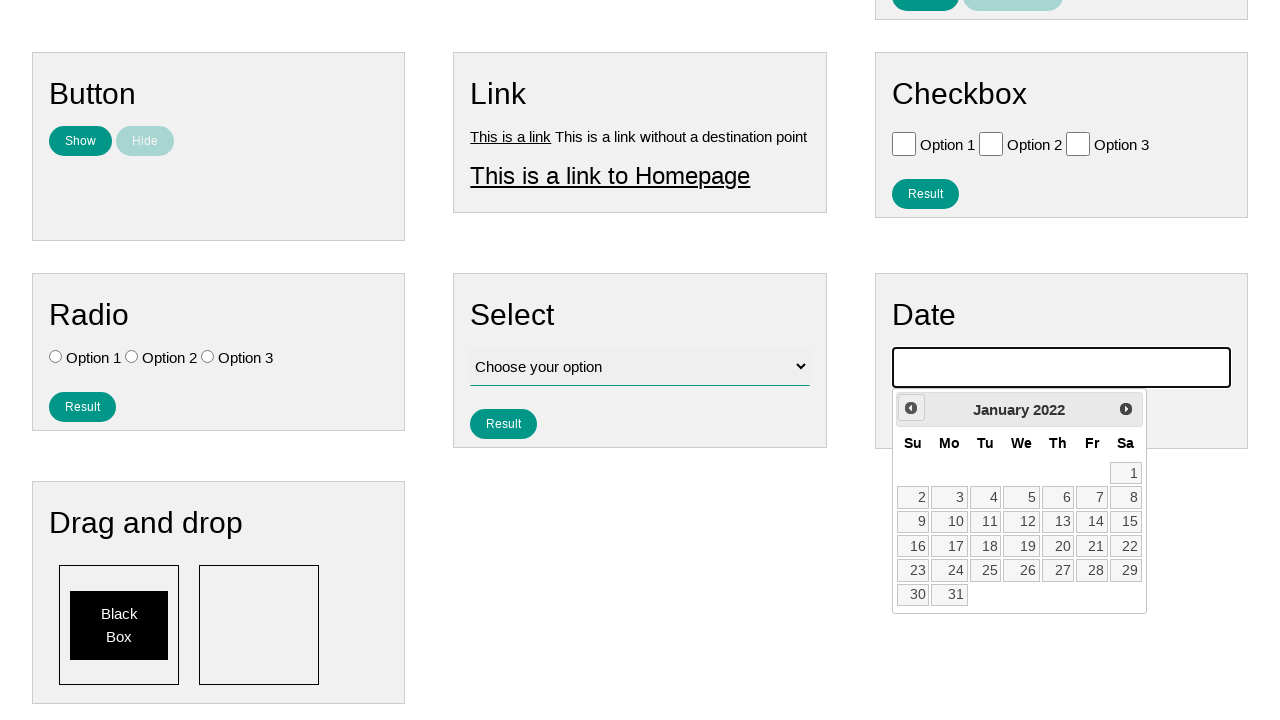

Clicked previous month button (iteration 50 of 141) at (911, 408) on xpath=//*[contains(@class, 'ui-datepicker-prev')]
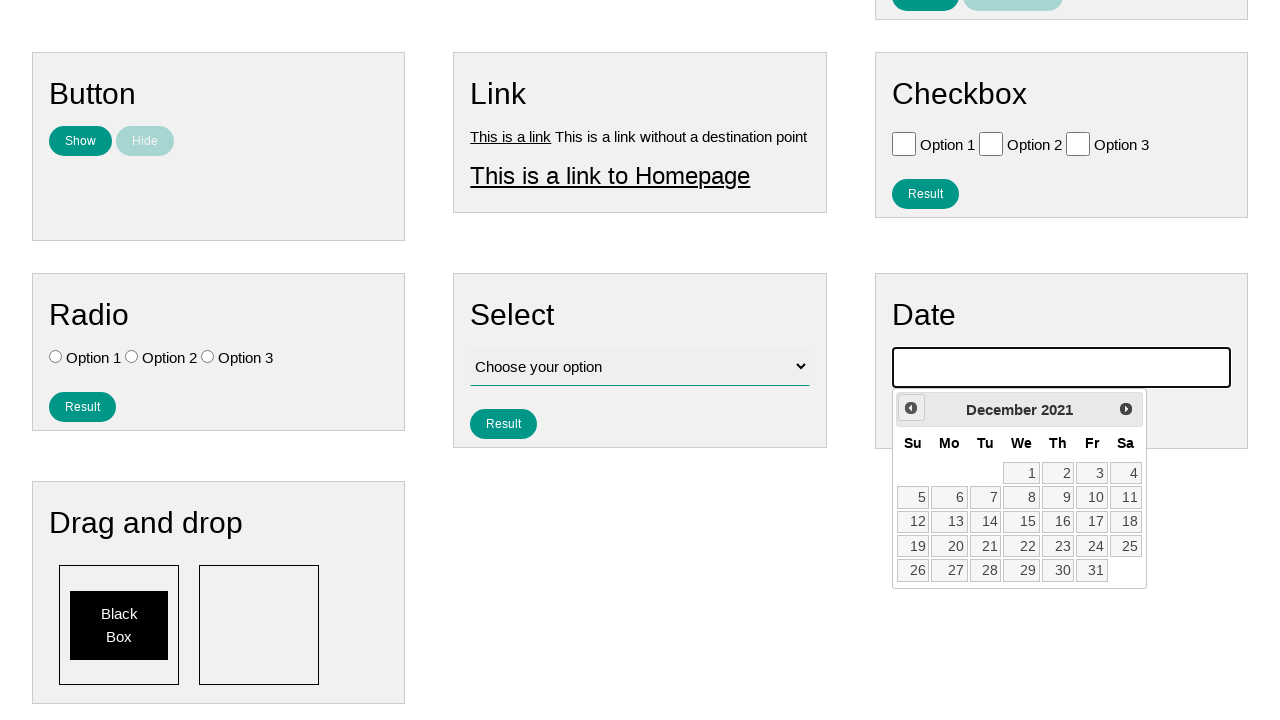

Waited 60ms between month navigation clicks
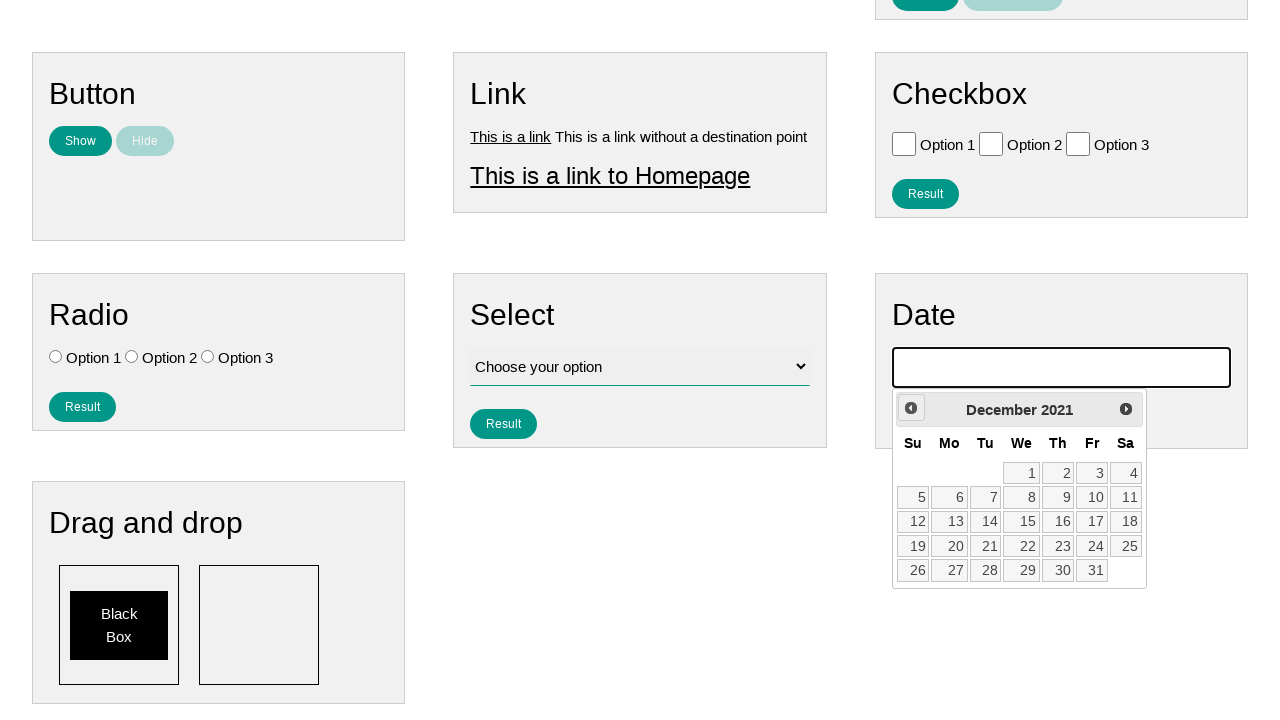

Clicked previous month button (iteration 51 of 141) at (911, 408) on xpath=//*[contains(@class, 'ui-datepicker-prev')]
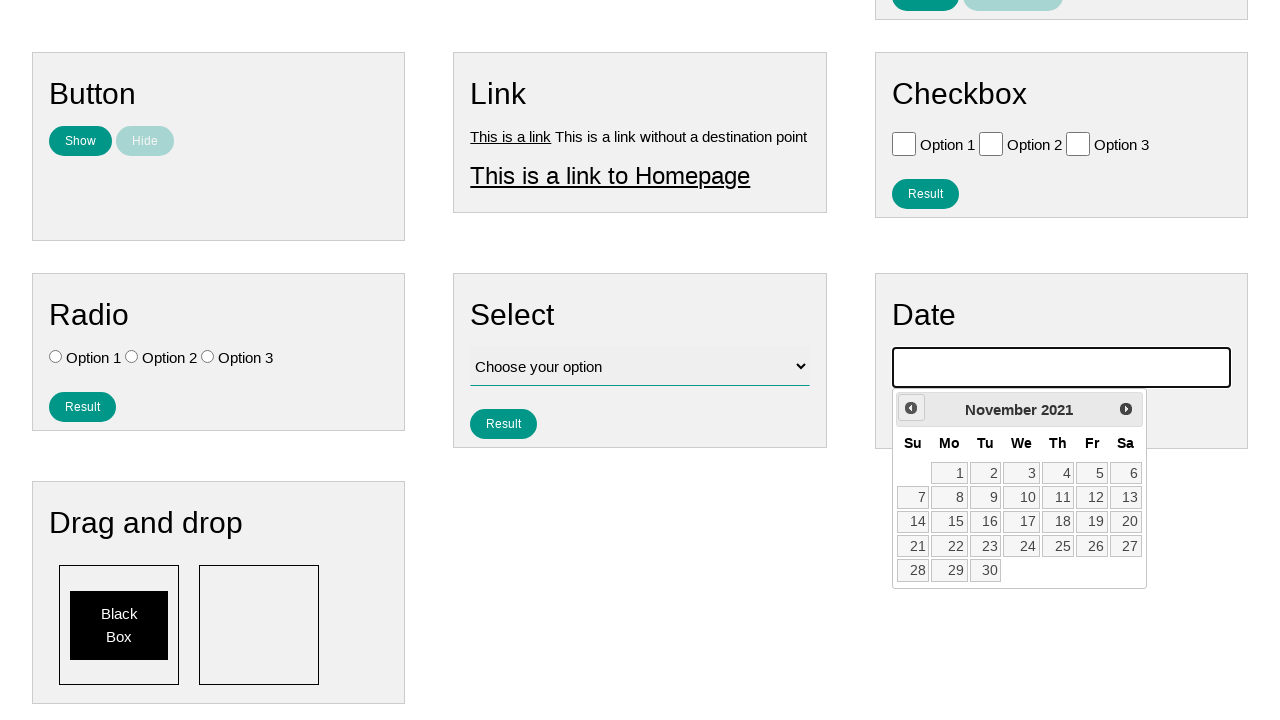

Waited 60ms between month navigation clicks
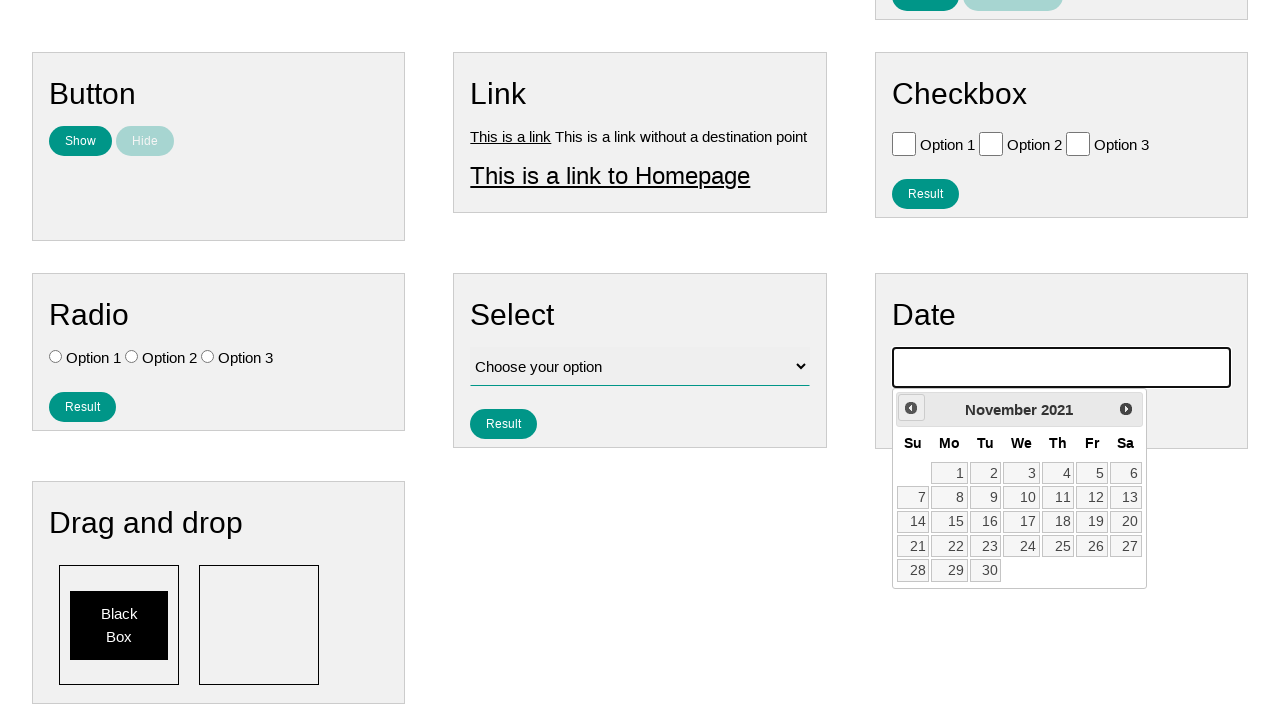

Clicked previous month button (iteration 52 of 141) at (911, 408) on xpath=//*[contains(@class, 'ui-datepicker-prev')]
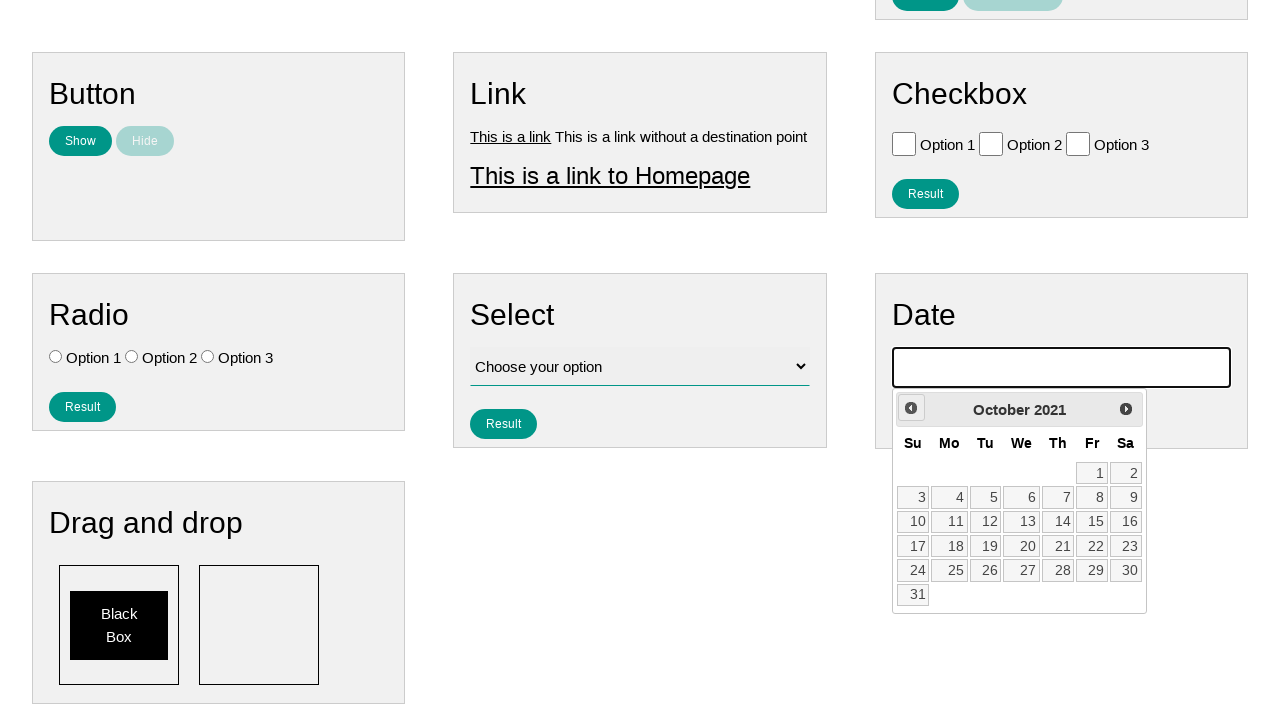

Waited 60ms between month navigation clicks
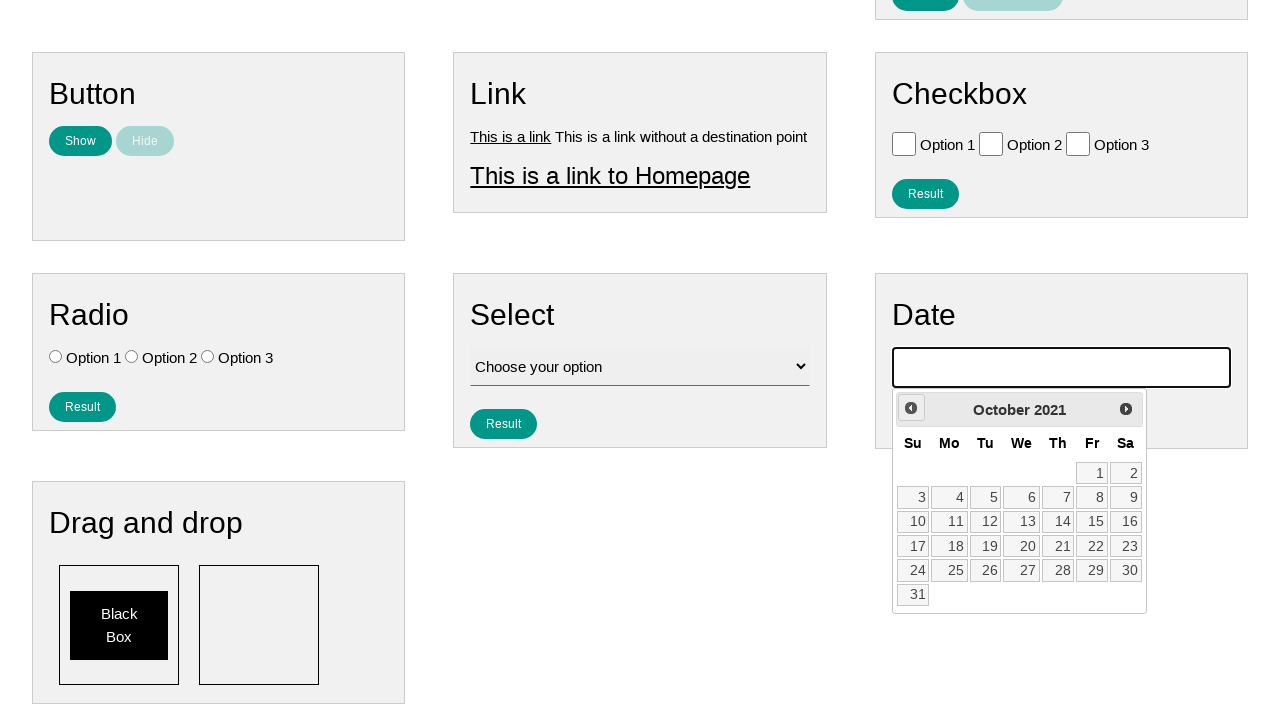

Clicked previous month button (iteration 53 of 141) at (911, 408) on xpath=//*[contains(@class, 'ui-datepicker-prev')]
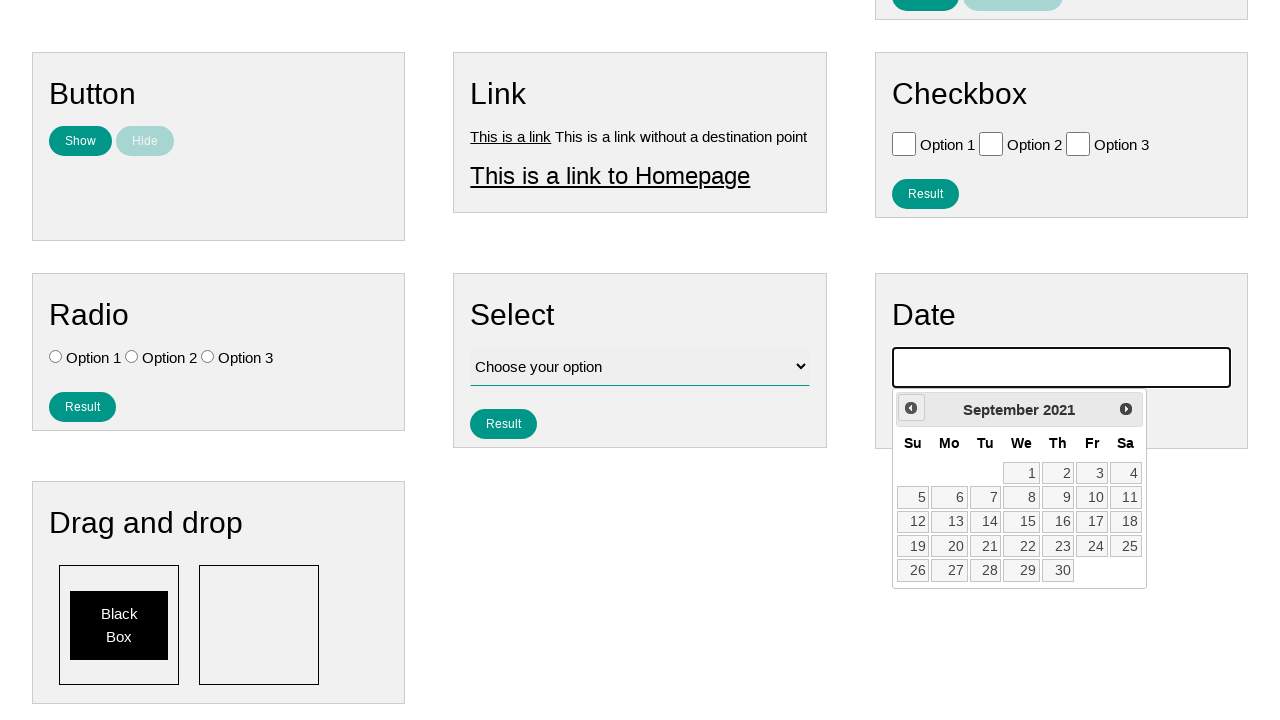

Waited 60ms between month navigation clicks
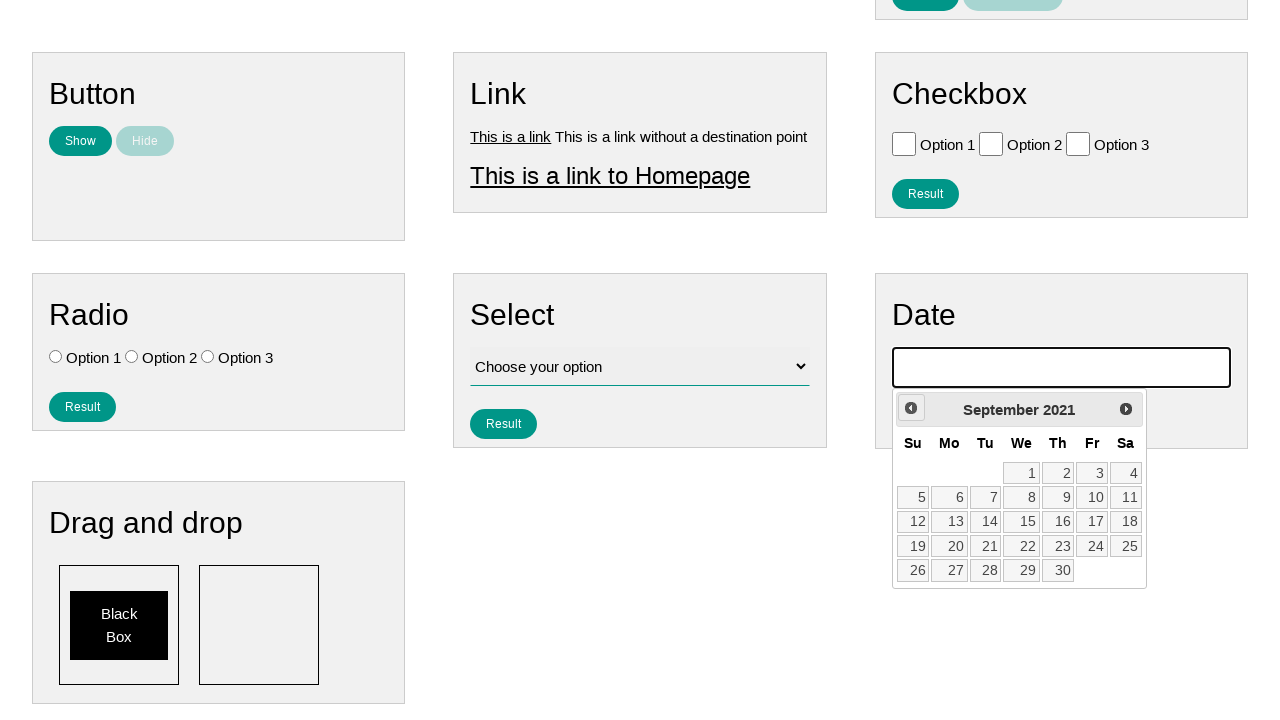

Clicked previous month button (iteration 54 of 141) at (911, 408) on xpath=//*[contains(@class, 'ui-datepicker-prev')]
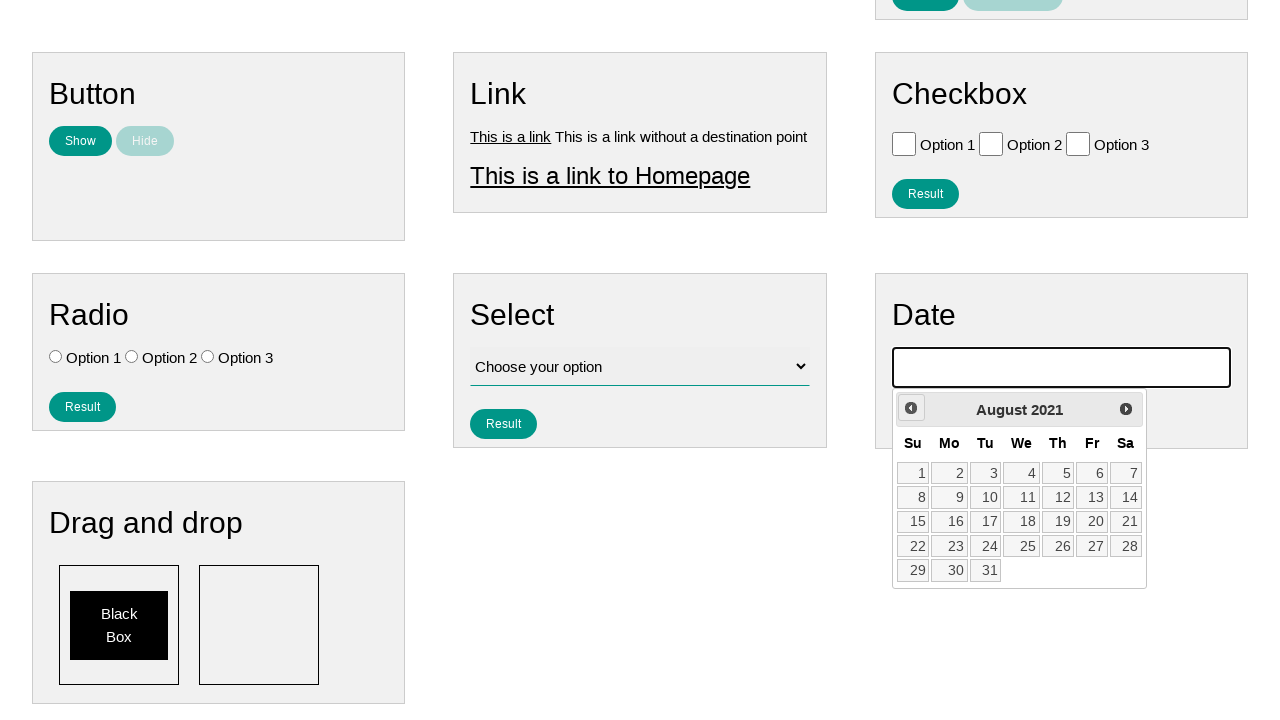

Waited 60ms between month navigation clicks
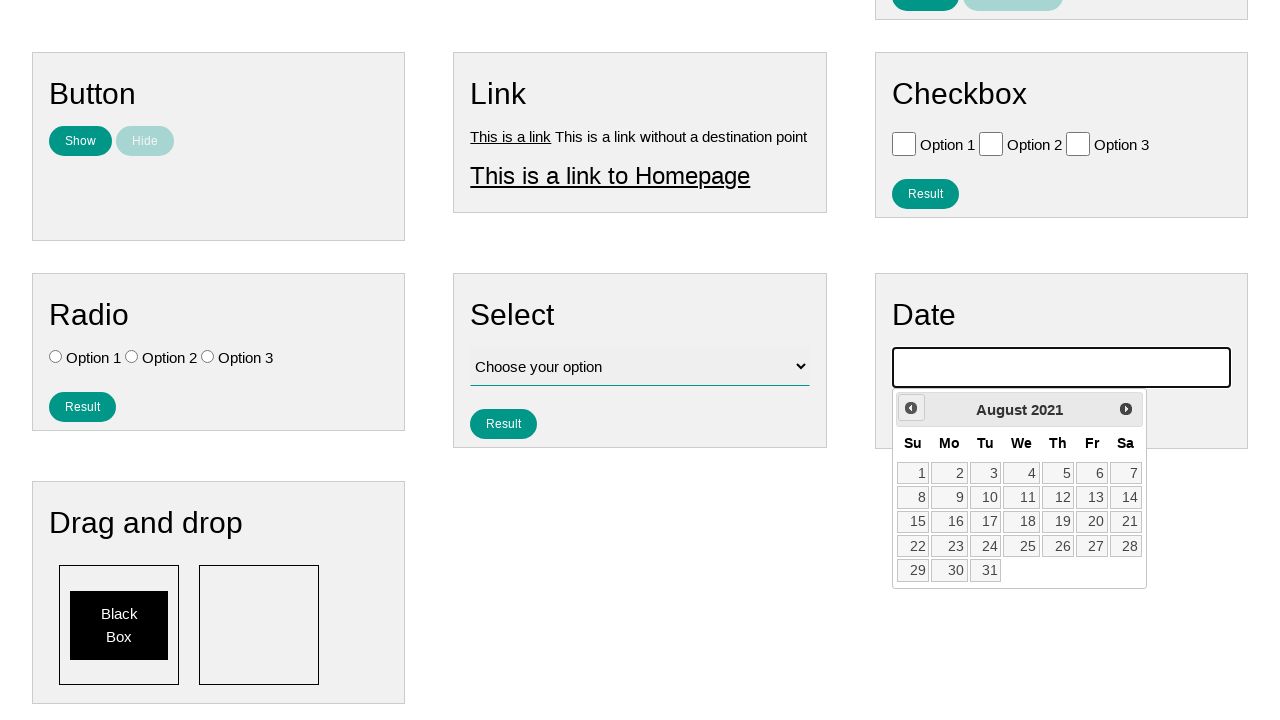

Clicked previous month button (iteration 55 of 141) at (911, 408) on xpath=//*[contains(@class, 'ui-datepicker-prev')]
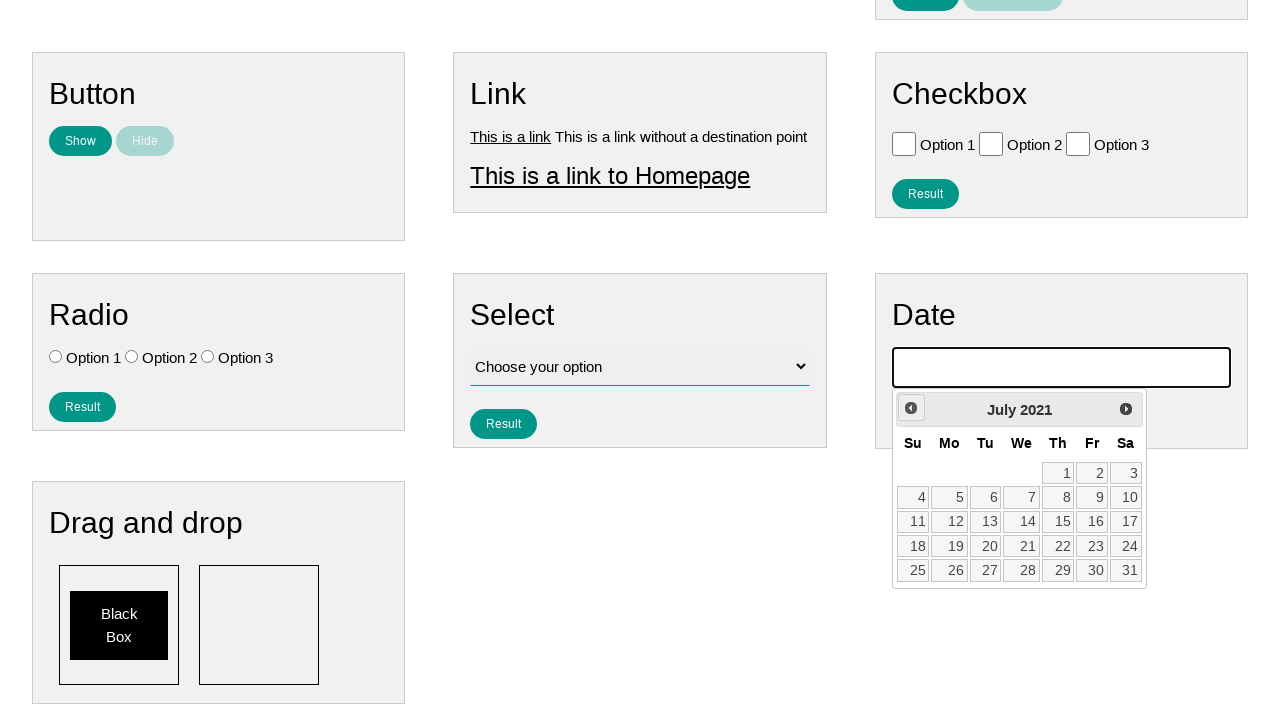

Waited 60ms between month navigation clicks
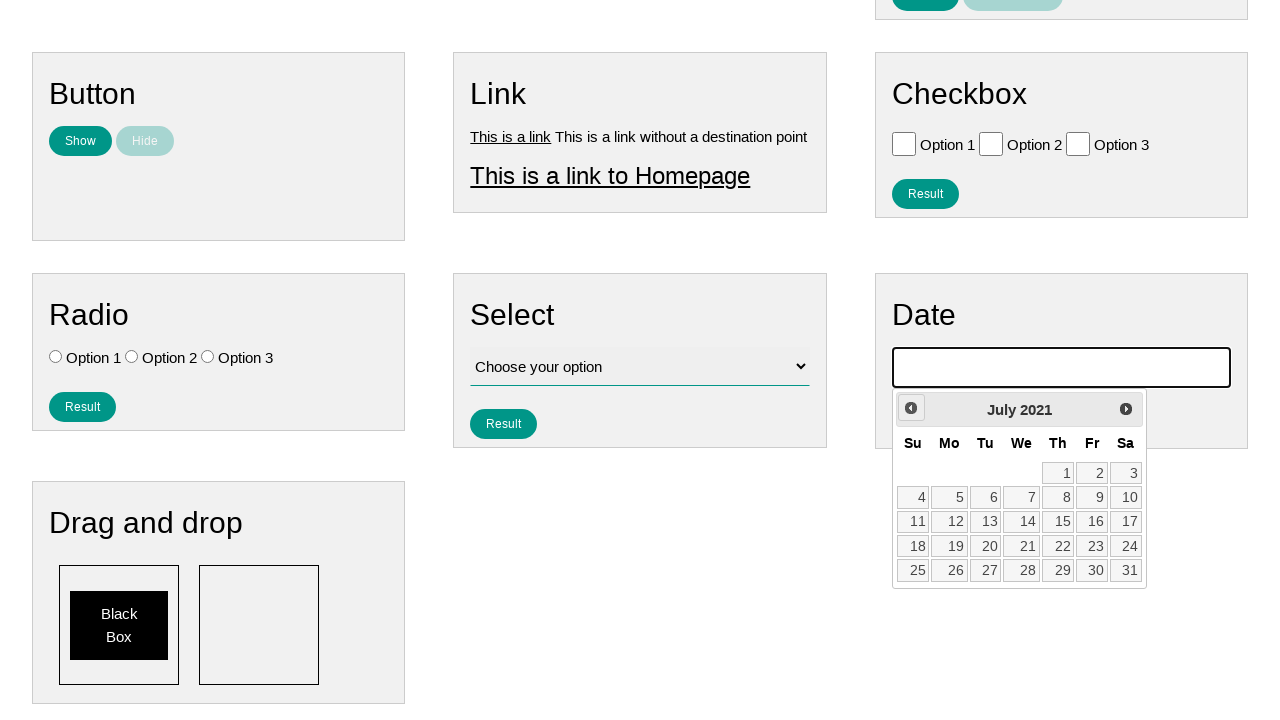

Clicked previous month button (iteration 56 of 141) at (911, 408) on xpath=//*[contains(@class, 'ui-datepicker-prev')]
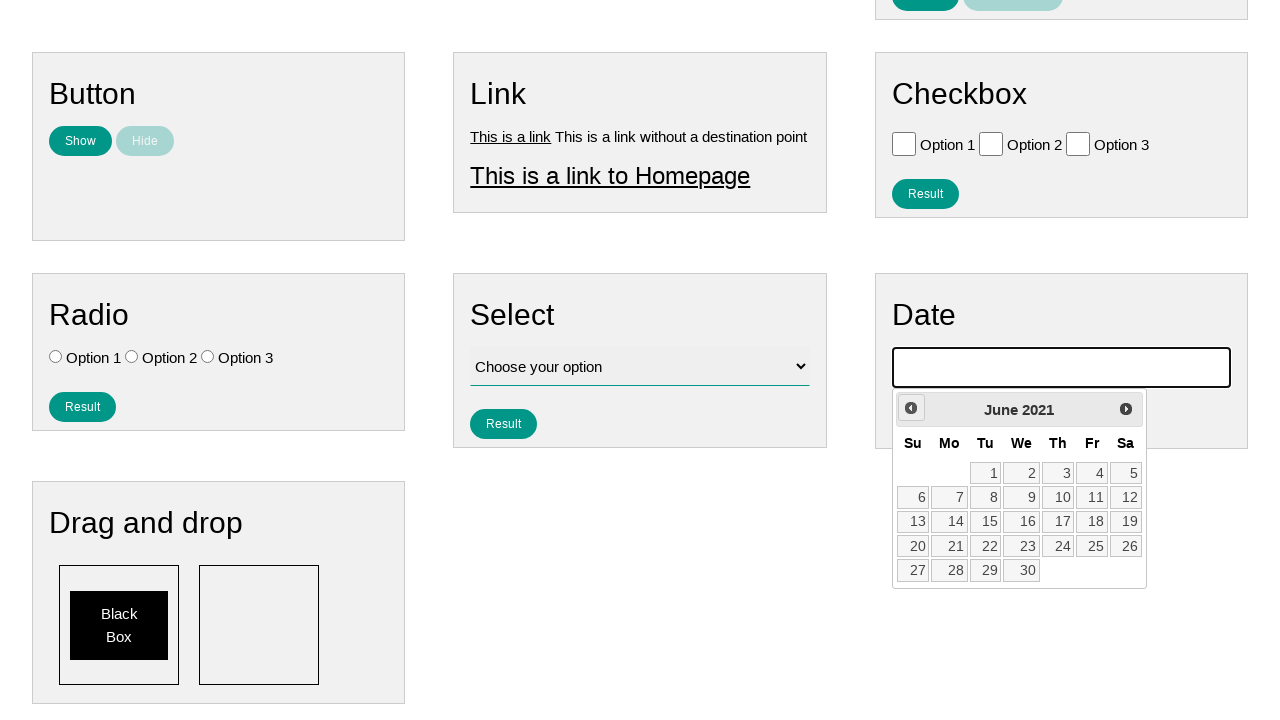

Waited 60ms between month navigation clicks
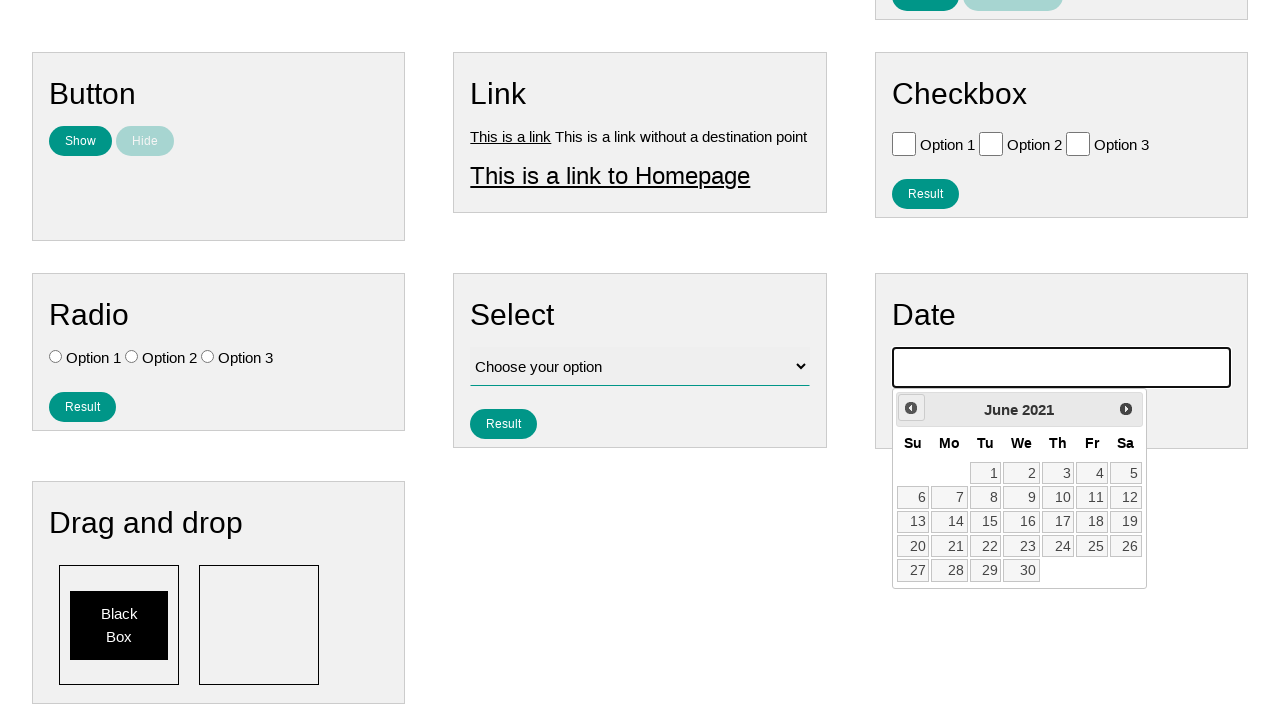

Clicked previous month button (iteration 57 of 141) at (911, 408) on xpath=//*[contains(@class, 'ui-datepicker-prev')]
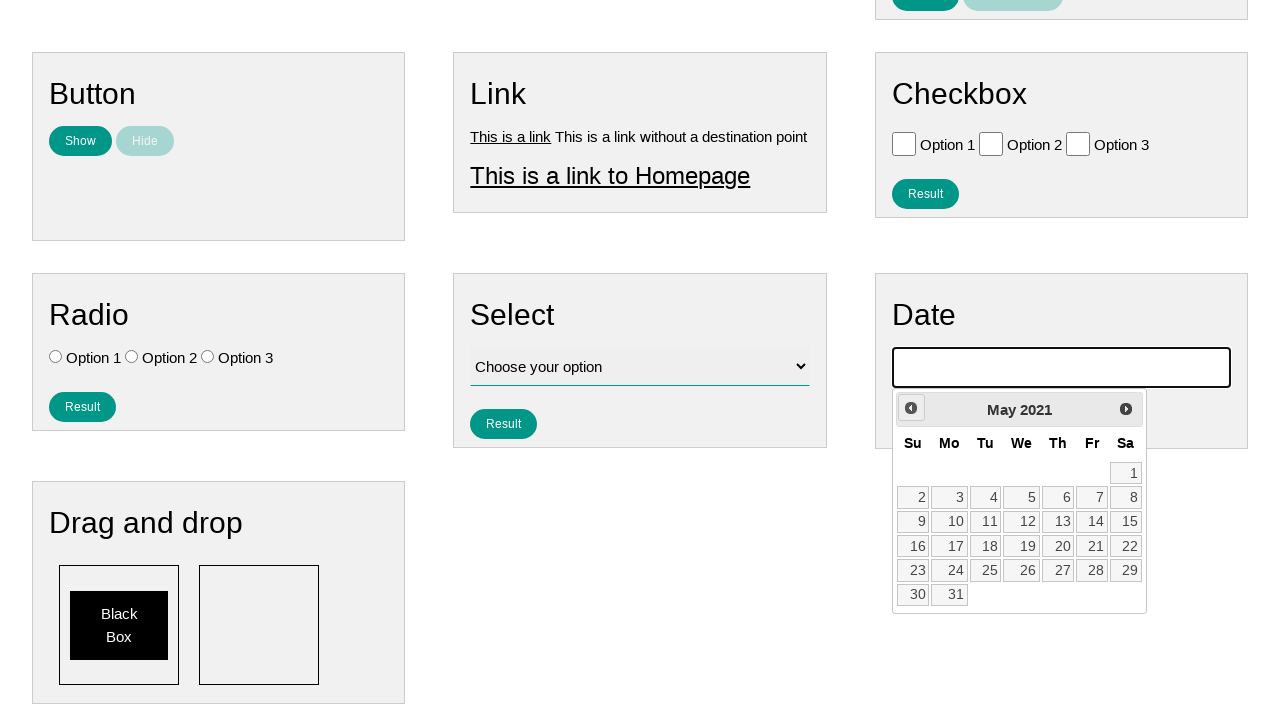

Waited 60ms between month navigation clicks
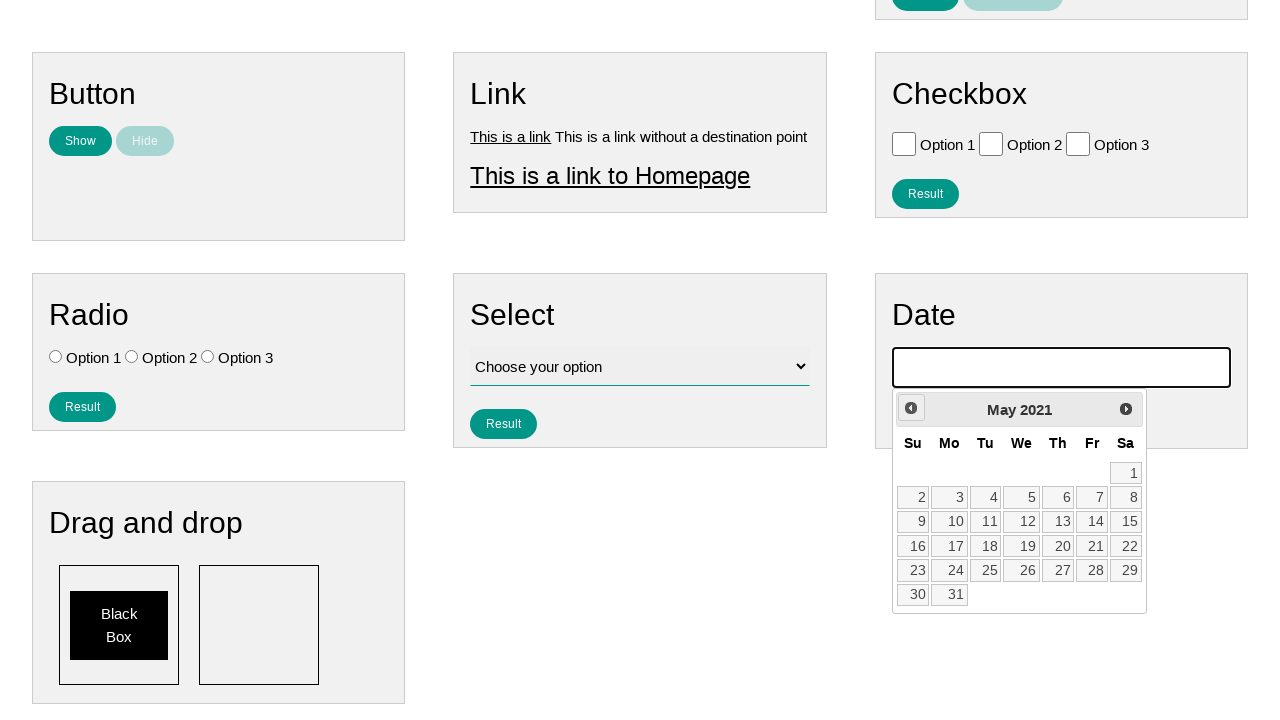

Clicked previous month button (iteration 58 of 141) at (911, 408) on xpath=//*[contains(@class, 'ui-datepicker-prev')]
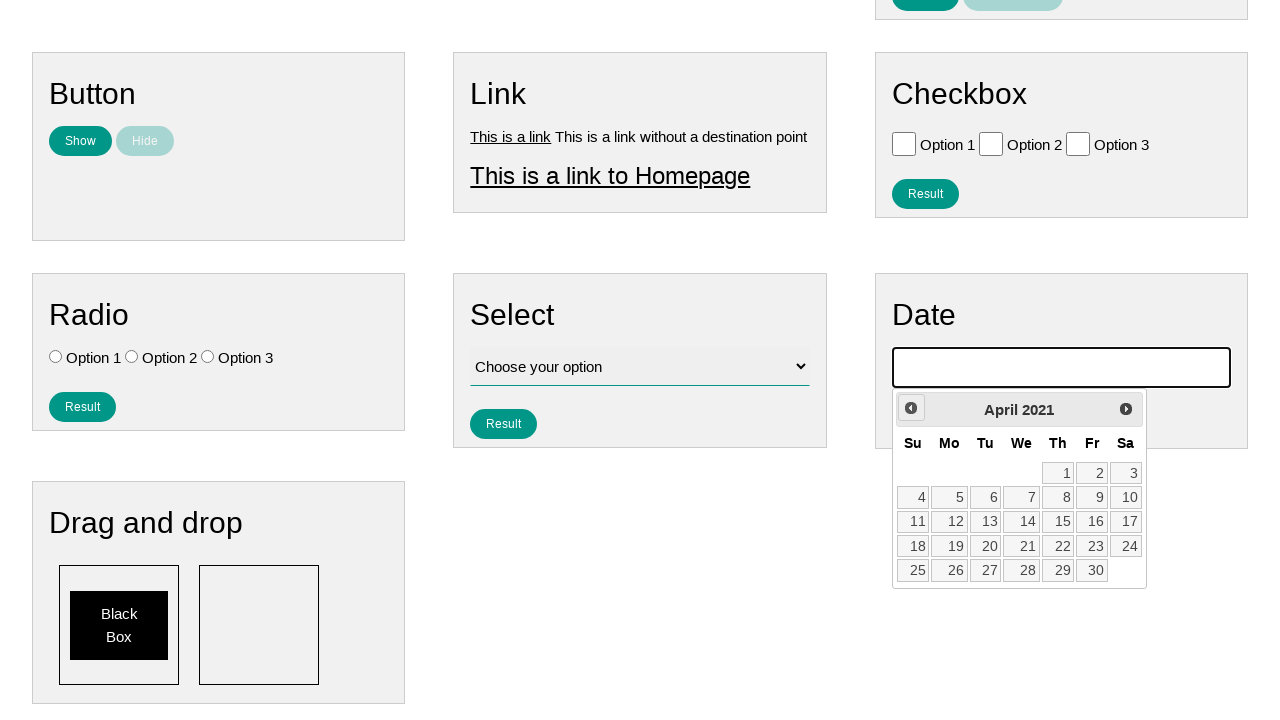

Waited 60ms between month navigation clicks
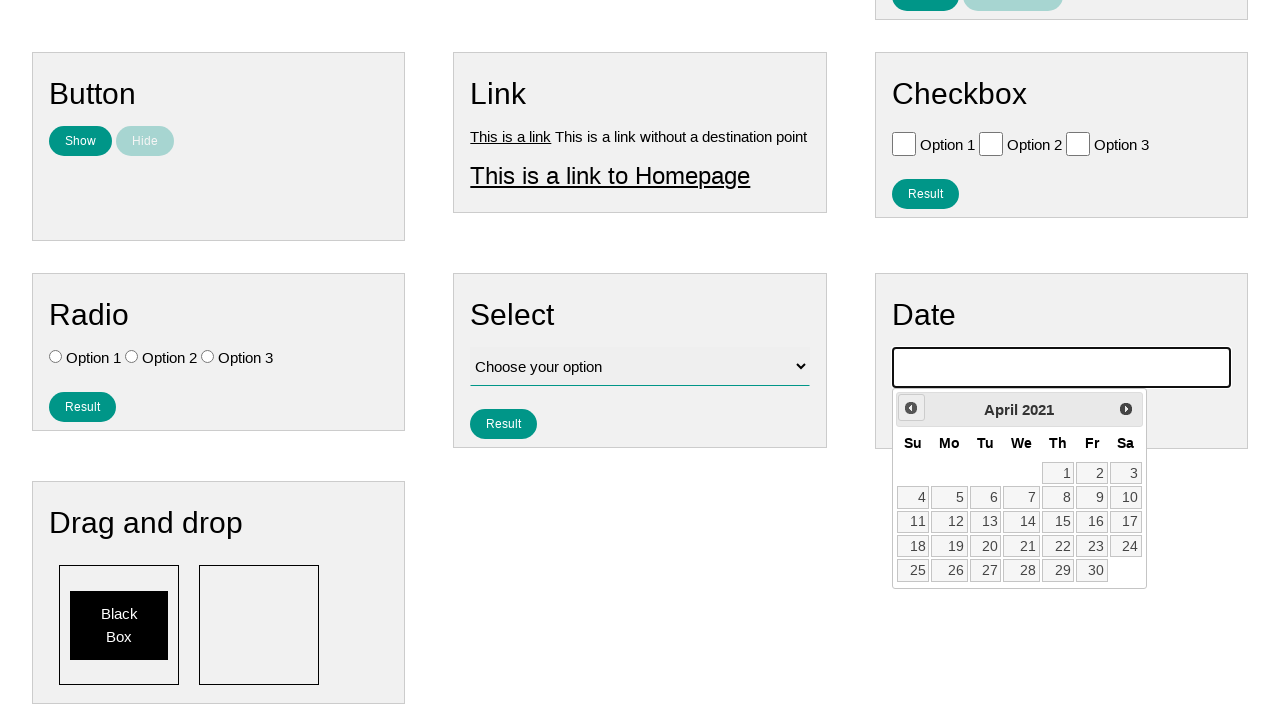

Clicked previous month button (iteration 59 of 141) at (911, 408) on xpath=//*[contains(@class, 'ui-datepicker-prev')]
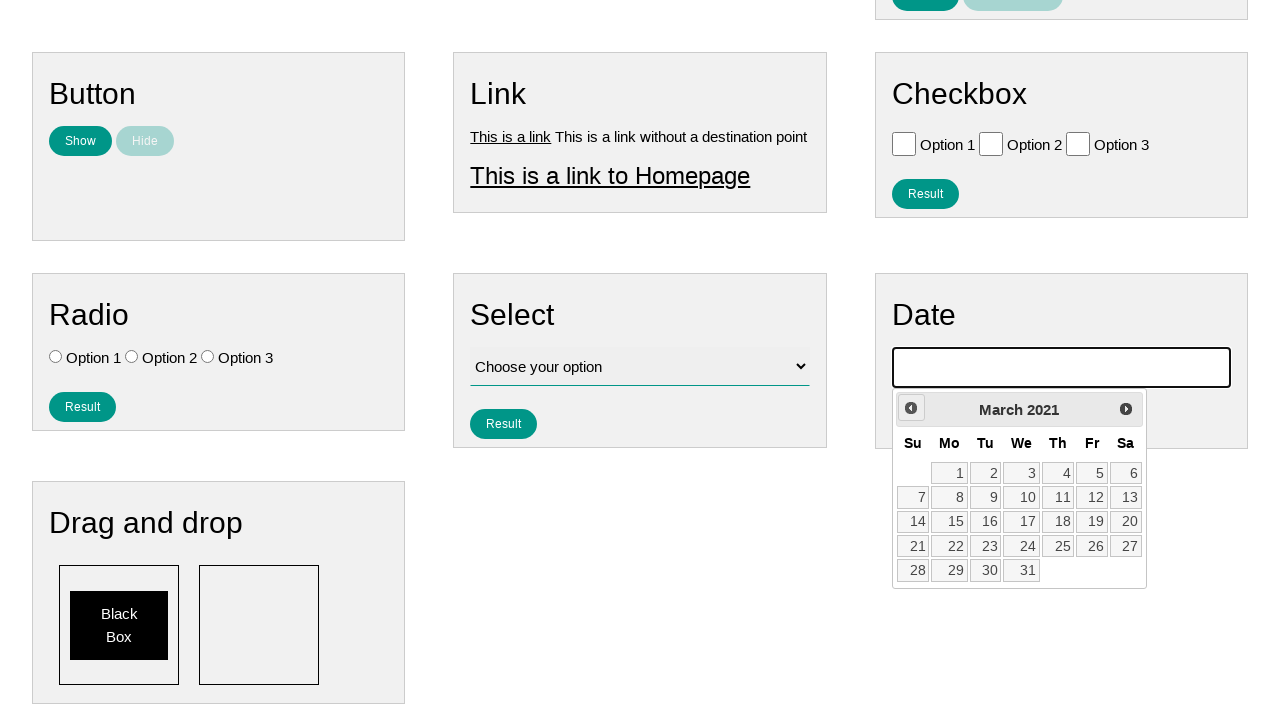

Waited 60ms between month navigation clicks
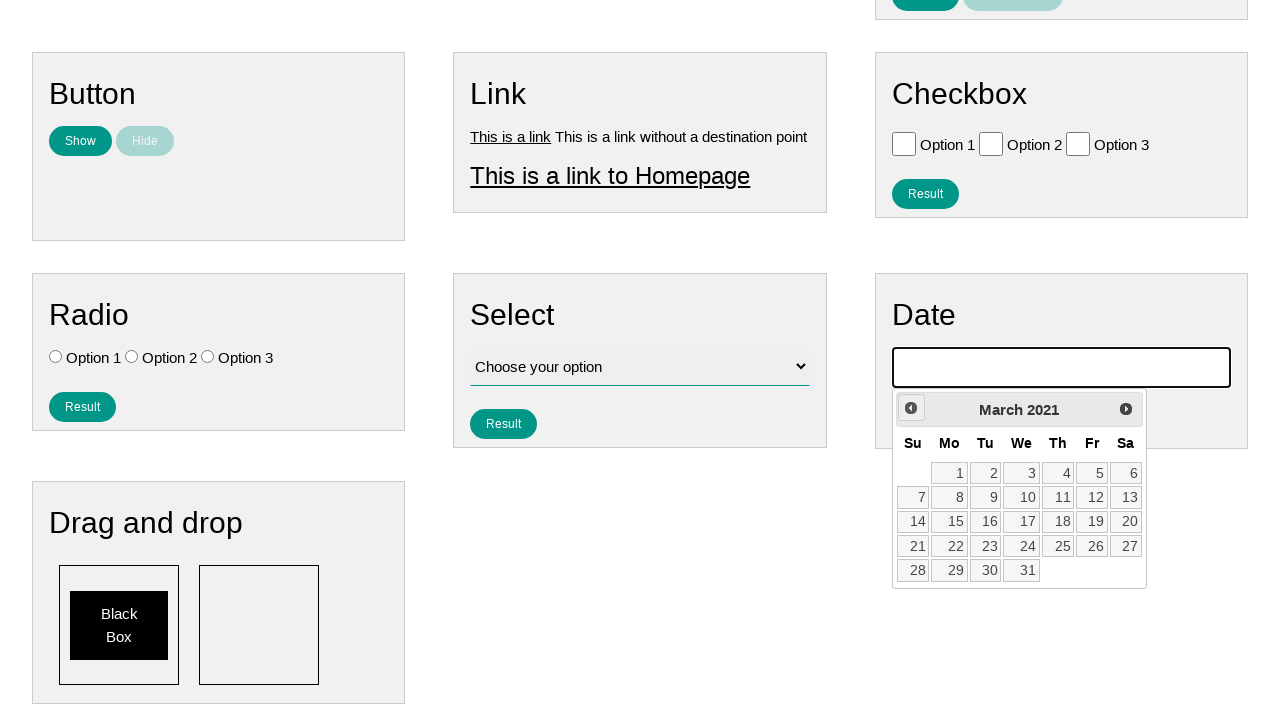

Clicked previous month button (iteration 60 of 141) at (911, 408) on xpath=//*[contains(@class, 'ui-datepicker-prev')]
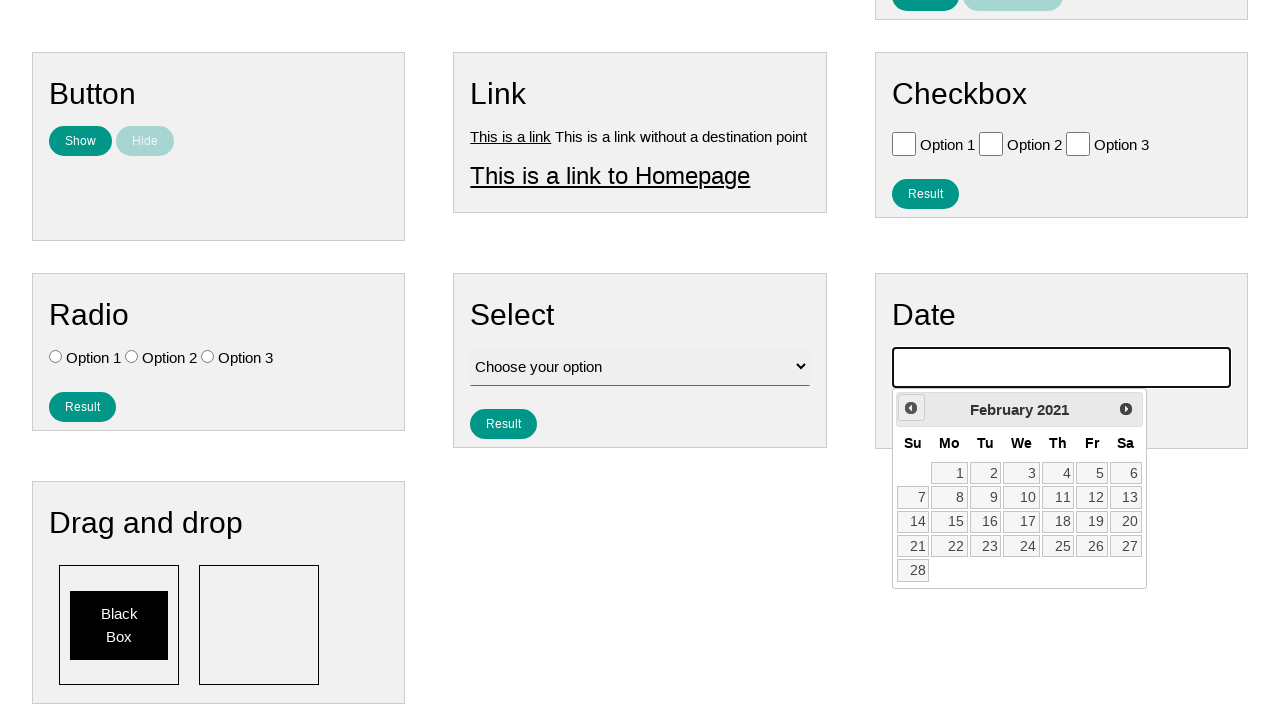

Waited 60ms between month navigation clicks
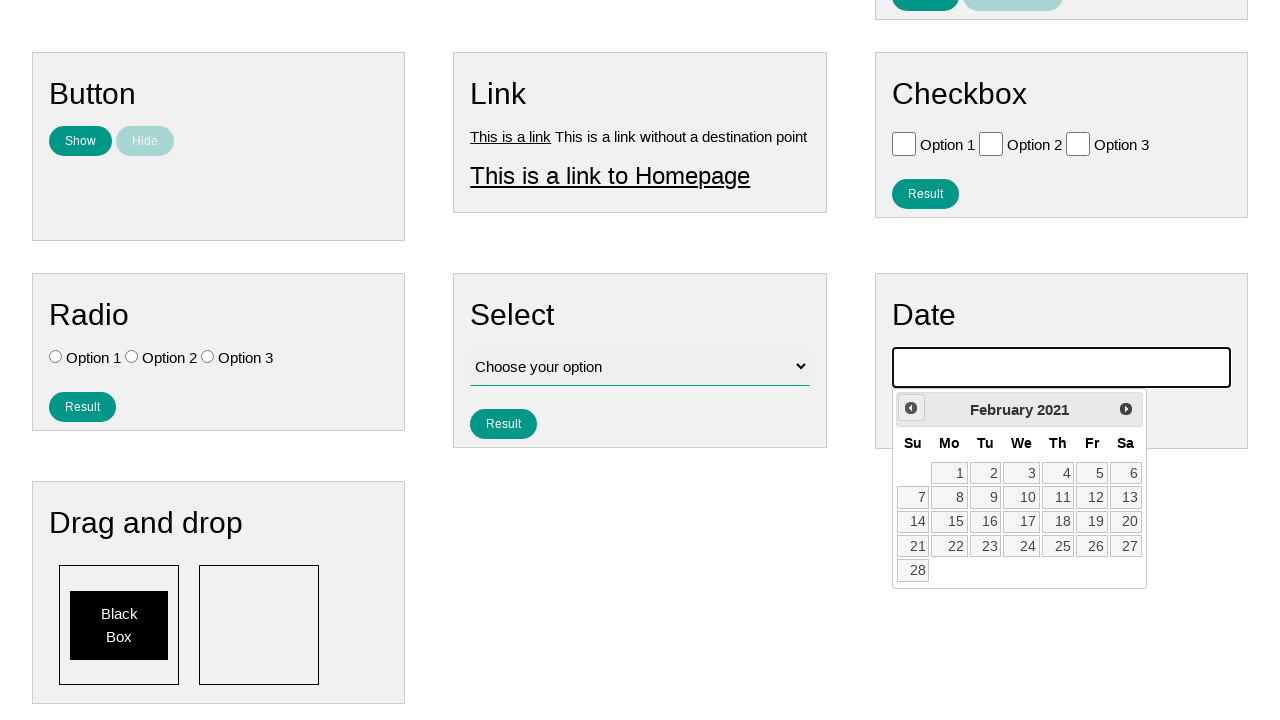

Clicked previous month button (iteration 61 of 141) at (911, 408) on xpath=//*[contains(@class, 'ui-datepicker-prev')]
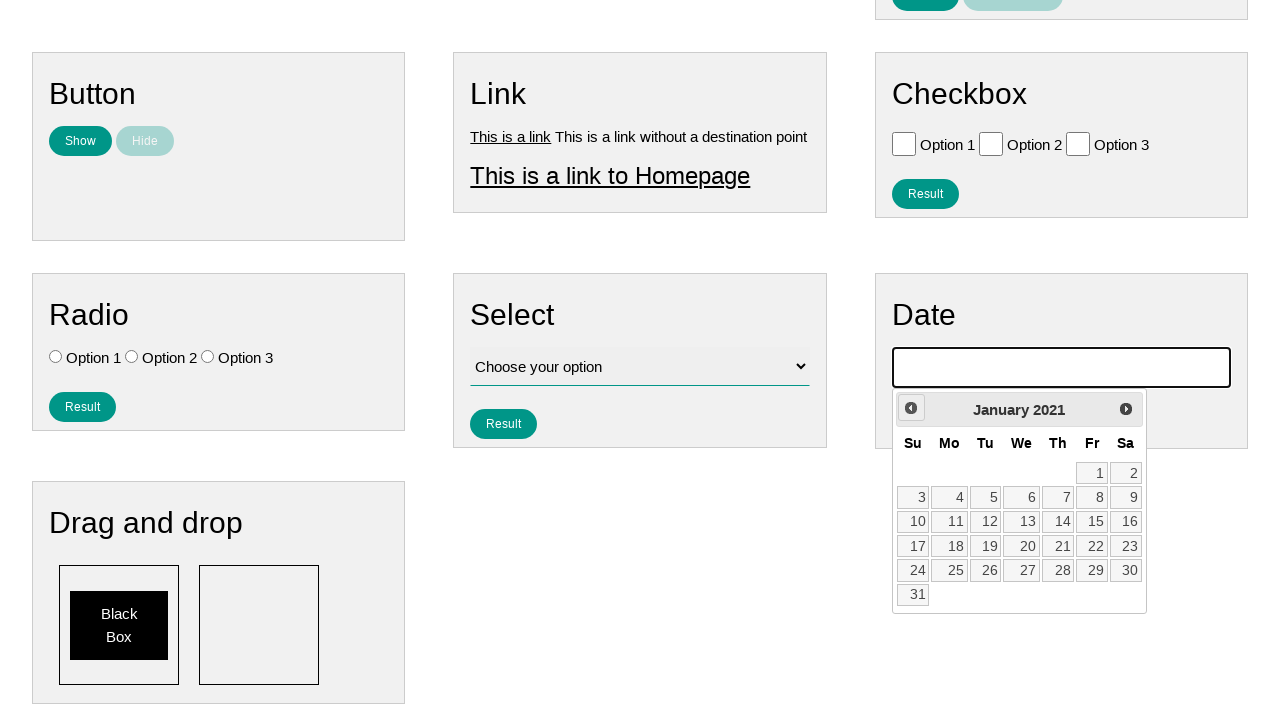

Waited 60ms between month navigation clicks
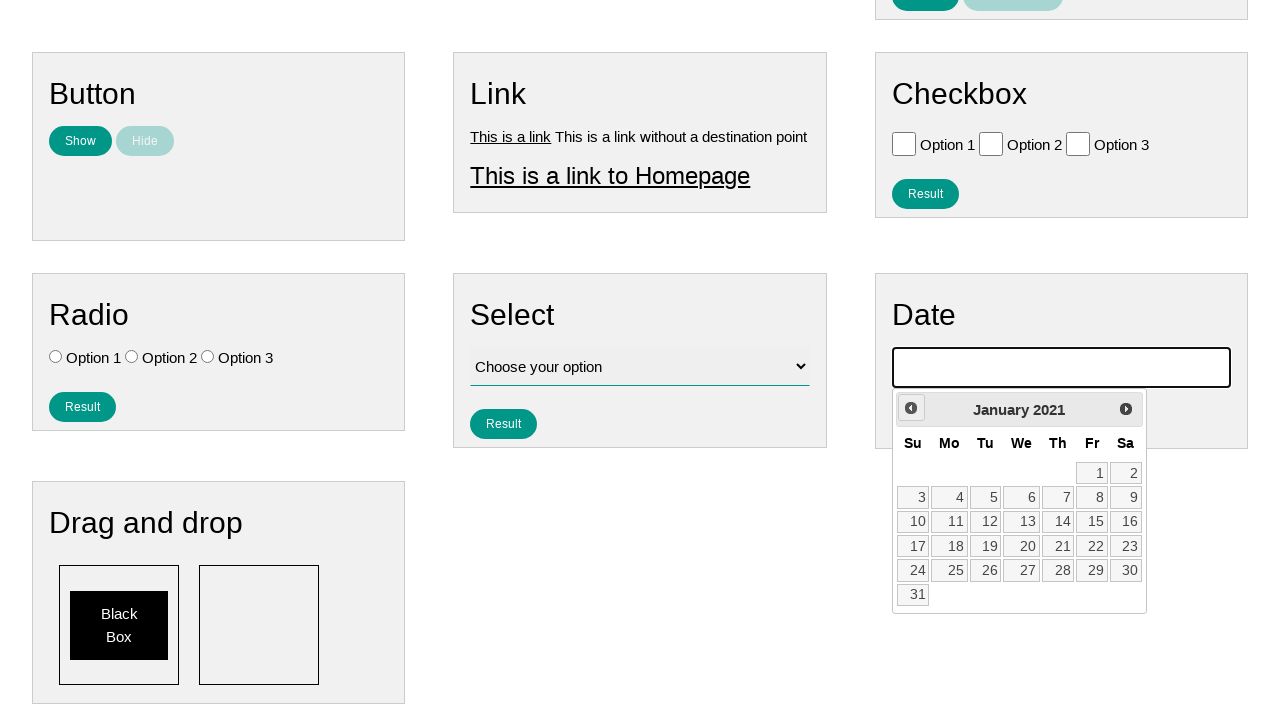

Clicked previous month button (iteration 62 of 141) at (911, 408) on xpath=//*[contains(@class, 'ui-datepicker-prev')]
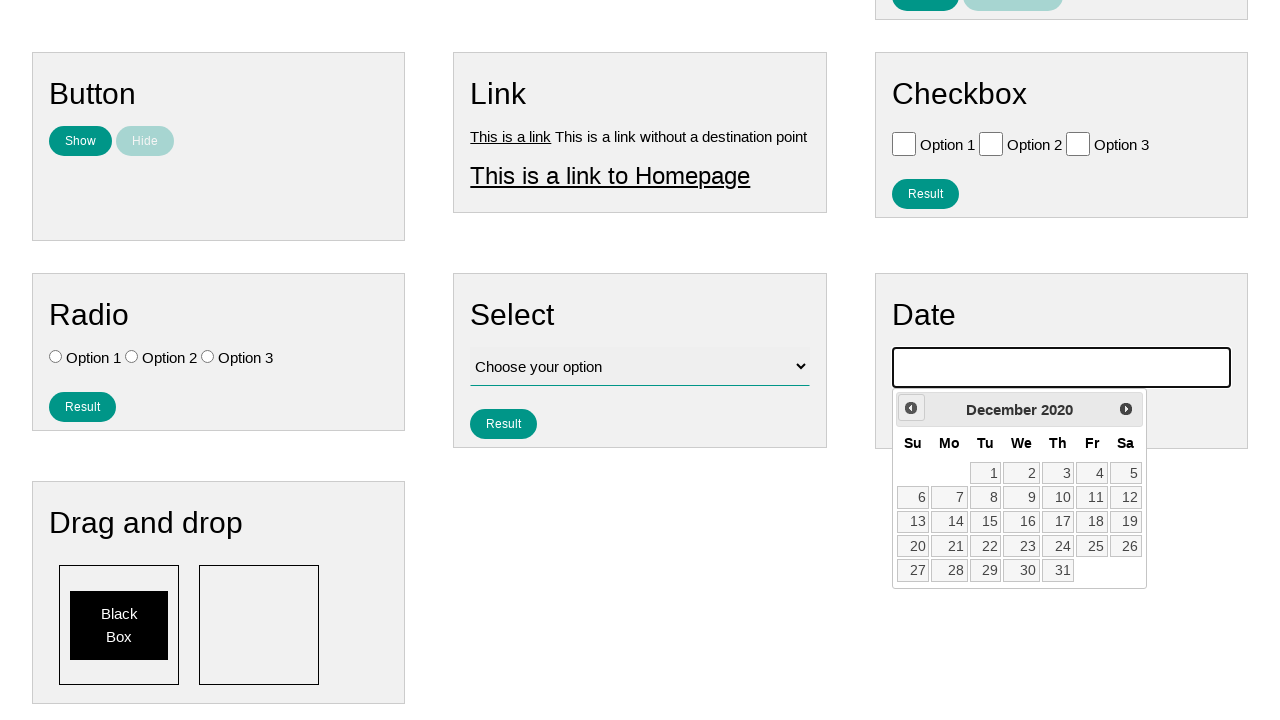

Waited 60ms between month navigation clicks
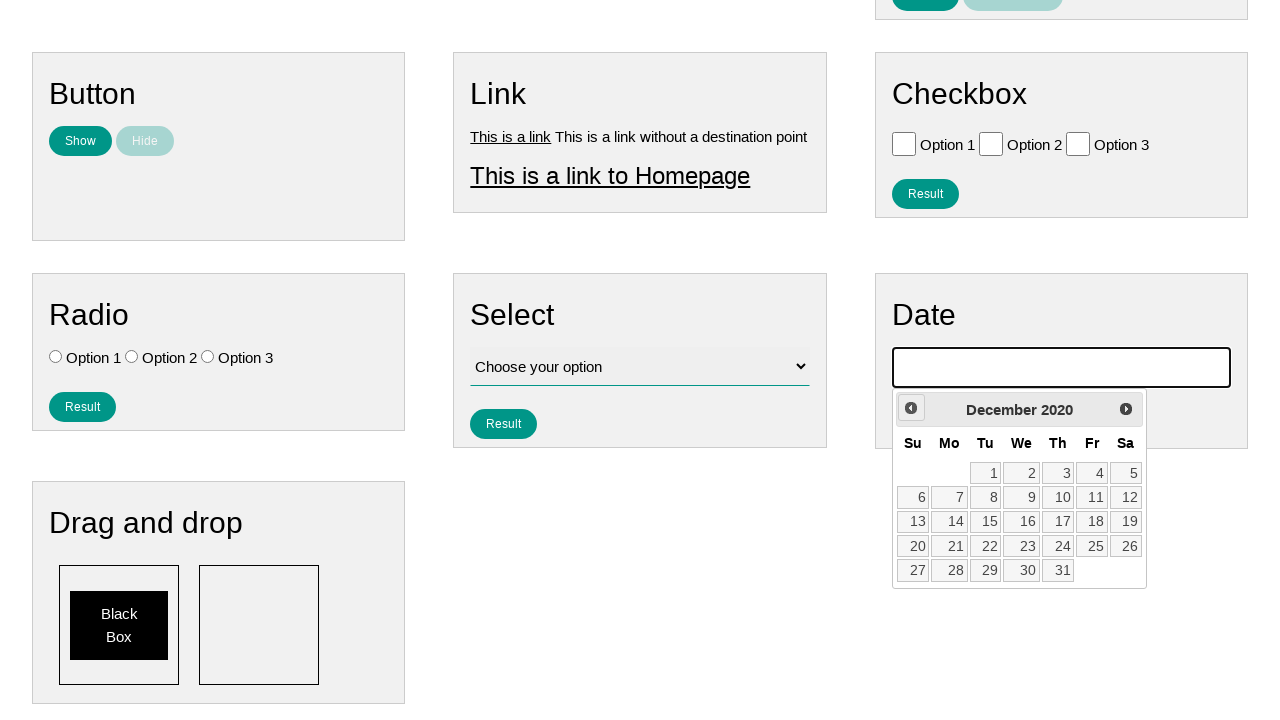

Clicked previous month button (iteration 63 of 141) at (911, 408) on xpath=//*[contains(@class, 'ui-datepicker-prev')]
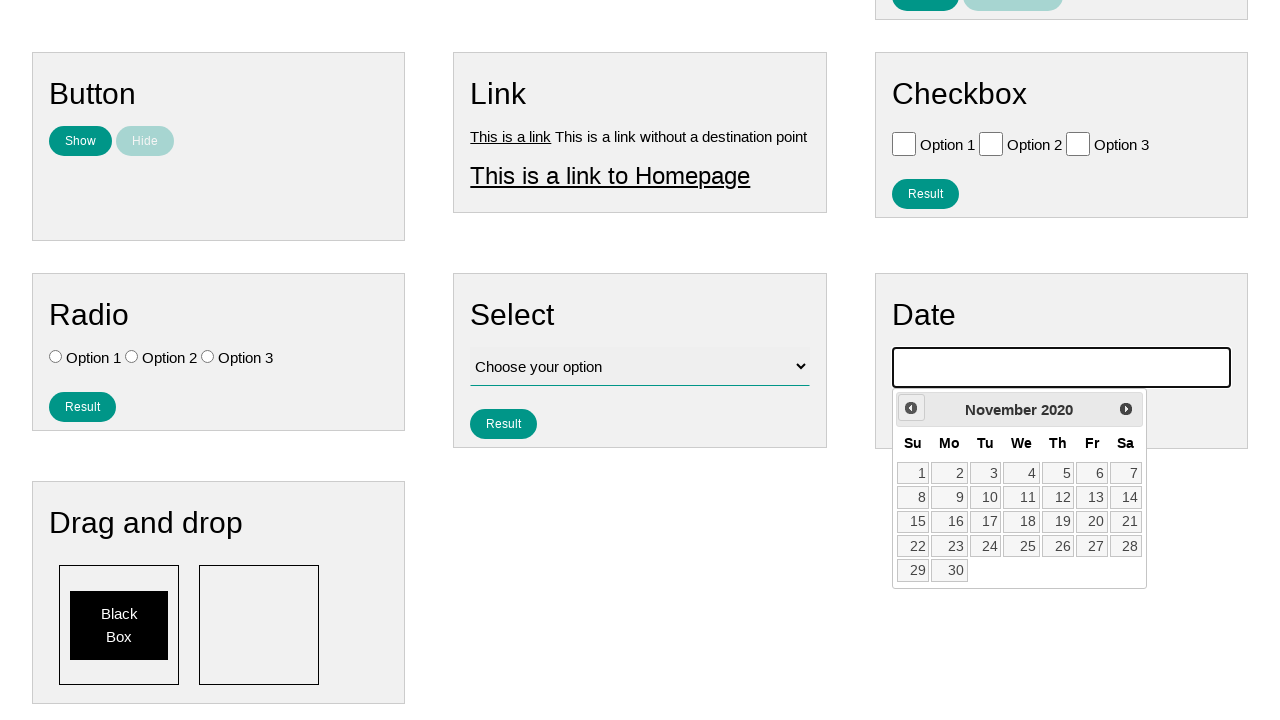

Waited 60ms between month navigation clicks
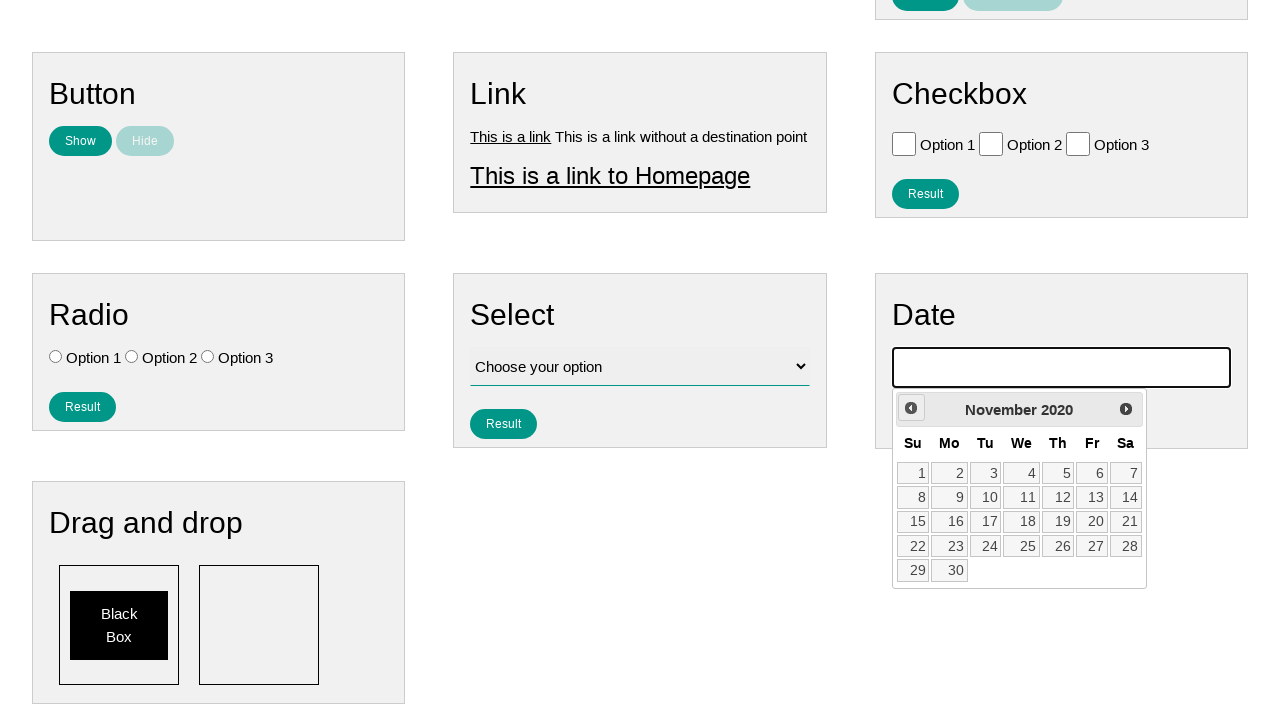

Clicked previous month button (iteration 64 of 141) at (911, 408) on xpath=//*[contains(@class, 'ui-datepicker-prev')]
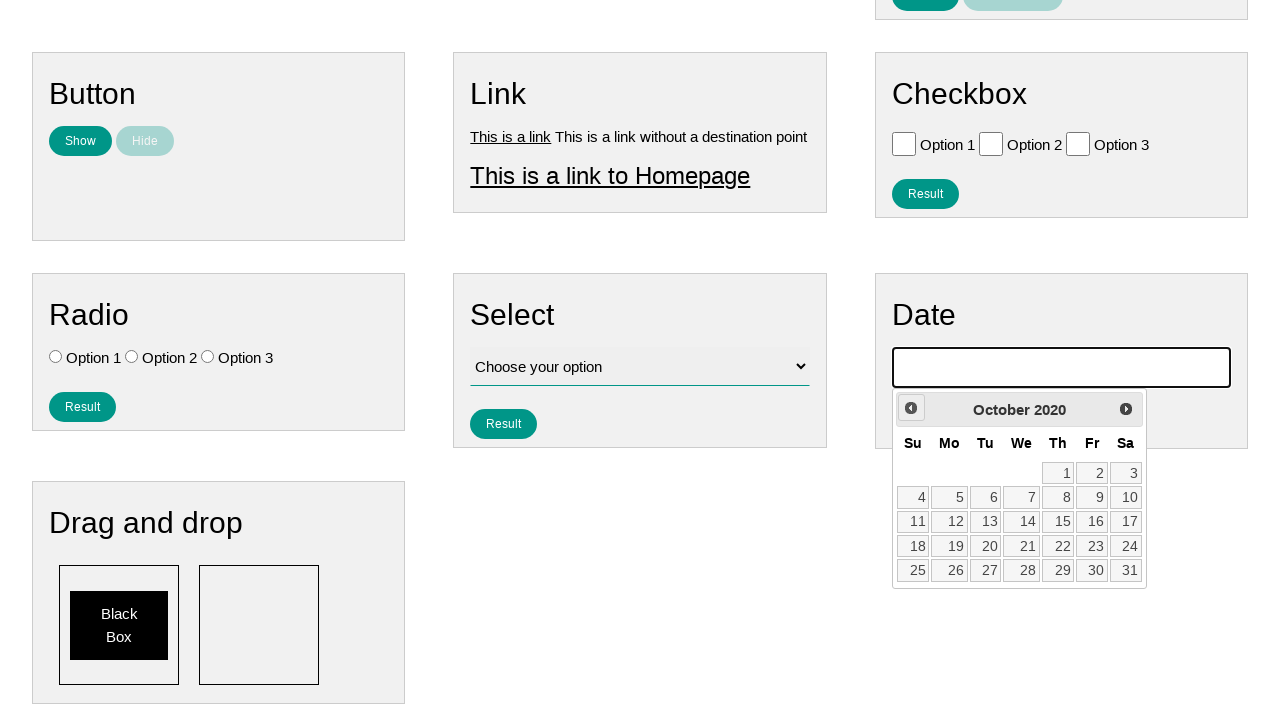

Waited 60ms between month navigation clicks
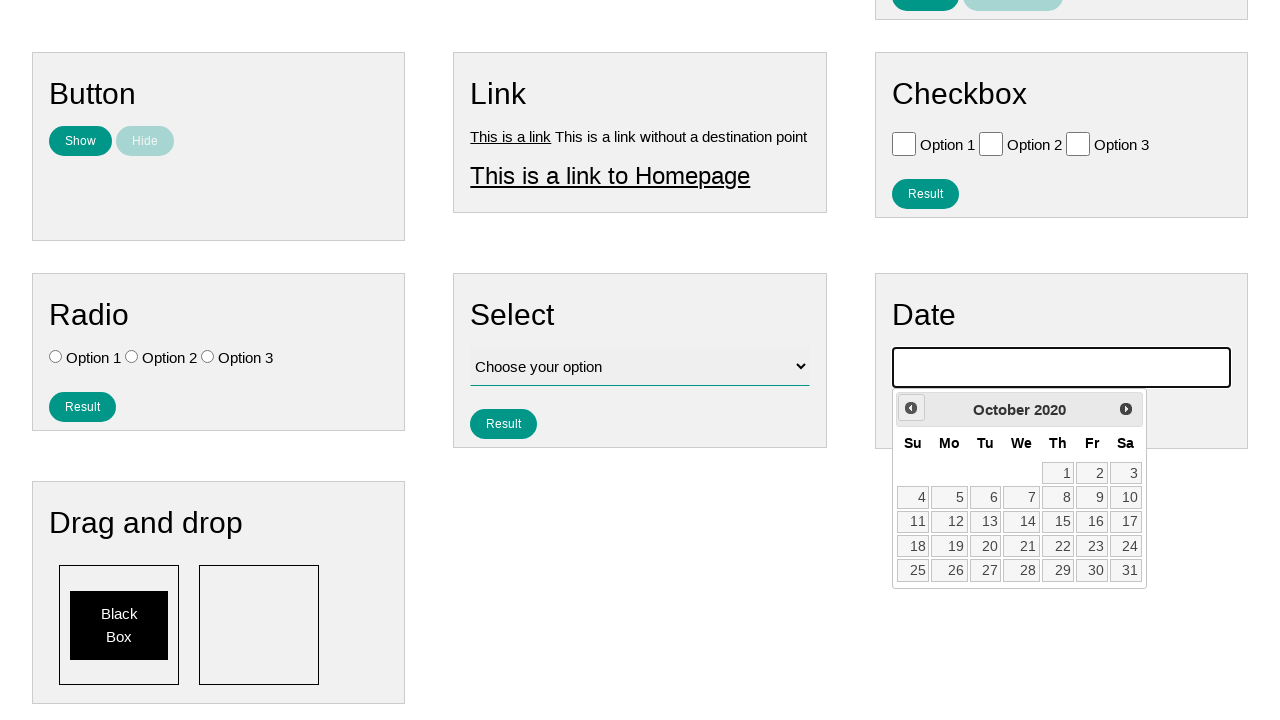

Clicked previous month button (iteration 65 of 141) at (911, 408) on xpath=//*[contains(@class, 'ui-datepicker-prev')]
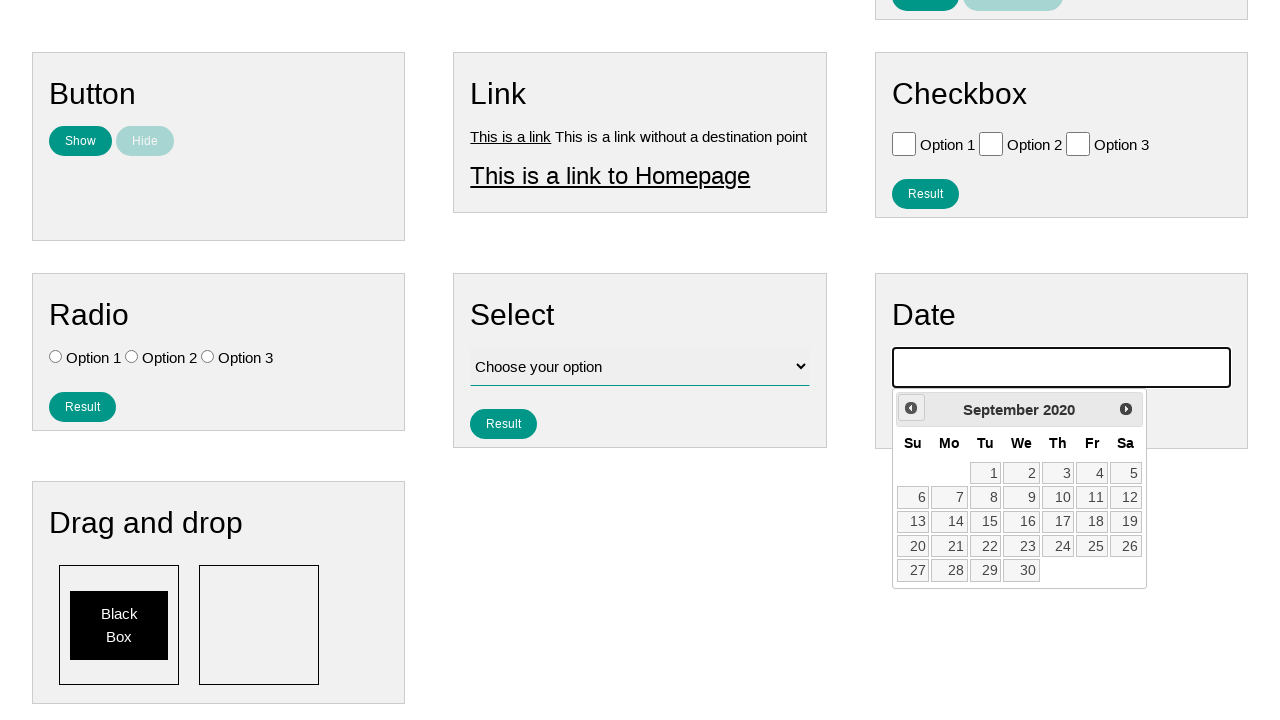

Waited 60ms between month navigation clicks
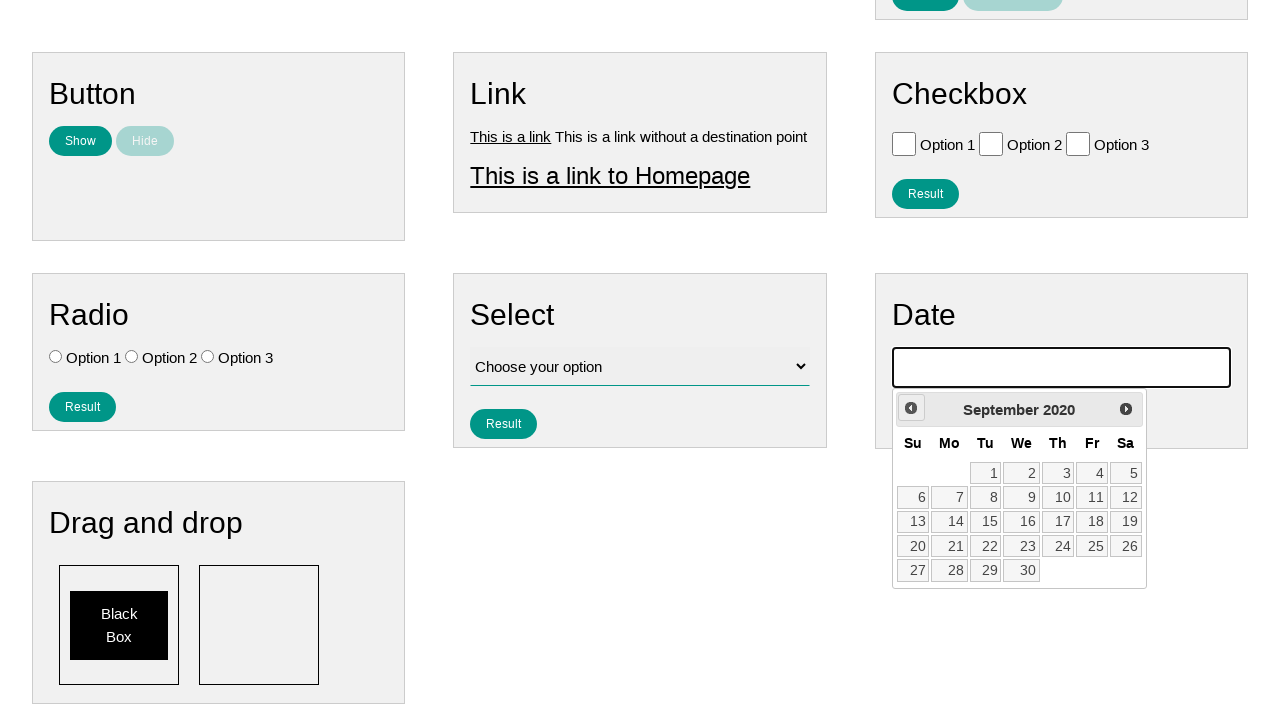

Clicked previous month button (iteration 66 of 141) at (911, 408) on xpath=//*[contains(@class, 'ui-datepicker-prev')]
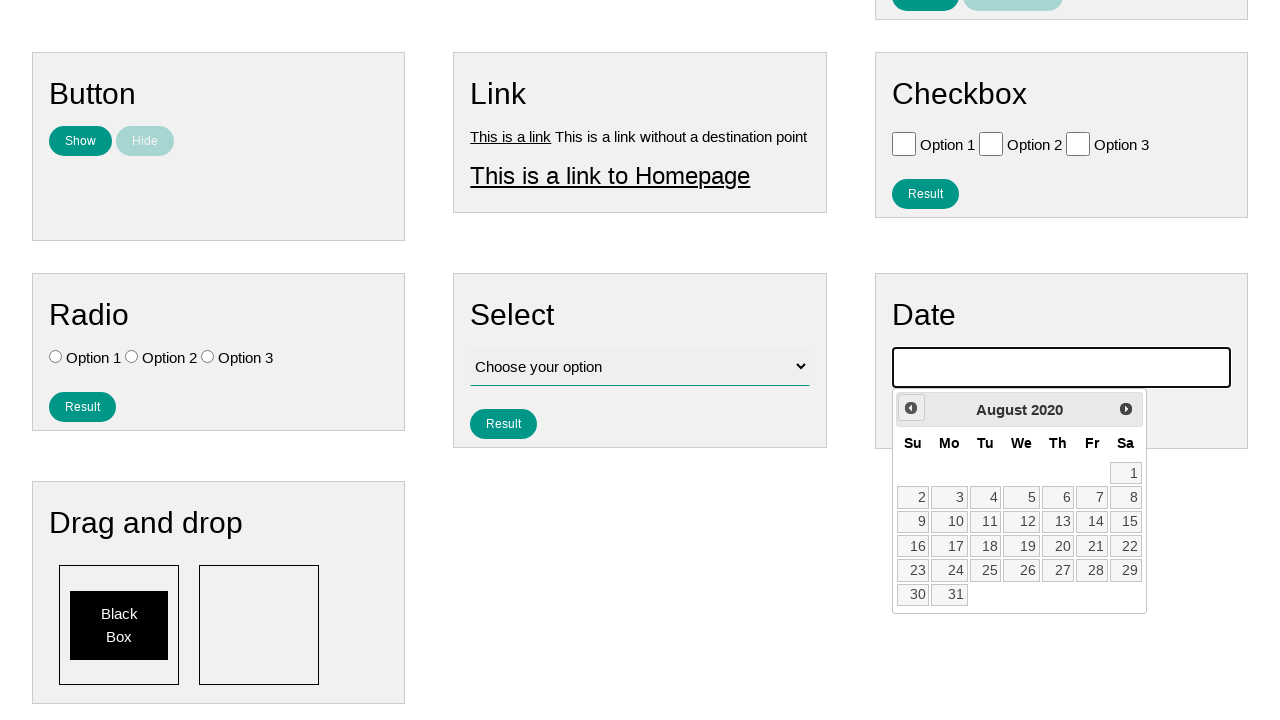

Waited 60ms between month navigation clicks
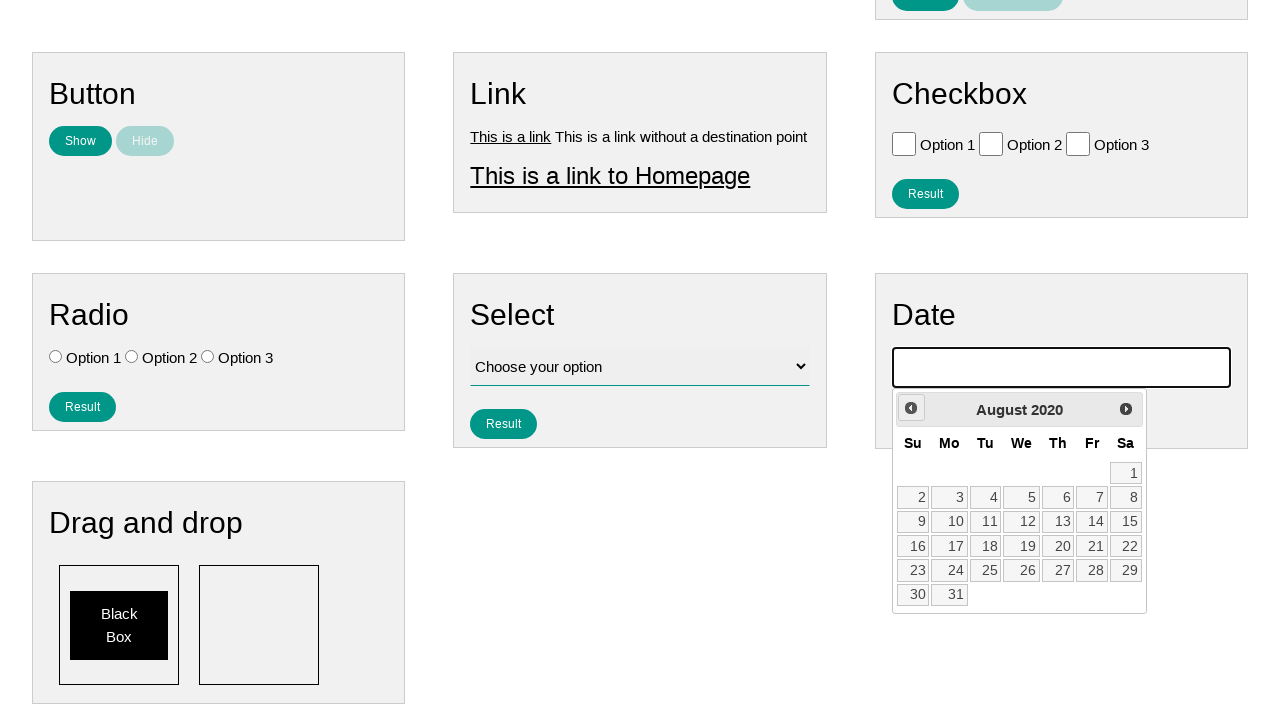

Clicked previous month button (iteration 67 of 141) at (911, 408) on xpath=//*[contains(@class, 'ui-datepicker-prev')]
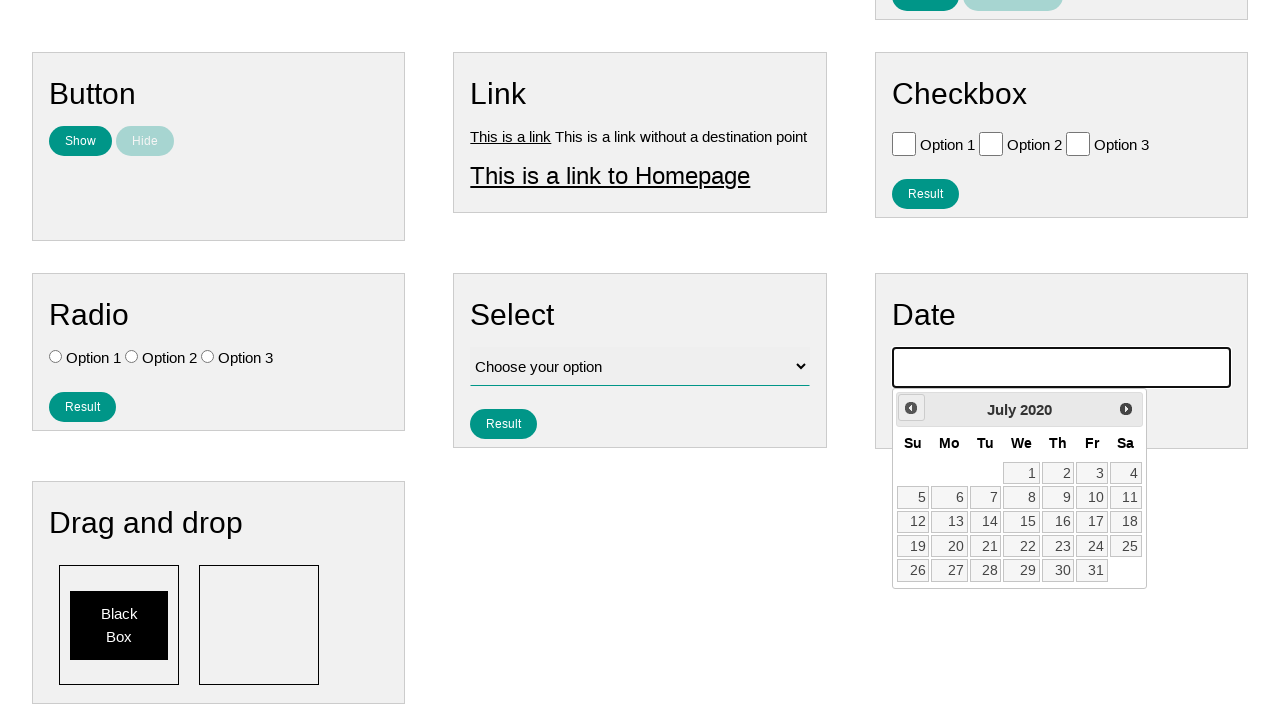

Waited 60ms between month navigation clicks
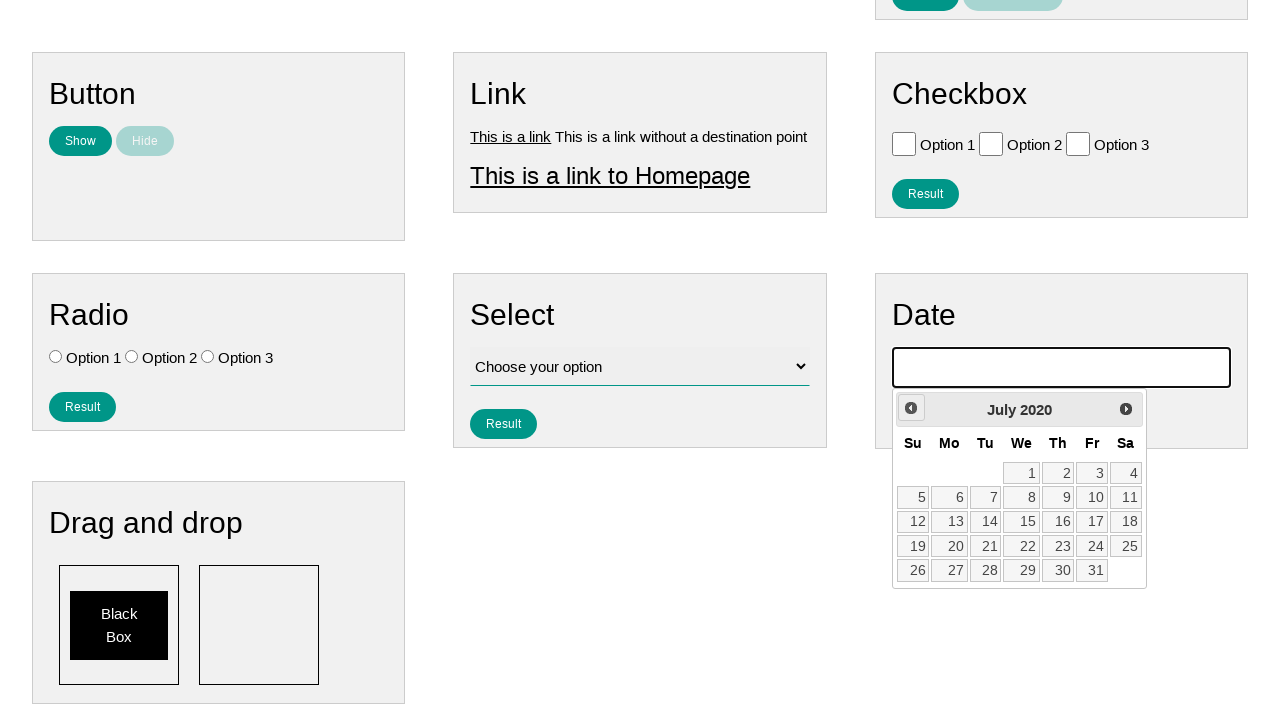

Clicked previous month button (iteration 68 of 141) at (911, 408) on xpath=//*[contains(@class, 'ui-datepicker-prev')]
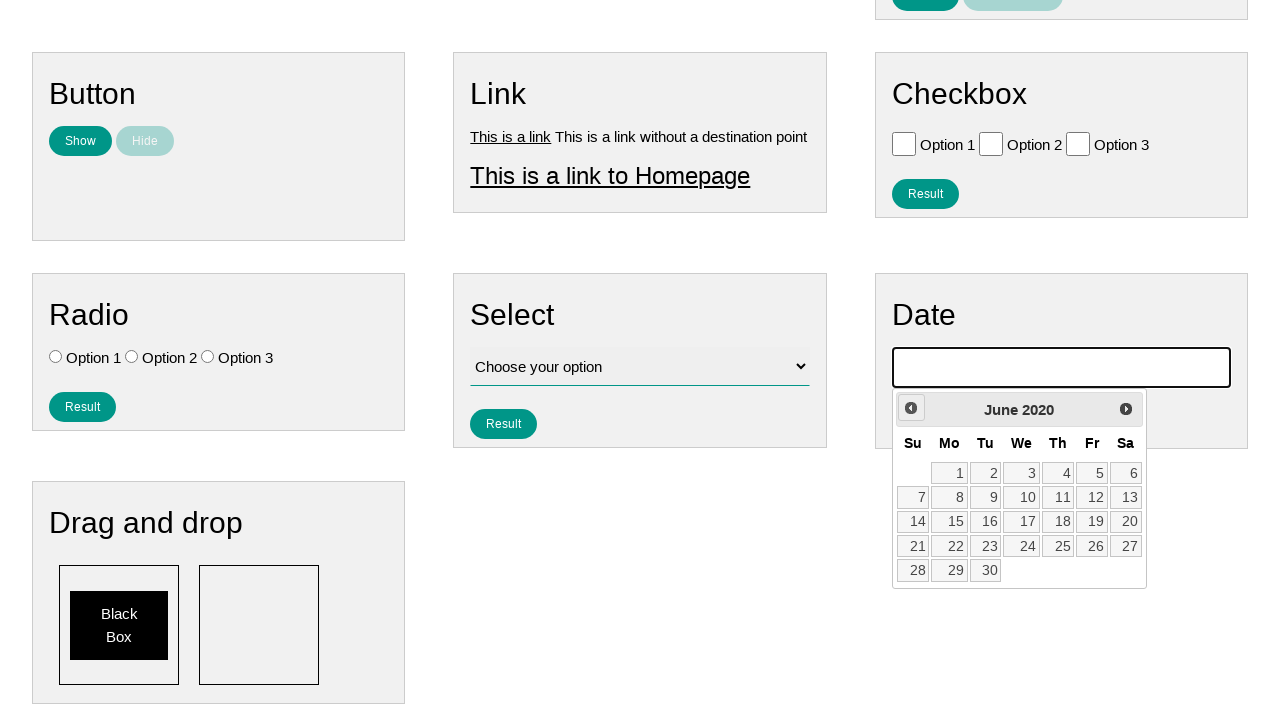

Waited 60ms between month navigation clicks
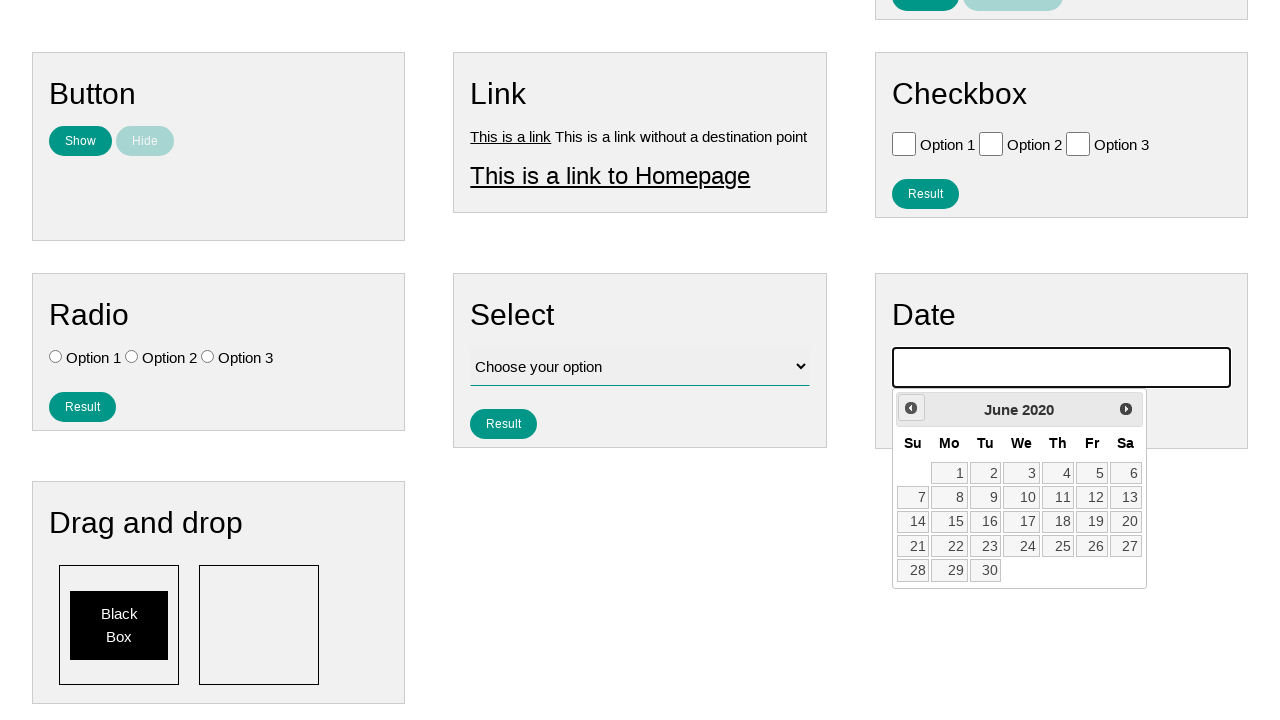

Clicked previous month button (iteration 69 of 141) at (911, 408) on xpath=//*[contains(@class, 'ui-datepicker-prev')]
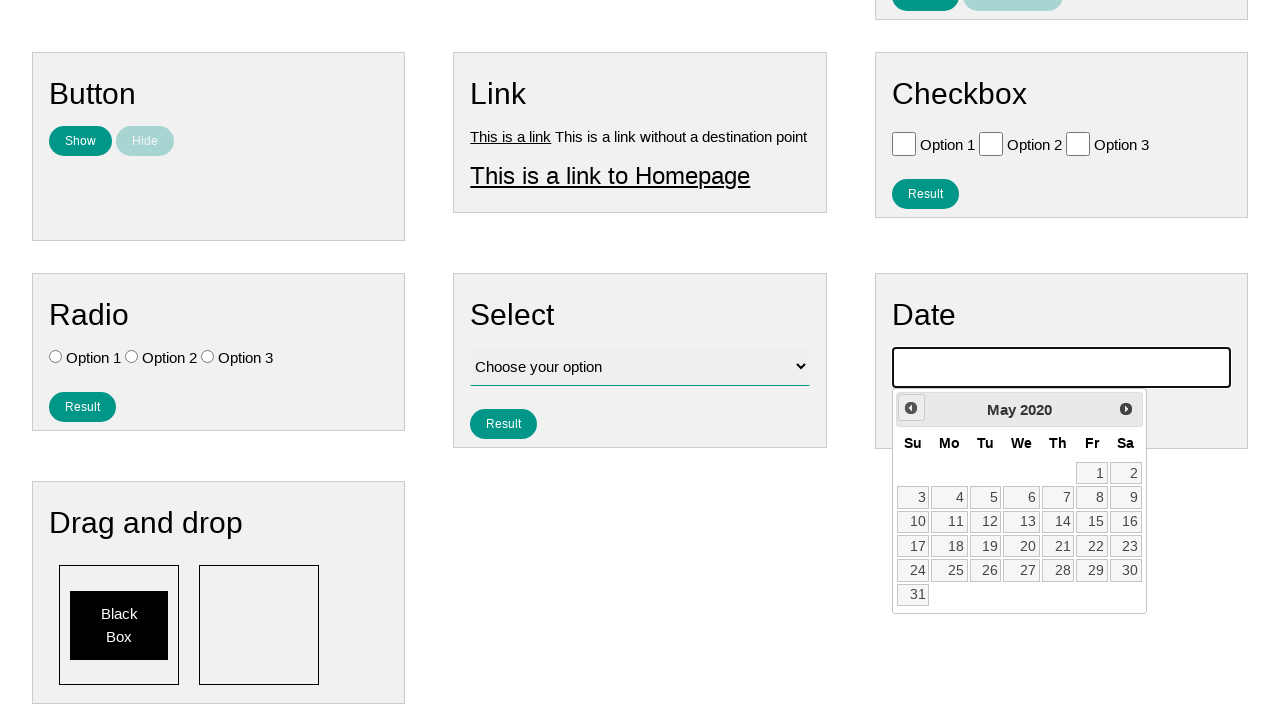

Waited 60ms between month navigation clicks
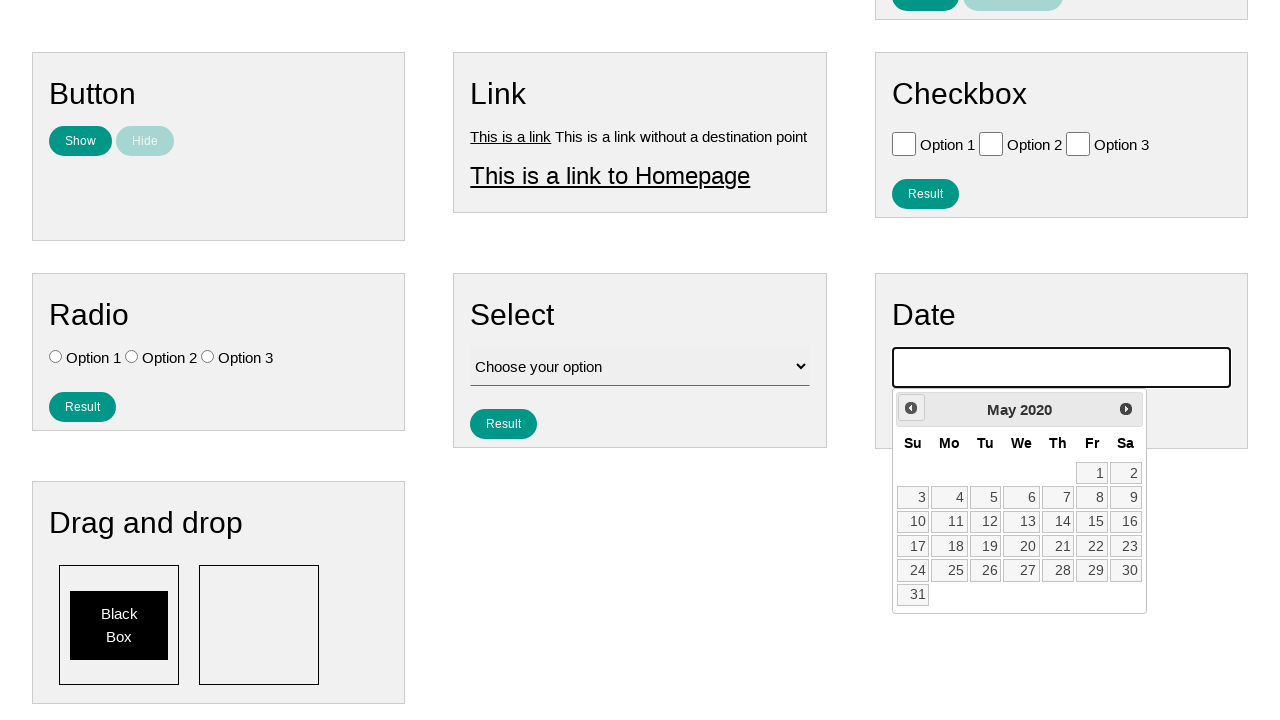

Clicked previous month button (iteration 70 of 141) at (911, 408) on xpath=//*[contains(@class, 'ui-datepicker-prev')]
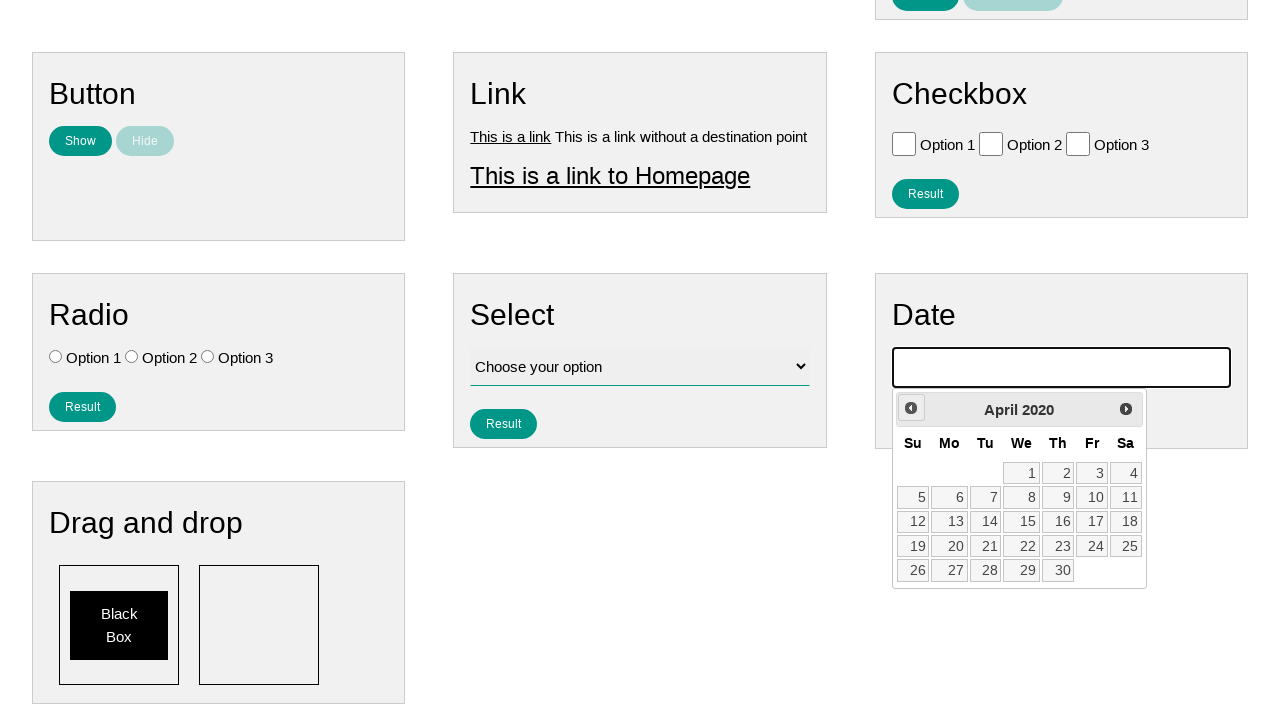

Waited 60ms between month navigation clicks
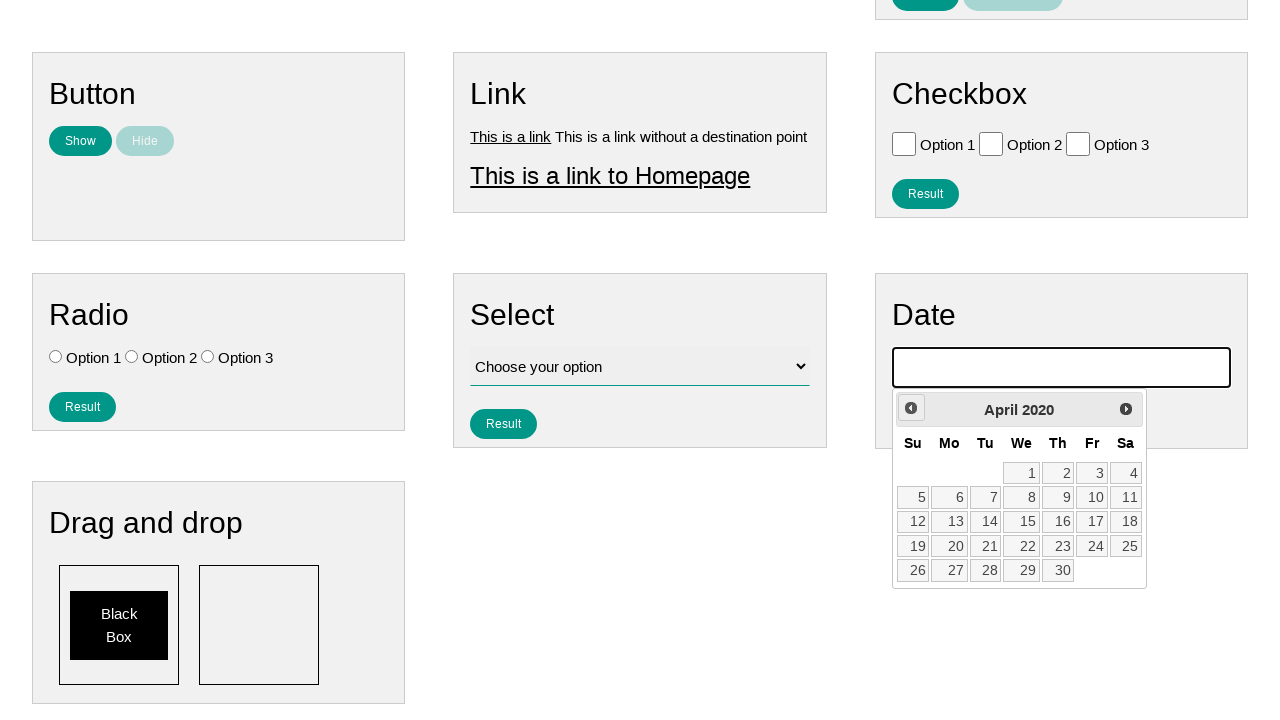

Clicked previous month button (iteration 71 of 141) at (911, 408) on xpath=//*[contains(@class, 'ui-datepicker-prev')]
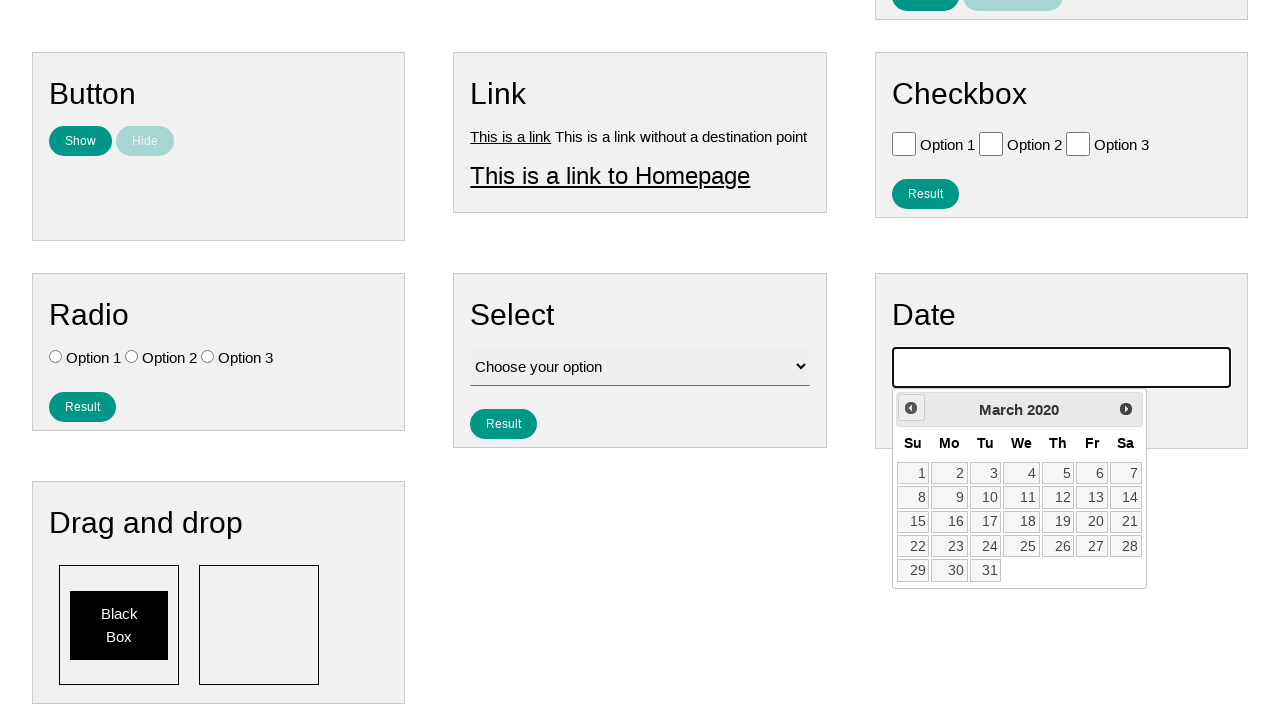

Waited 60ms between month navigation clicks
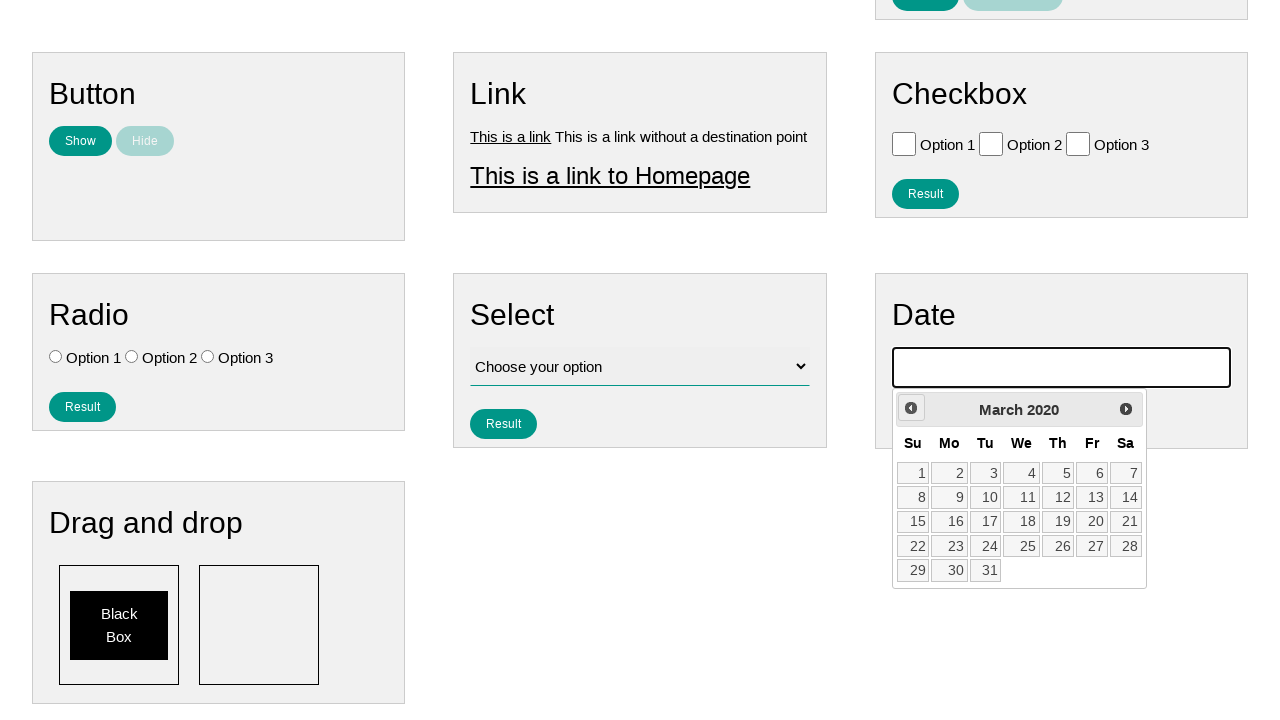

Clicked previous month button (iteration 72 of 141) at (911, 408) on xpath=//*[contains(@class, 'ui-datepicker-prev')]
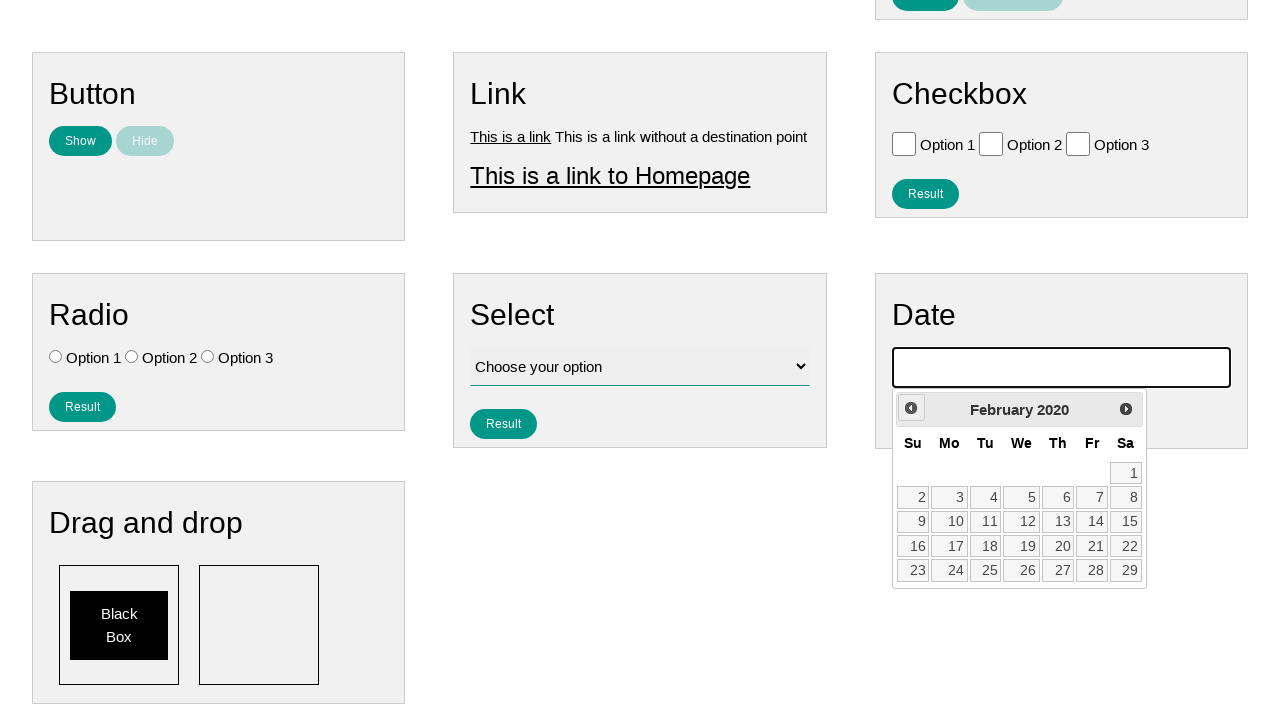

Waited 60ms between month navigation clicks
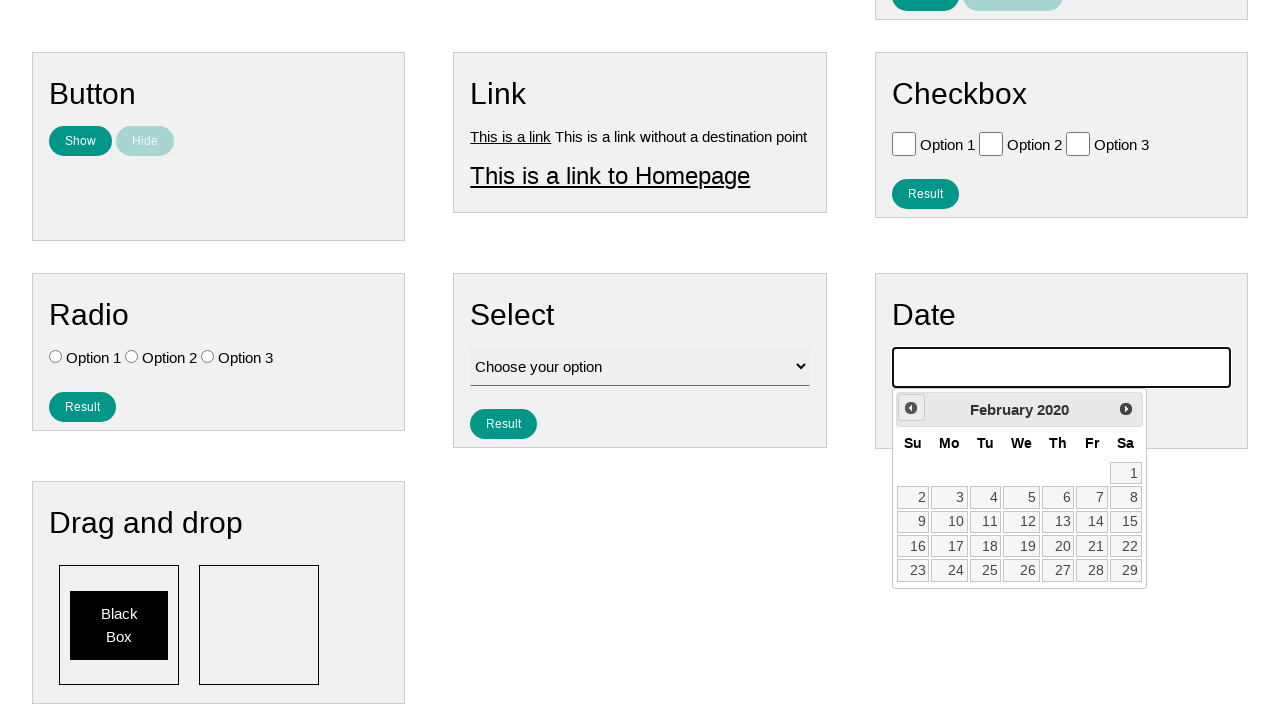

Clicked previous month button (iteration 73 of 141) at (911, 408) on xpath=//*[contains(@class, 'ui-datepicker-prev')]
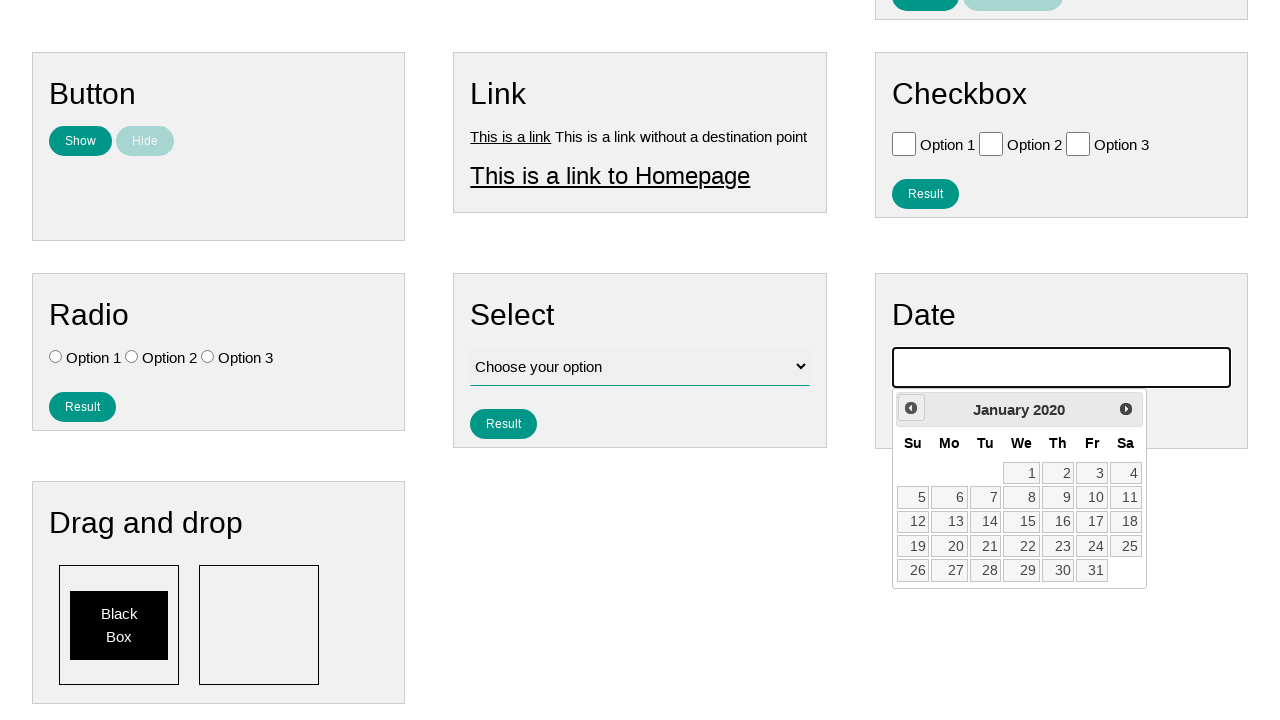

Waited 60ms between month navigation clicks
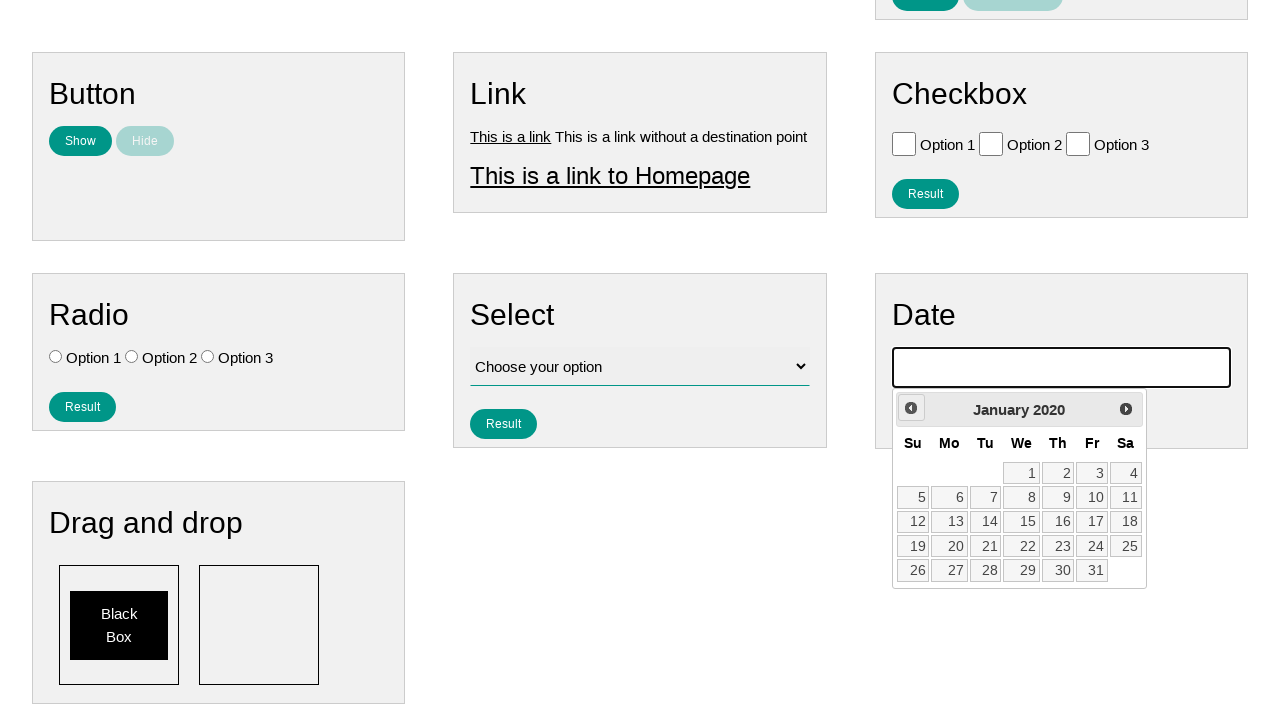

Clicked previous month button (iteration 74 of 141) at (911, 408) on xpath=//*[contains(@class, 'ui-datepicker-prev')]
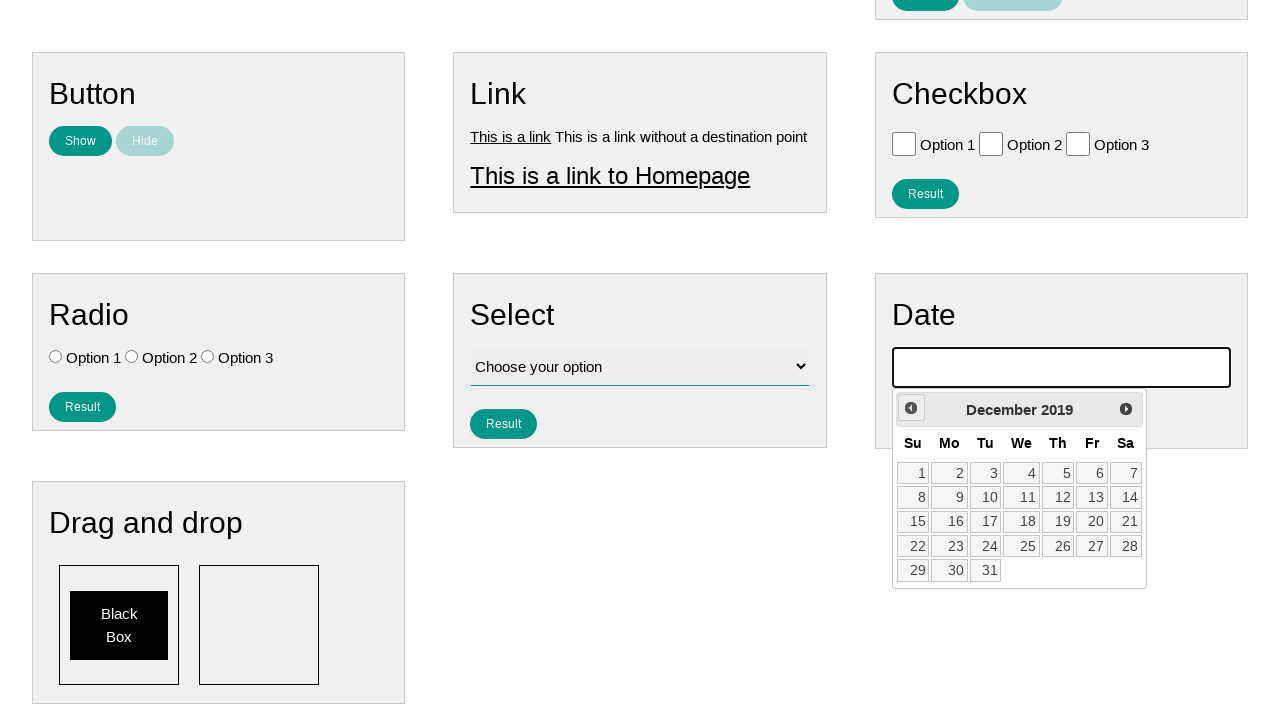

Waited 60ms between month navigation clicks
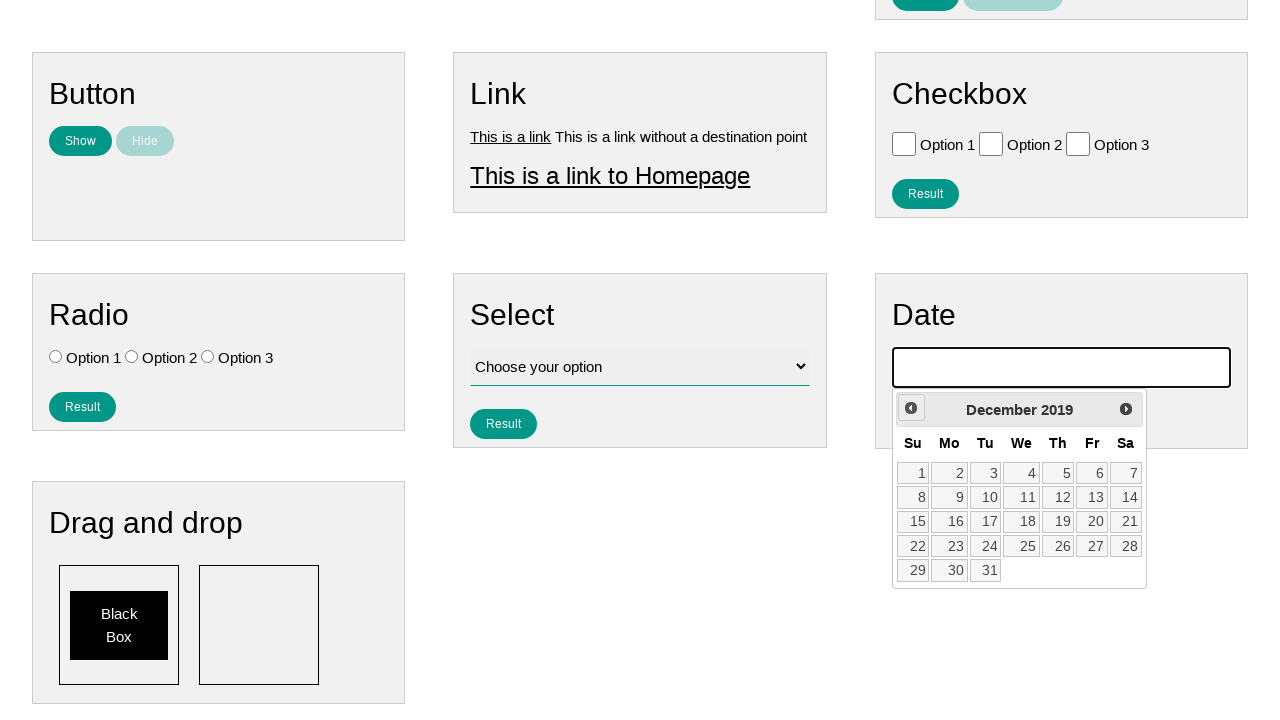

Clicked previous month button (iteration 75 of 141) at (911, 408) on xpath=//*[contains(@class, 'ui-datepicker-prev')]
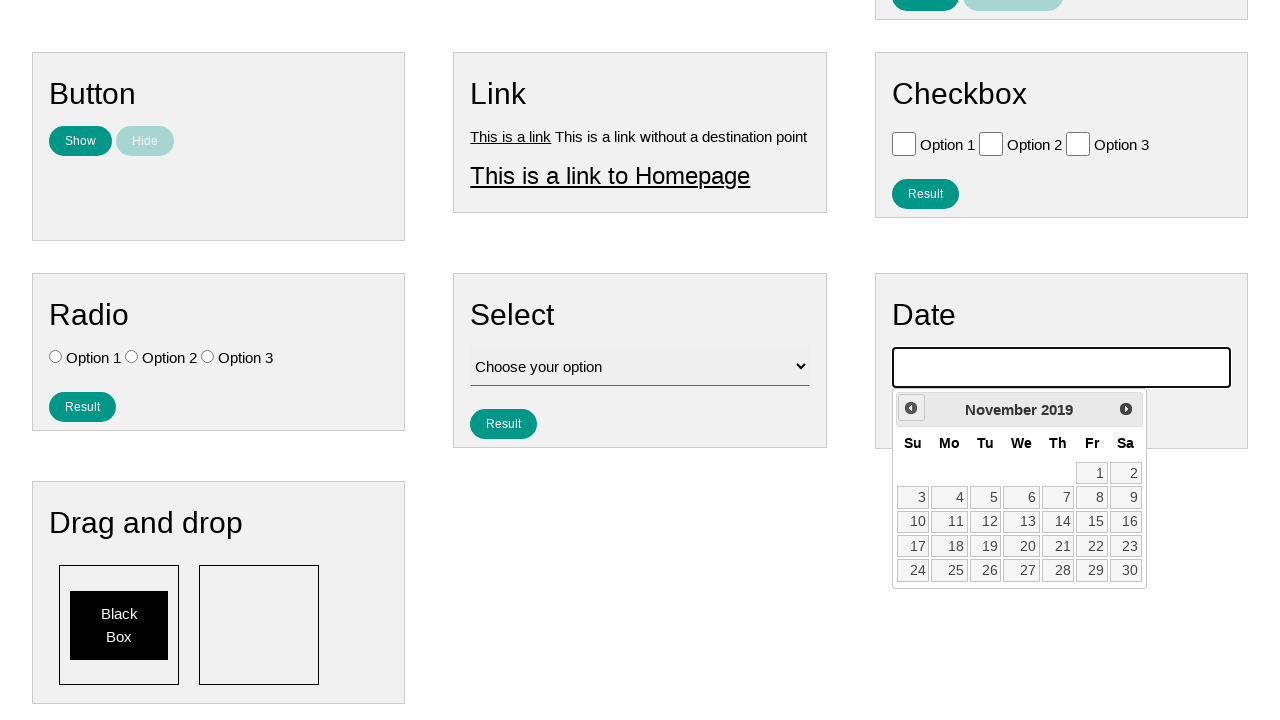

Waited 60ms between month navigation clicks
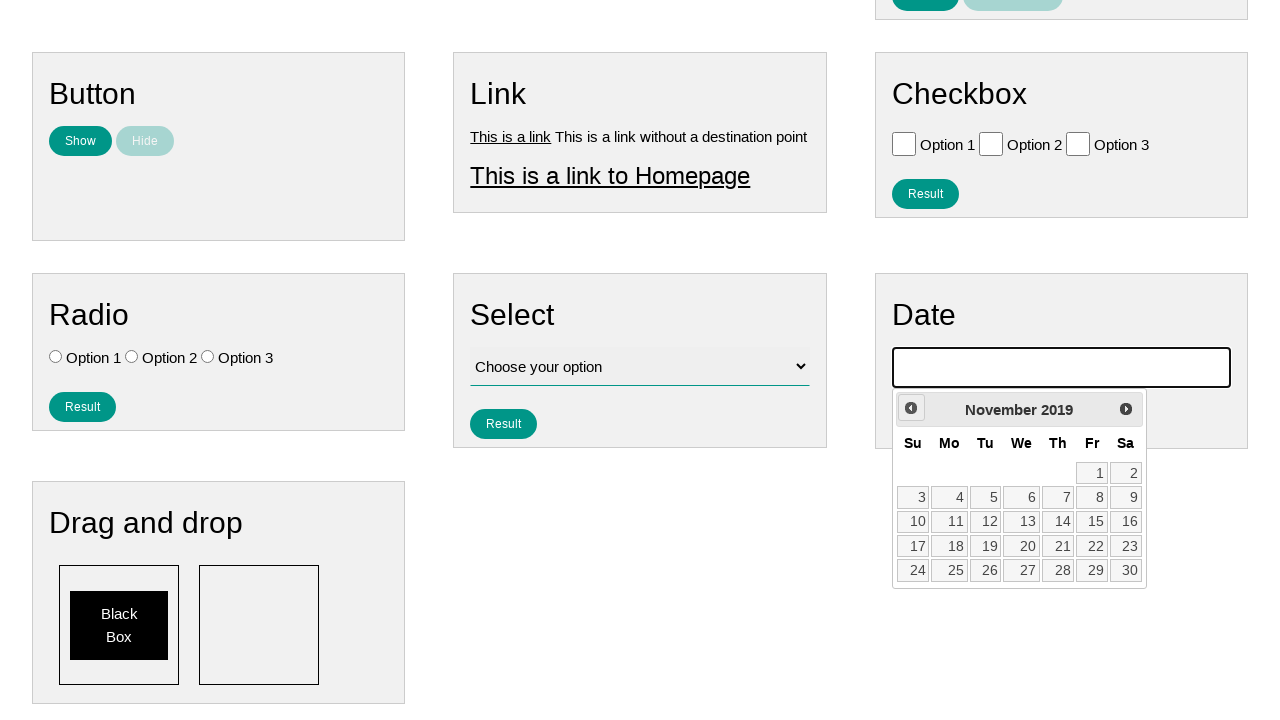

Clicked previous month button (iteration 76 of 141) at (911, 408) on xpath=//*[contains(@class, 'ui-datepicker-prev')]
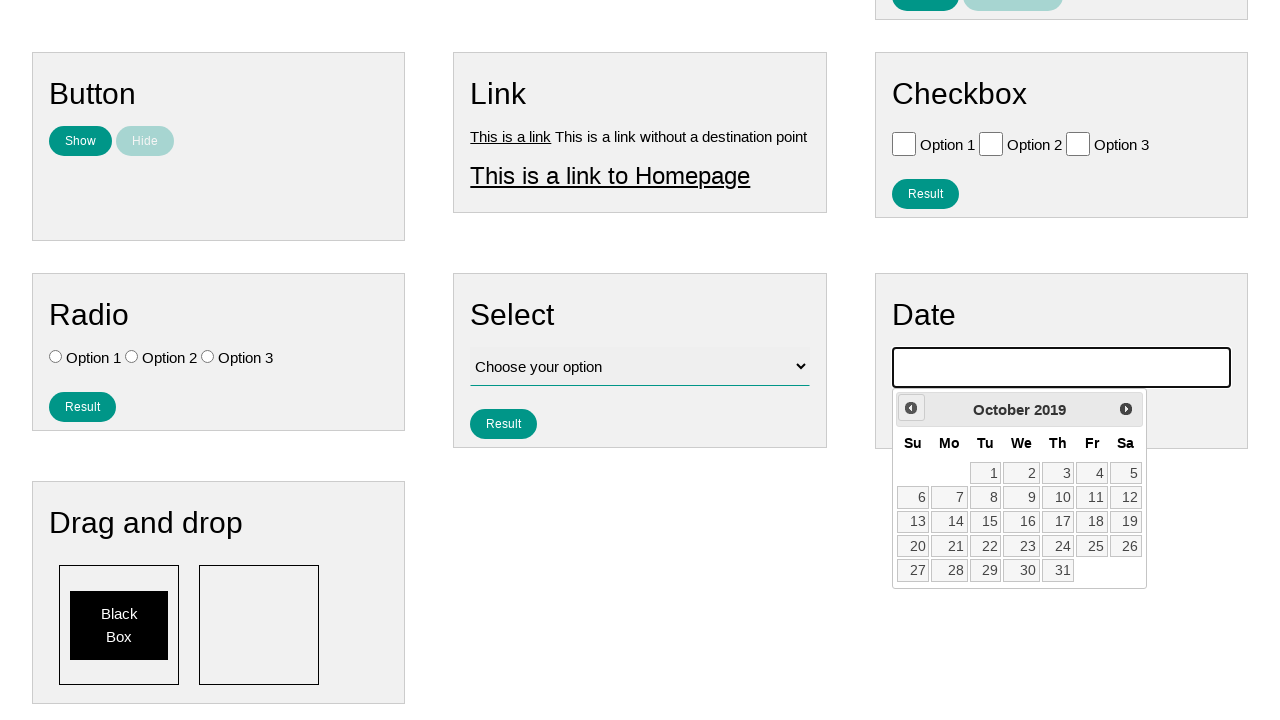

Waited 60ms between month navigation clicks
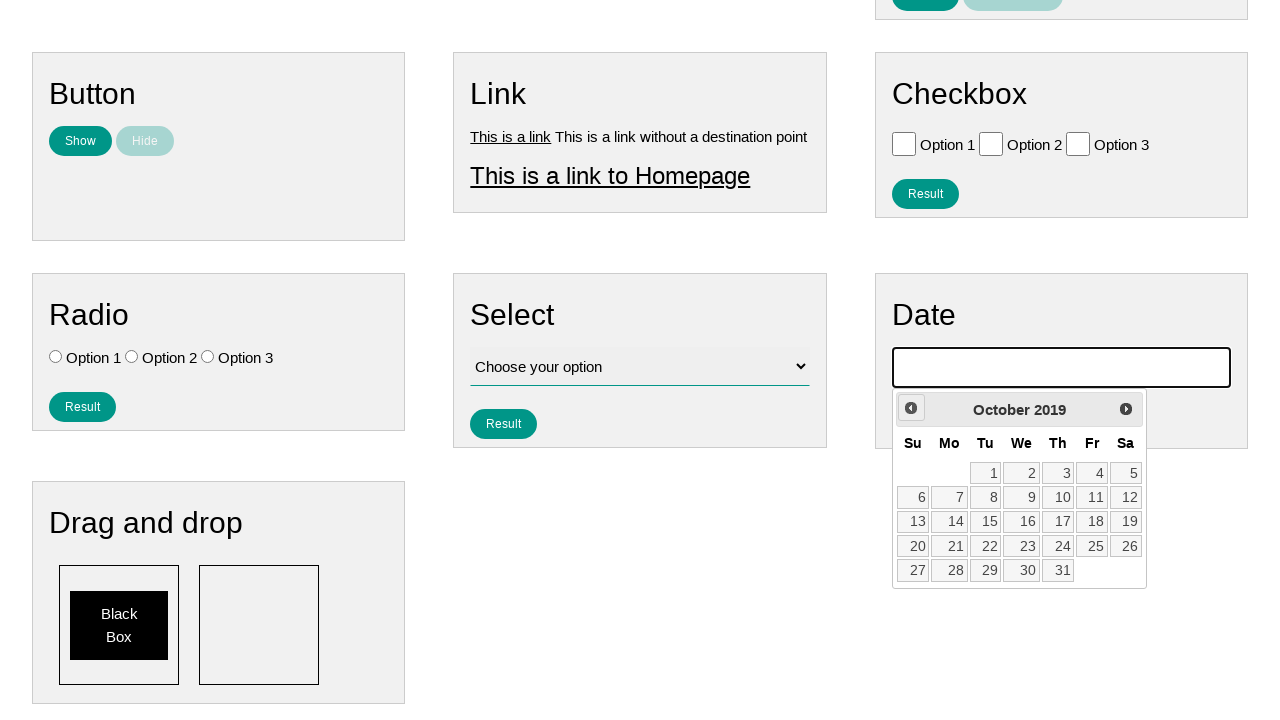

Clicked previous month button (iteration 77 of 141) at (911, 408) on xpath=//*[contains(@class, 'ui-datepicker-prev')]
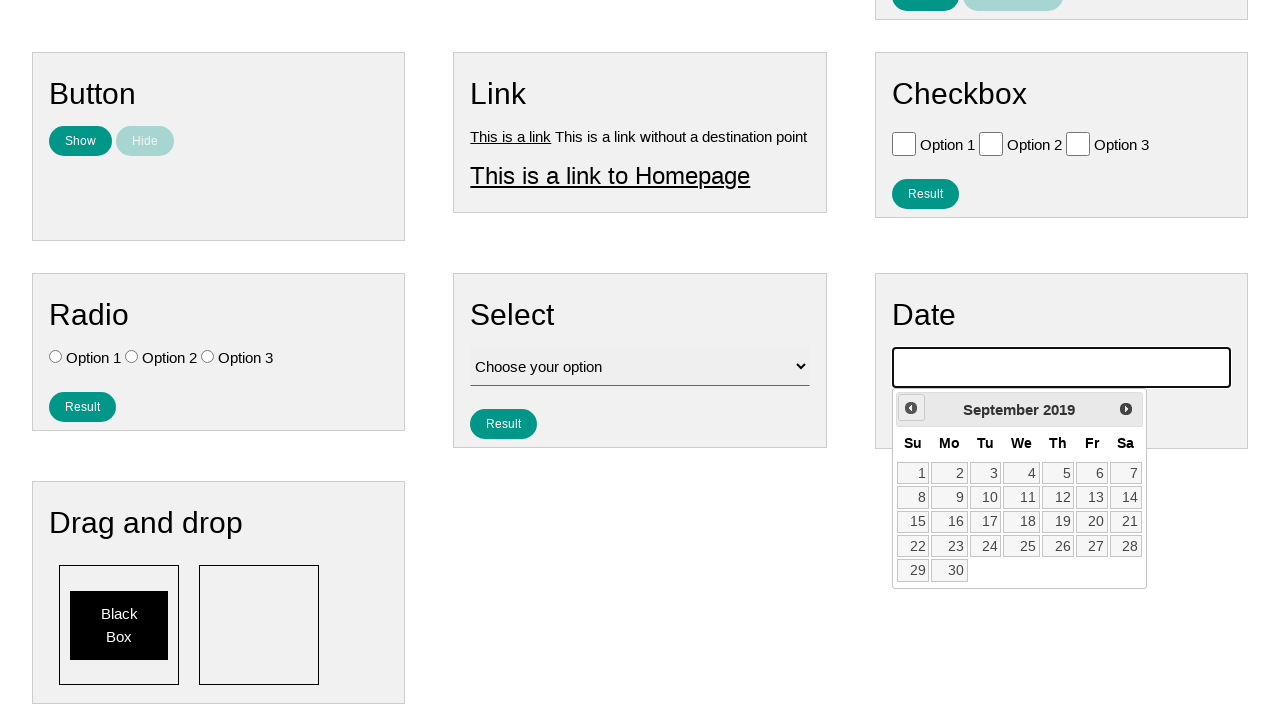

Waited 60ms between month navigation clicks
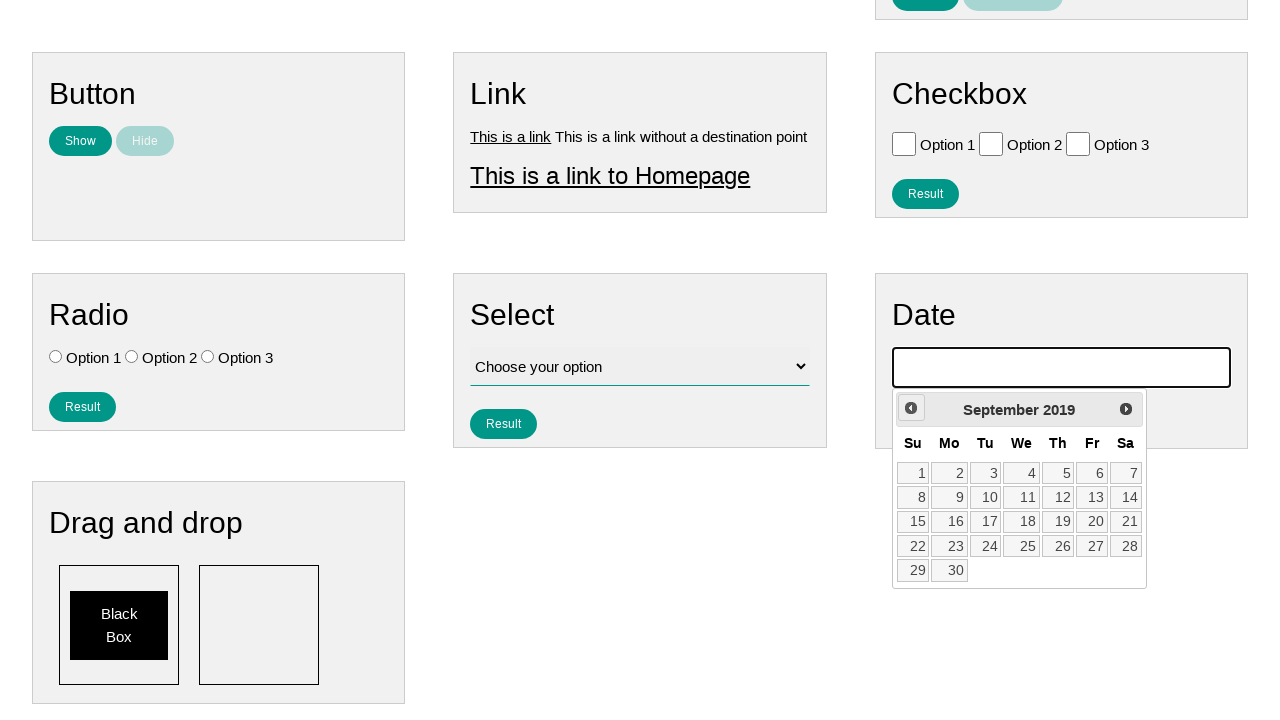

Clicked previous month button (iteration 78 of 141) at (911, 408) on xpath=//*[contains(@class, 'ui-datepicker-prev')]
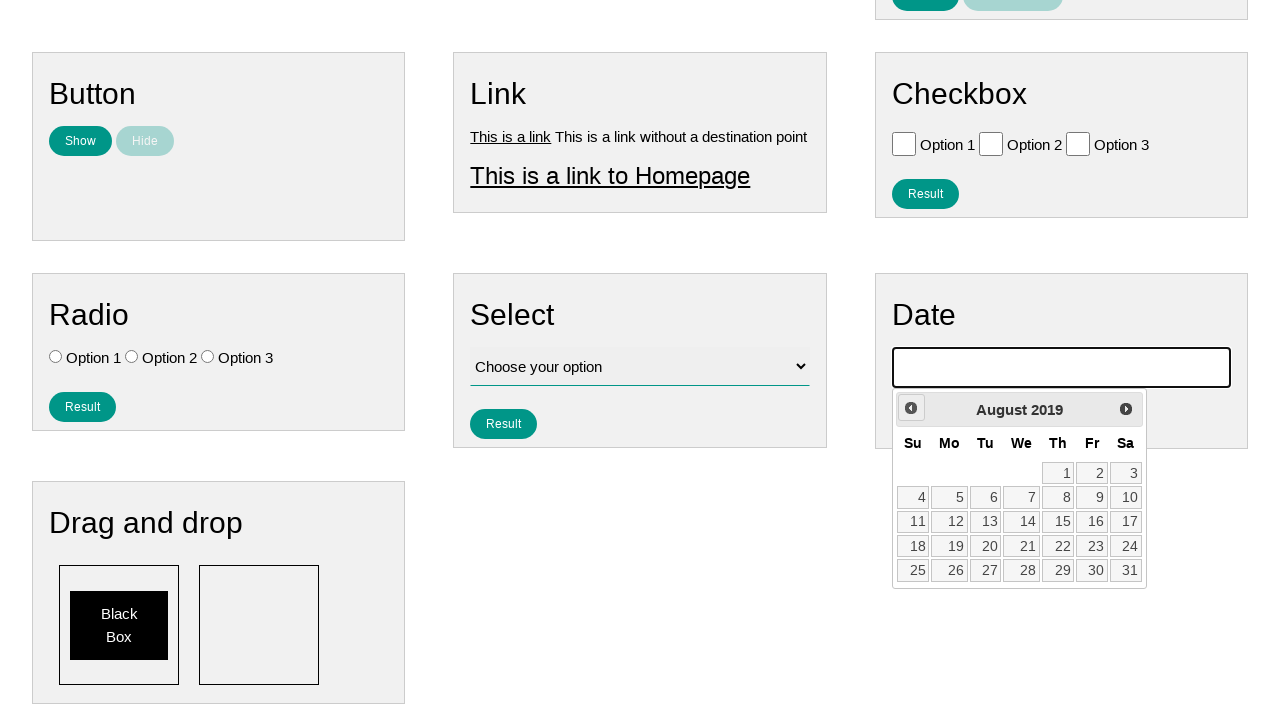

Waited 60ms between month navigation clicks
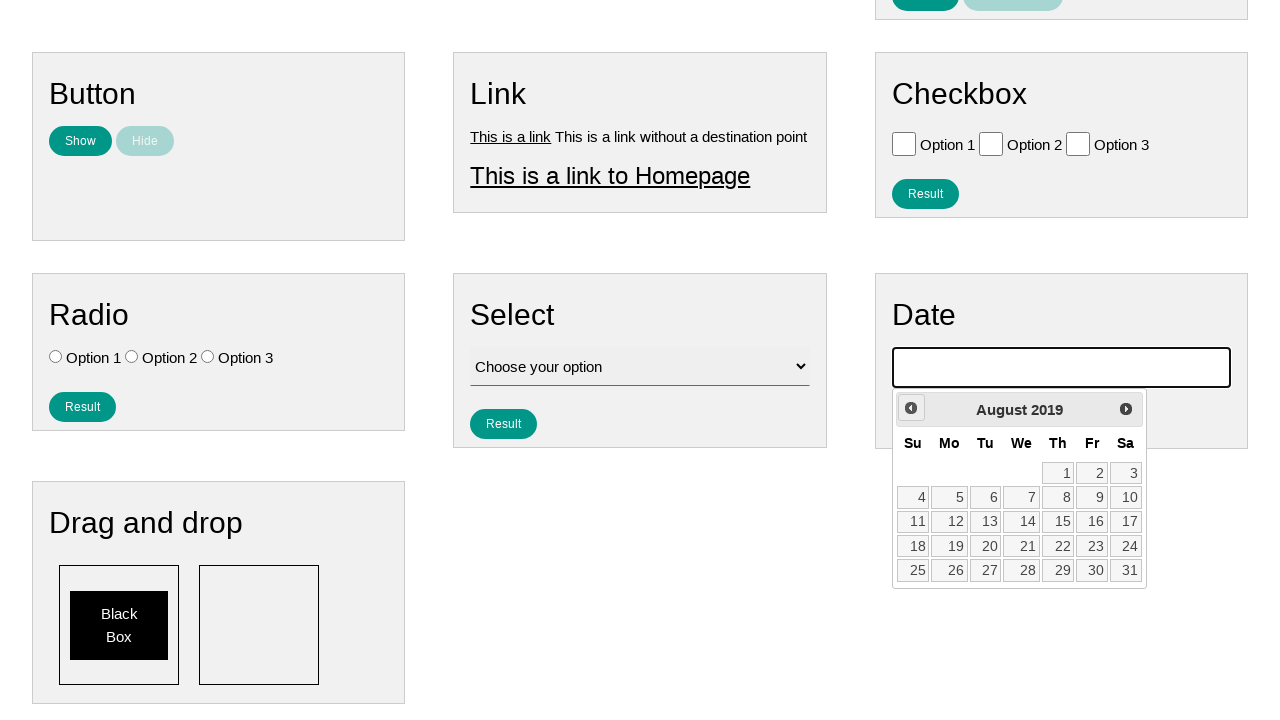

Clicked previous month button (iteration 79 of 141) at (911, 408) on xpath=//*[contains(@class, 'ui-datepicker-prev')]
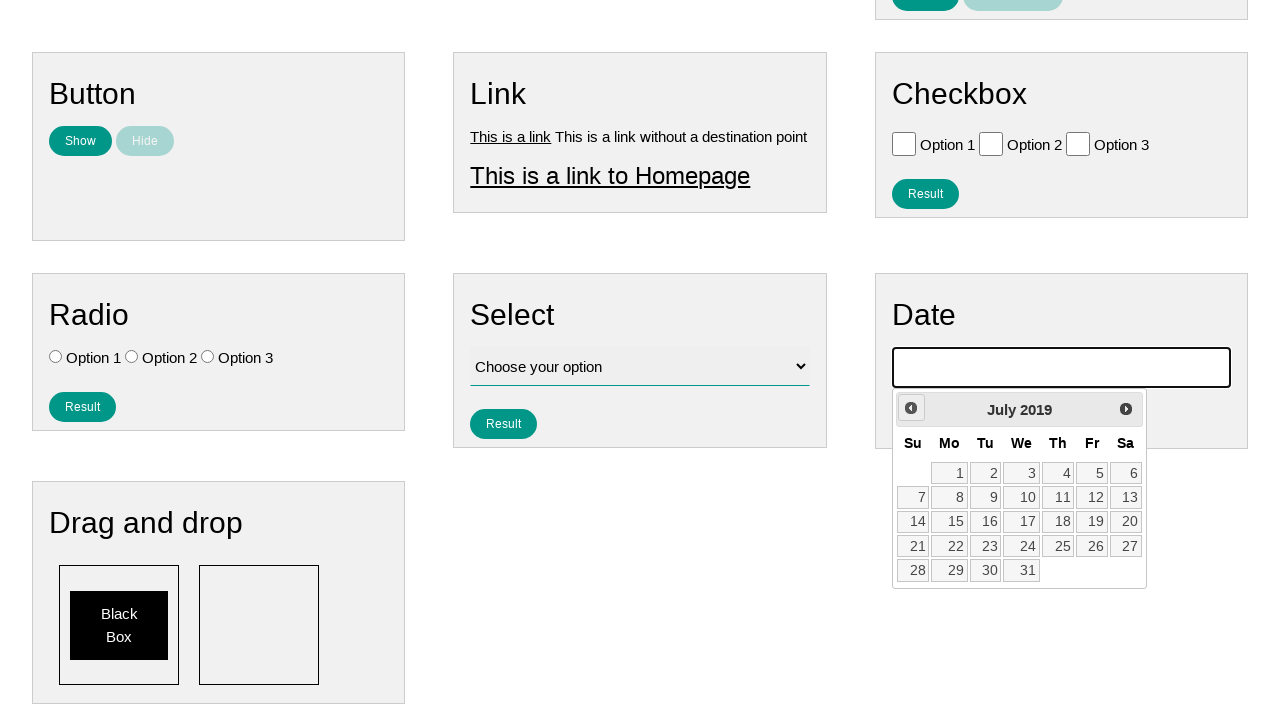

Waited 60ms between month navigation clicks
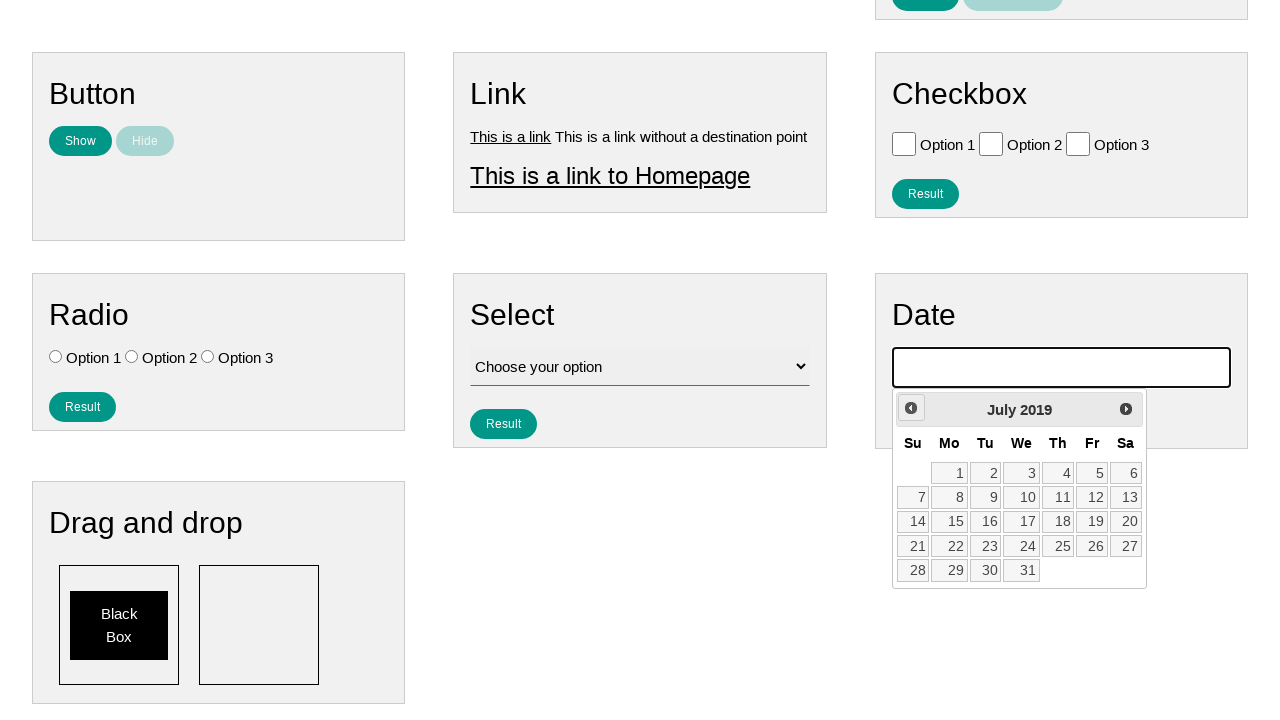

Clicked previous month button (iteration 80 of 141) at (911, 408) on xpath=//*[contains(@class, 'ui-datepicker-prev')]
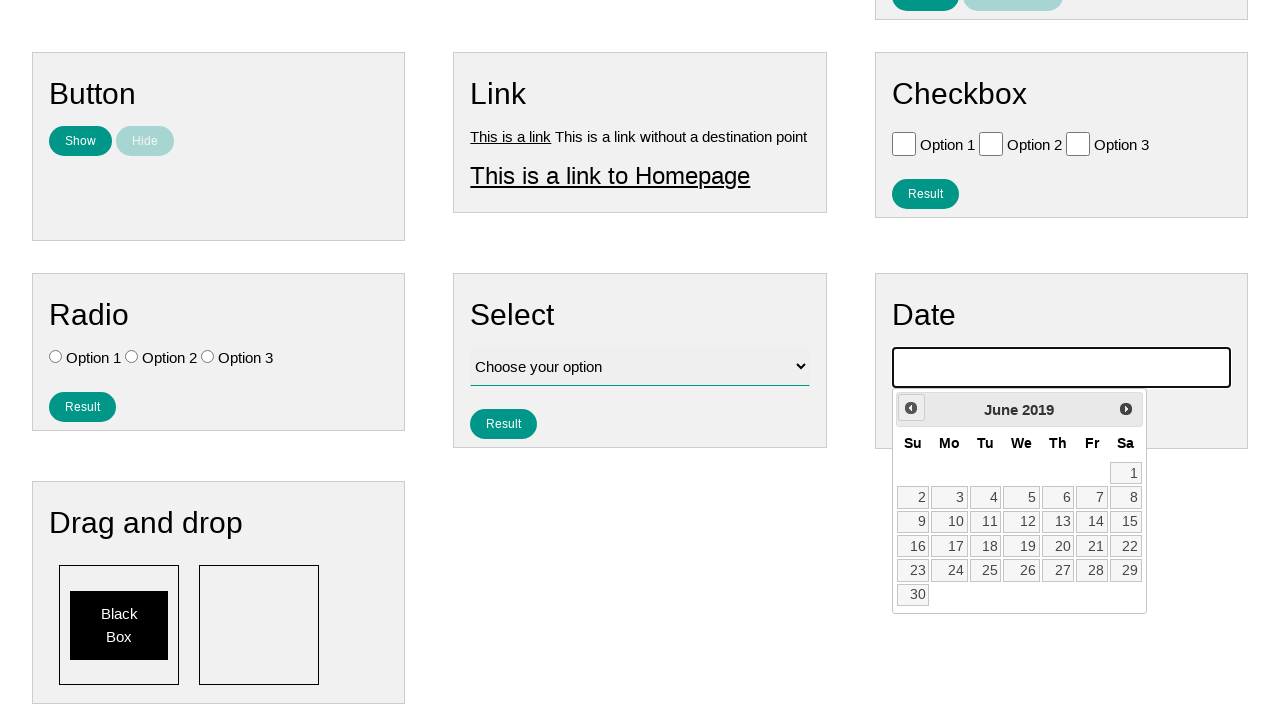

Waited 60ms between month navigation clicks
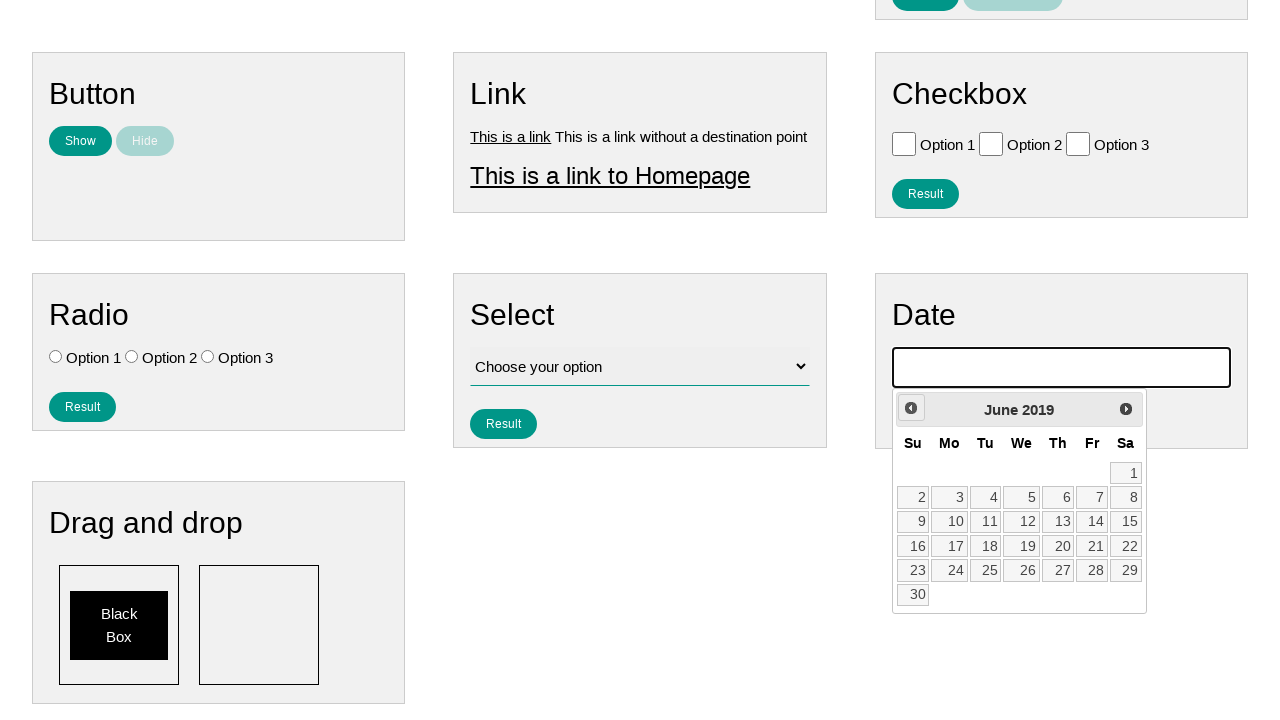

Clicked previous month button (iteration 81 of 141) at (911, 408) on xpath=//*[contains(@class, 'ui-datepicker-prev')]
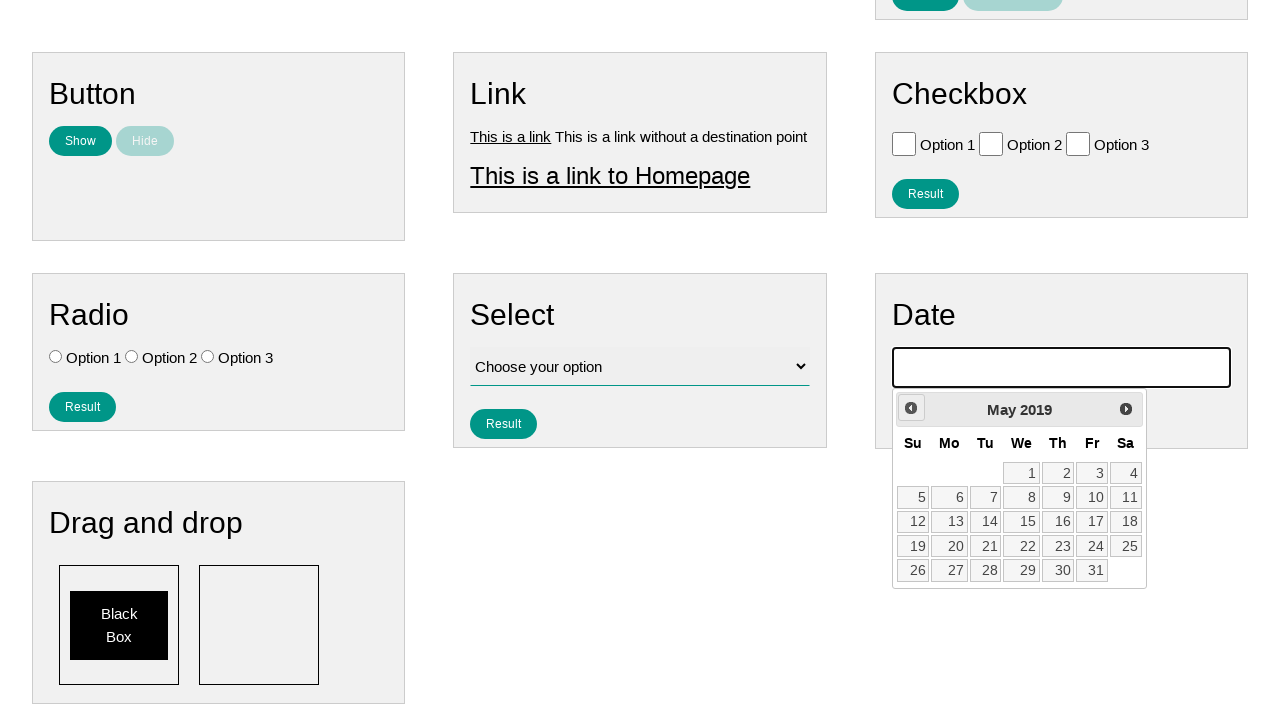

Waited 60ms between month navigation clicks
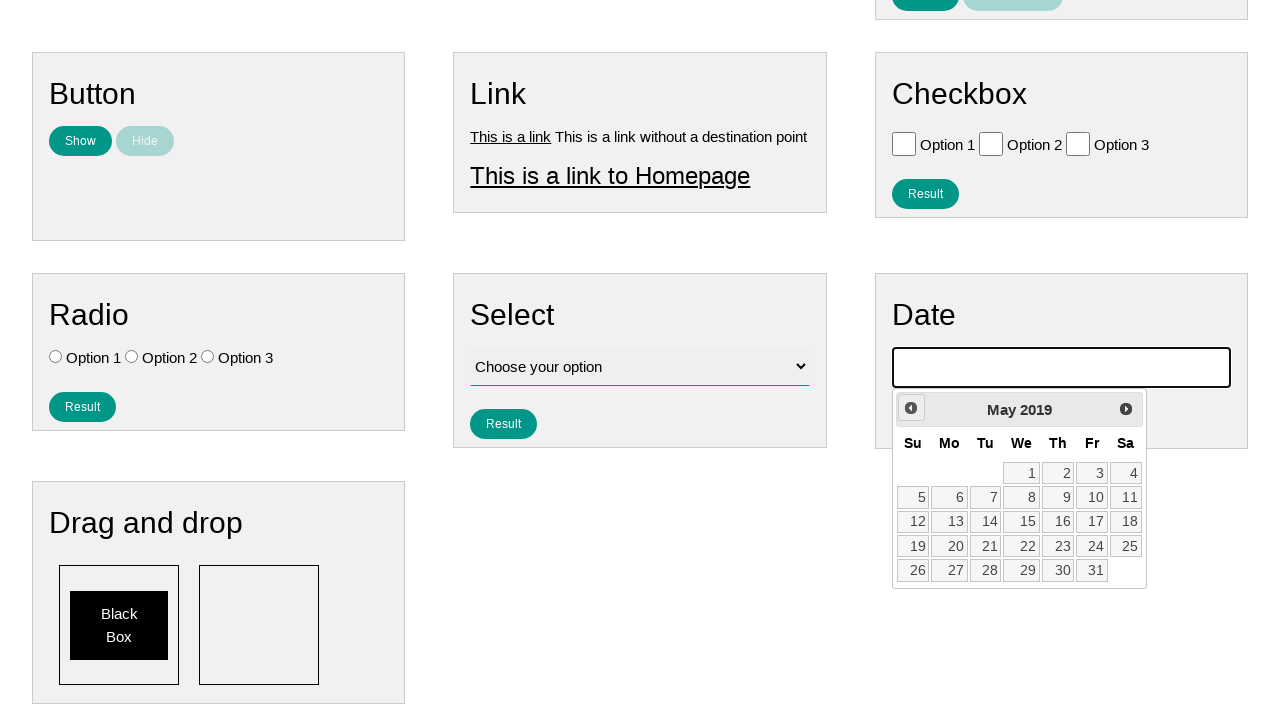

Clicked previous month button (iteration 82 of 141) at (911, 408) on xpath=//*[contains(@class, 'ui-datepicker-prev')]
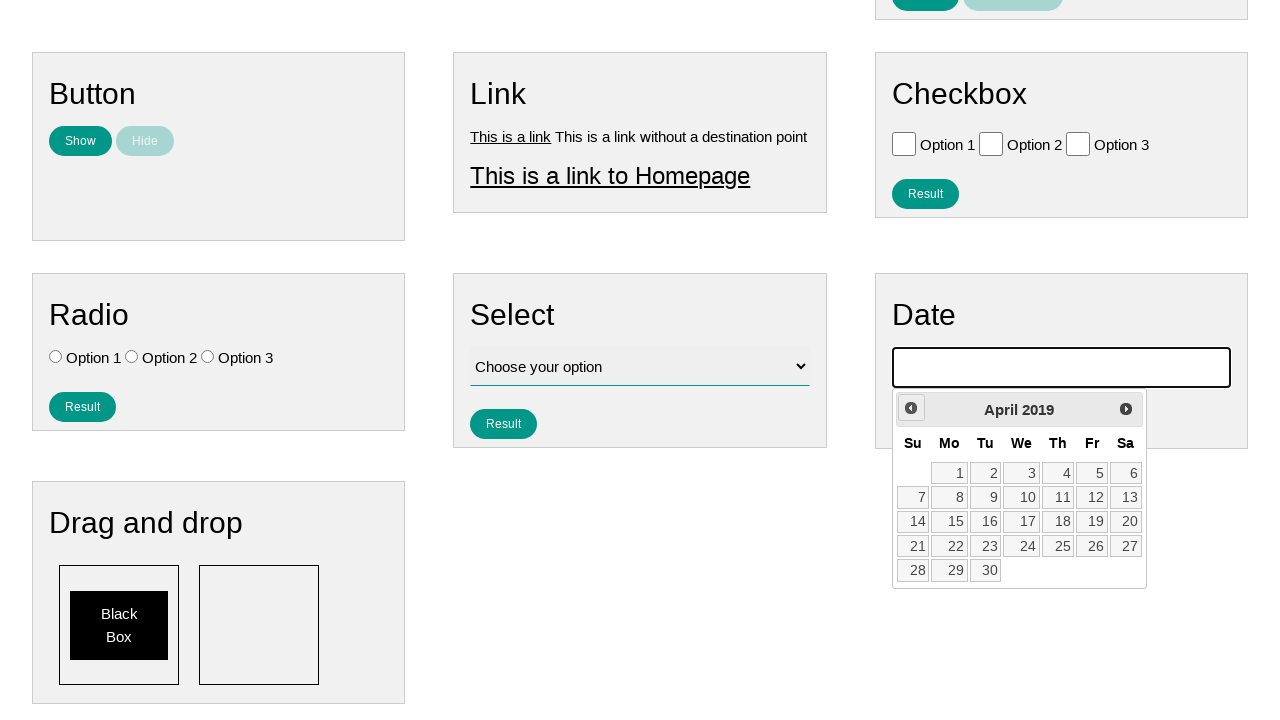

Waited 60ms between month navigation clicks
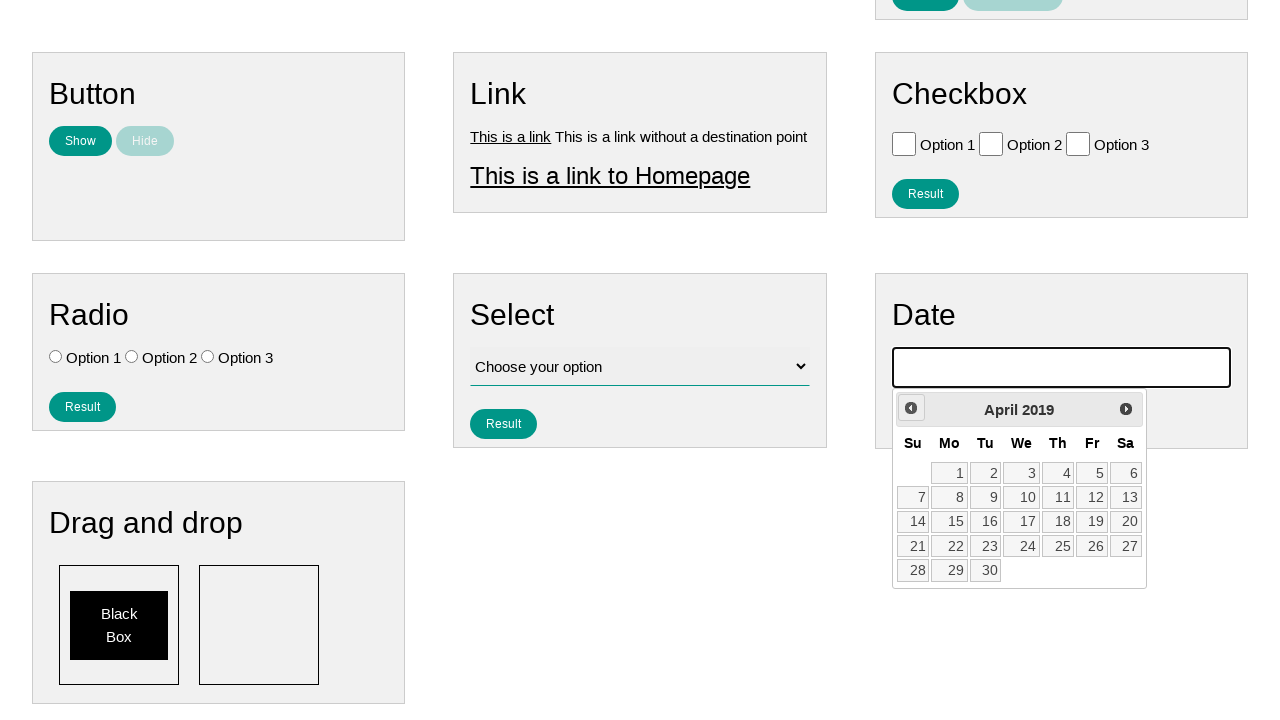

Clicked previous month button (iteration 83 of 141) at (911, 408) on xpath=//*[contains(@class, 'ui-datepicker-prev')]
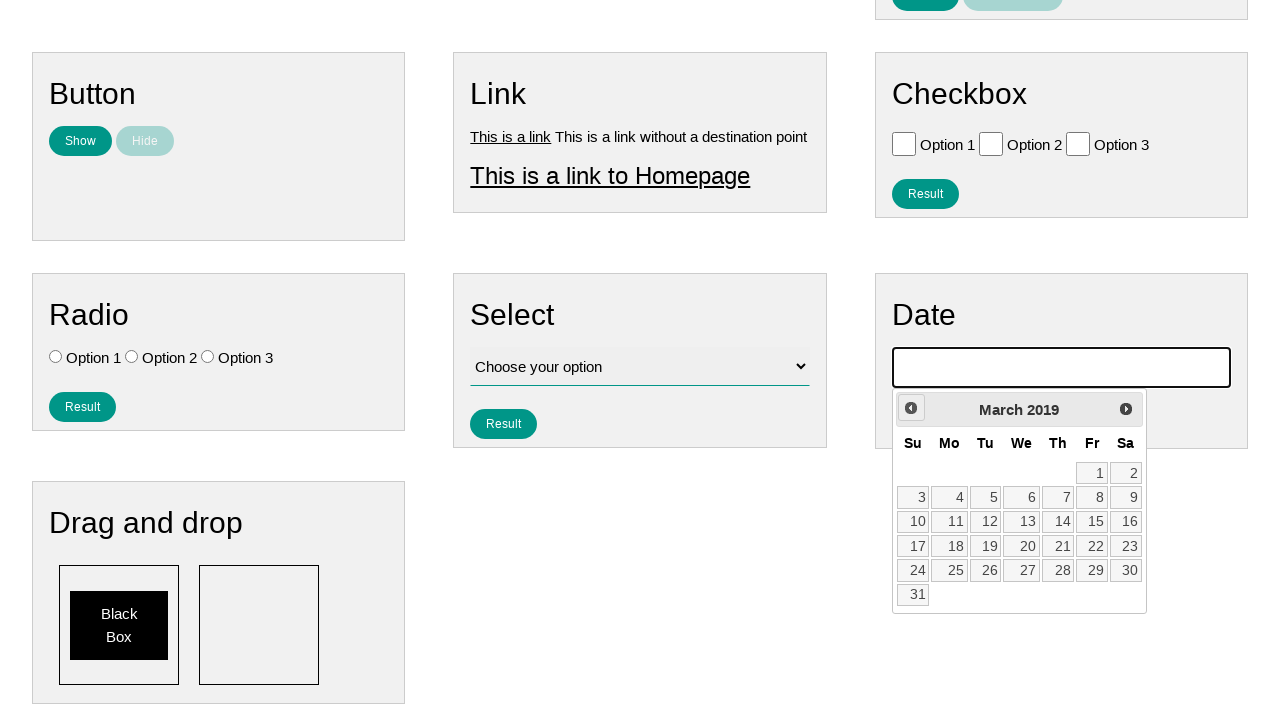

Waited 60ms between month navigation clicks
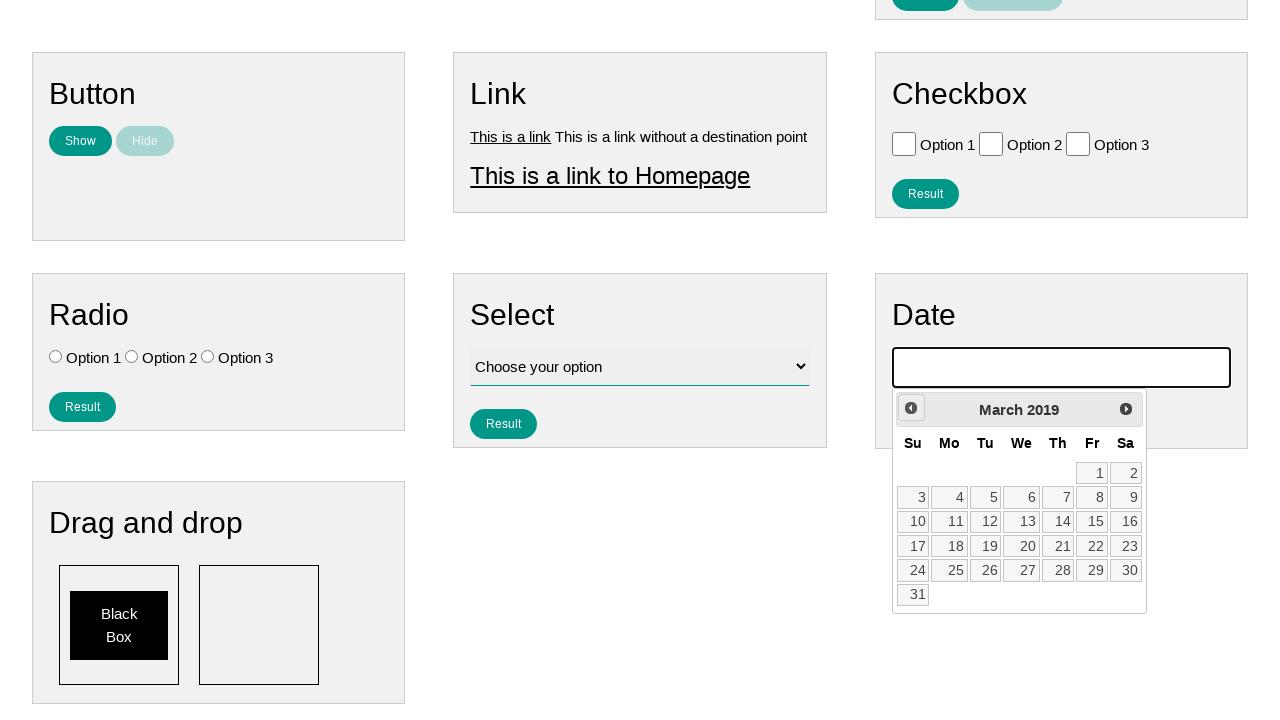

Clicked previous month button (iteration 84 of 141) at (911, 408) on xpath=//*[contains(@class, 'ui-datepicker-prev')]
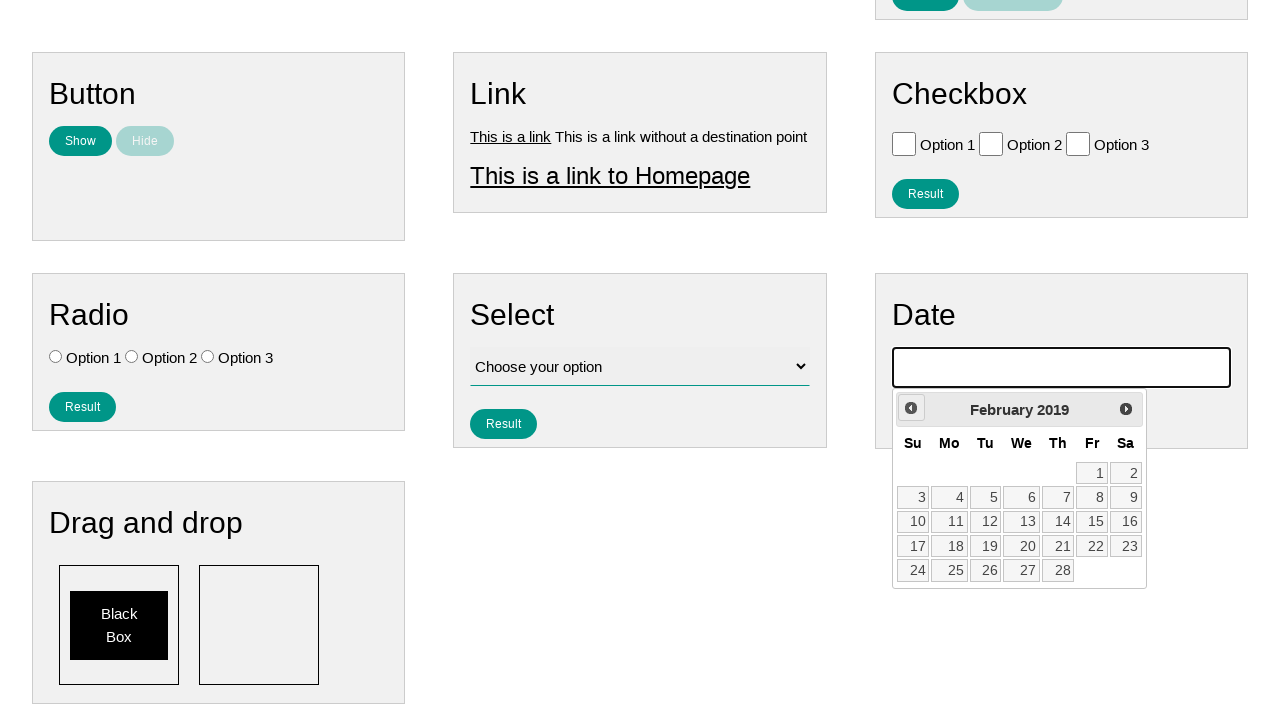

Waited 60ms between month navigation clicks
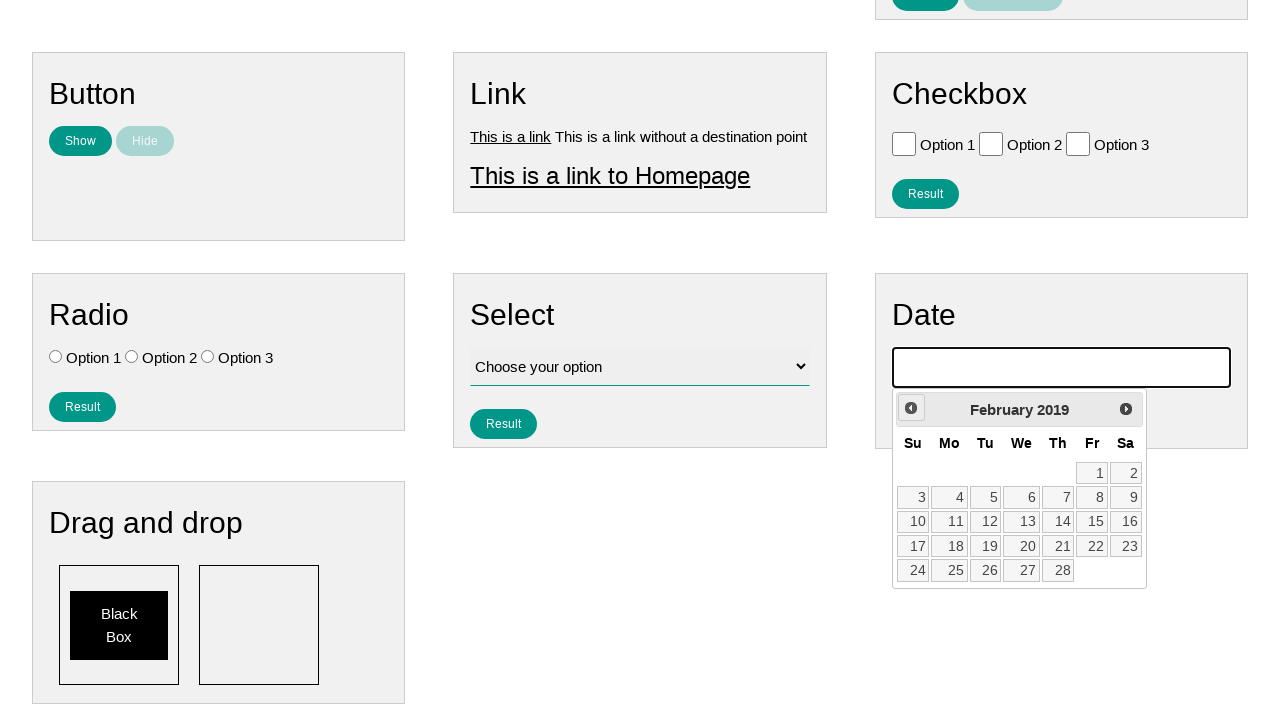

Clicked previous month button (iteration 85 of 141) at (911, 408) on xpath=//*[contains(@class, 'ui-datepicker-prev')]
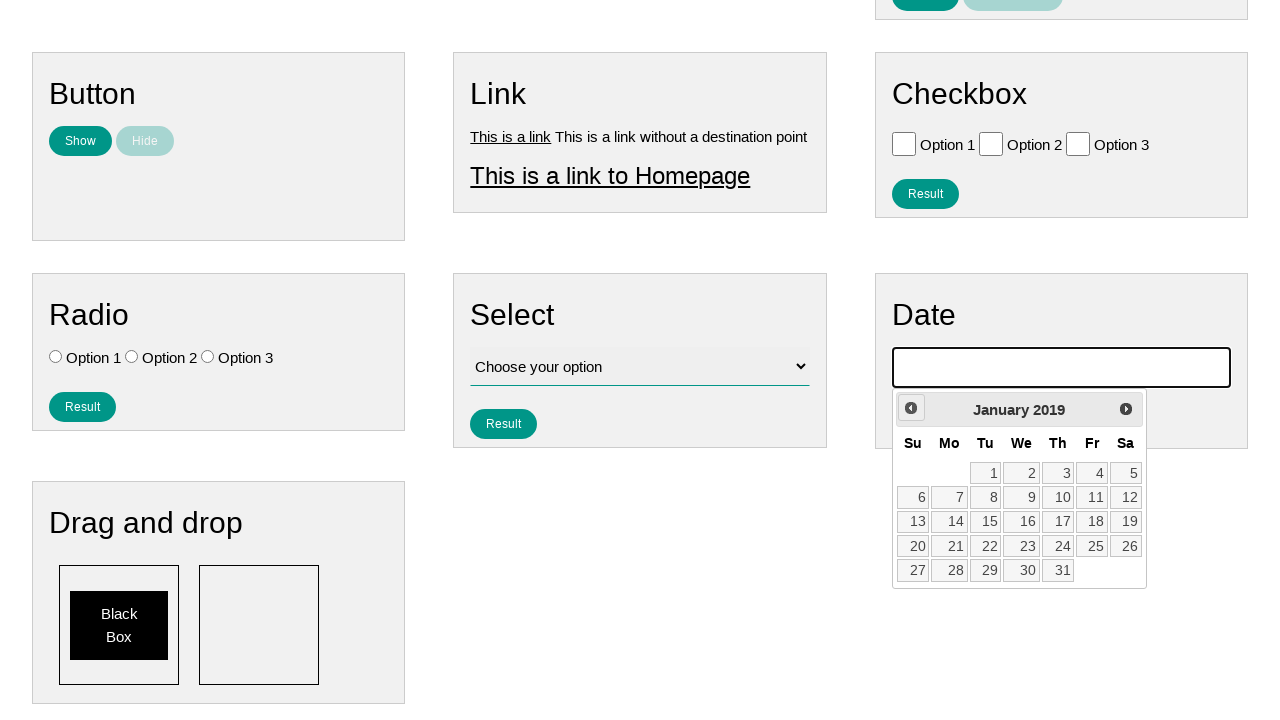

Waited 60ms between month navigation clicks
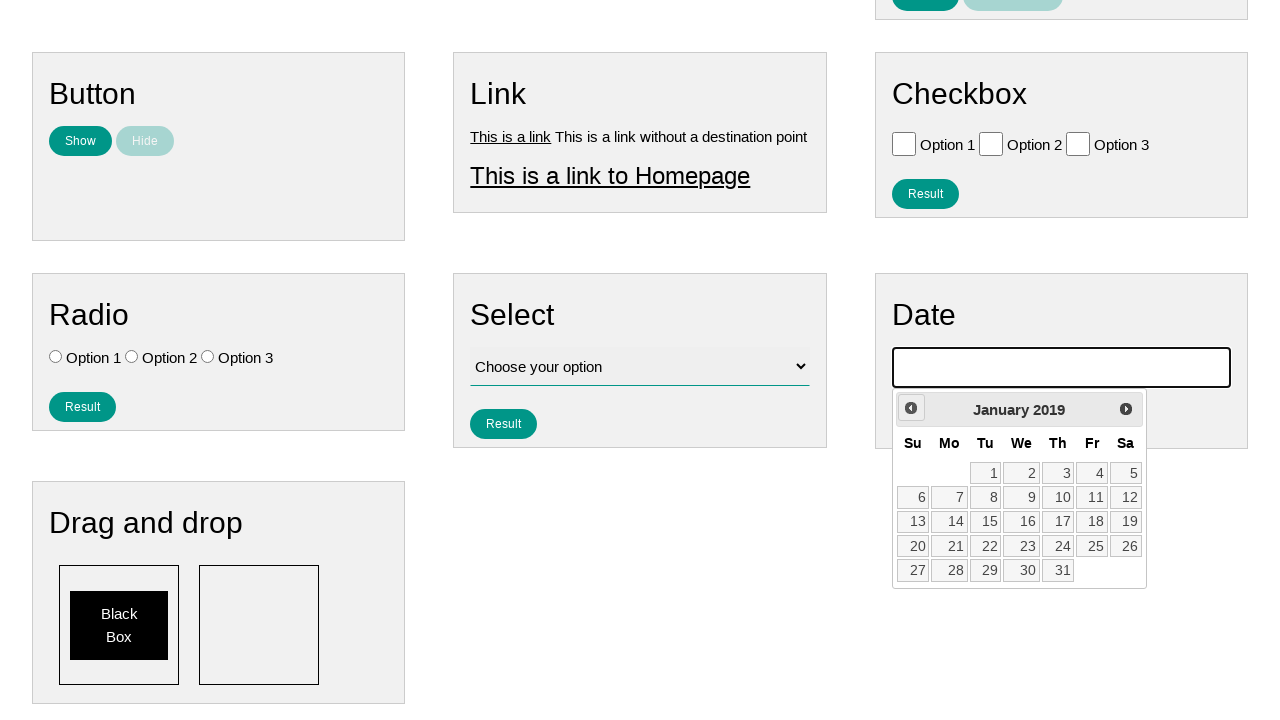

Clicked previous month button (iteration 86 of 141) at (911, 408) on xpath=//*[contains(@class, 'ui-datepicker-prev')]
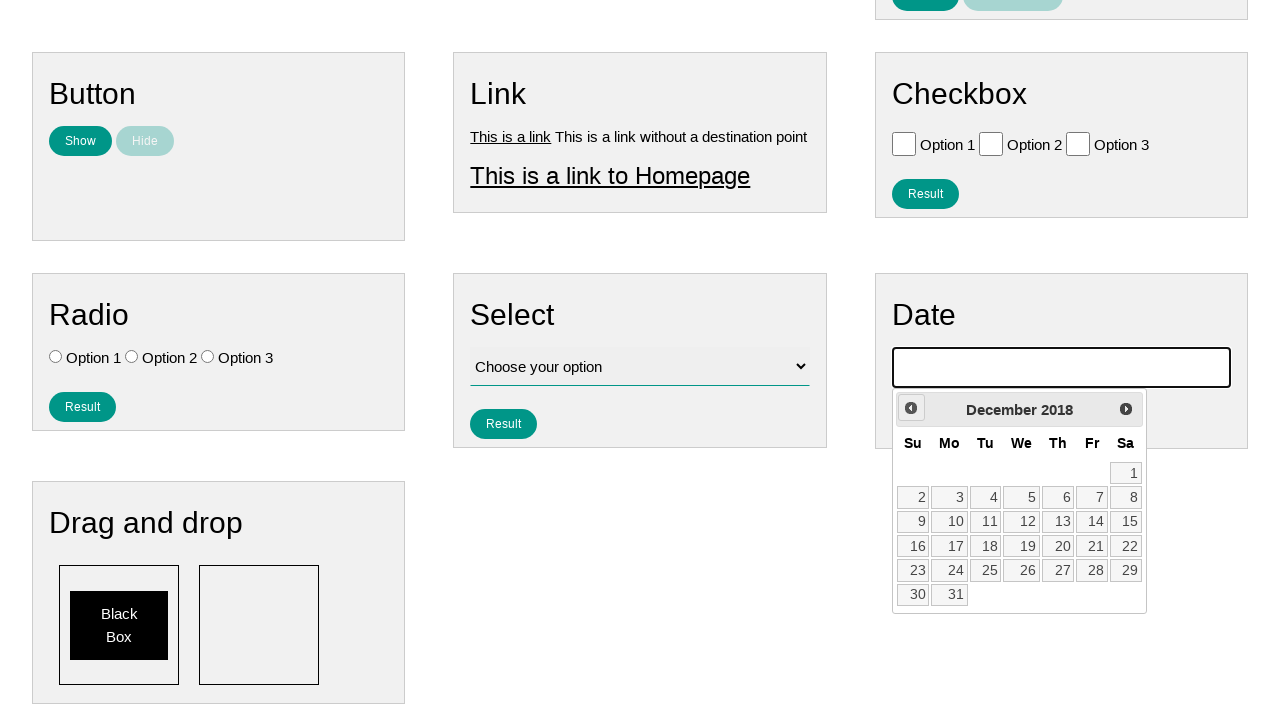

Waited 60ms between month navigation clicks
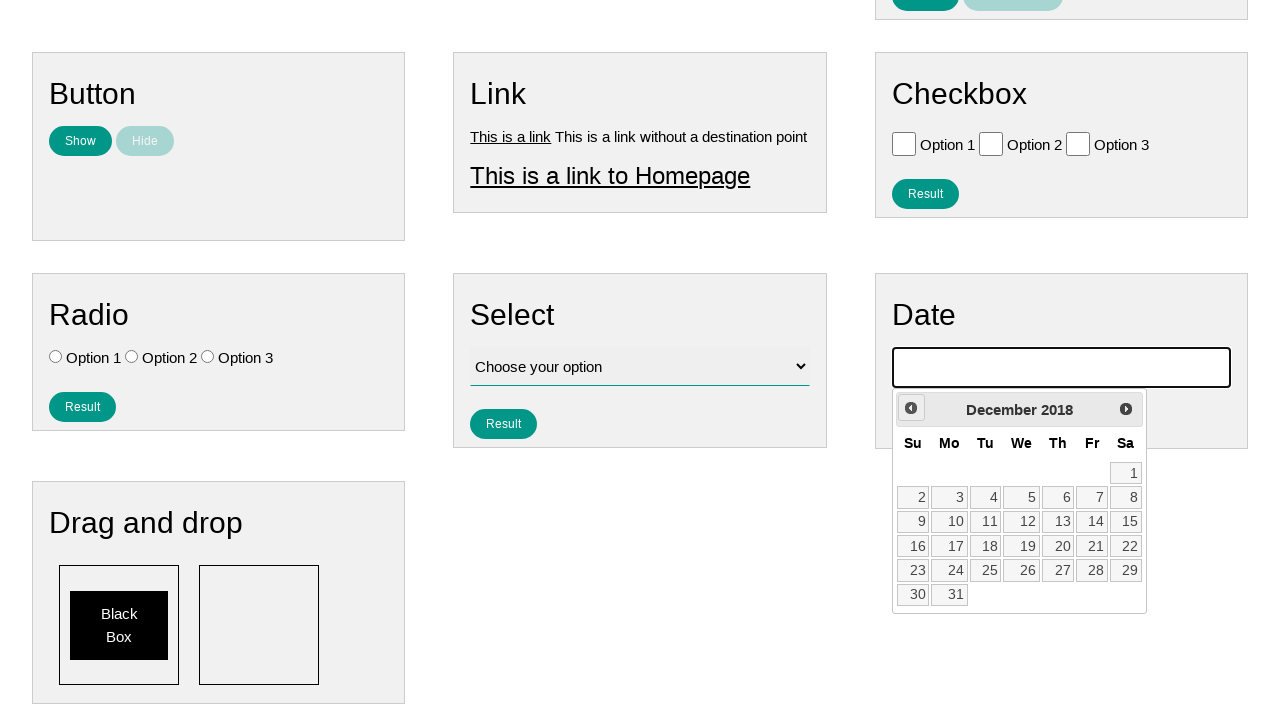

Clicked previous month button (iteration 87 of 141) at (911, 408) on xpath=//*[contains(@class, 'ui-datepicker-prev')]
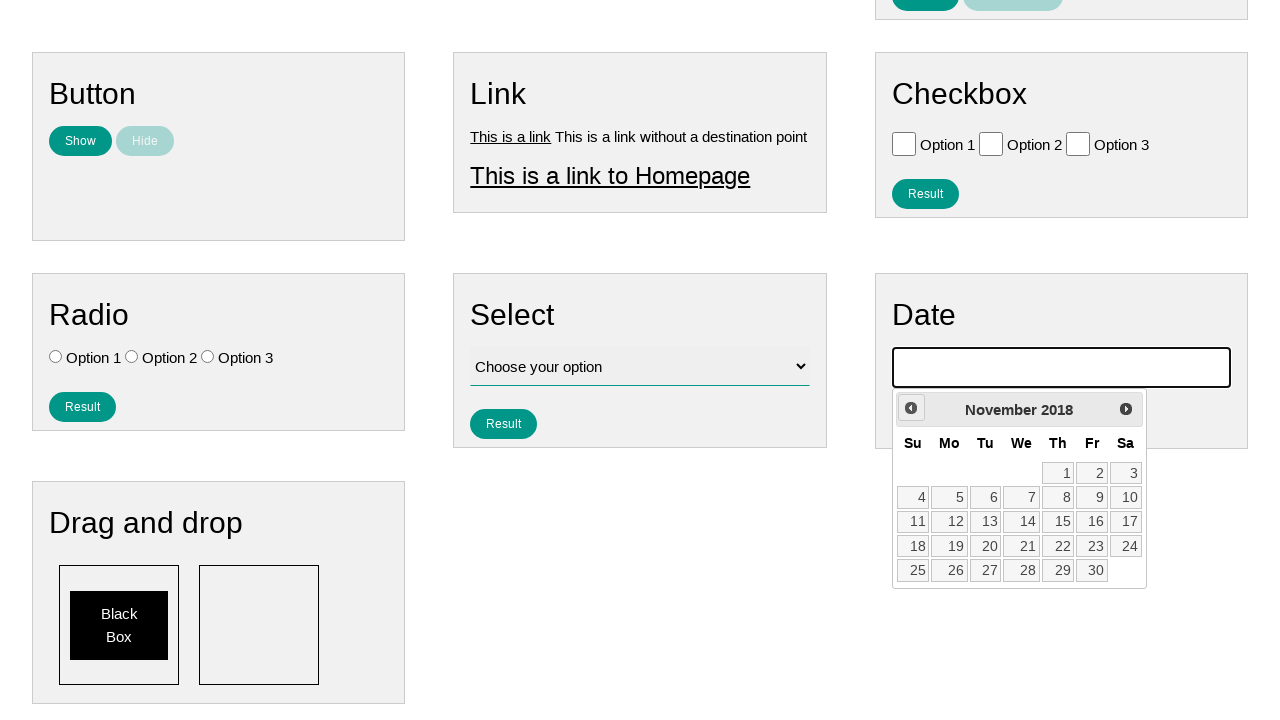

Waited 60ms between month navigation clicks
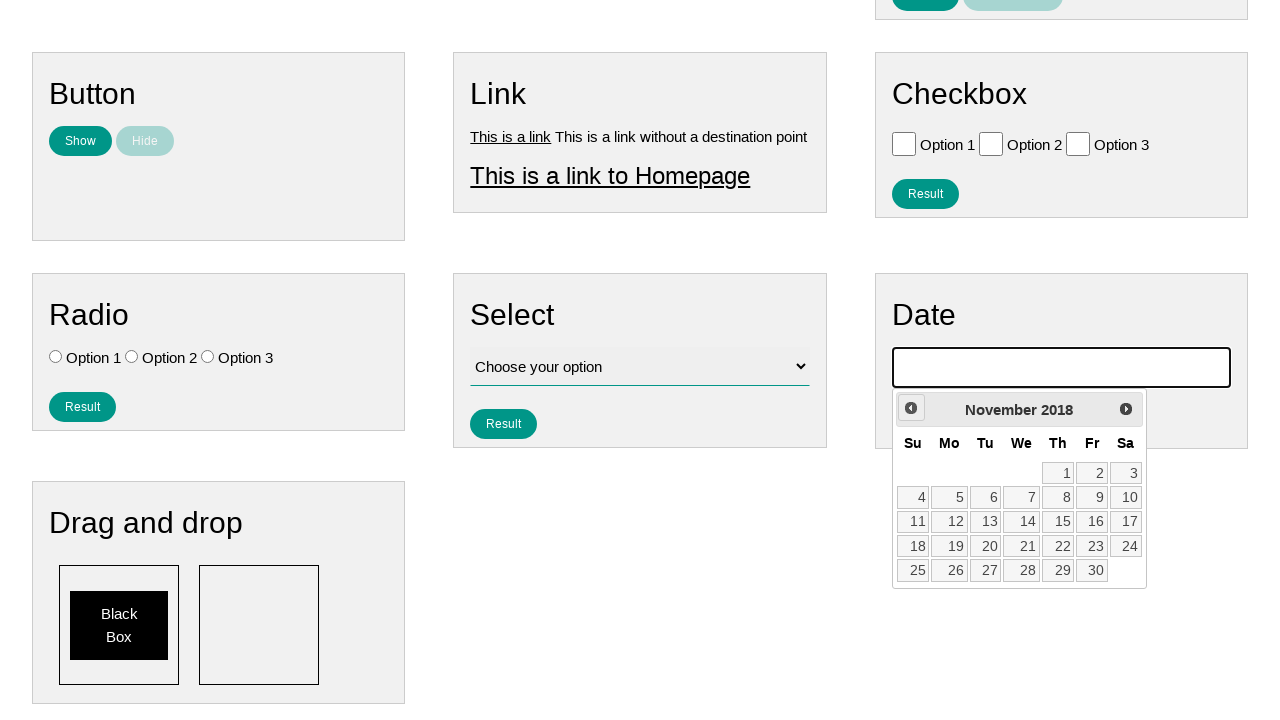

Clicked previous month button (iteration 88 of 141) at (911, 408) on xpath=//*[contains(@class, 'ui-datepicker-prev')]
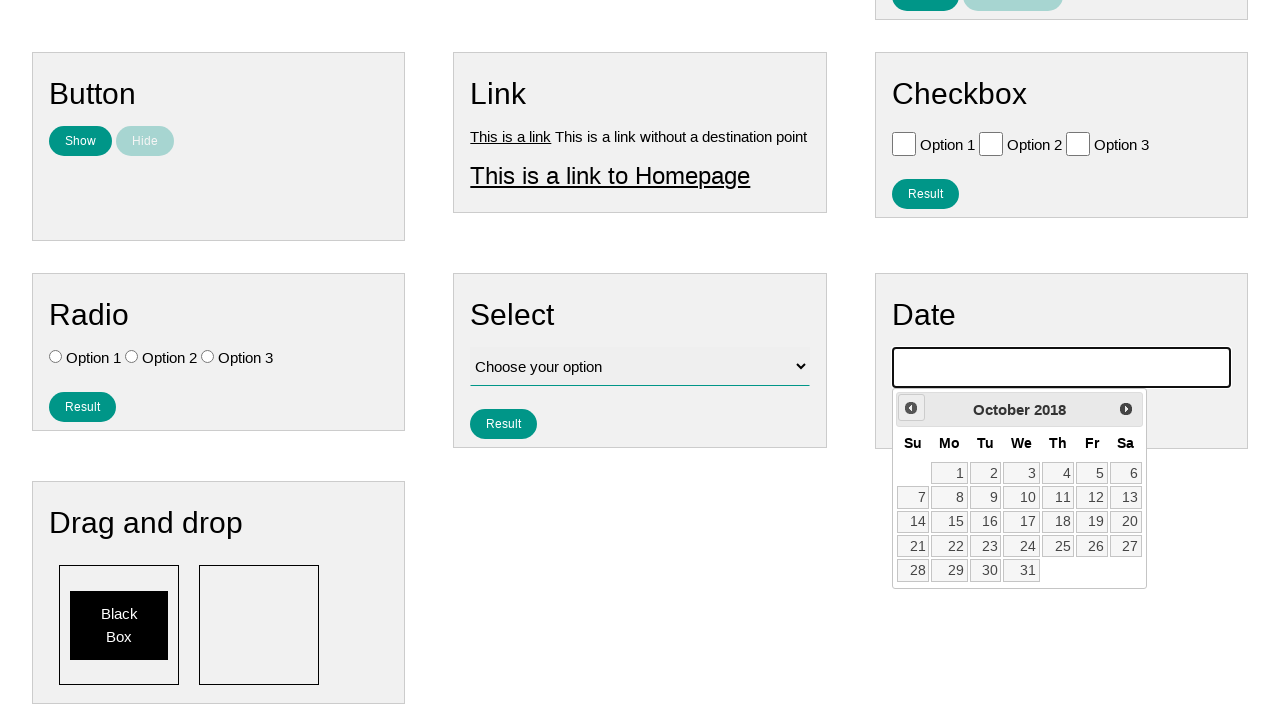

Waited 60ms between month navigation clicks
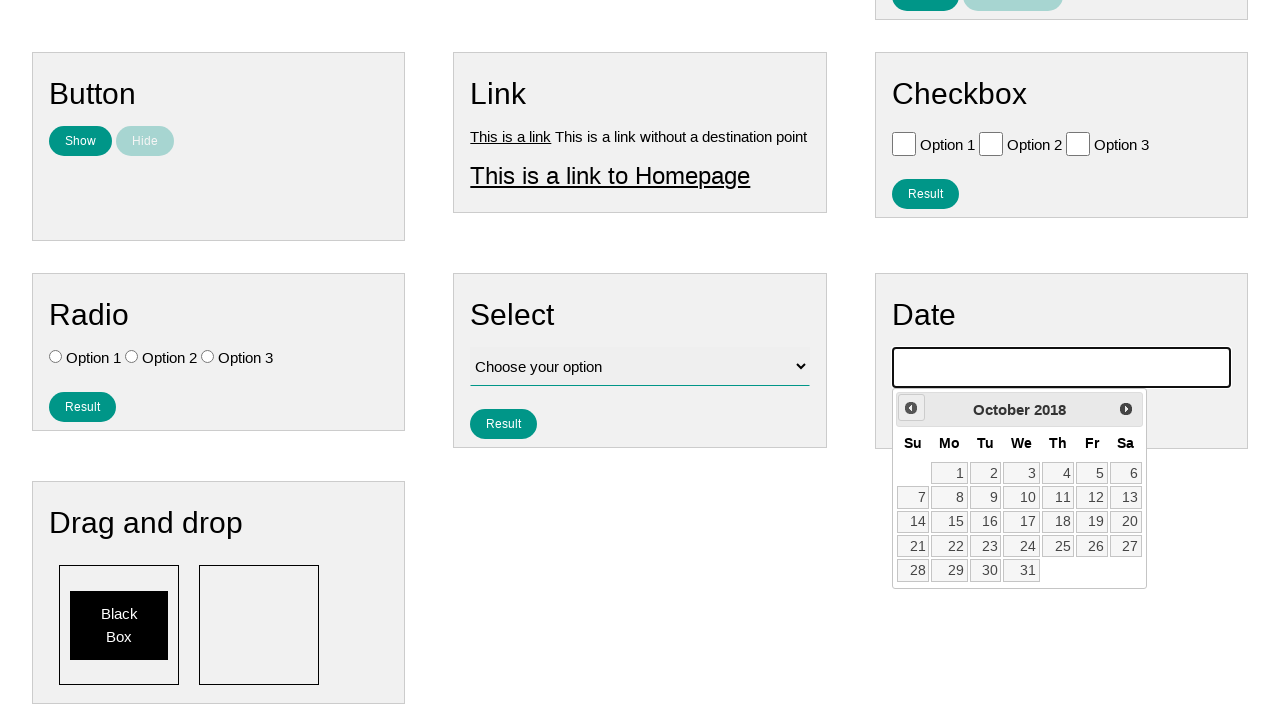

Clicked previous month button (iteration 89 of 141) at (911, 408) on xpath=//*[contains(@class, 'ui-datepicker-prev')]
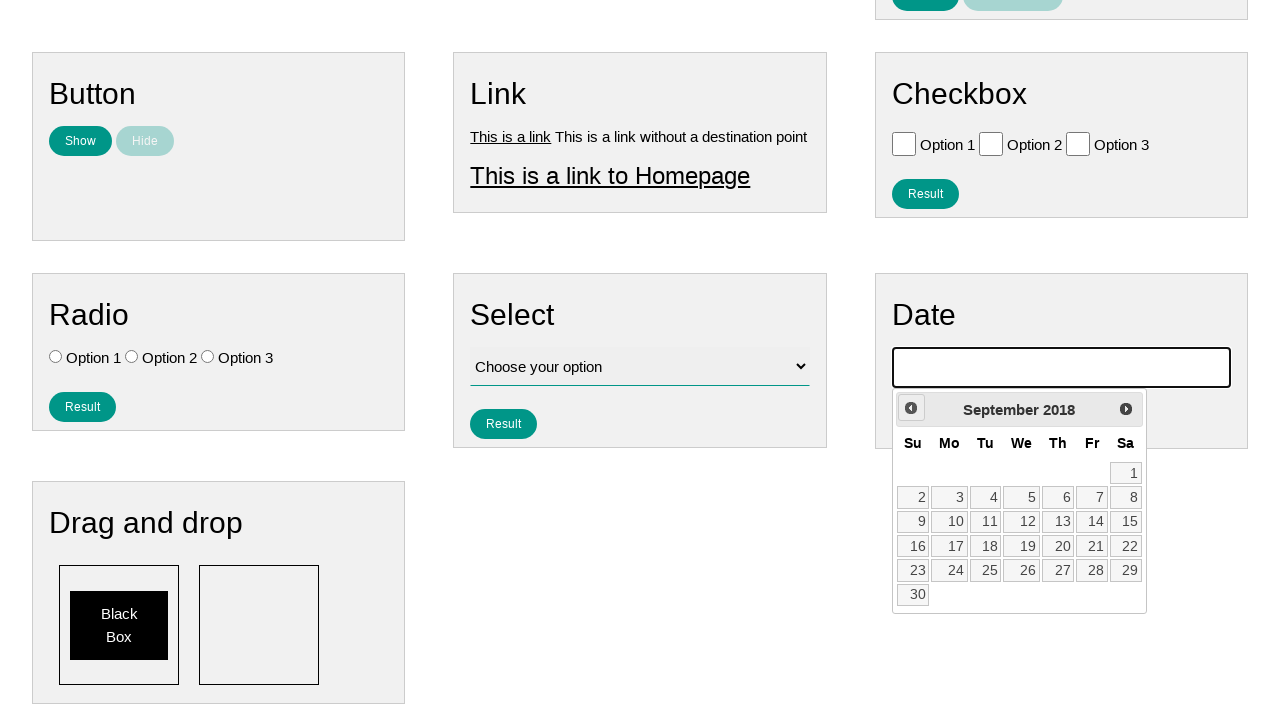

Waited 60ms between month navigation clicks
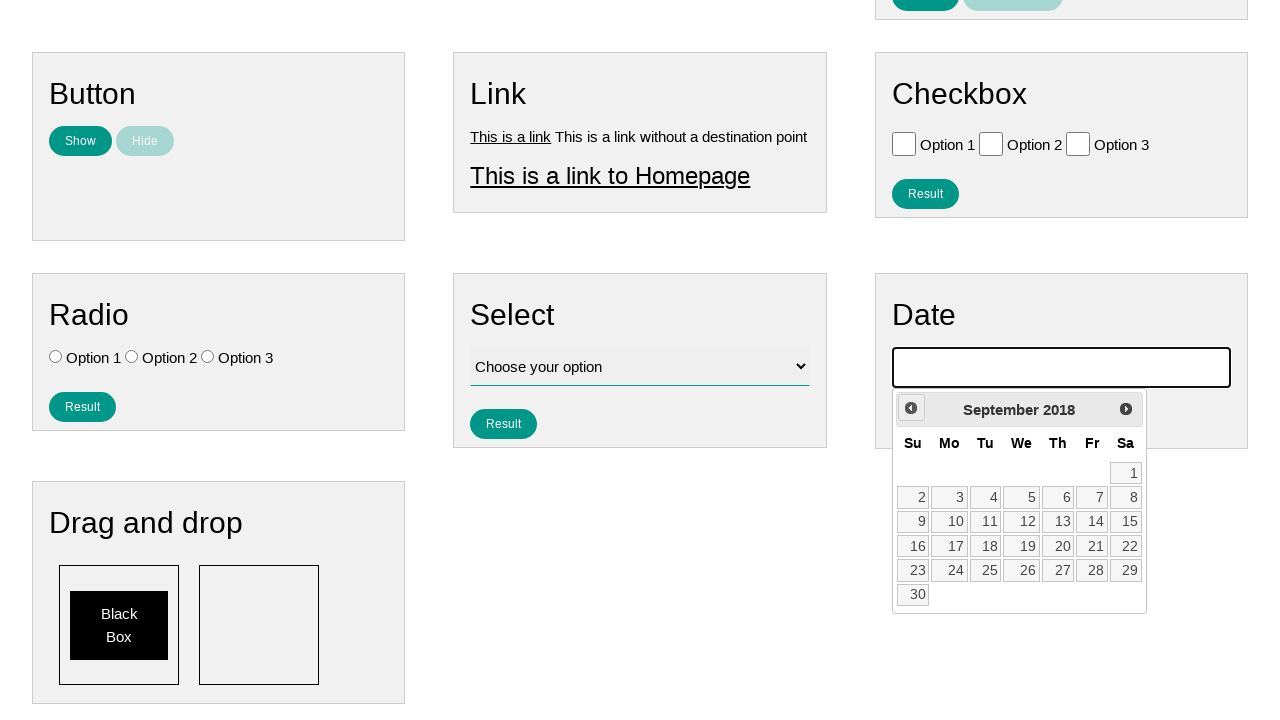

Clicked previous month button (iteration 90 of 141) at (911, 408) on xpath=//*[contains(@class, 'ui-datepicker-prev')]
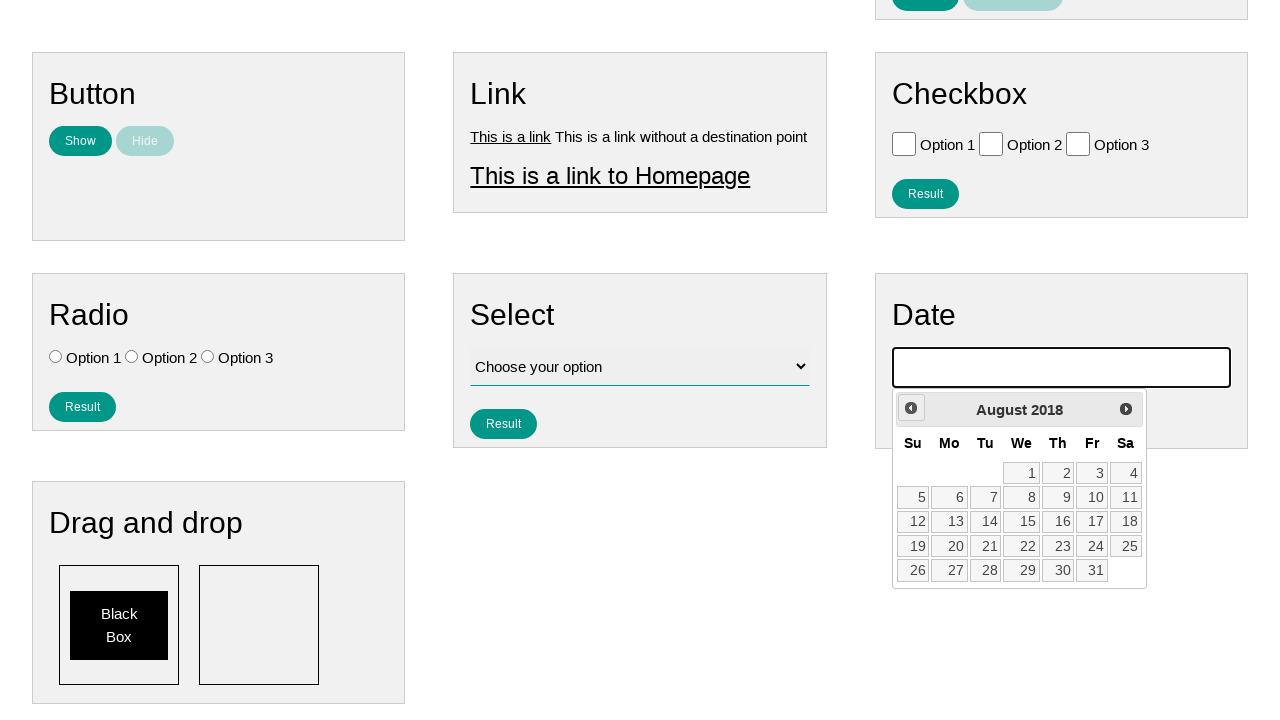

Waited 60ms between month navigation clicks
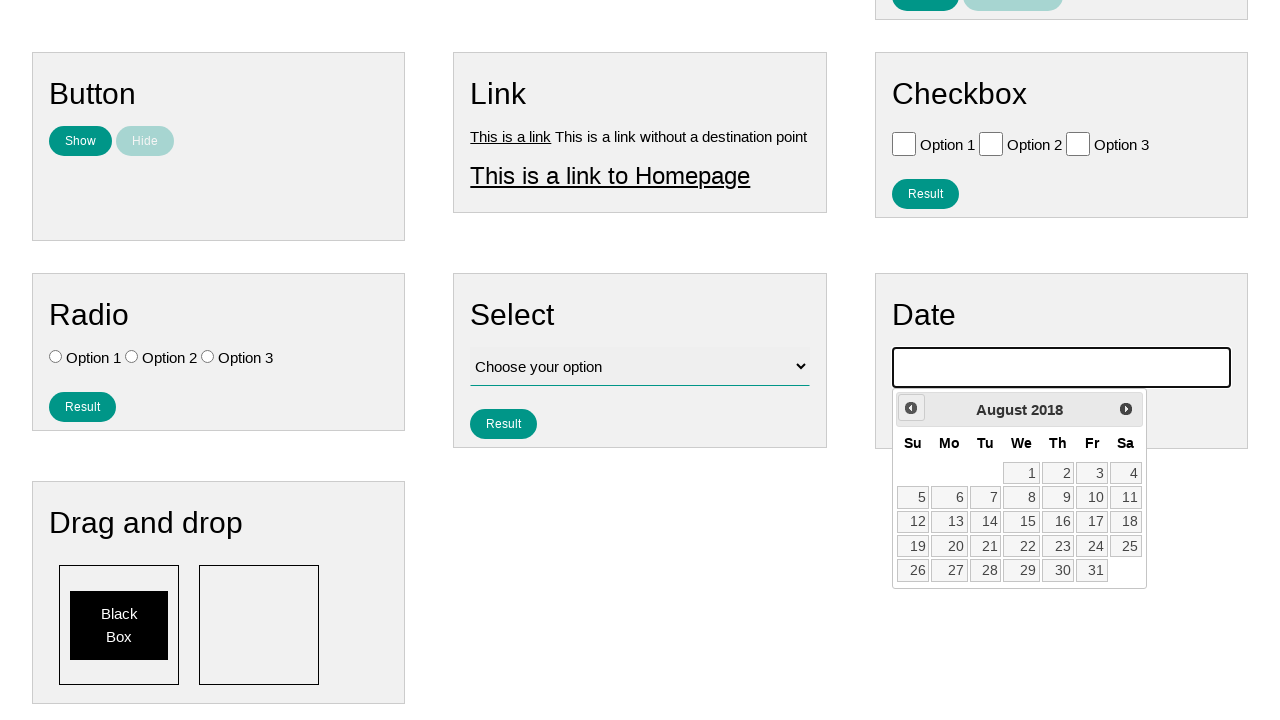

Clicked previous month button (iteration 91 of 141) at (911, 408) on xpath=//*[contains(@class, 'ui-datepicker-prev')]
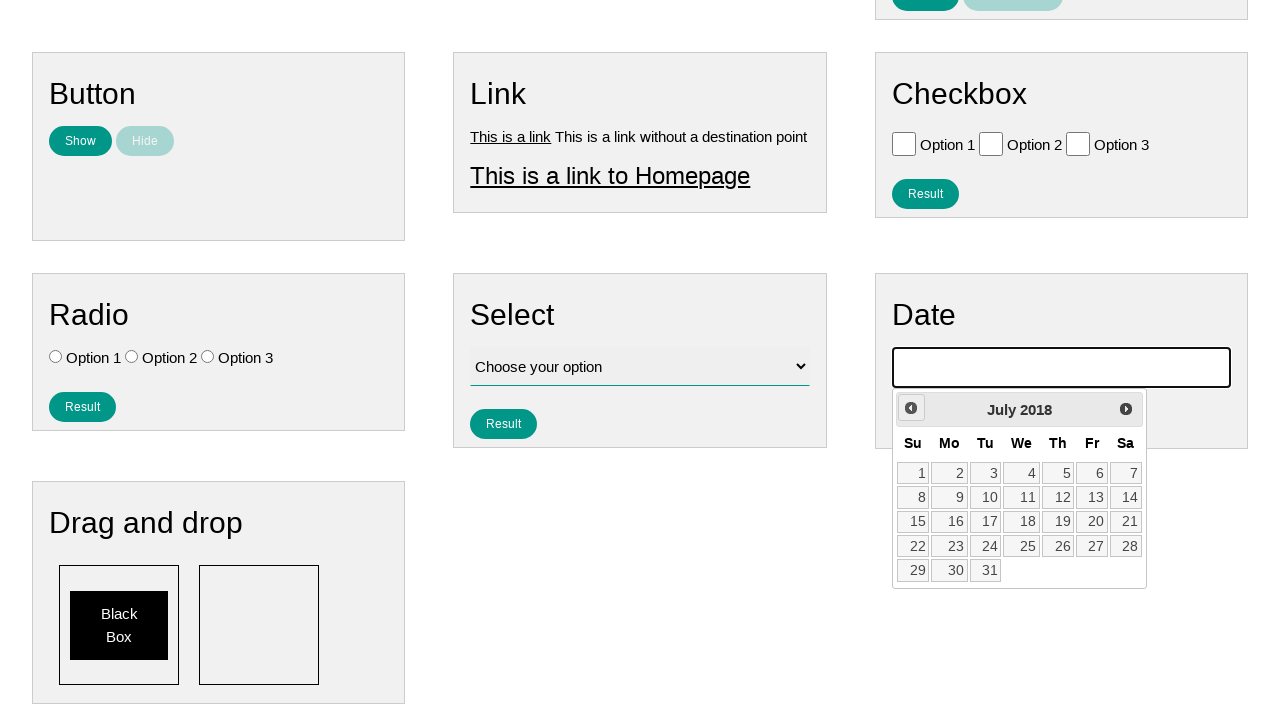

Waited 60ms between month navigation clicks
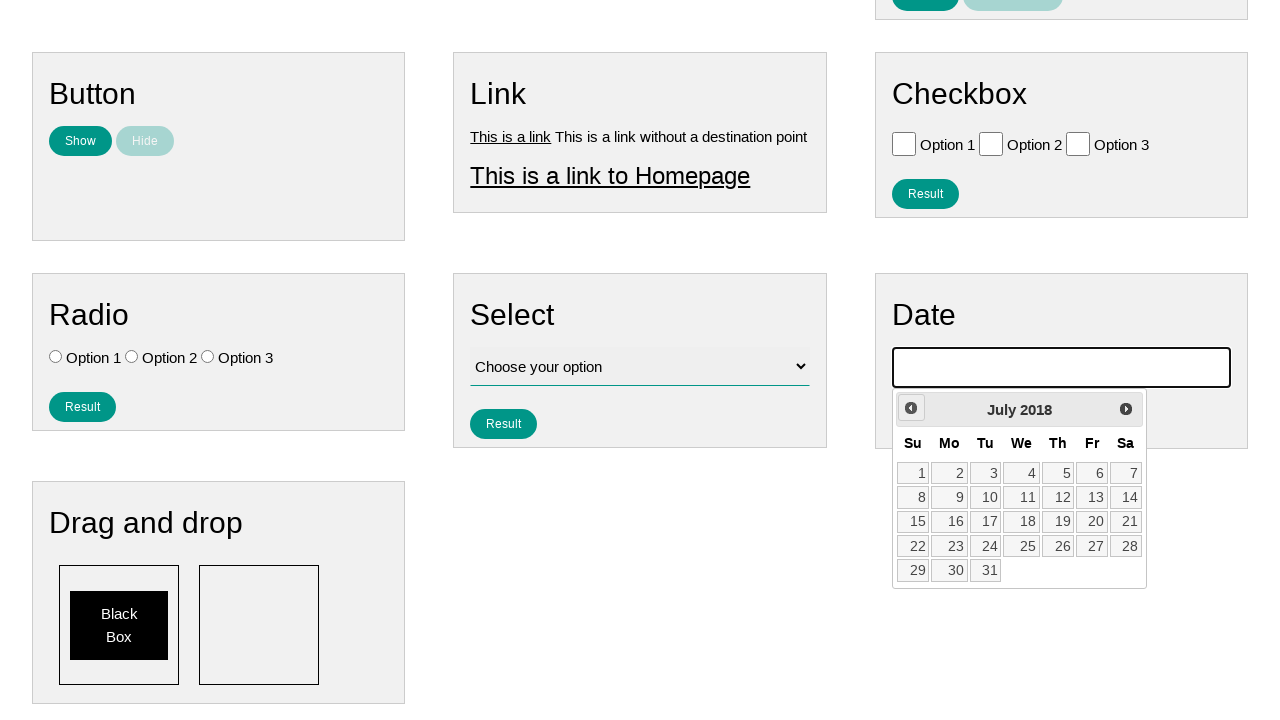

Clicked previous month button (iteration 92 of 141) at (911, 408) on xpath=//*[contains(@class, 'ui-datepicker-prev')]
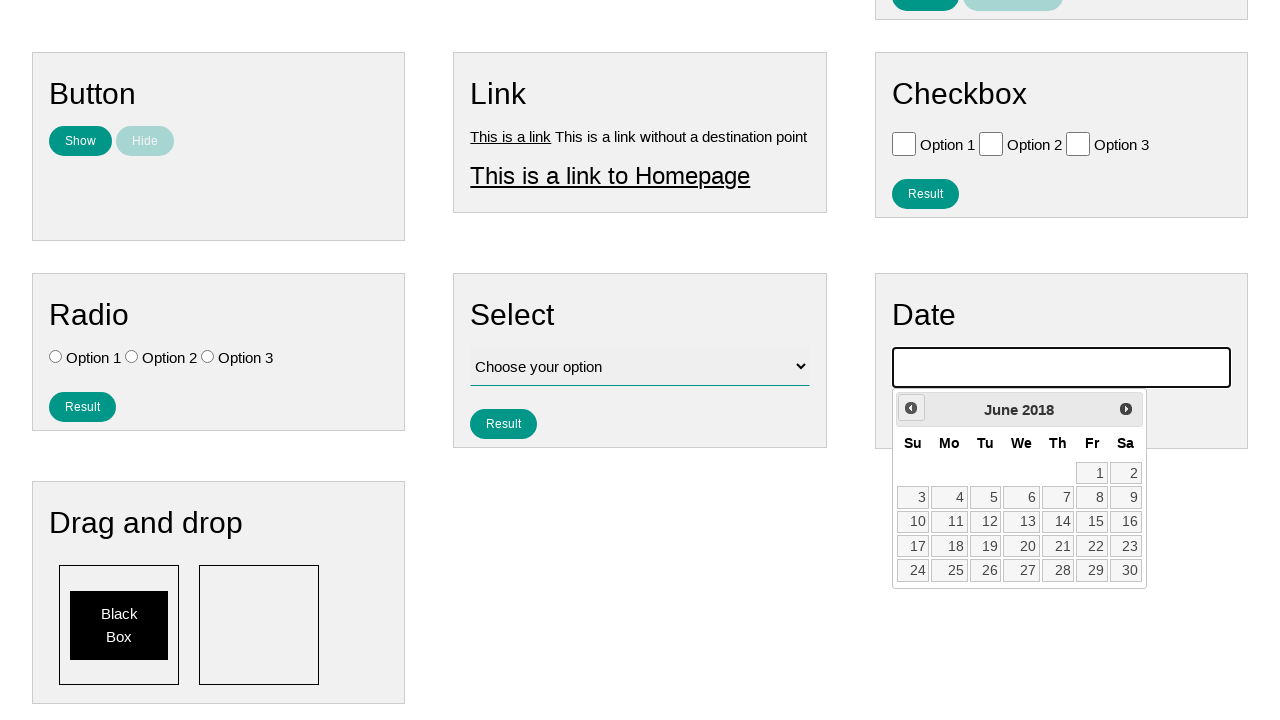

Waited 60ms between month navigation clicks
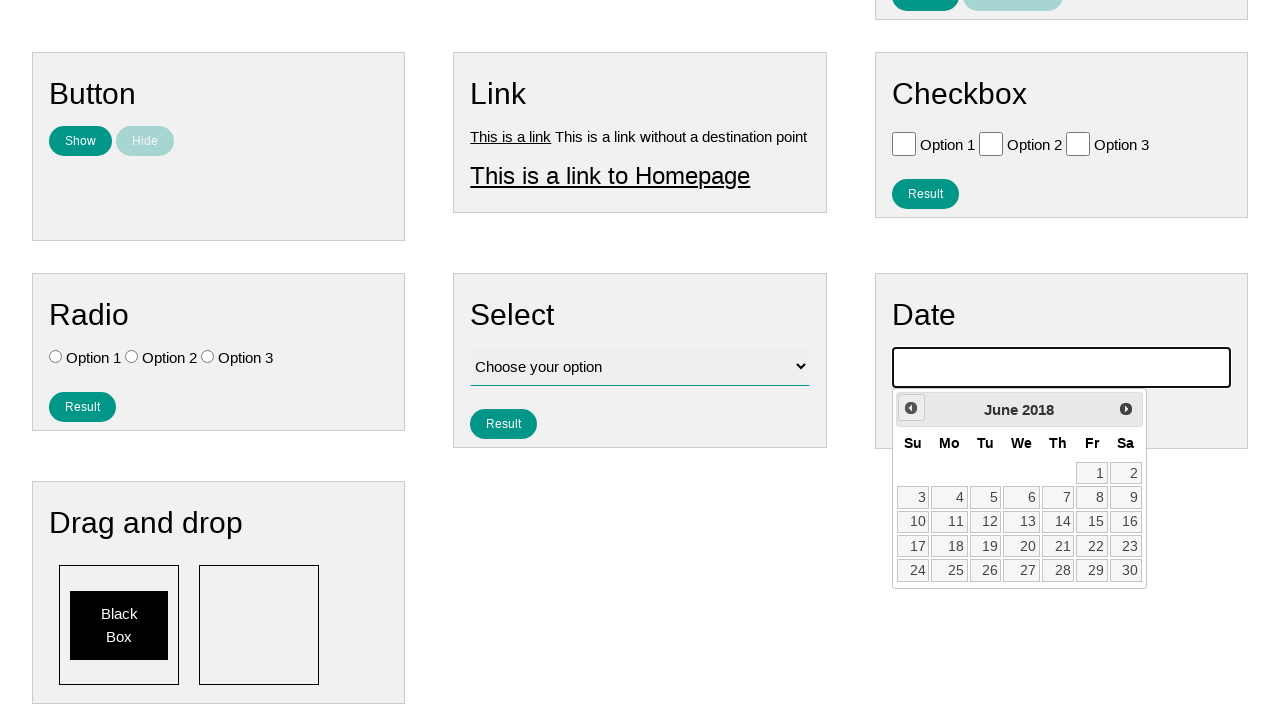

Clicked previous month button (iteration 93 of 141) at (911, 408) on xpath=//*[contains(@class, 'ui-datepicker-prev')]
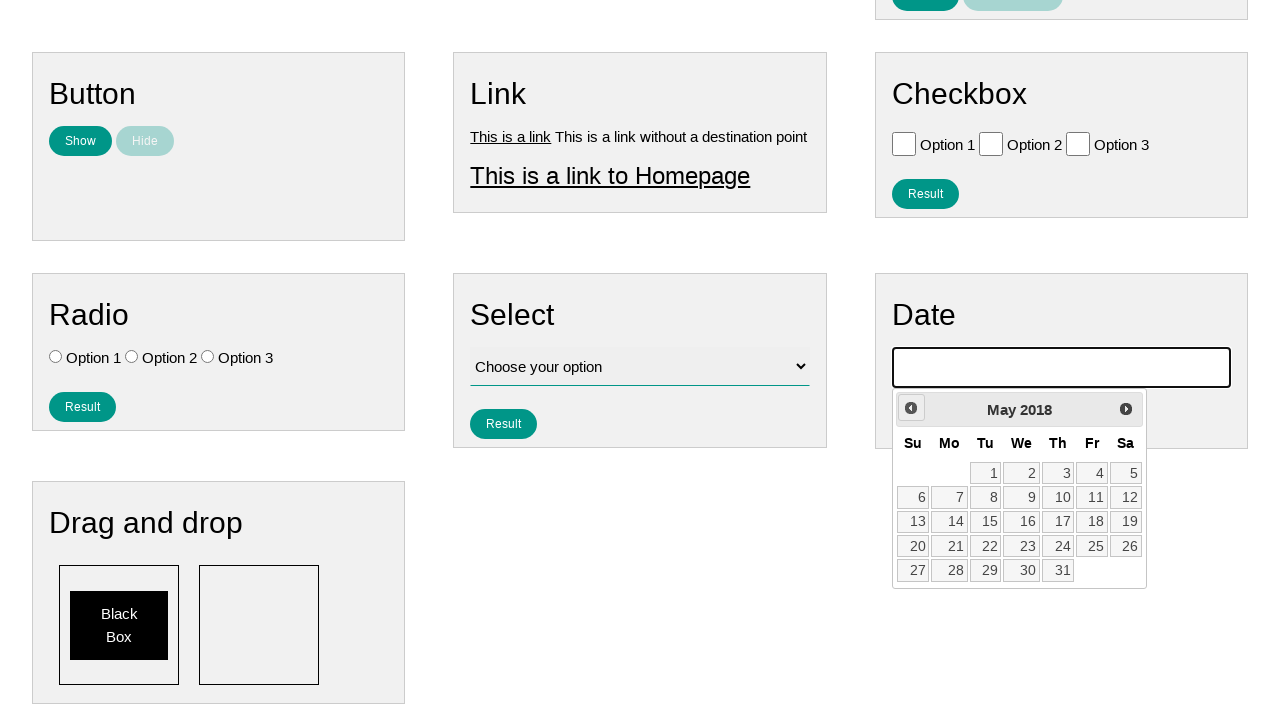

Waited 60ms between month navigation clicks
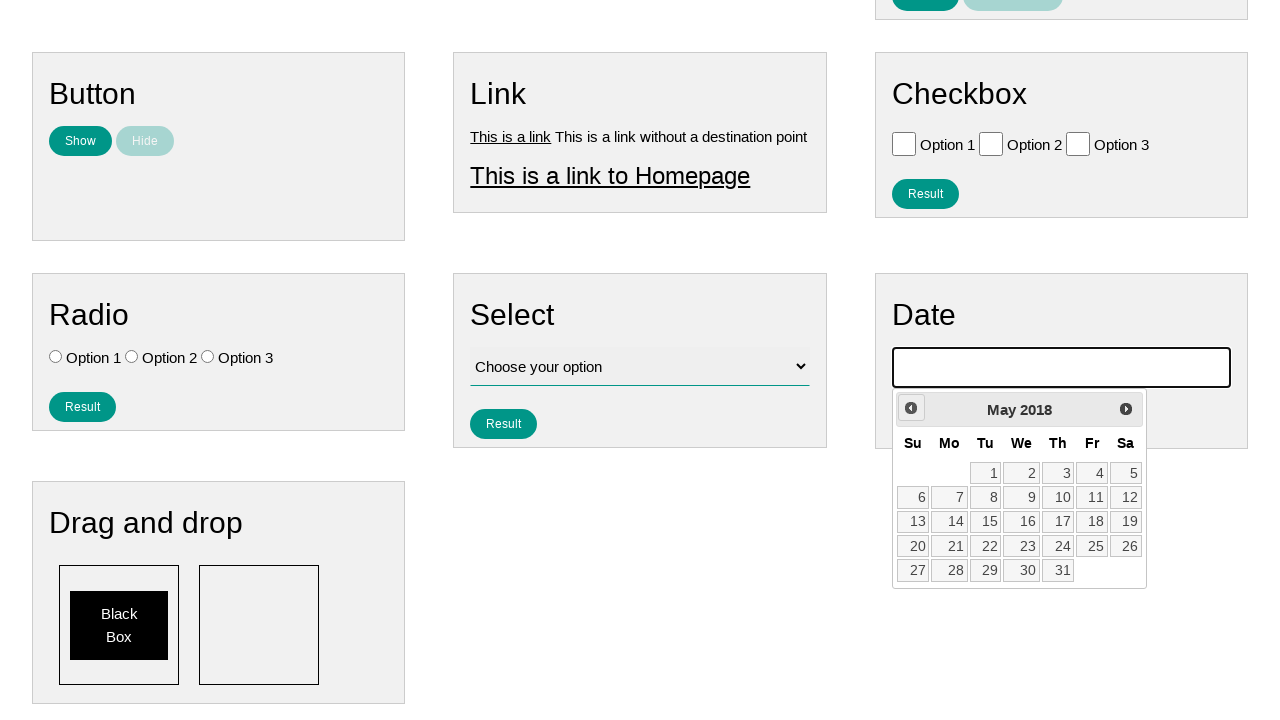

Clicked previous month button (iteration 94 of 141) at (911, 408) on xpath=//*[contains(@class, 'ui-datepicker-prev')]
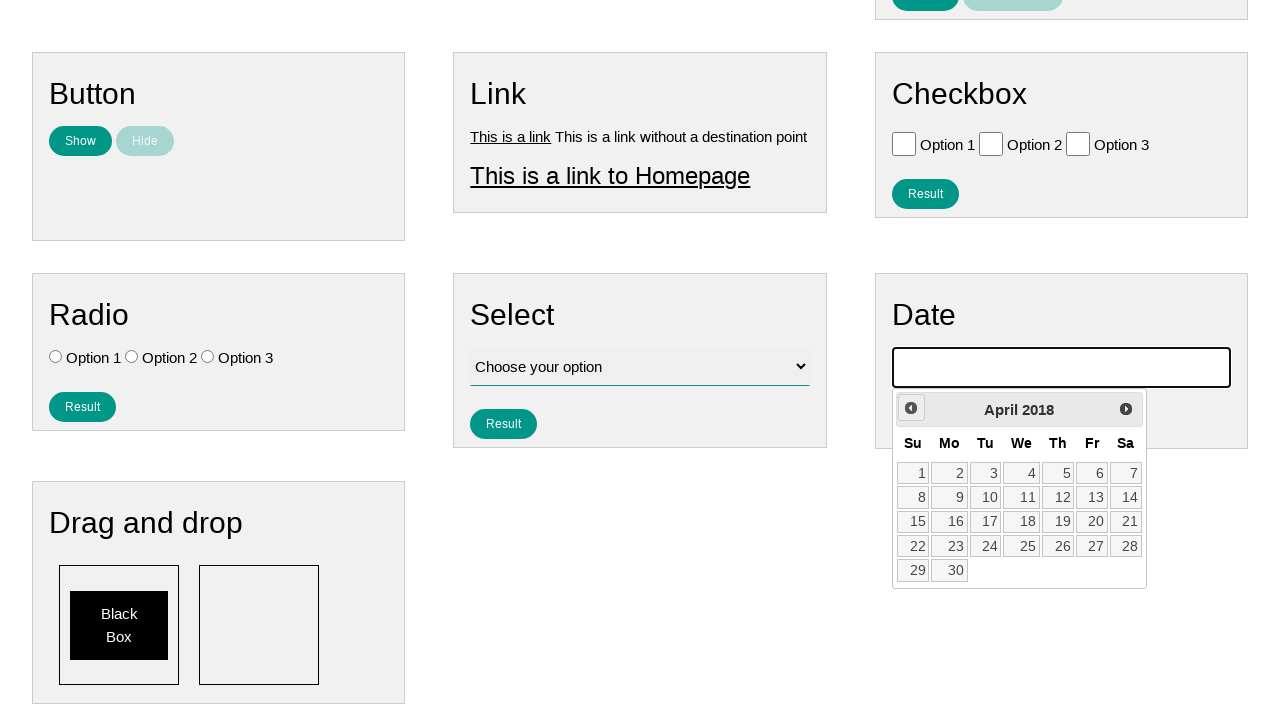

Waited 60ms between month navigation clicks
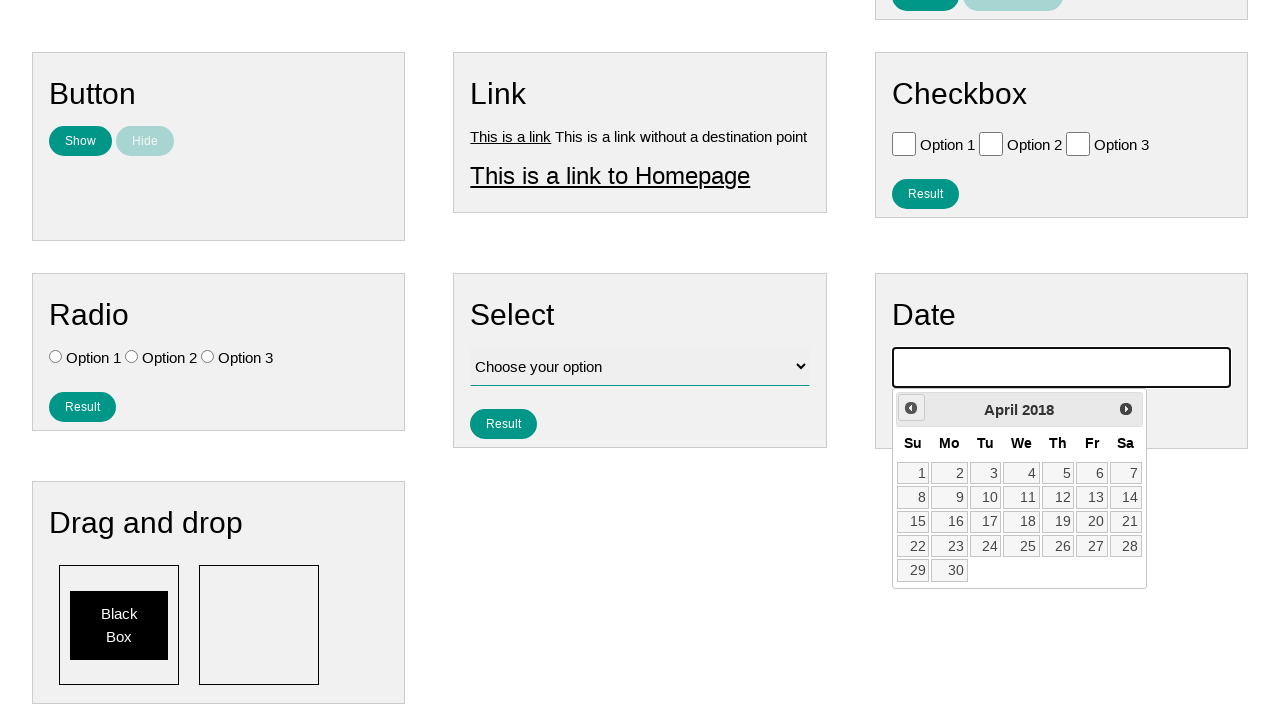

Clicked previous month button (iteration 95 of 141) at (911, 408) on xpath=//*[contains(@class, 'ui-datepicker-prev')]
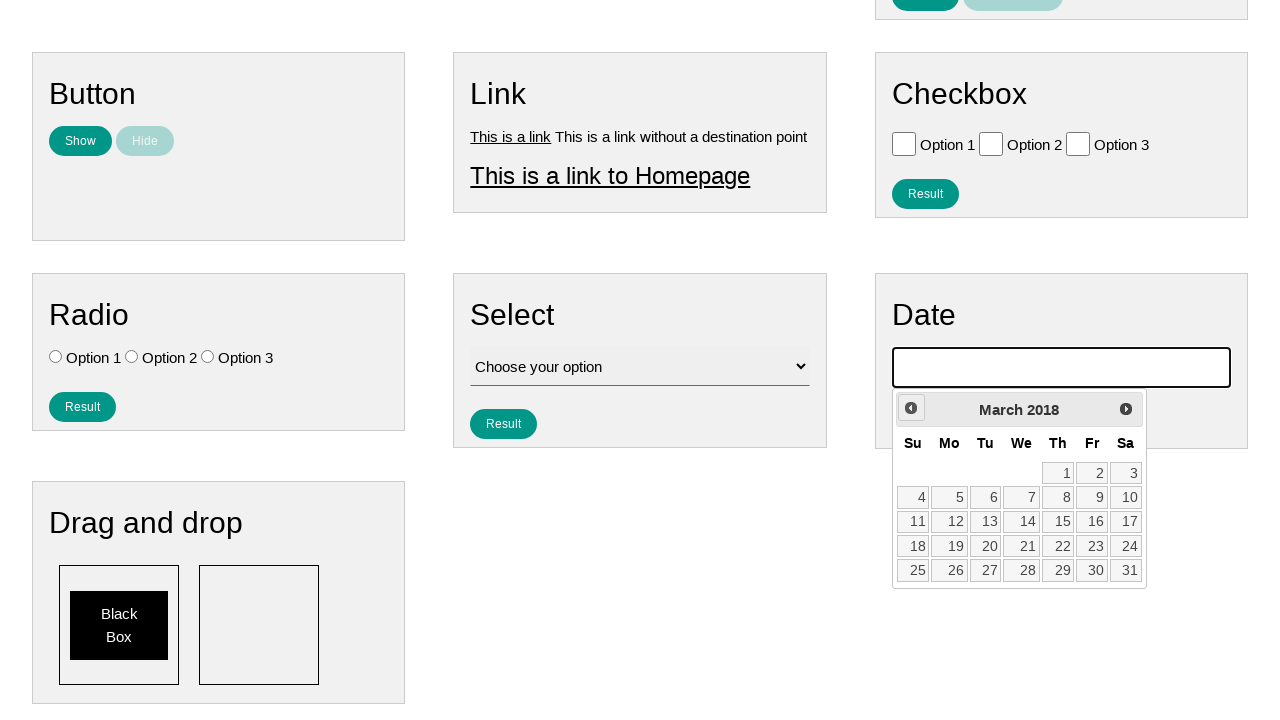

Waited 60ms between month navigation clicks
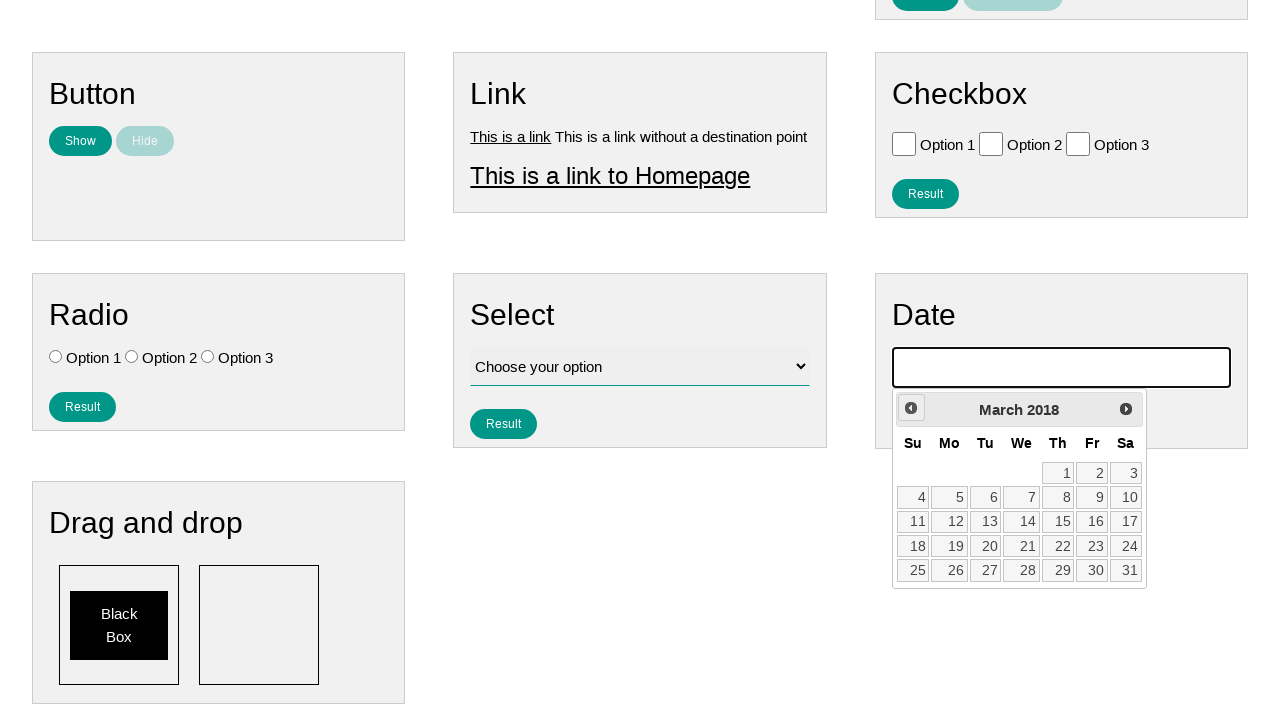

Clicked previous month button (iteration 96 of 141) at (911, 408) on xpath=//*[contains(@class, 'ui-datepicker-prev')]
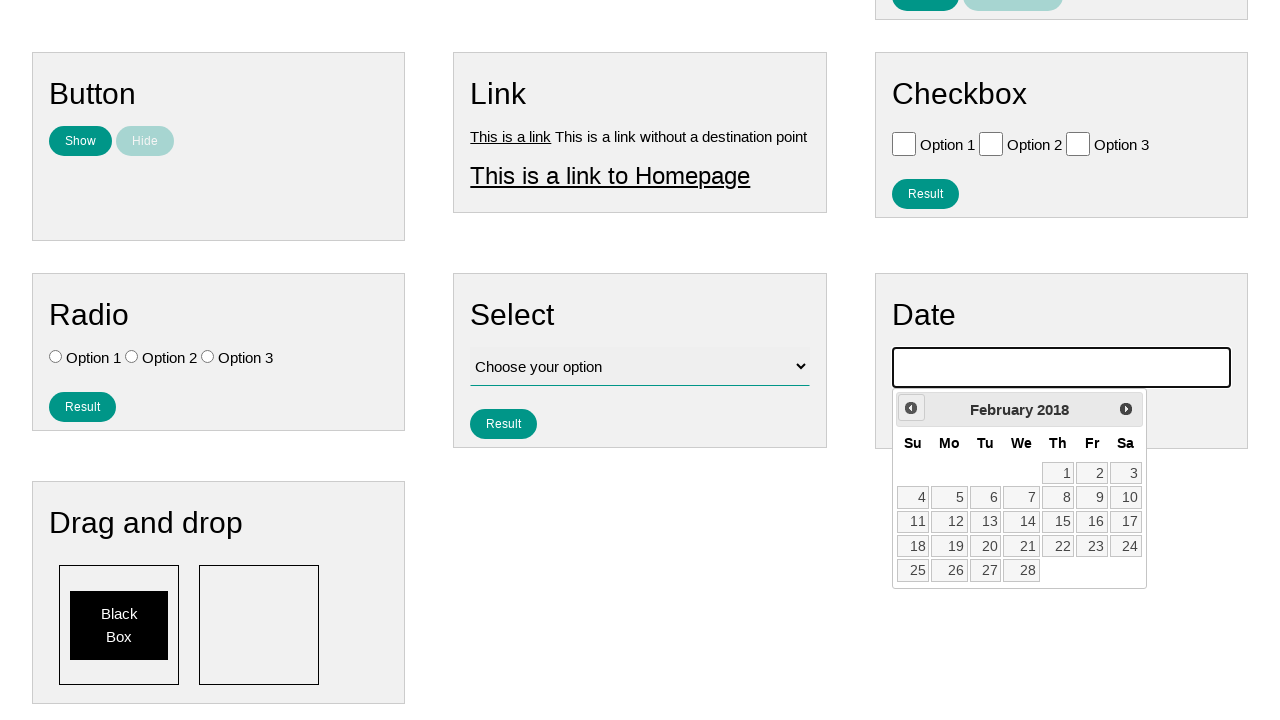

Waited 60ms between month navigation clicks
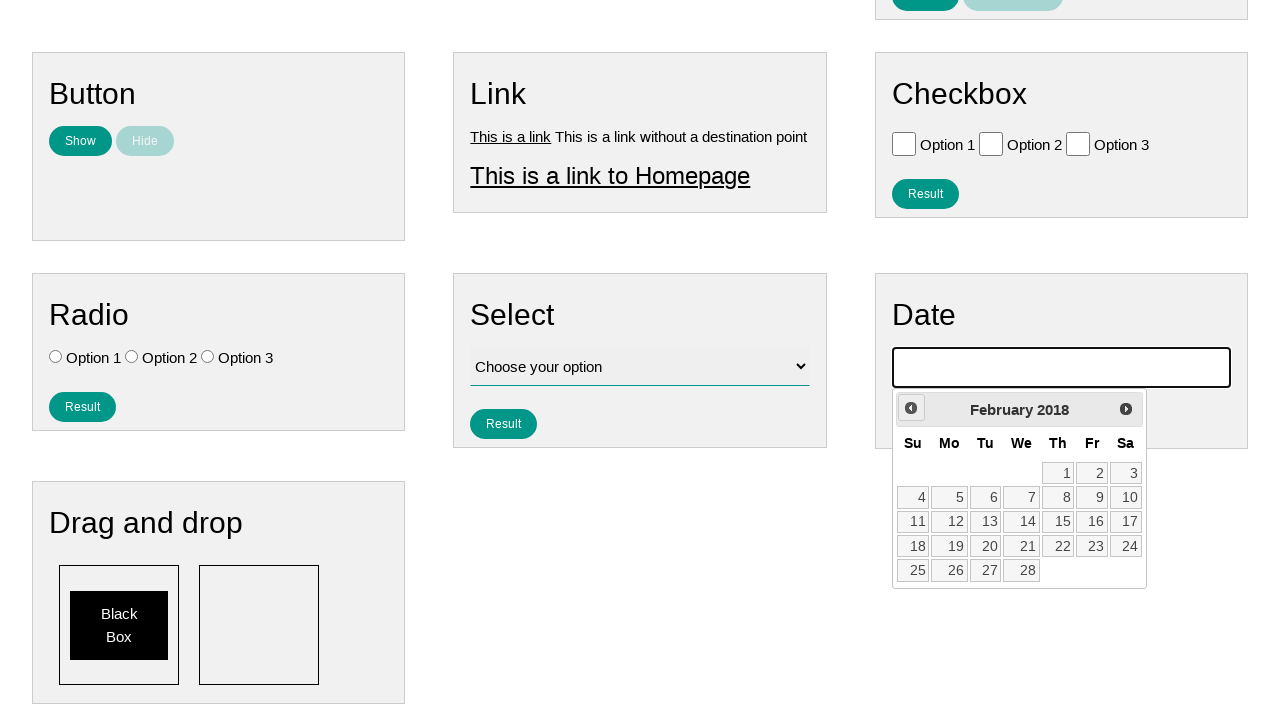

Clicked previous month button (iteration 97 of 141) at (911, 408) on xpath=//*[contains(@class, 'ui-datepicker-prev')]
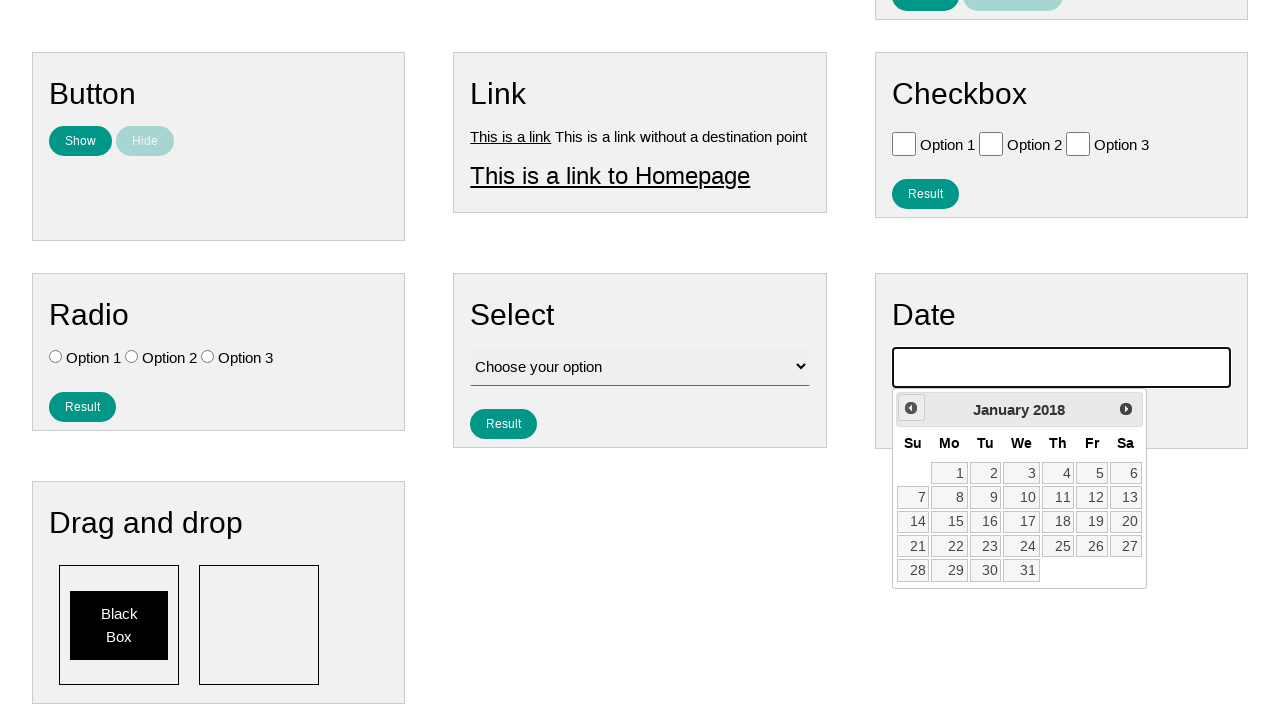

Waited 60ms between month navigation clicks
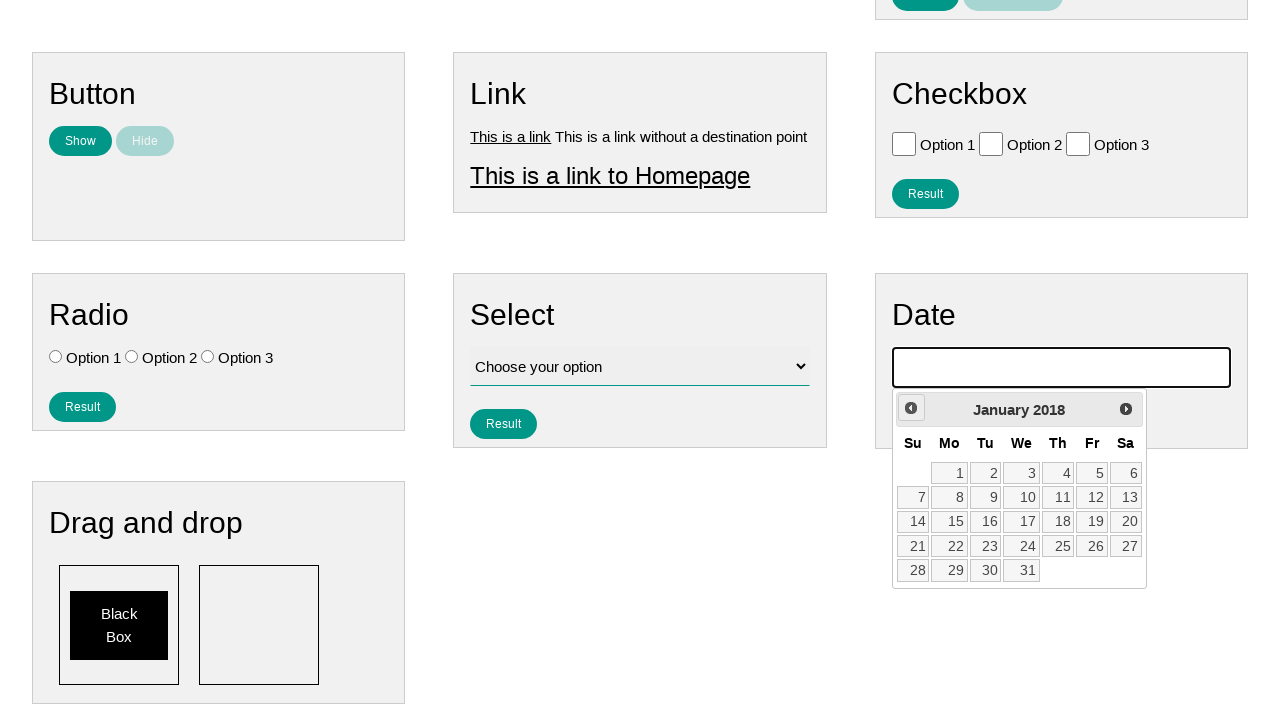

Clicked previous month button (iteration 98 of 141) at (911, 408) on xpath=//*[contains(@class, 'ui-datepicker-prev')]
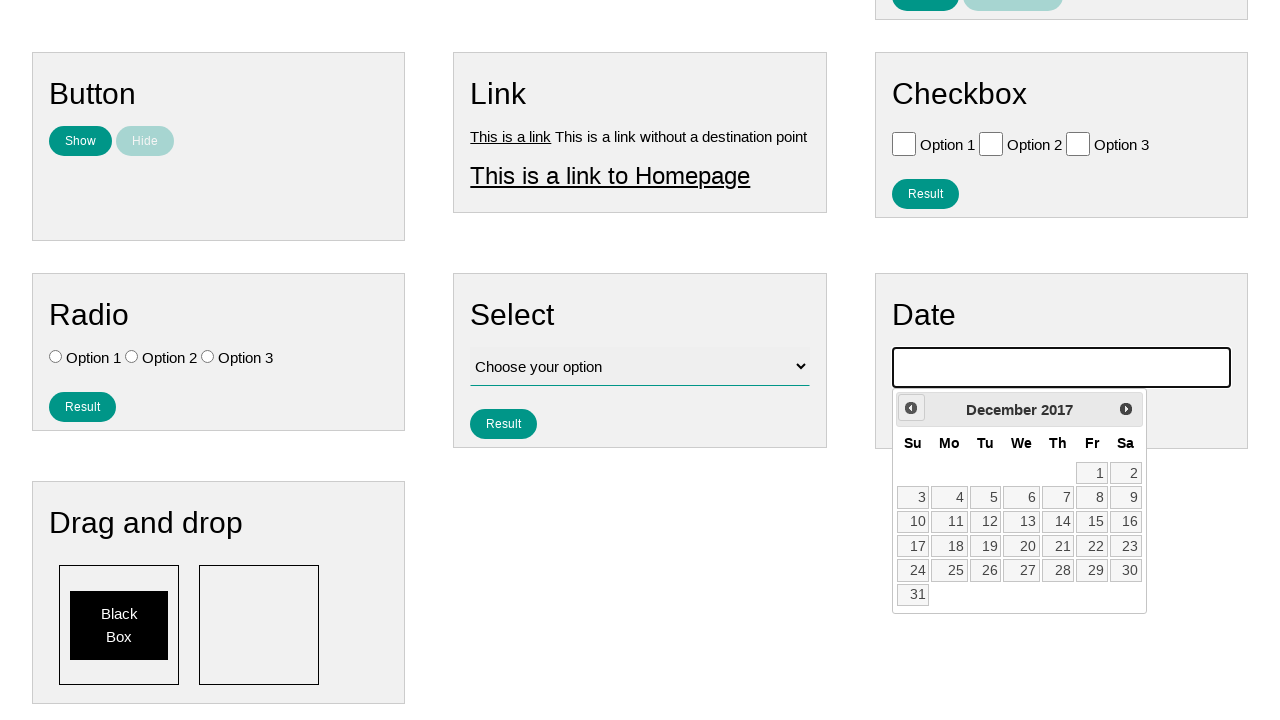

Waited 60ms between month navigation clicks
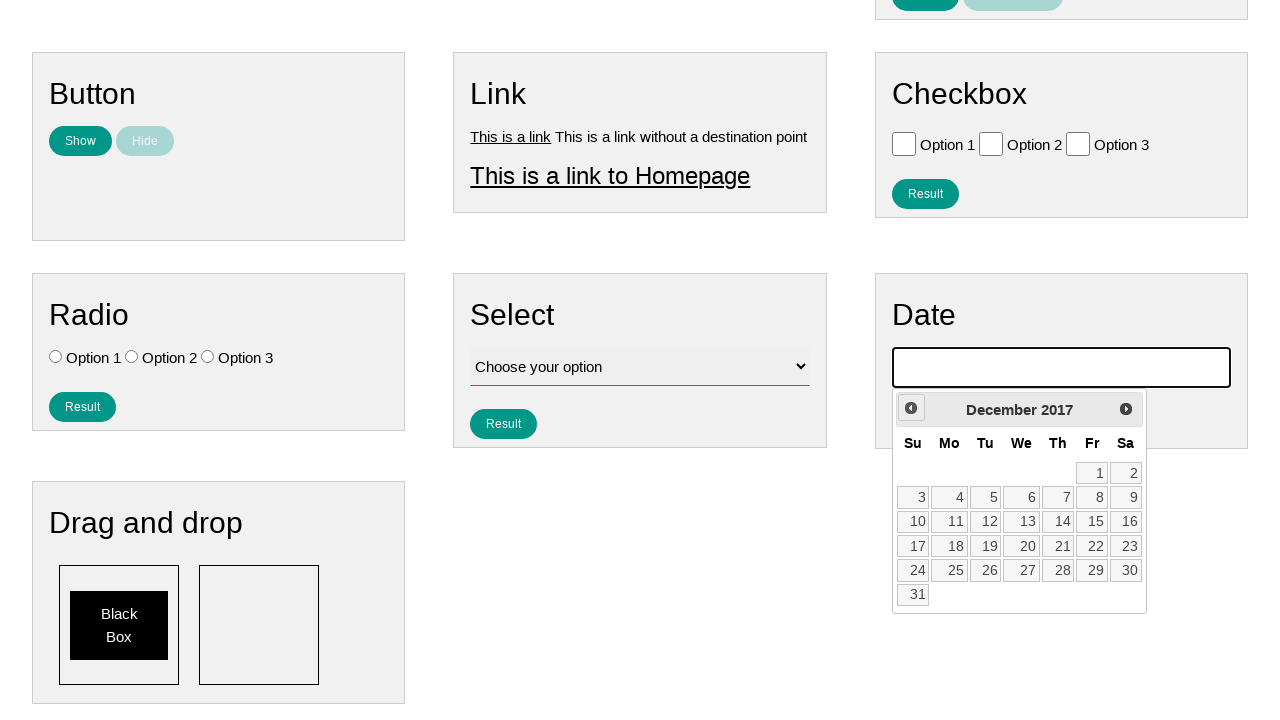

Clicked previous month button (iteration 99 of 141) at (911, 408) on xpath=//*[contains(@class, 'ui-datepicker-prev')]
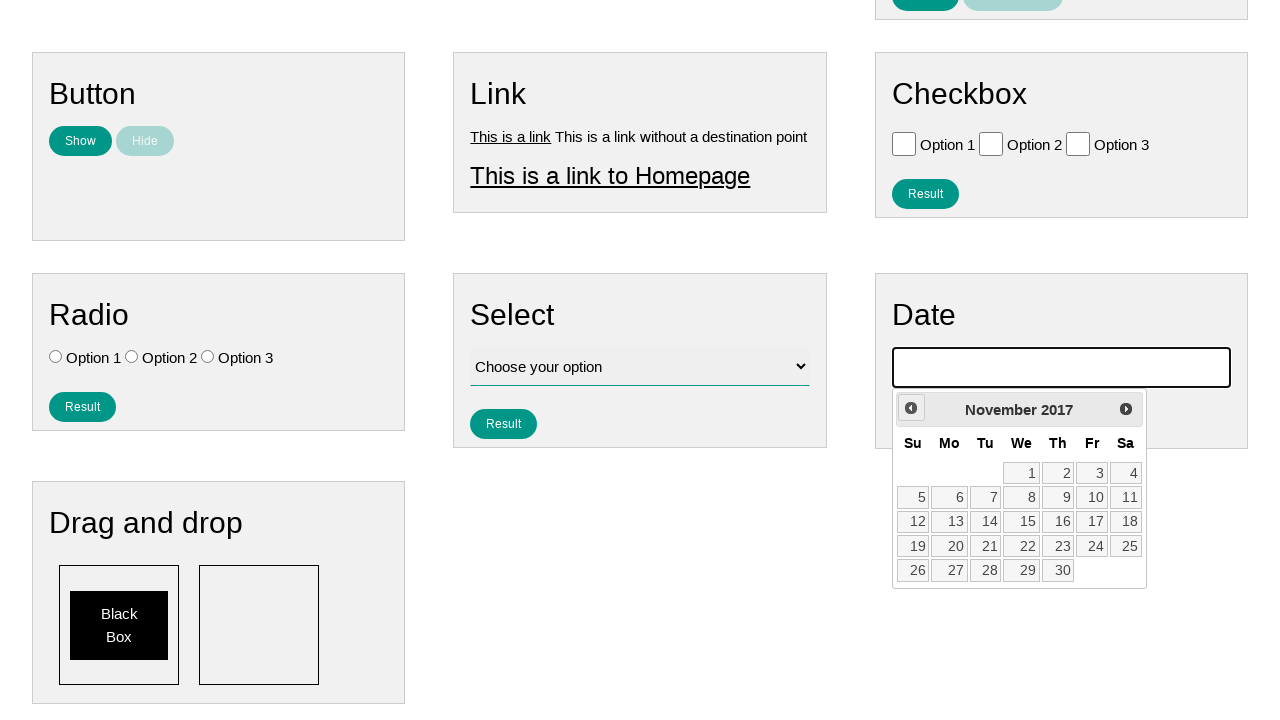

Waited 60ms between month navigation clicks
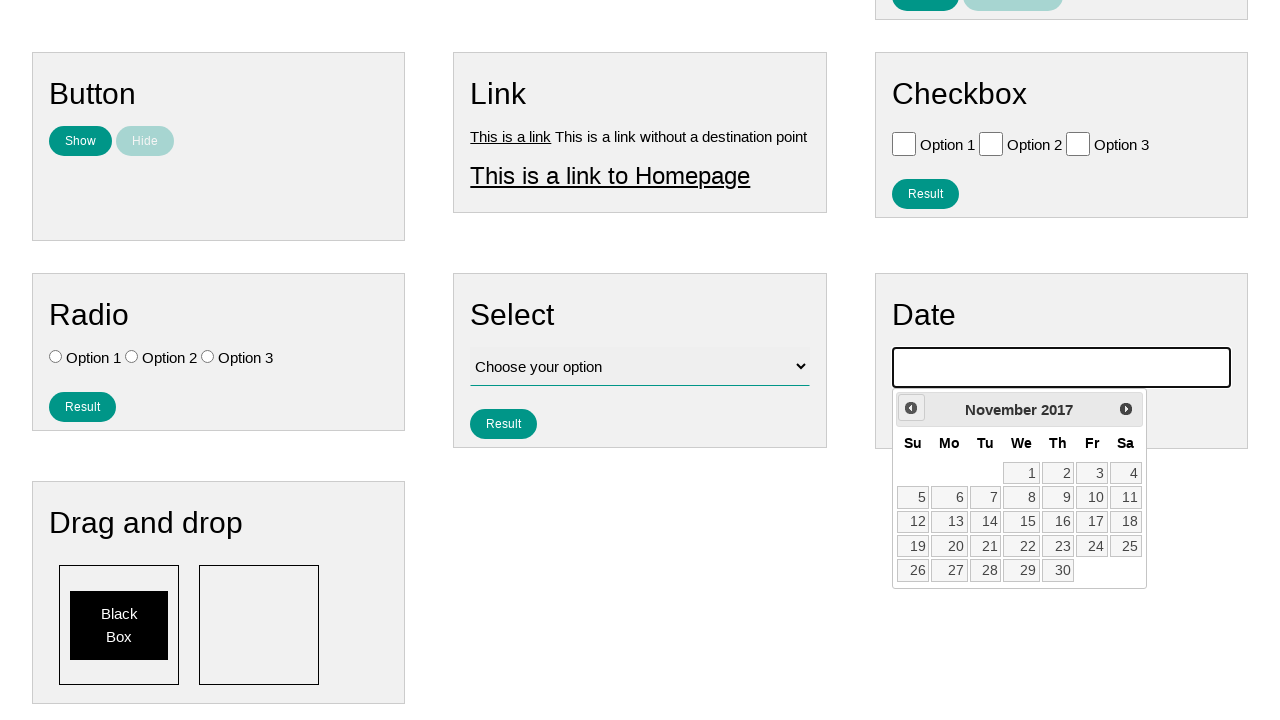

Clicked previous month button (iteration 100 of 141) at (911, 408) on xpath=//*[contains(@class, 'ui-datepicker-prev')]
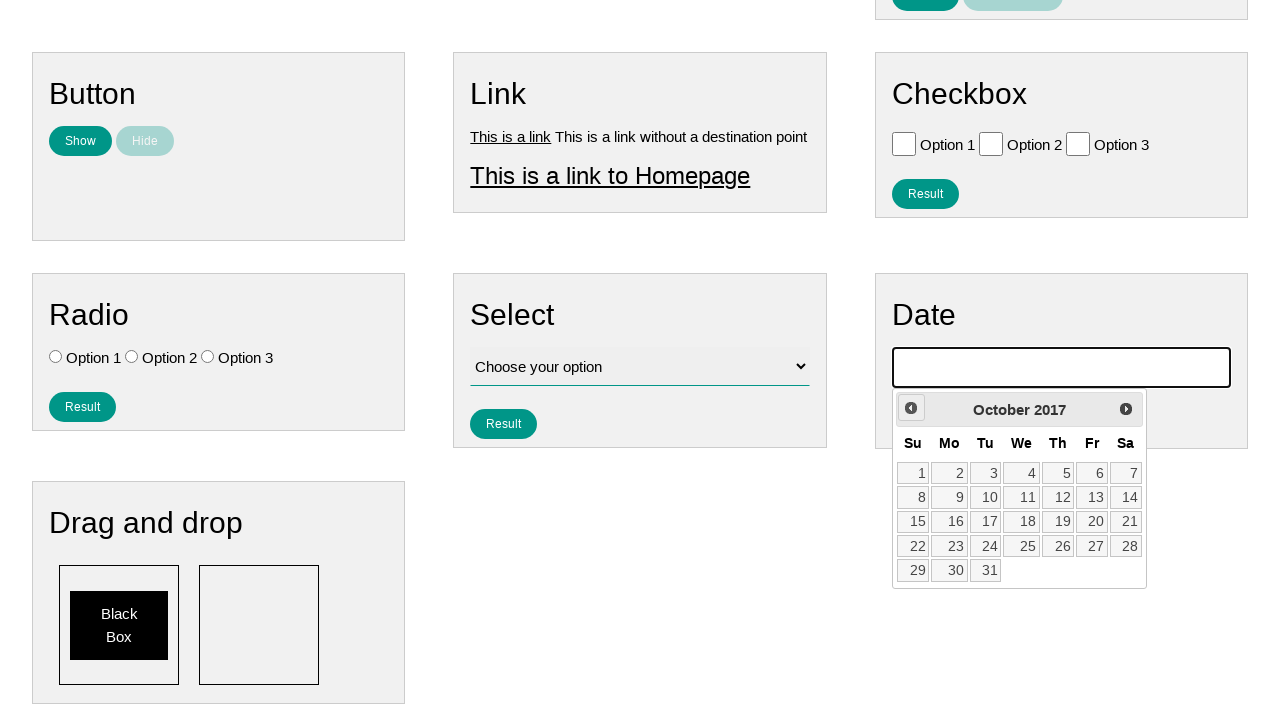

Waited 60ms between month navigation clicks
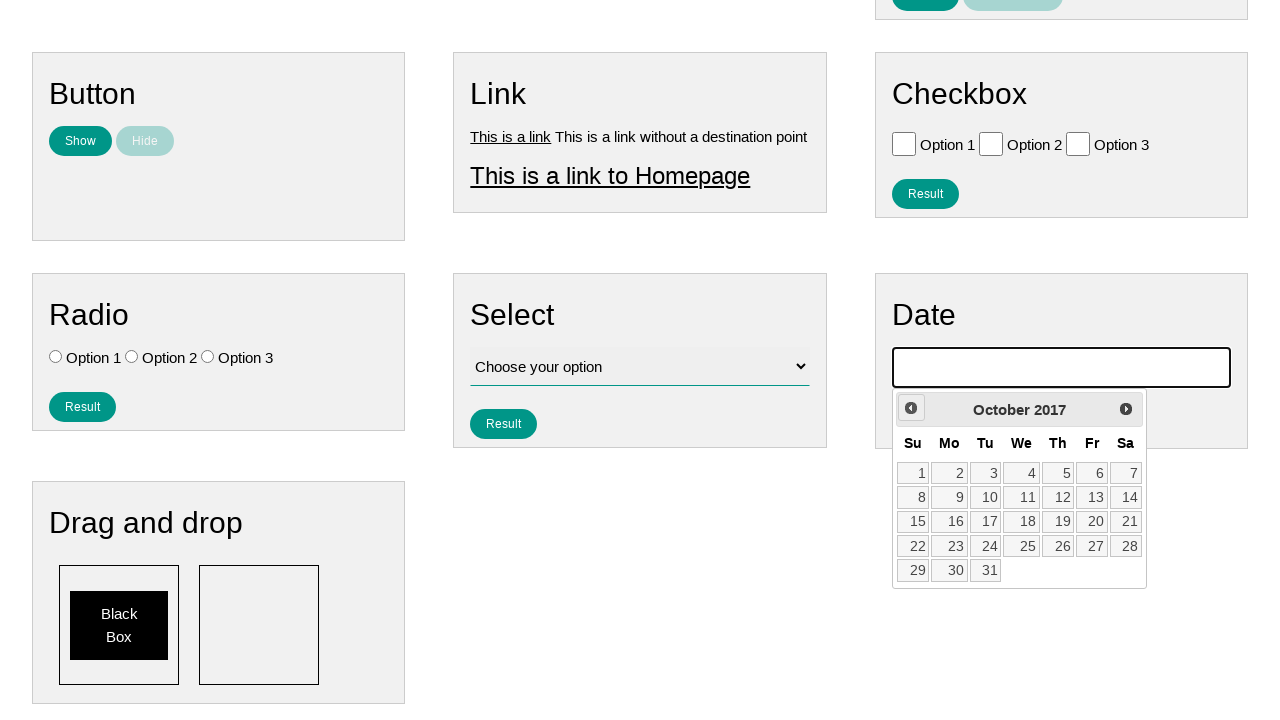

Clicked previous month button (iteration 101 of 141) at (911, 408) on xpath=//*[contains(@class, 'ui-datepicker-prev')]
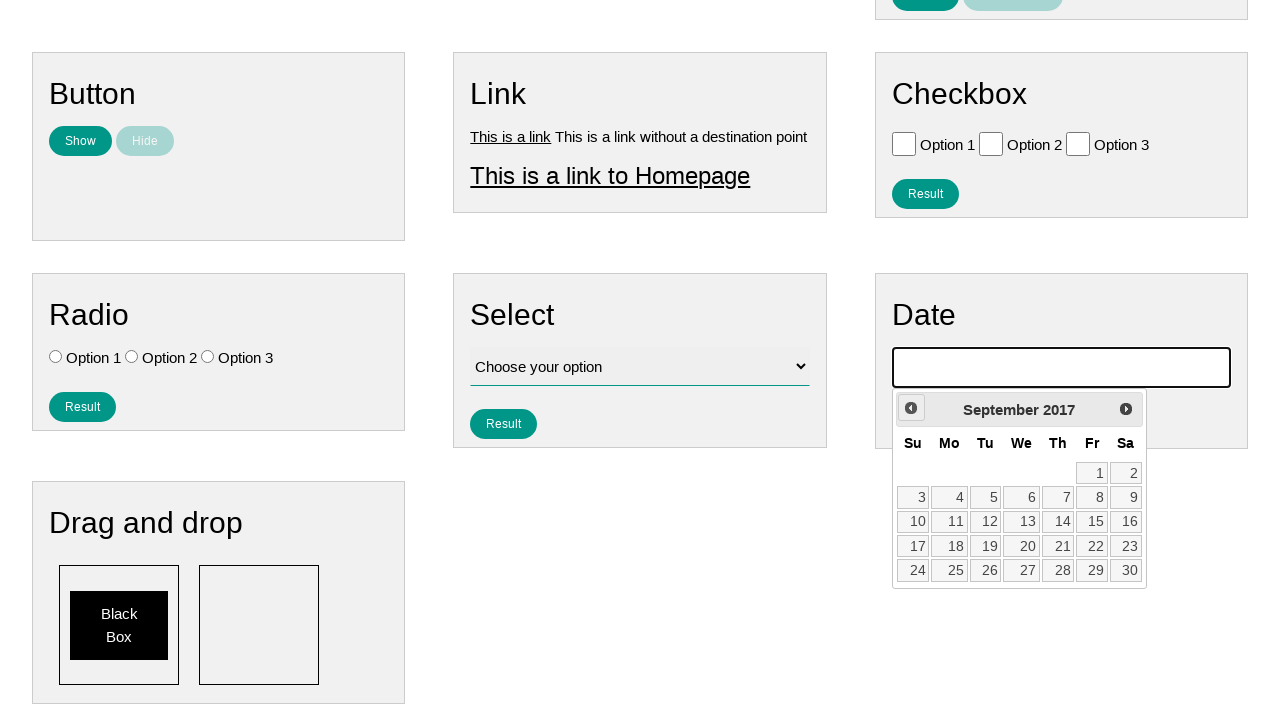

Waited 60ms between month navigation clicks
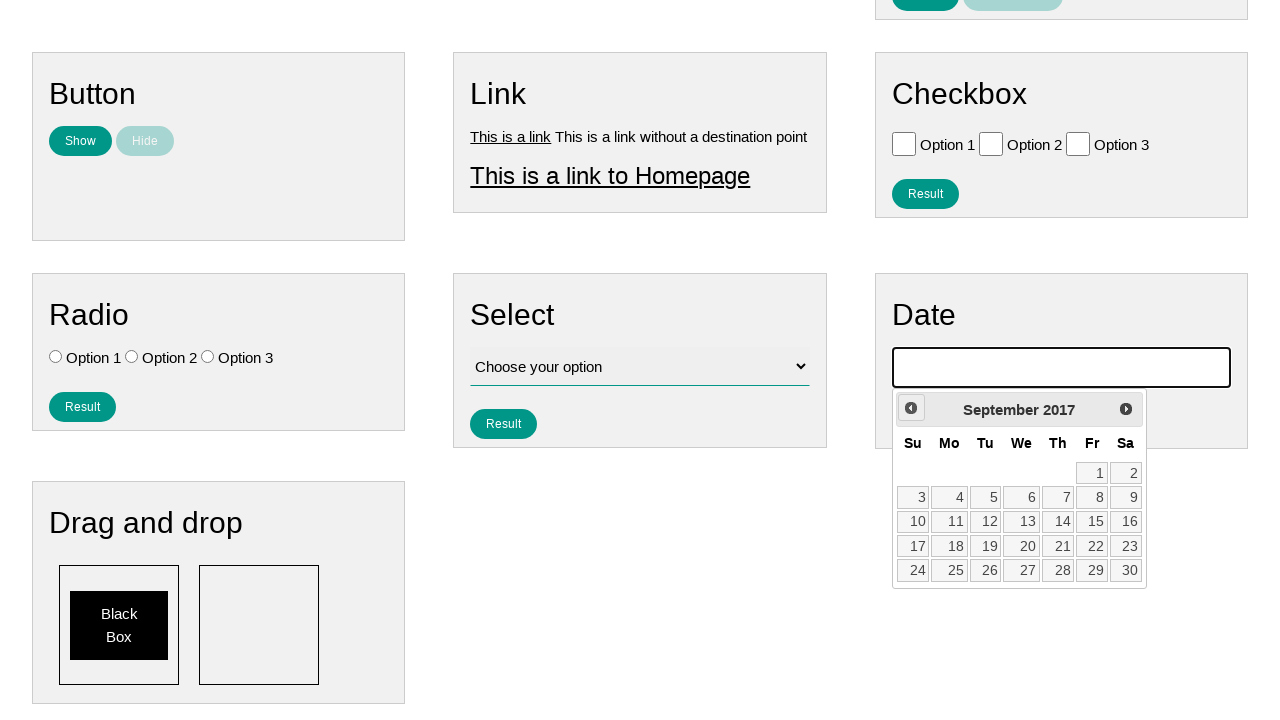

Clicked previous month button (iteration 102 of 141) at (911, 408) on xpath=//*[contains(@class, 'ui-datepicker-prev')]
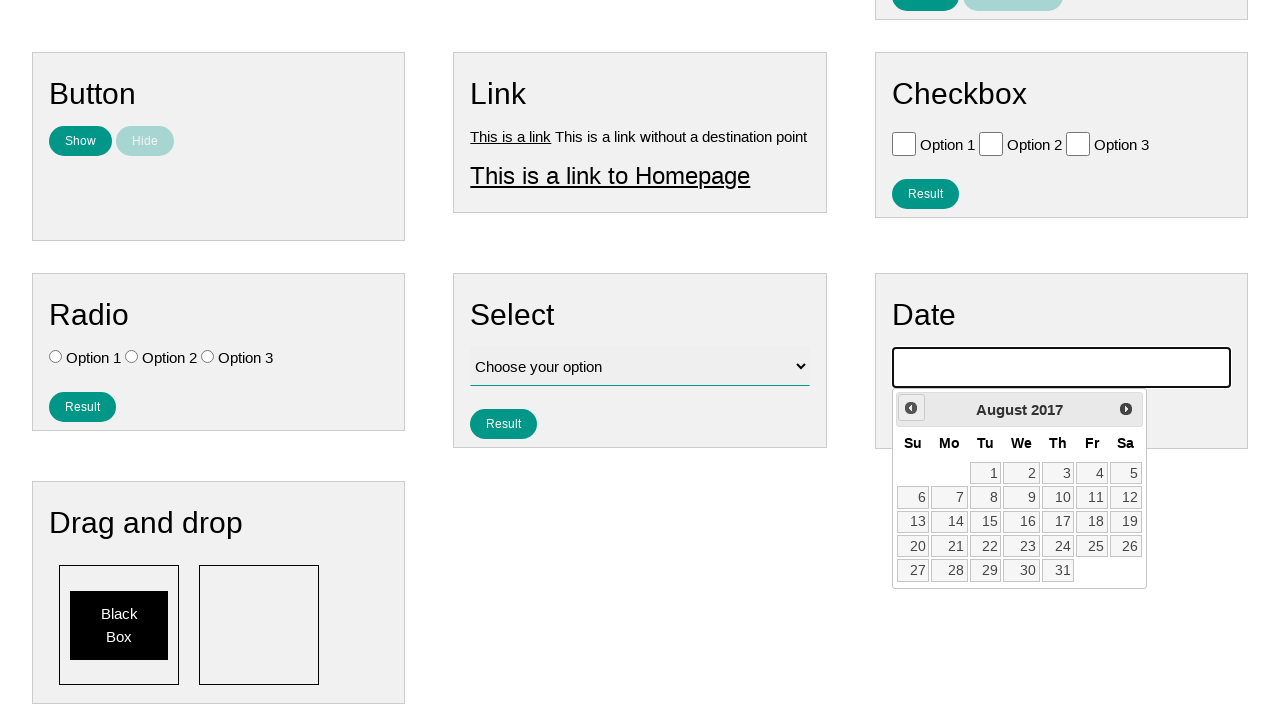

Waited 60ms between month navigation clicks
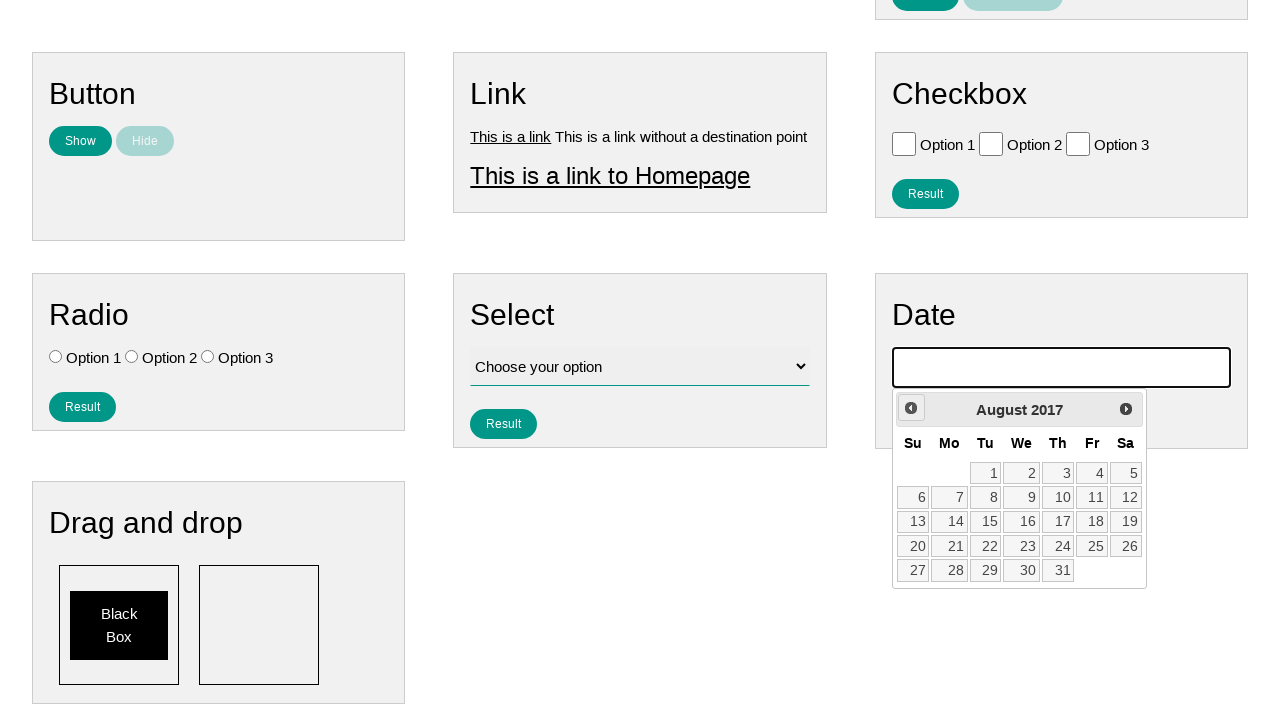

Clicked previous month button (iteration 103 of 141) at (911, 408) on xpath=//*[contains(@class, 'ui-datepicker-prev')]
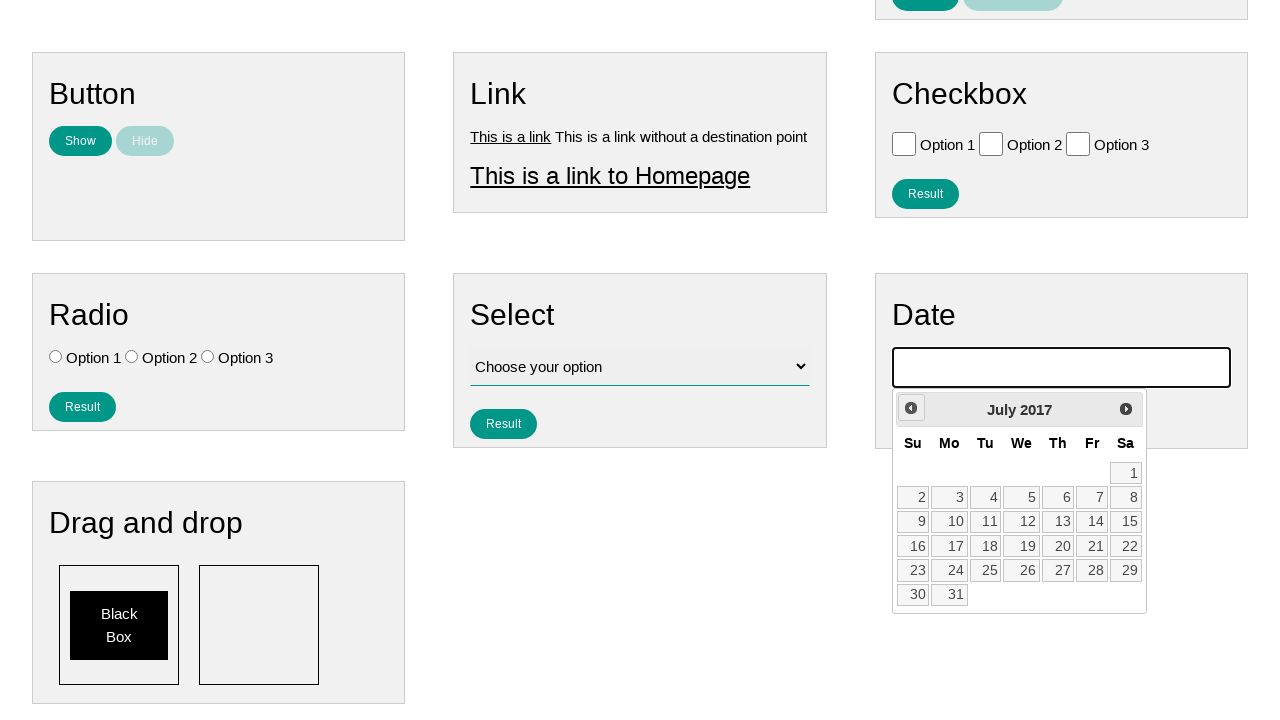

Waited 60ms between month navigation clicks
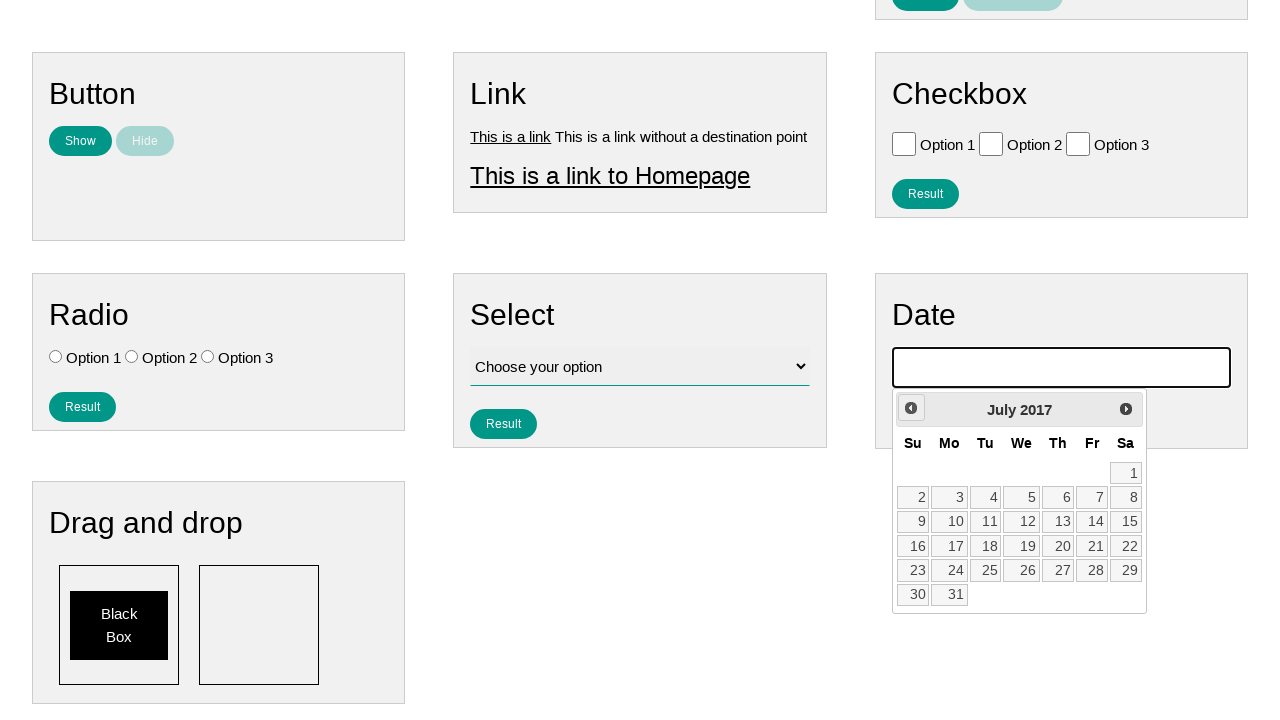

Clicked previous month button (iteration 104 of 141) at (911, 408) on xpath=//*[contains(@class, 'ui-datepicker-prev')]
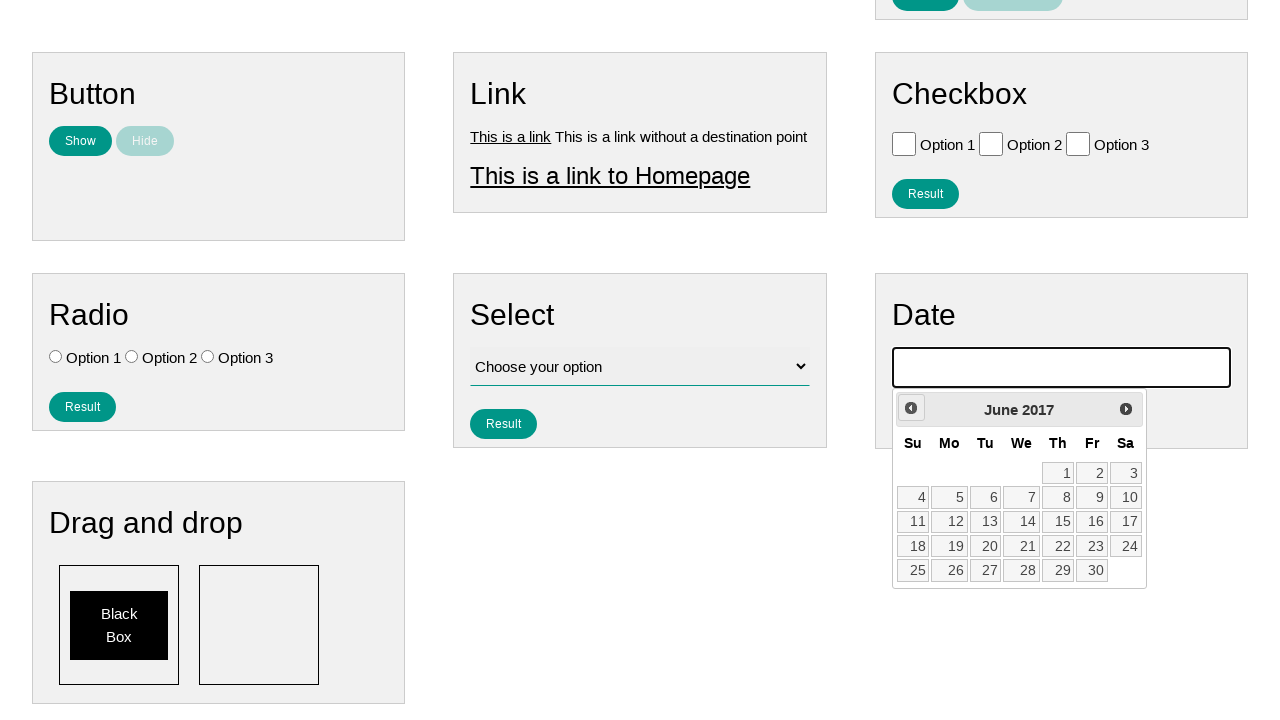

Waited 60ms between month navigation clicks
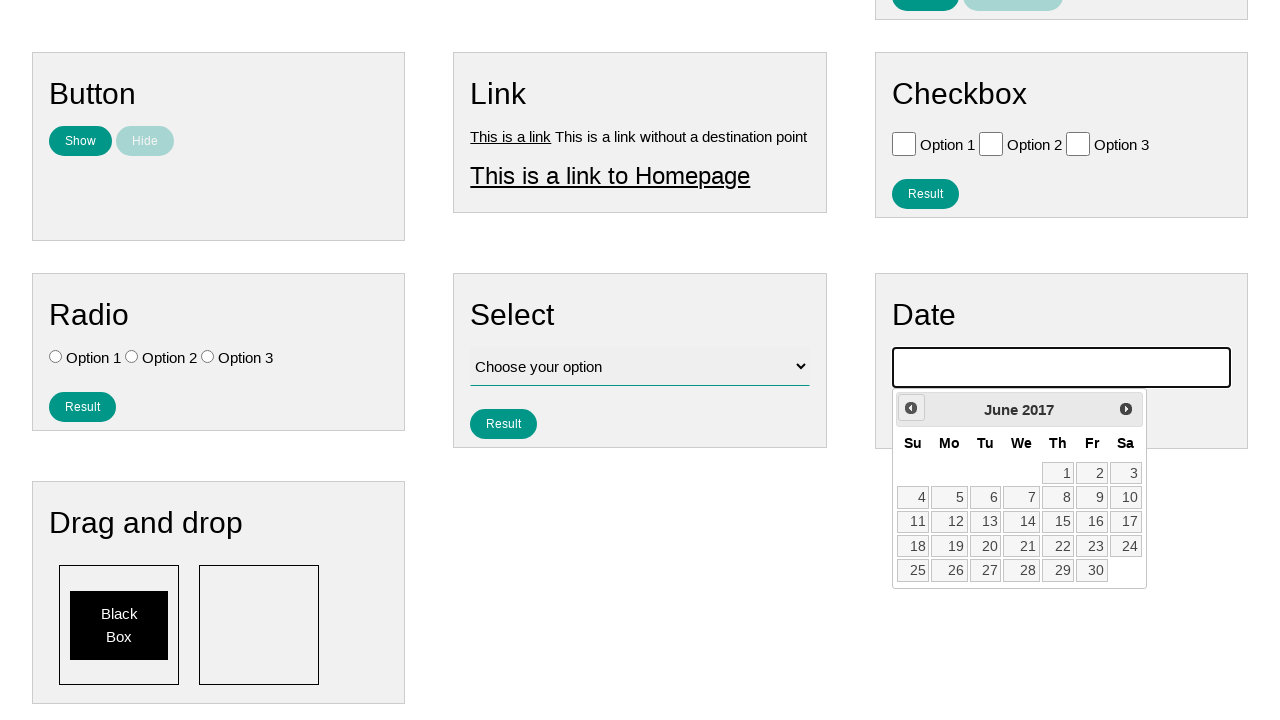

Clicked previous month button (iteration 105 of 141) at (911, 408) on xpath=//*[contains(@class, 'ui-datepicker-prev')]
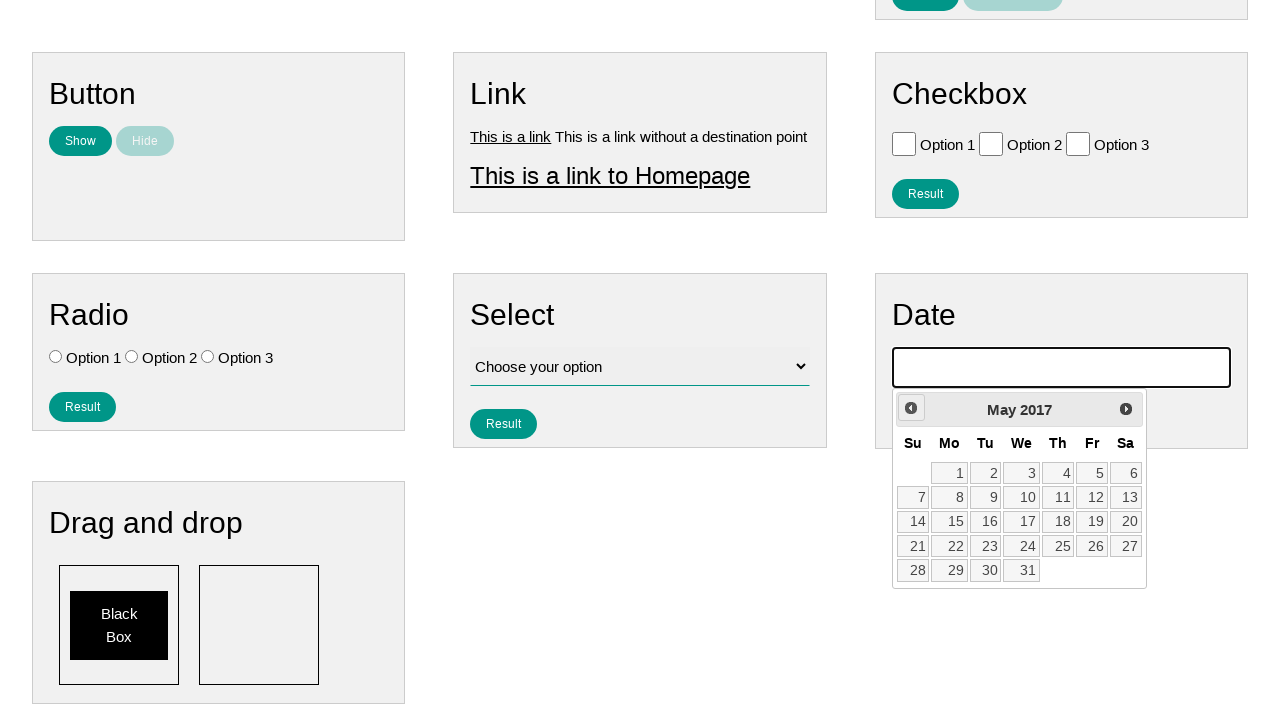

Waited 60ms between month navigation clicks
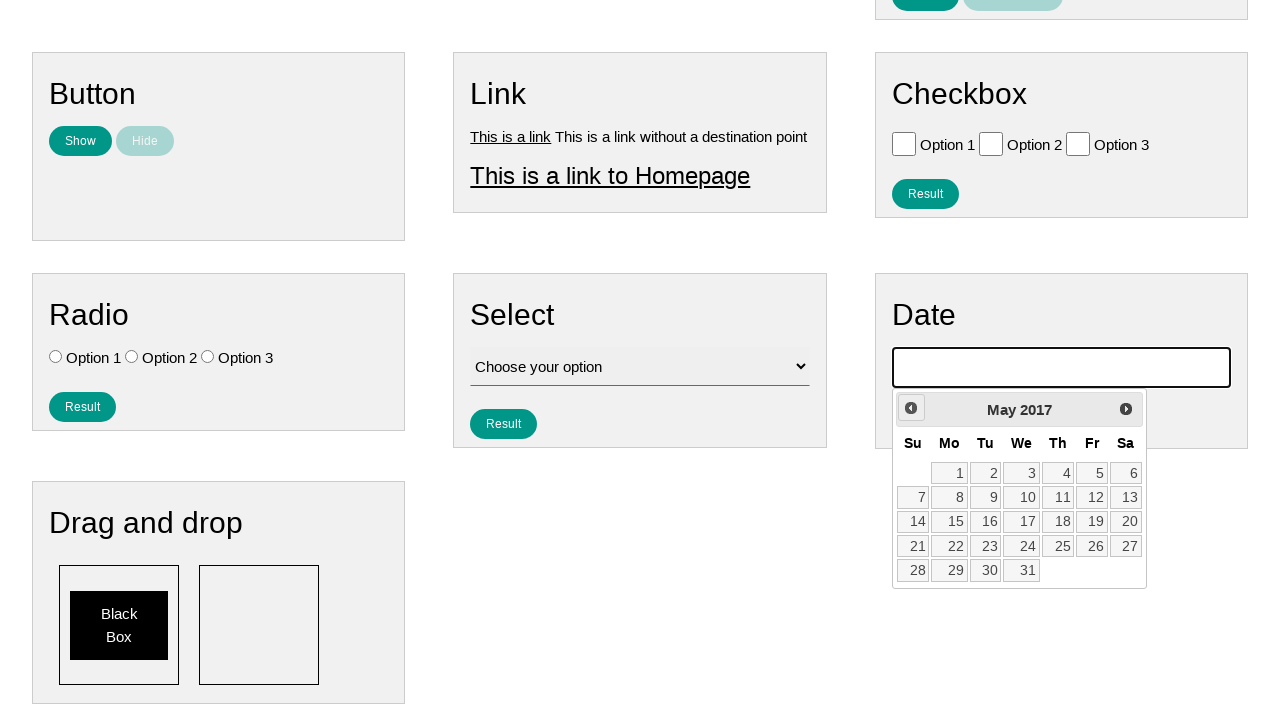

Clicked previous month button (iteration 106 of 141) at (911, 408) on xpath=//*[contains(@class, 'ui-datepicker-prev')]
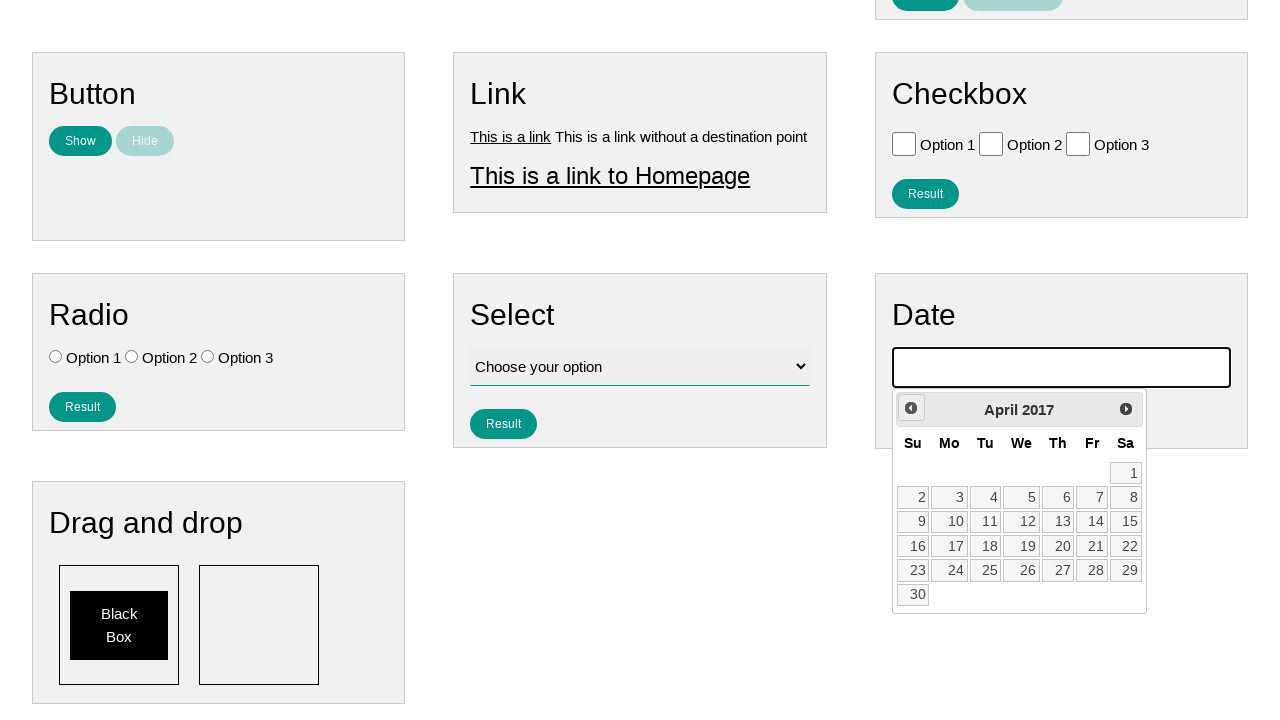

Waited 60ms between month navigation clicks
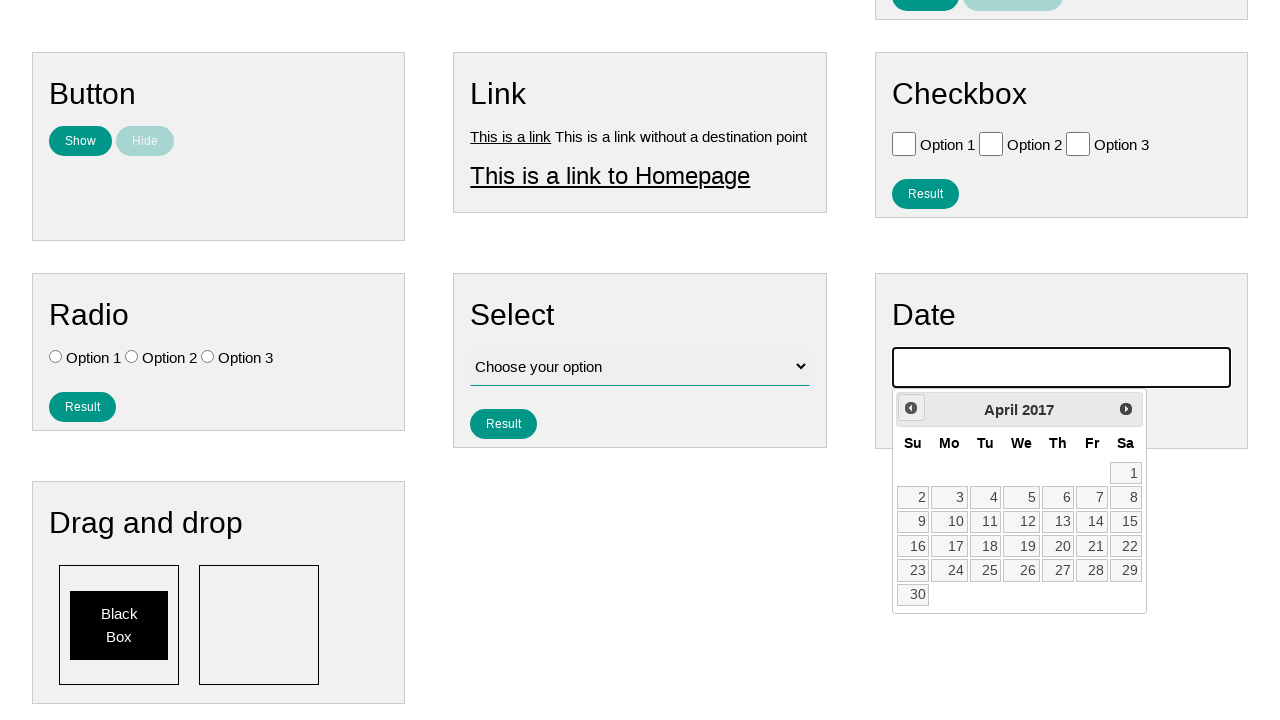

Clicked previous month button (iteration 107 of 141) at (911, 408) on xpath=//*[contains(@class, 'ui-datepicker-prev')]
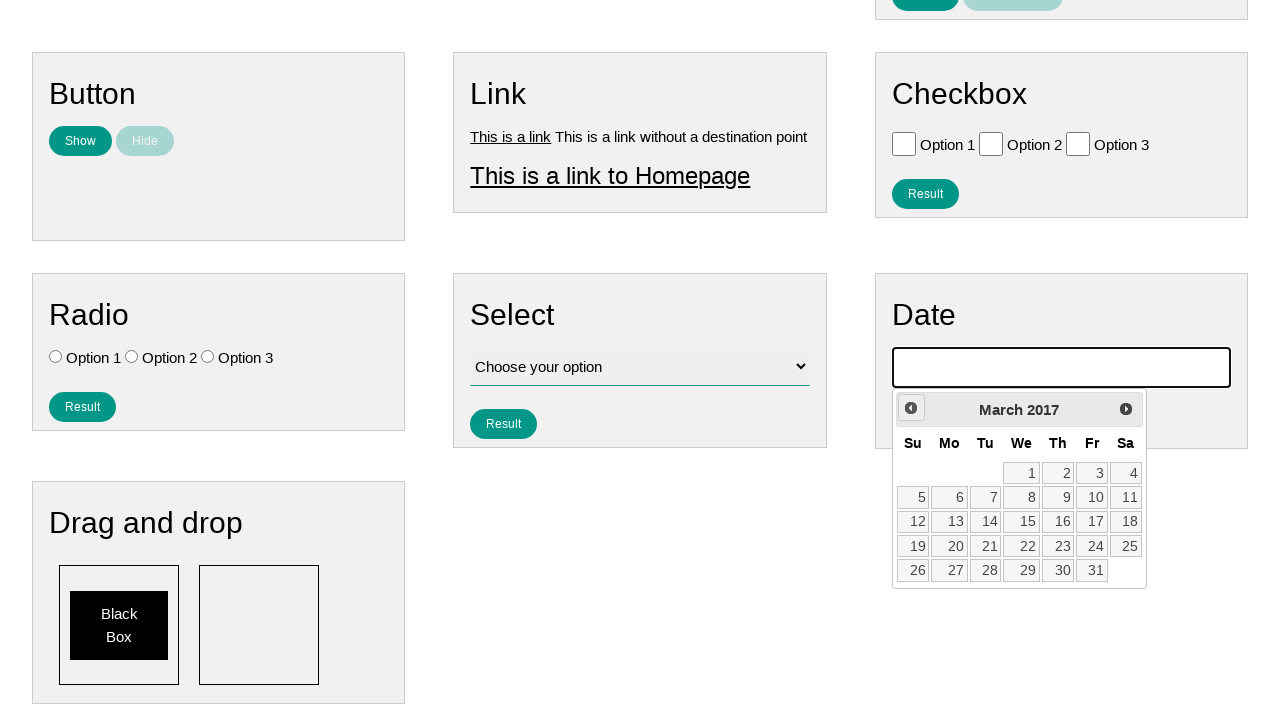

Waited 60ms between month navigation clicks
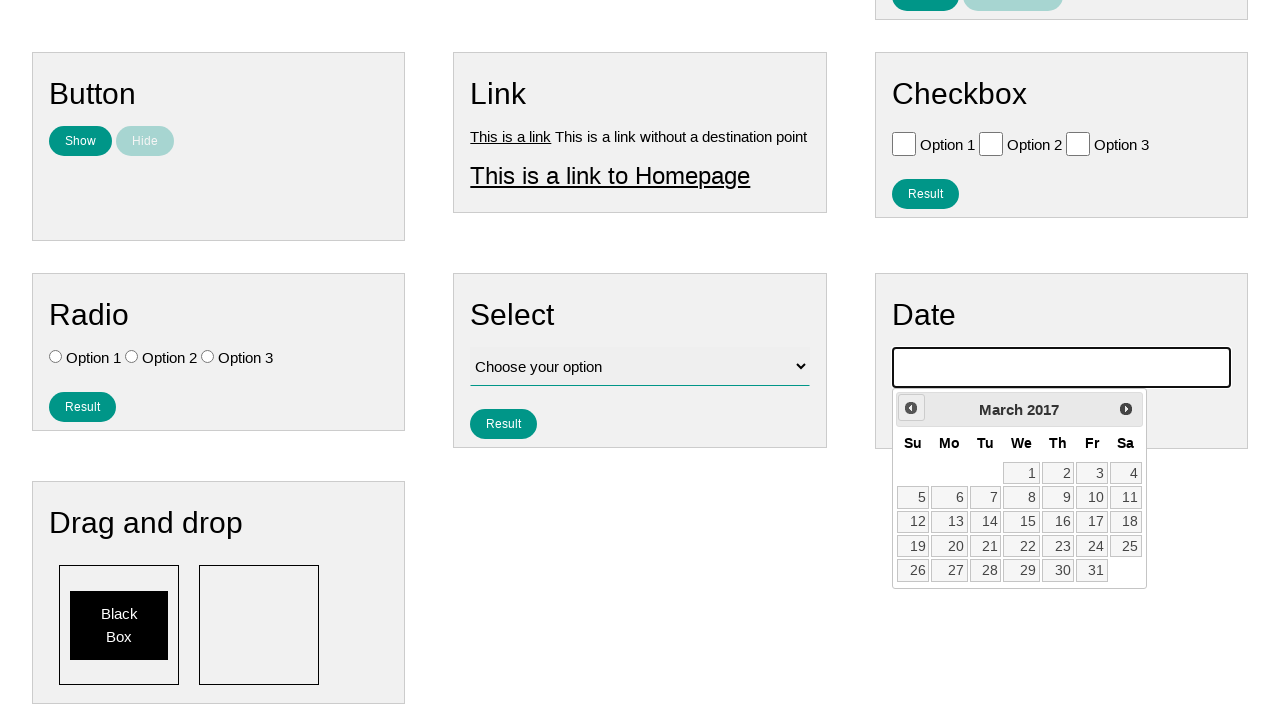

Clicked previous month button (iteration 108 of 141) at (911, 408) on xpath=//*[contains(@class, 'ui-datepicker-prev')]
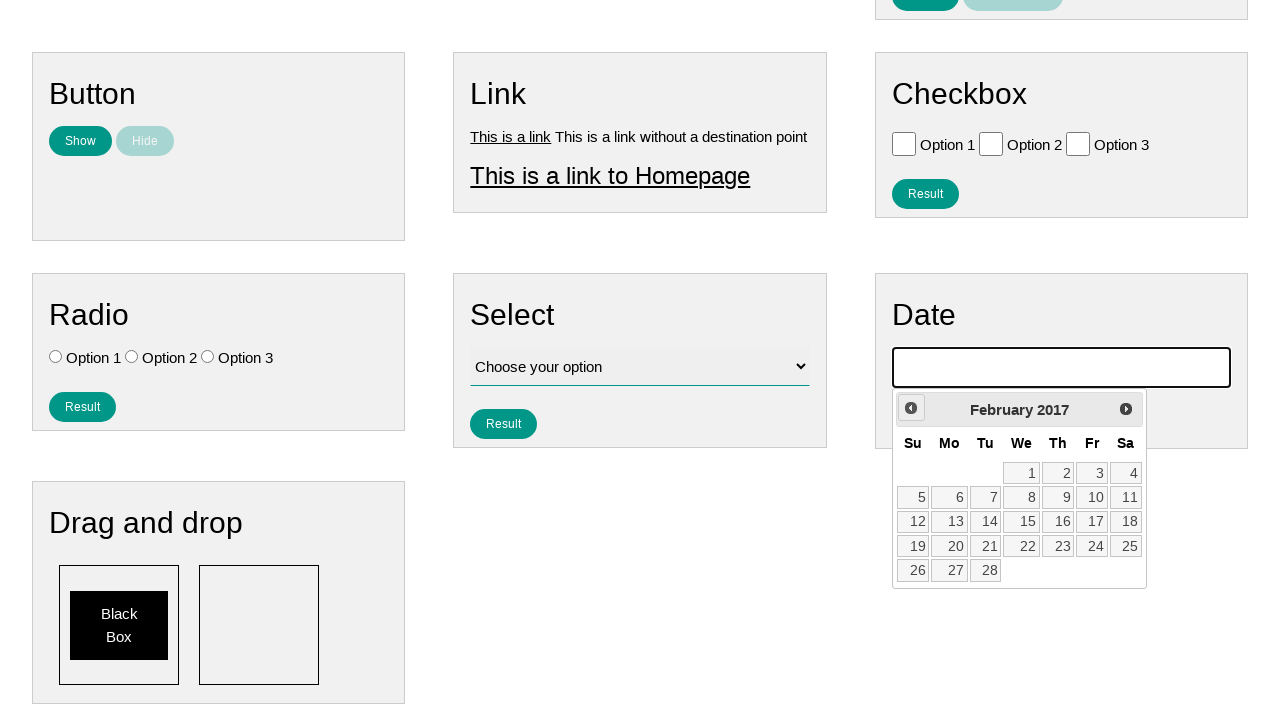

Waited 60ms between month navigation clicks
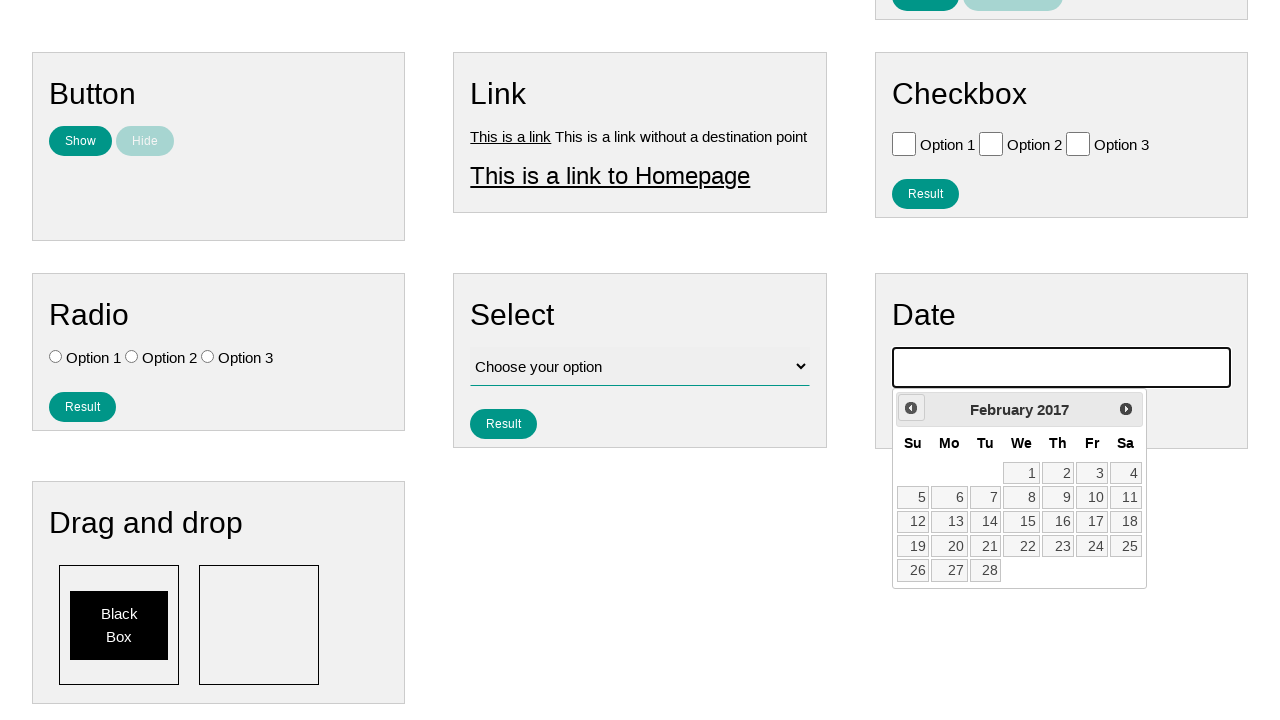

Clicked previous month button (iteration 109 of 141) at (911, 408) on xpath=//*[contains(@class, 'ui-datepicker-prev')]
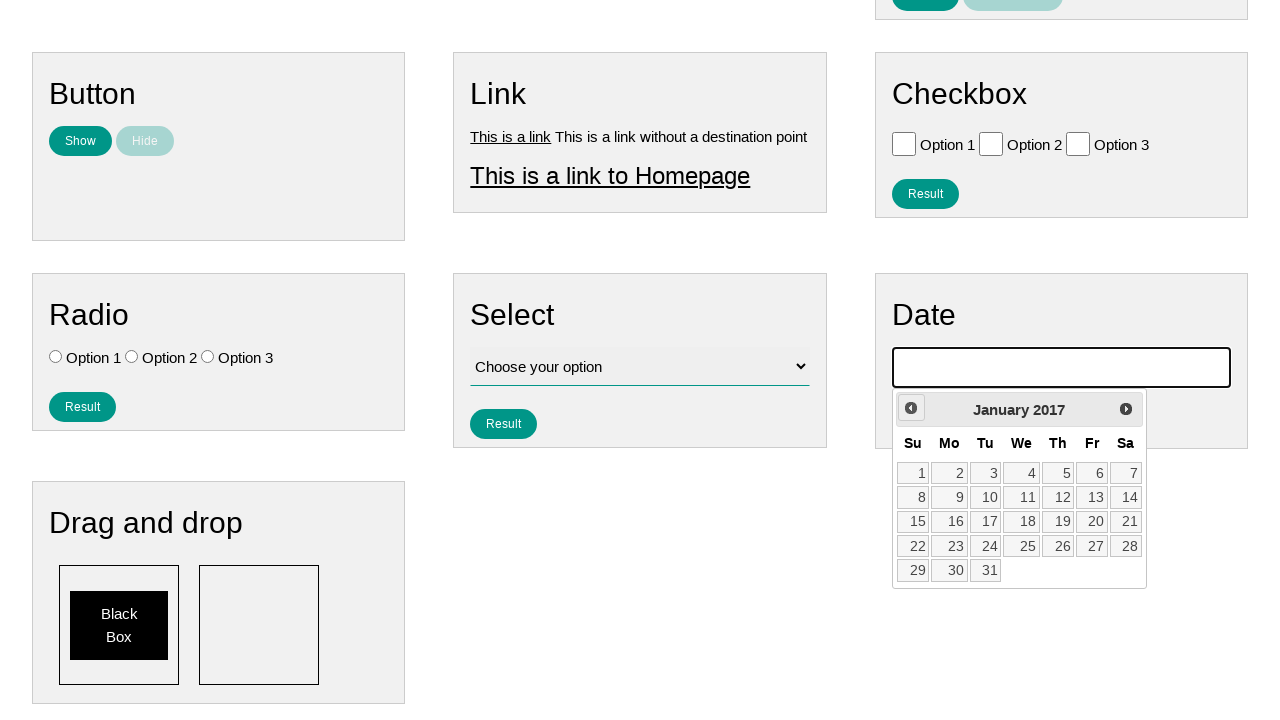

Waited 60ms between month navigation clicks
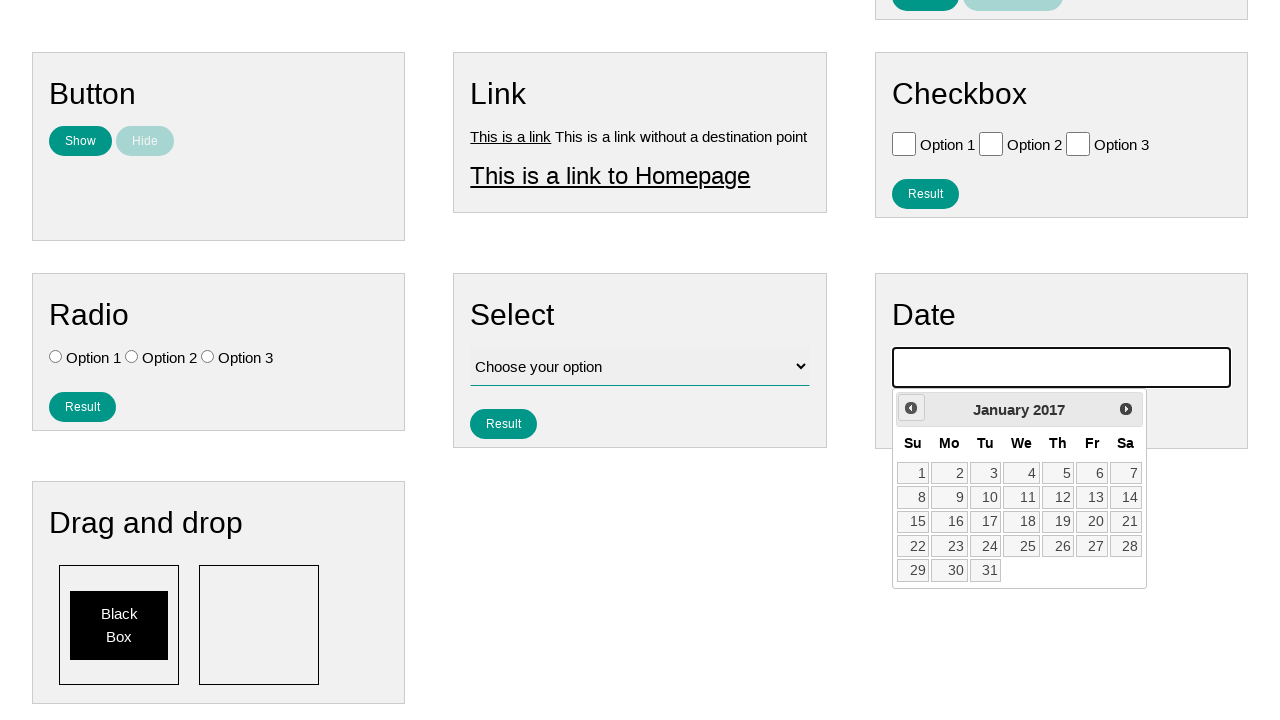

Clicked previous month button (iteration 110 of 141) at (911, 408) on xpath=//*[contains(@class, 'ui-datepicker-prev')]
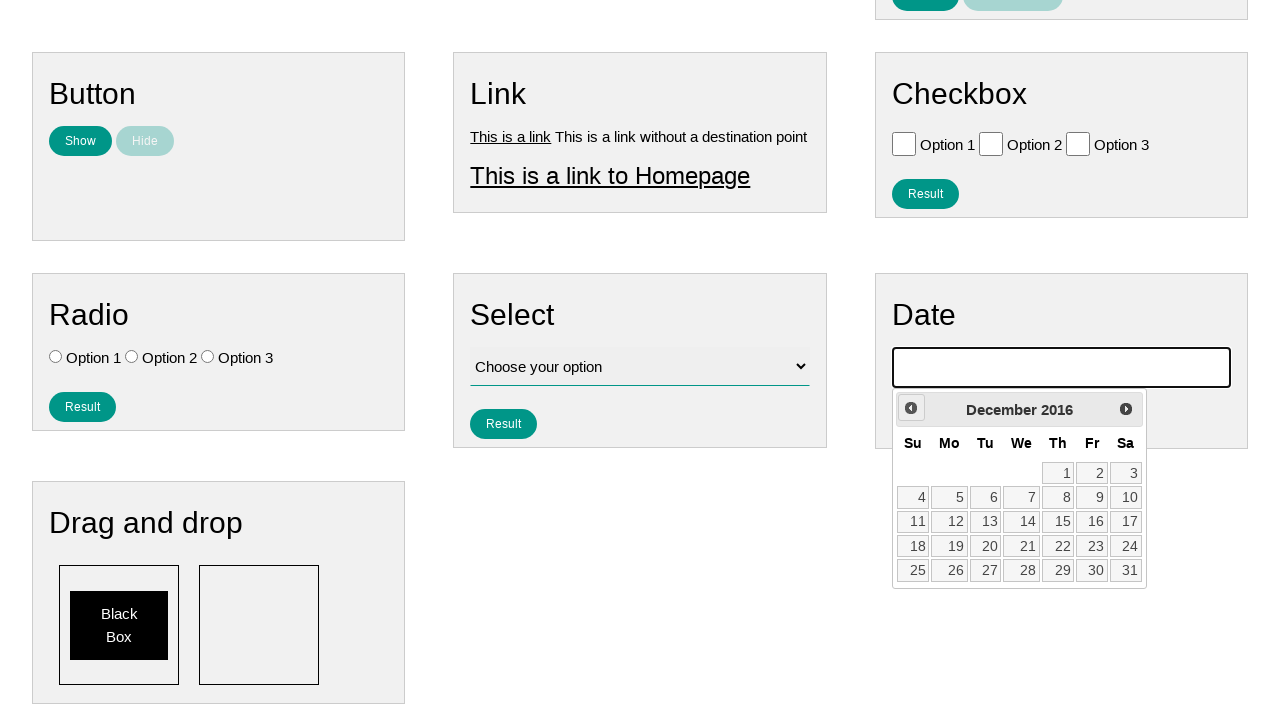

Waited 60ms between month navigation clicks
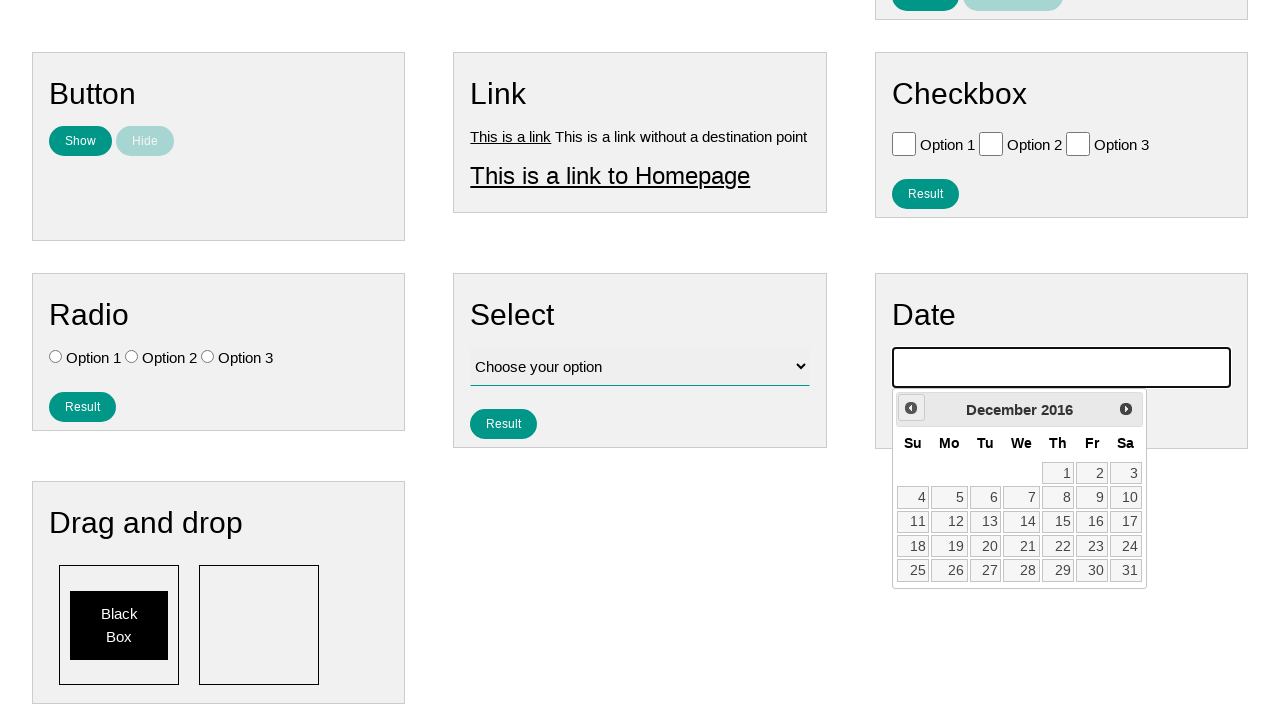

Clicked previous month button (iteration 111 of 141) at (911, 408) on xpath=//*[contains(@class, 'ui-datepicker-prev')]
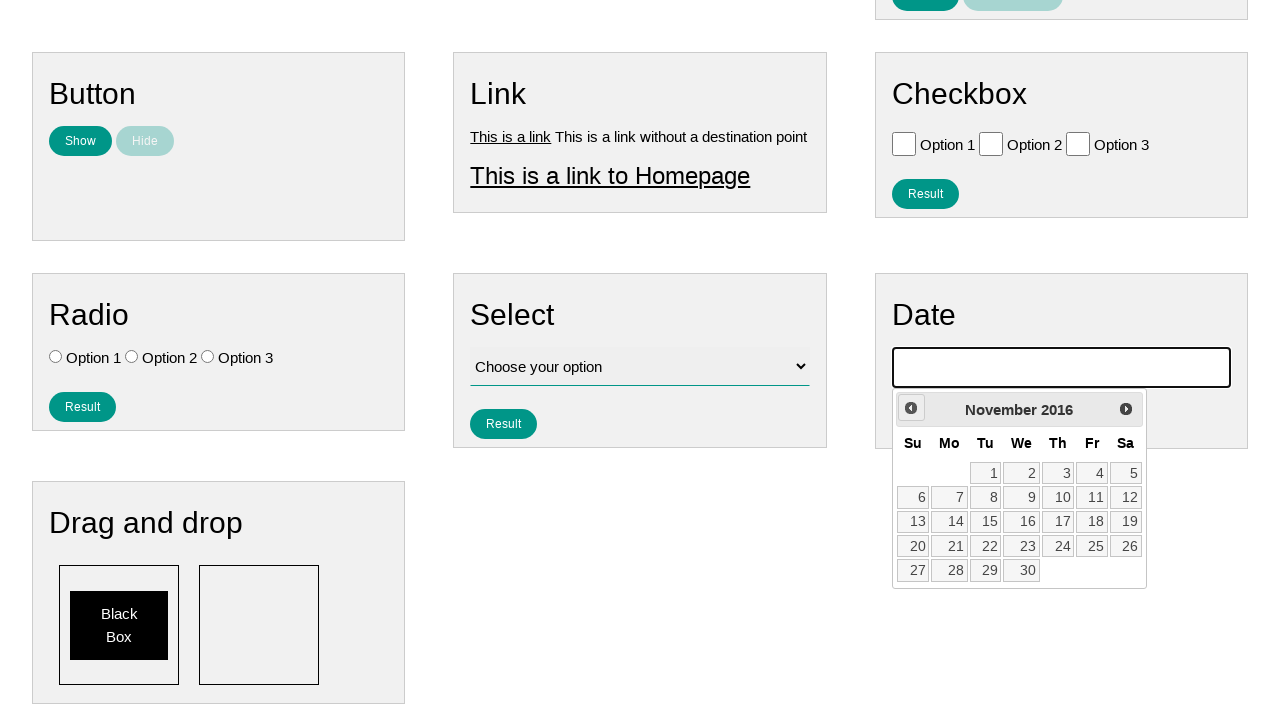

Waited 60ms between month navigation clicks
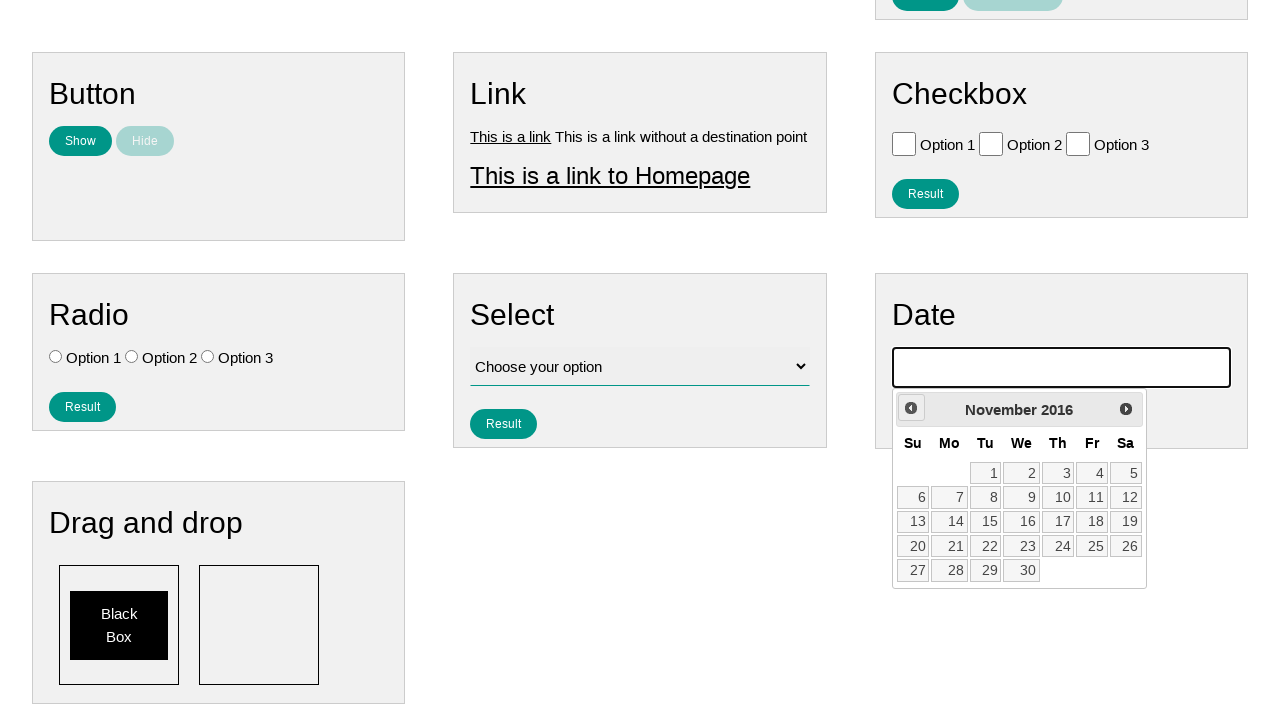

Clicked previous month button (iteration 112 of 141) at (911, 408) on xpath=//*[contains(@class, 'ui-datepicker-prev')]
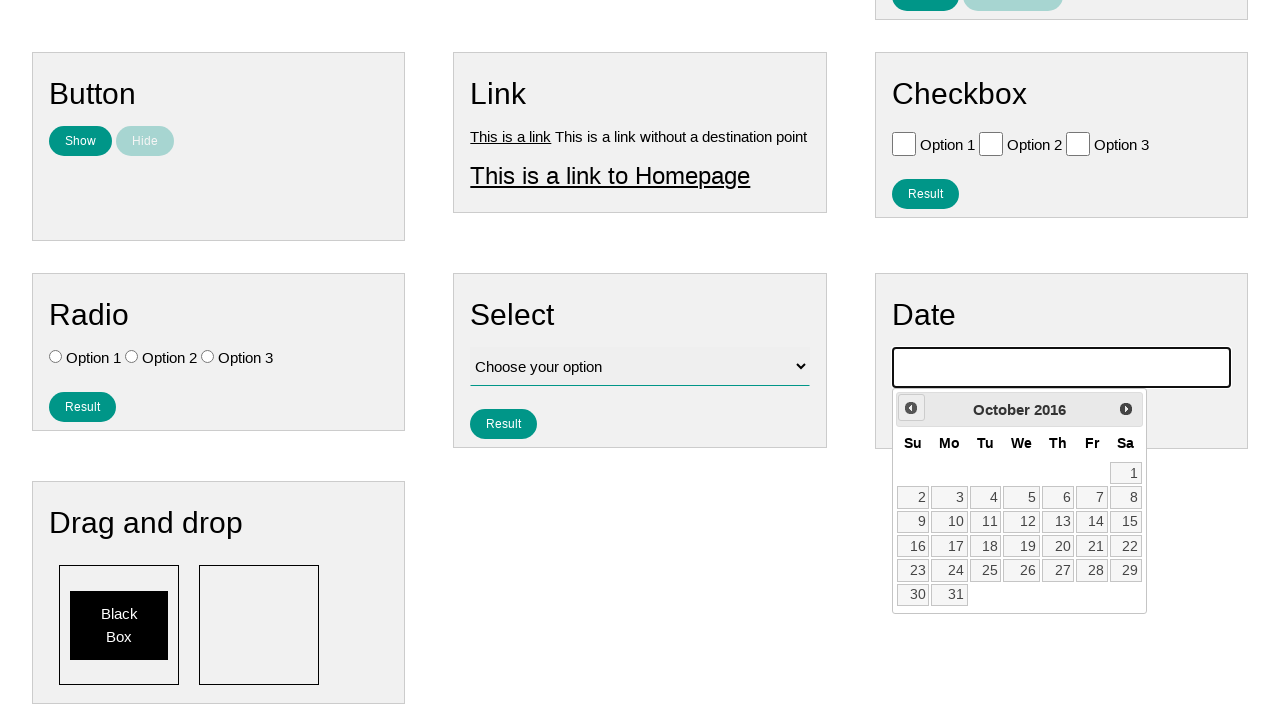

Waited 60ms between month navigation clicks
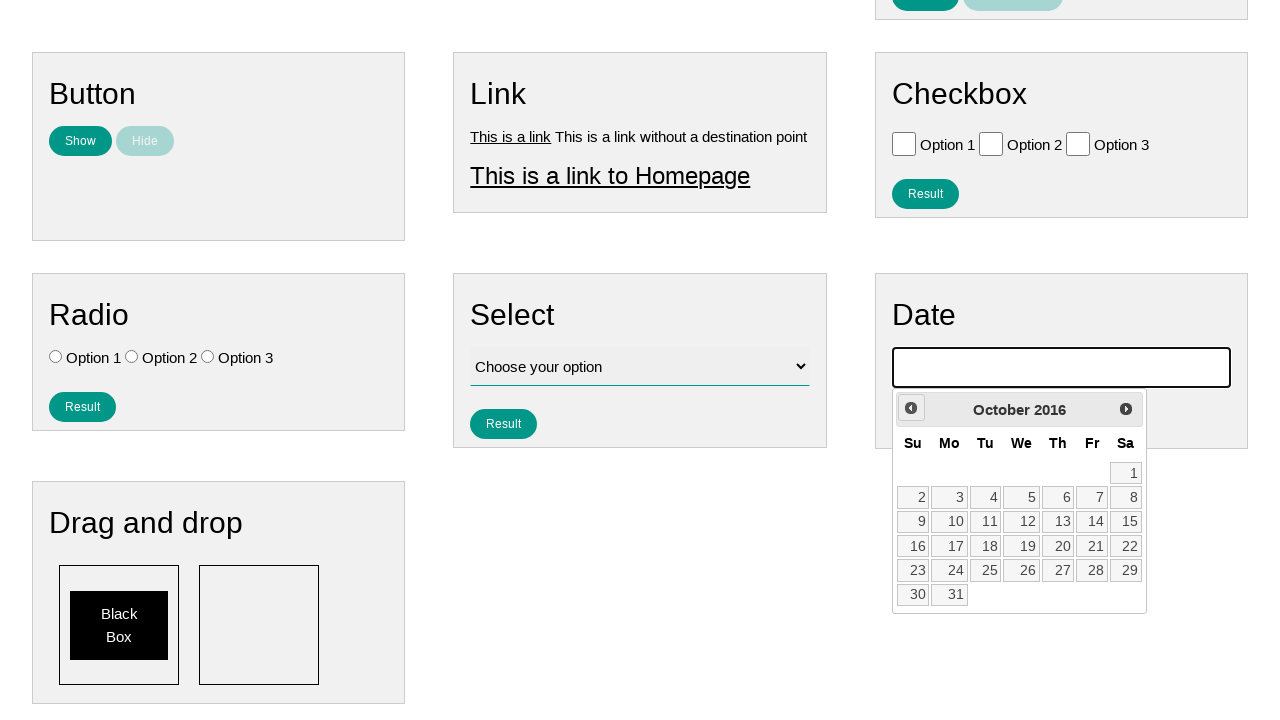

Clicked previous month button (iteration 113 of 141) at (911, 408) on xpath=//*[contains(@class, 'ui-datepicker-prev')]
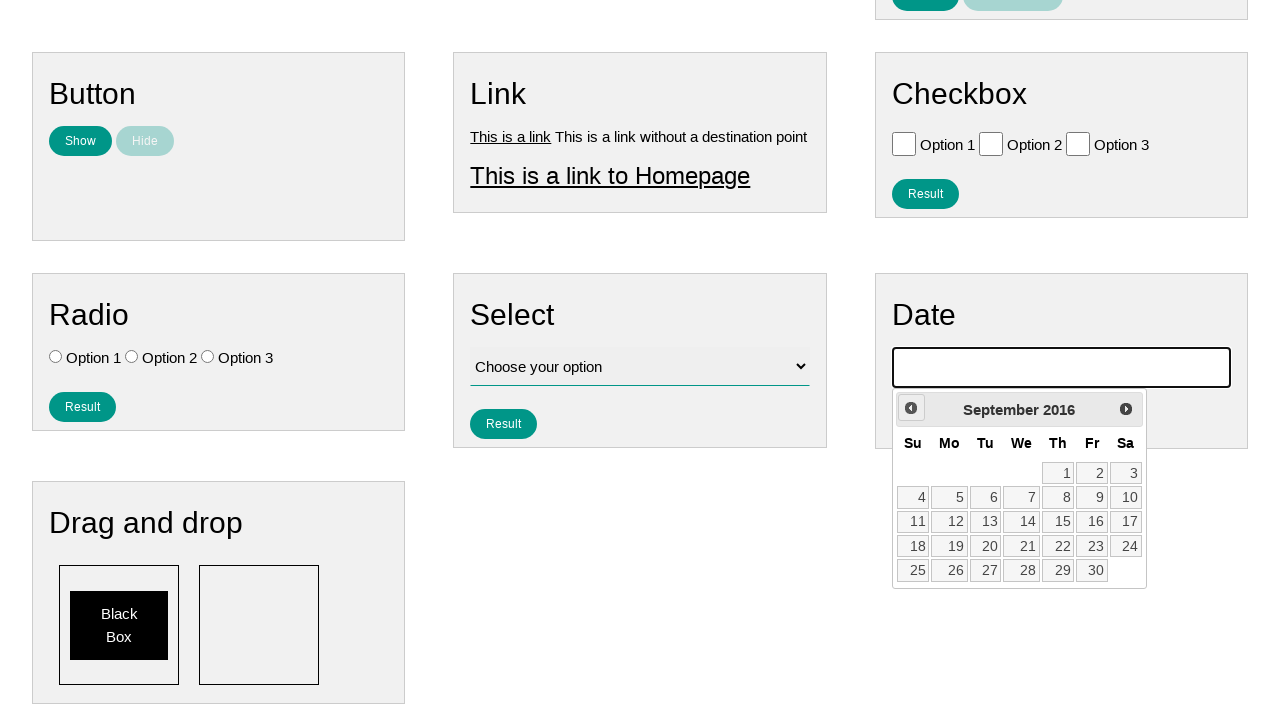

Waited 60ms between month navigation clicks
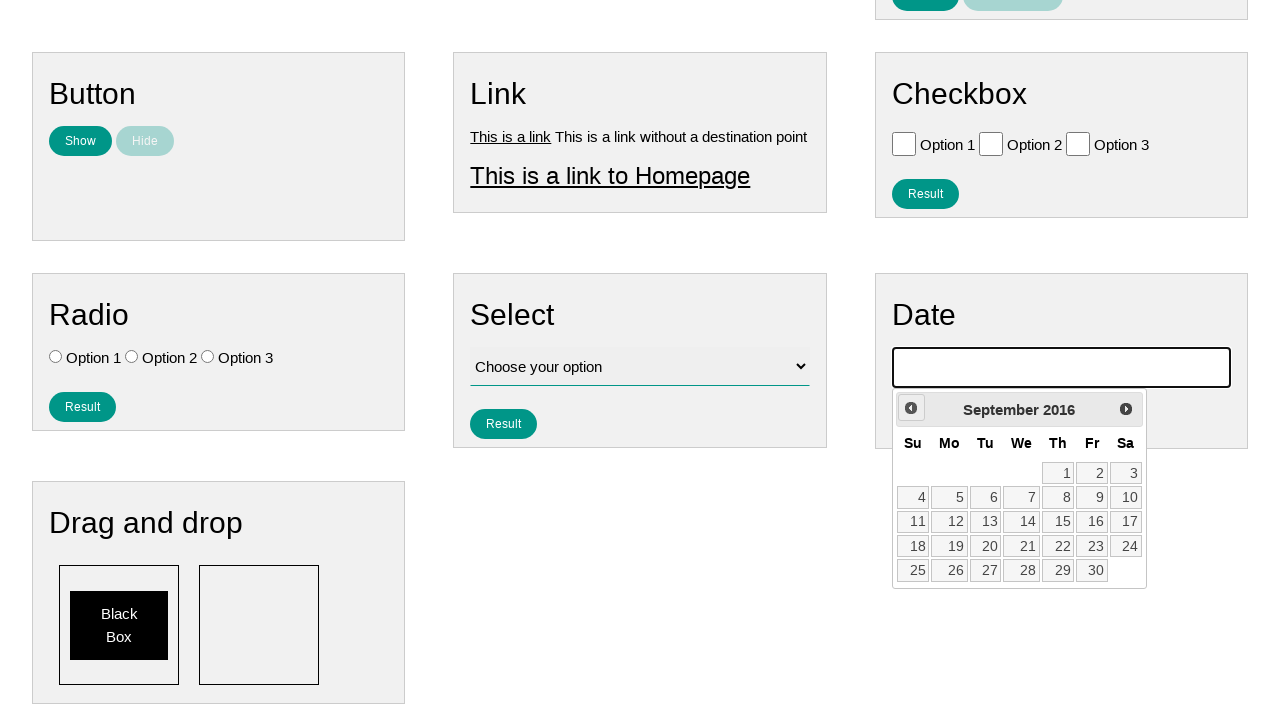

Clicked previous month button (iteration 114 of 141) at (911, 408) on xpath=//*[contains(@class, 'ui-datepicker-prev')]
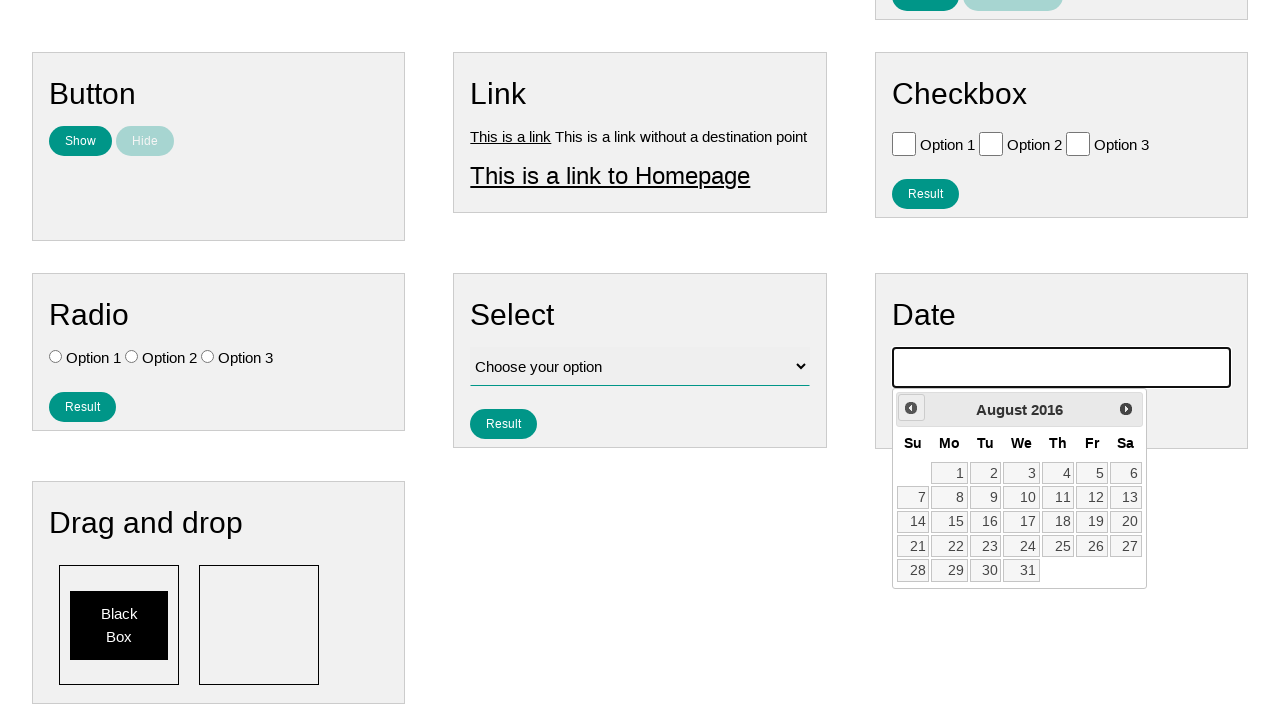

Waited 60ms between month navigation clicks
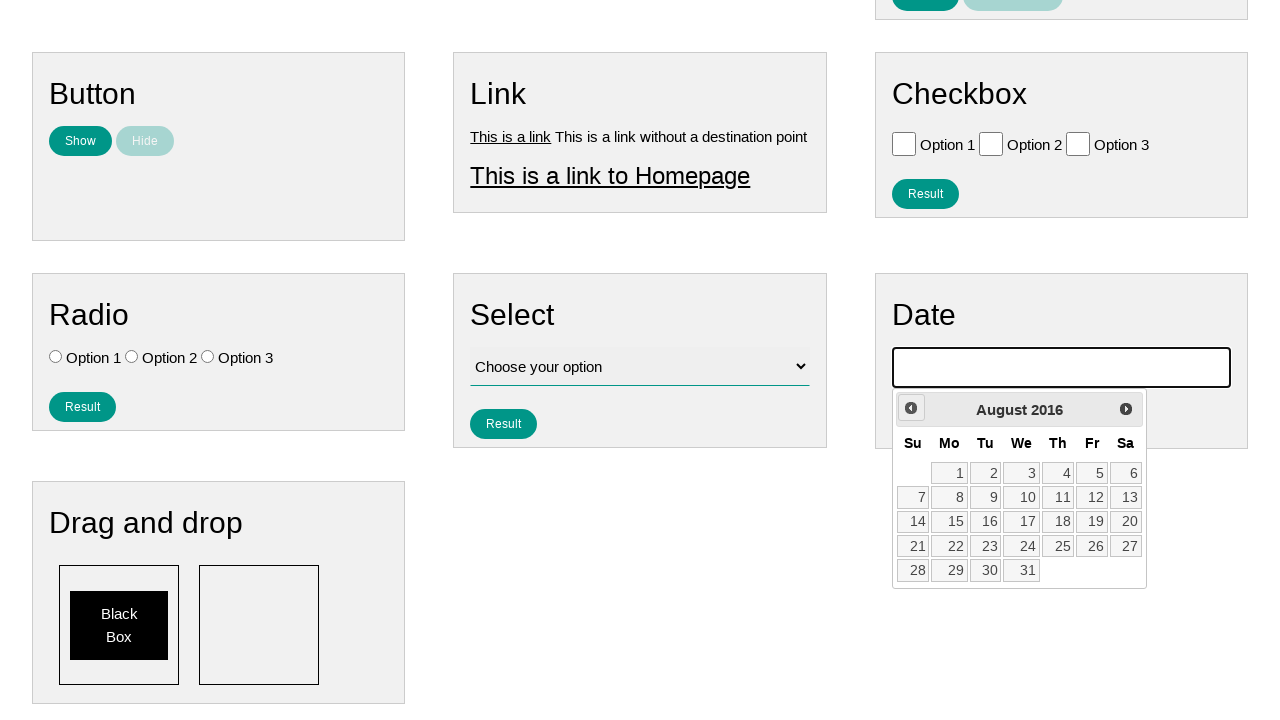

Clicked previous month button (iteration 115 of 141) at (911, 408) on xpath=//*[contains(@class, 'ui-datepicker-prev')]
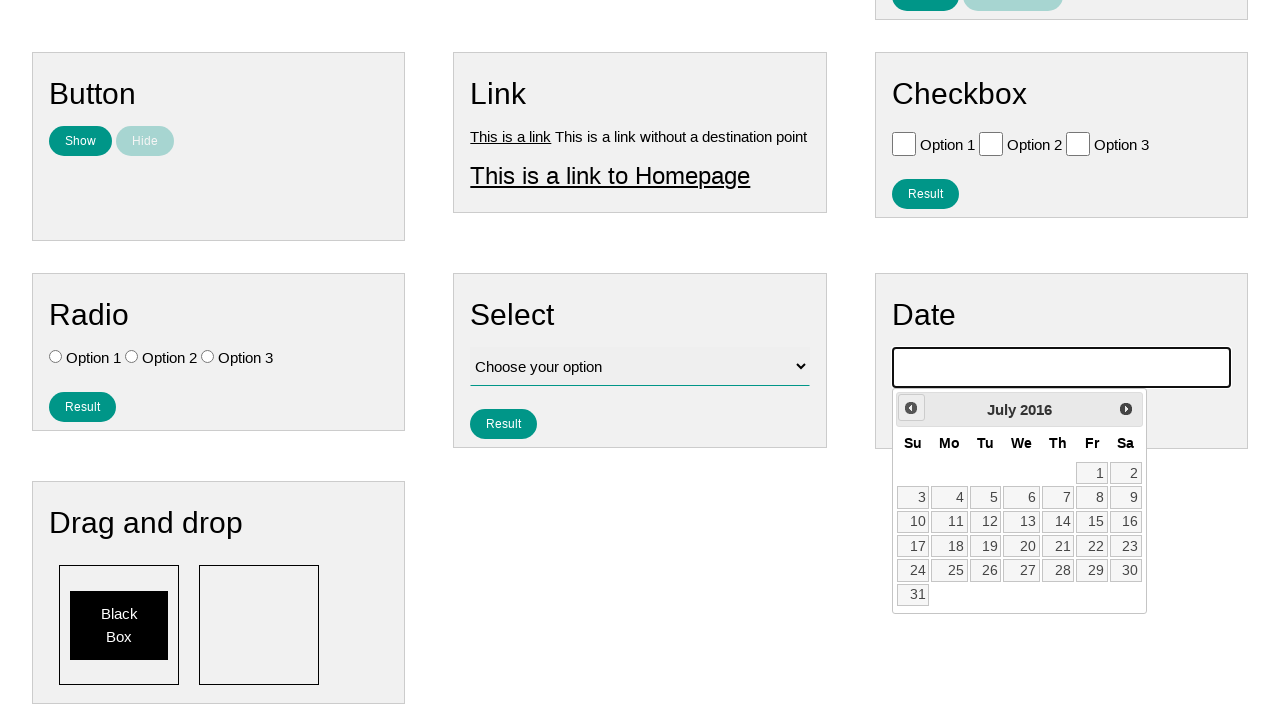

Waited 60ms between month navigation clicks
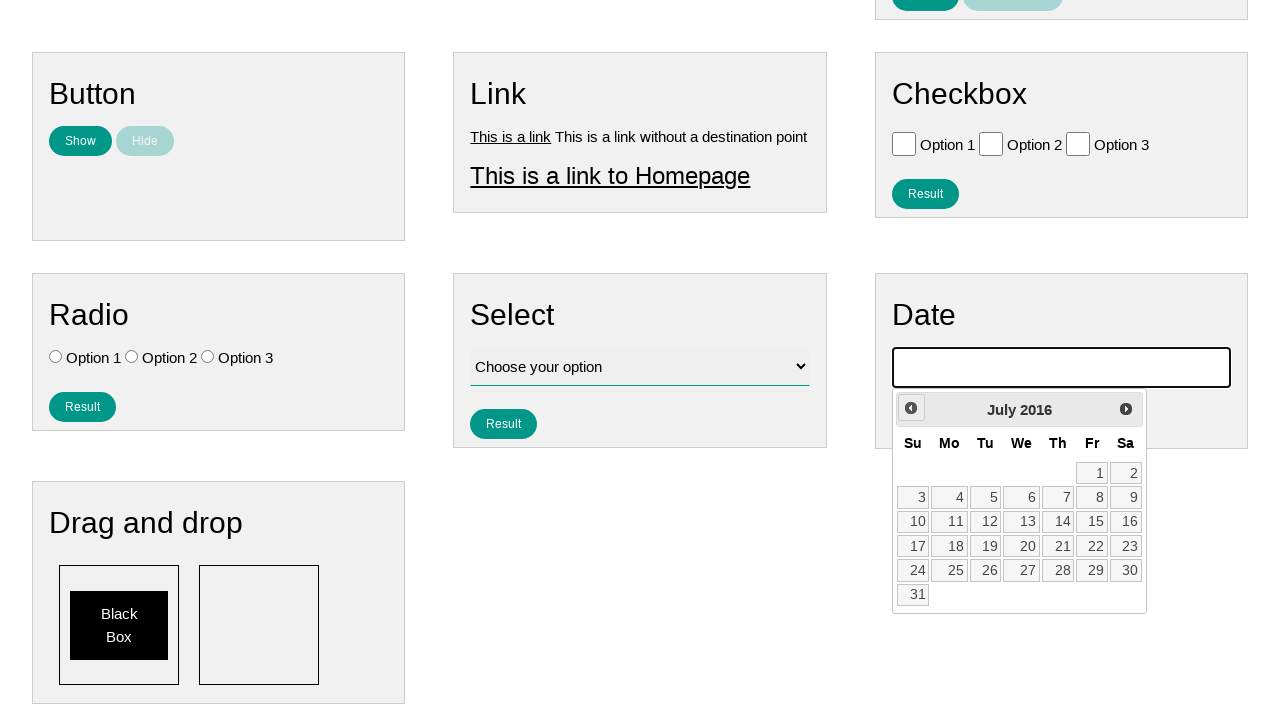

Clicked previous month button (iteration 116 of 141) at (911, 408) on xpath=//*[contains(@class, 'ui-datepicker-prev')]
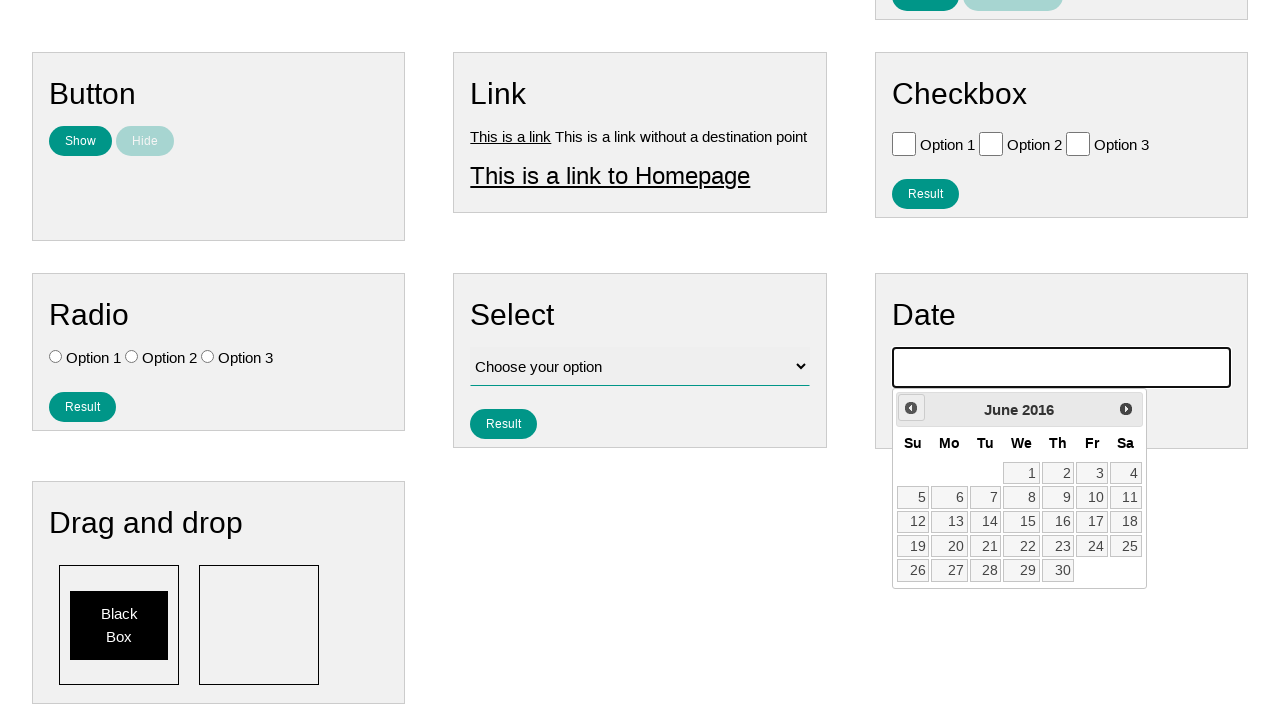

Waited 60ms between month navigation clicks
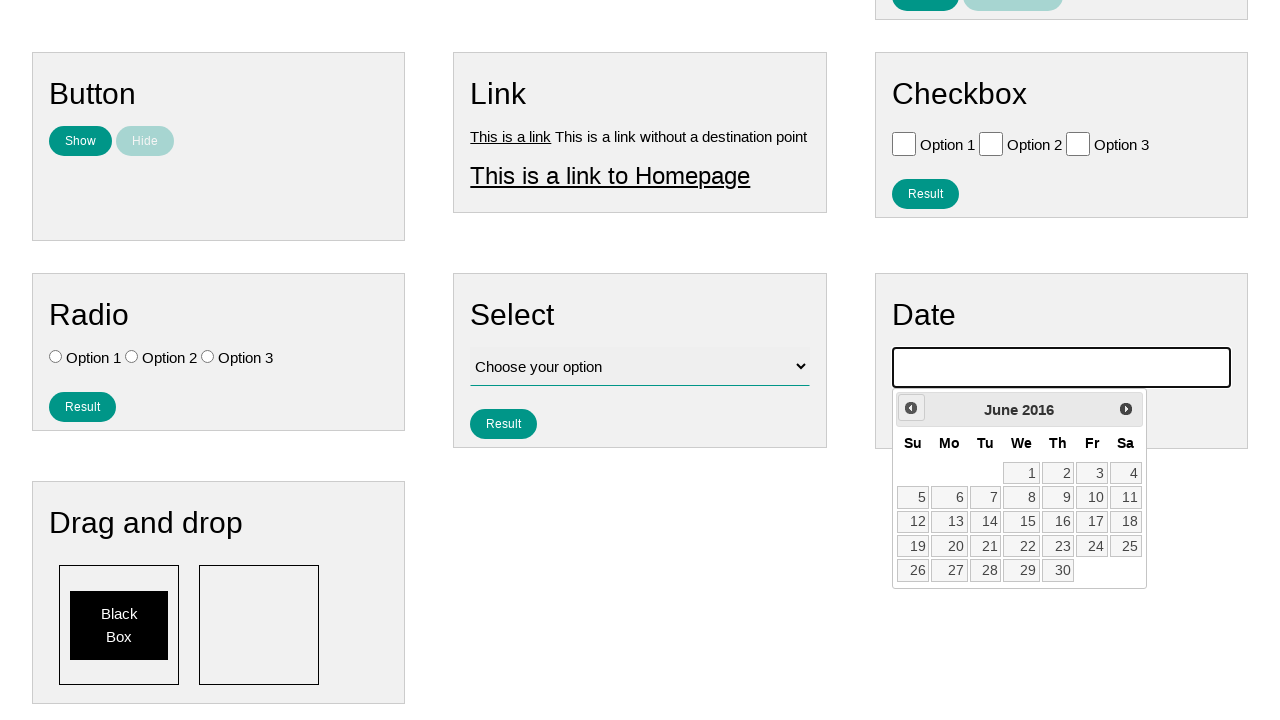

Clicked previous month button (iteration 117 of 141) at (911, 408) on xpath=//*[contains(@class, 'ui-datepicker-prev')]
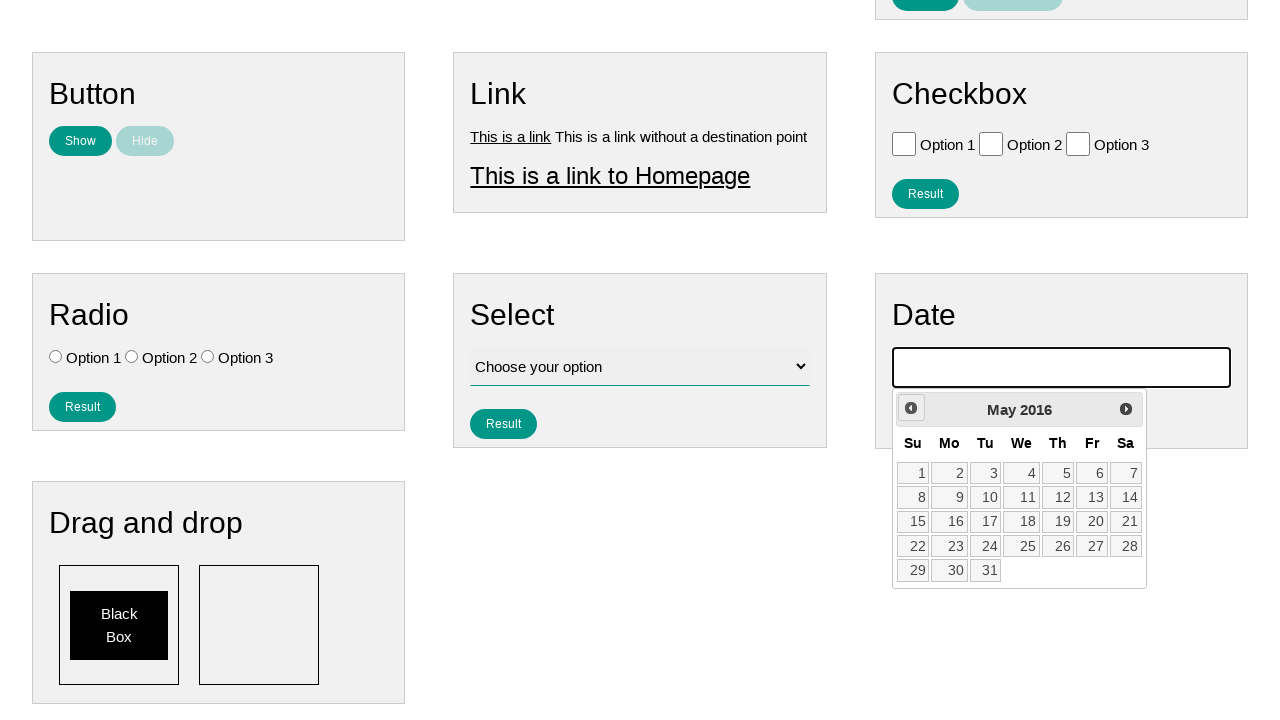

Waited 60ms between month navigation clicks
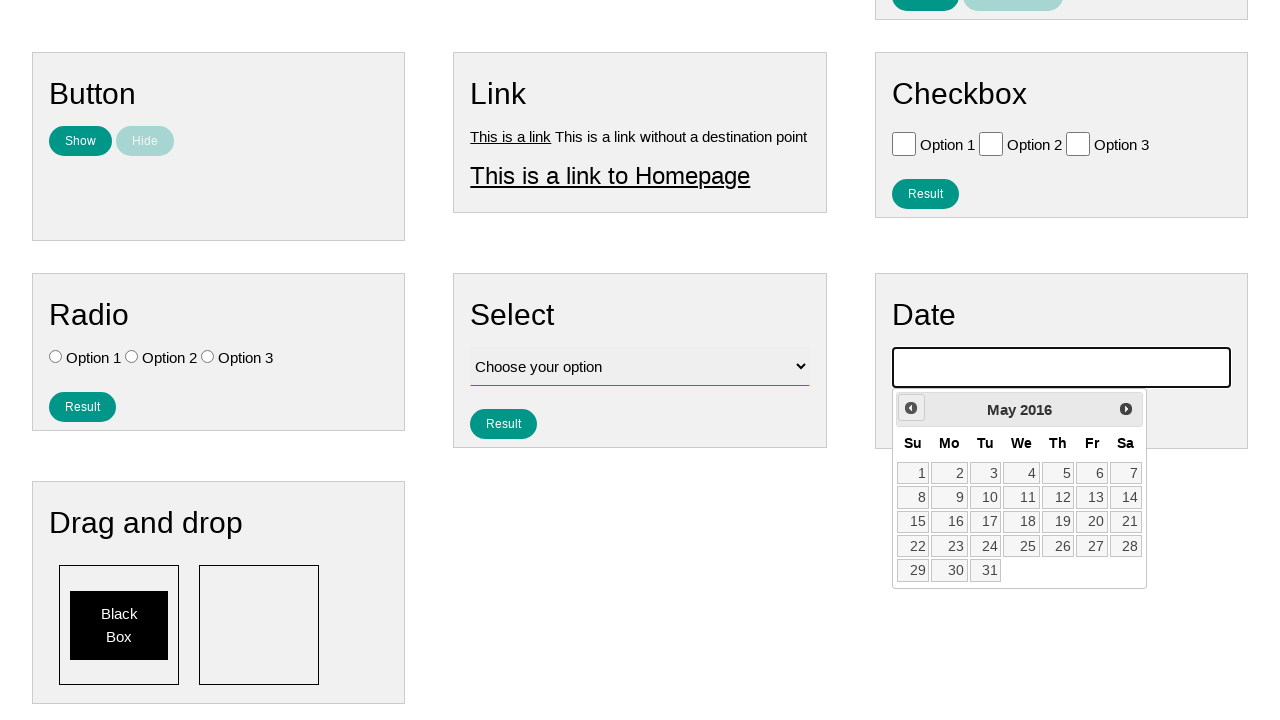

Clicked previous month button (iteration 118 of 141) at (911, 408) on xpath=//*[contains(@class, 'ui-datepicker-prev')]
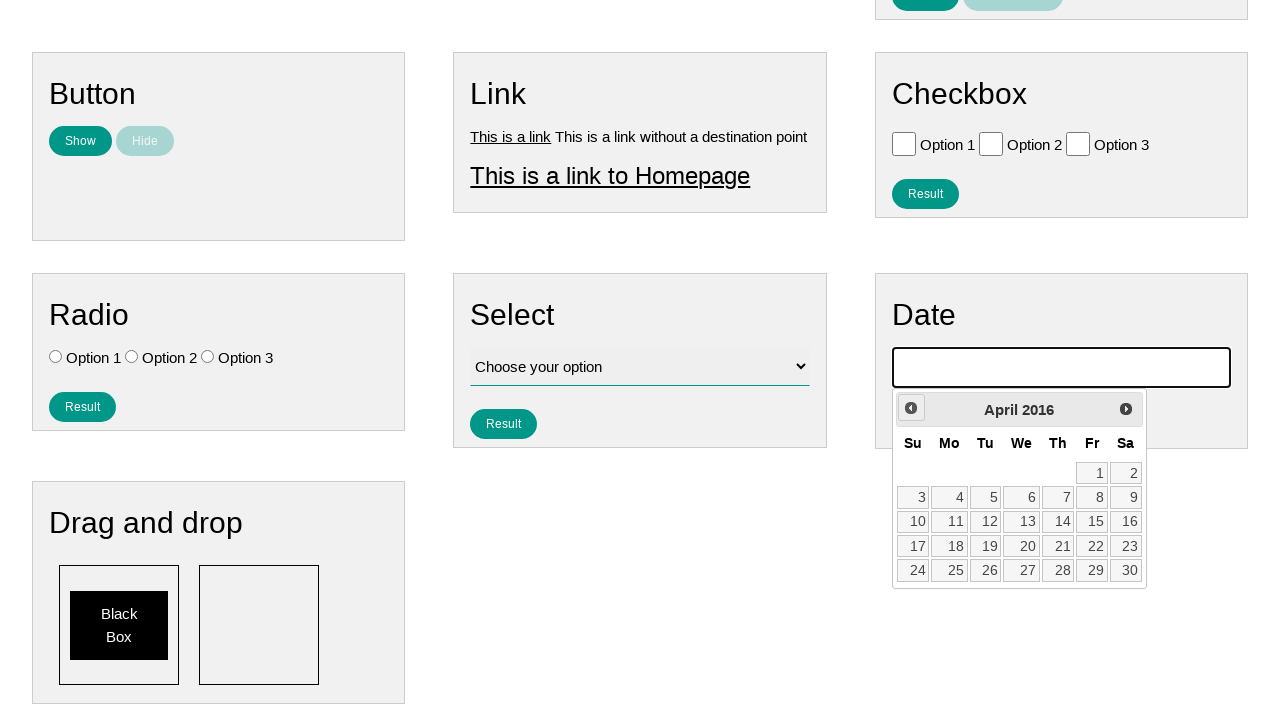

Waited 60ms between month navigation clicks
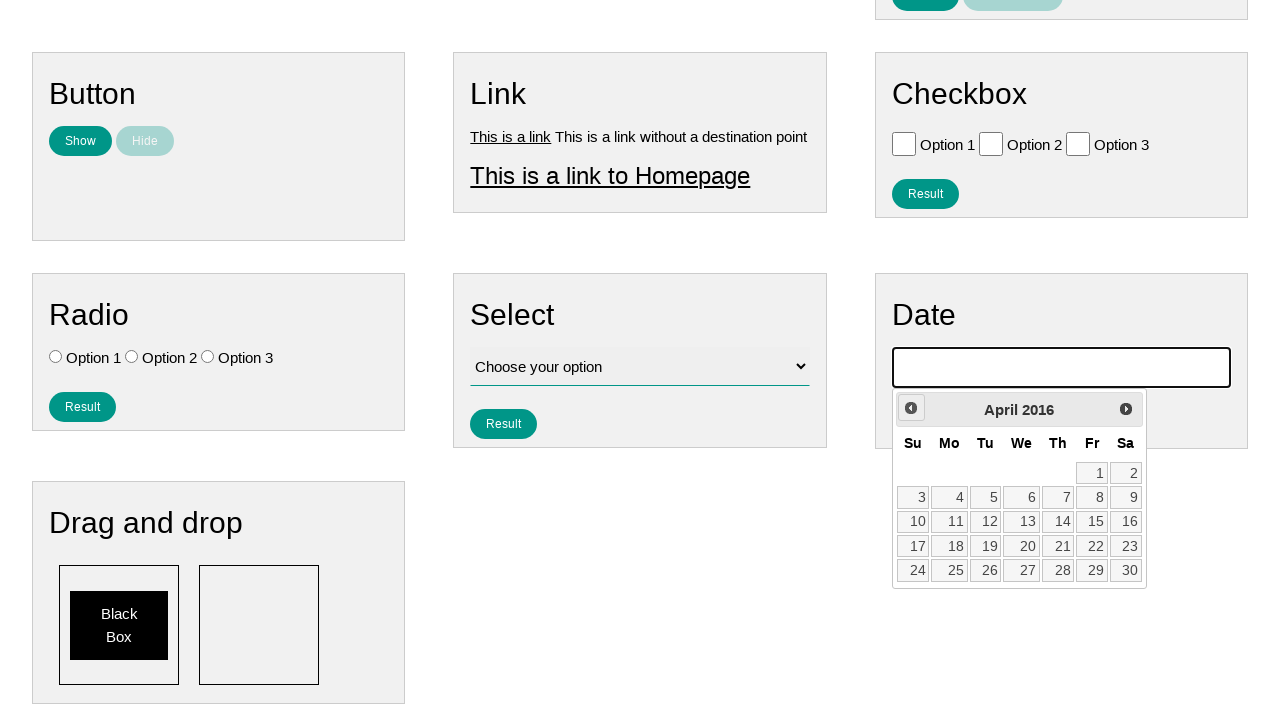

Clicked previous month button (iteration 119 of 141) at (911, 408) on xpath=//*[contains(@class, 'ui-datepicker-prev')]
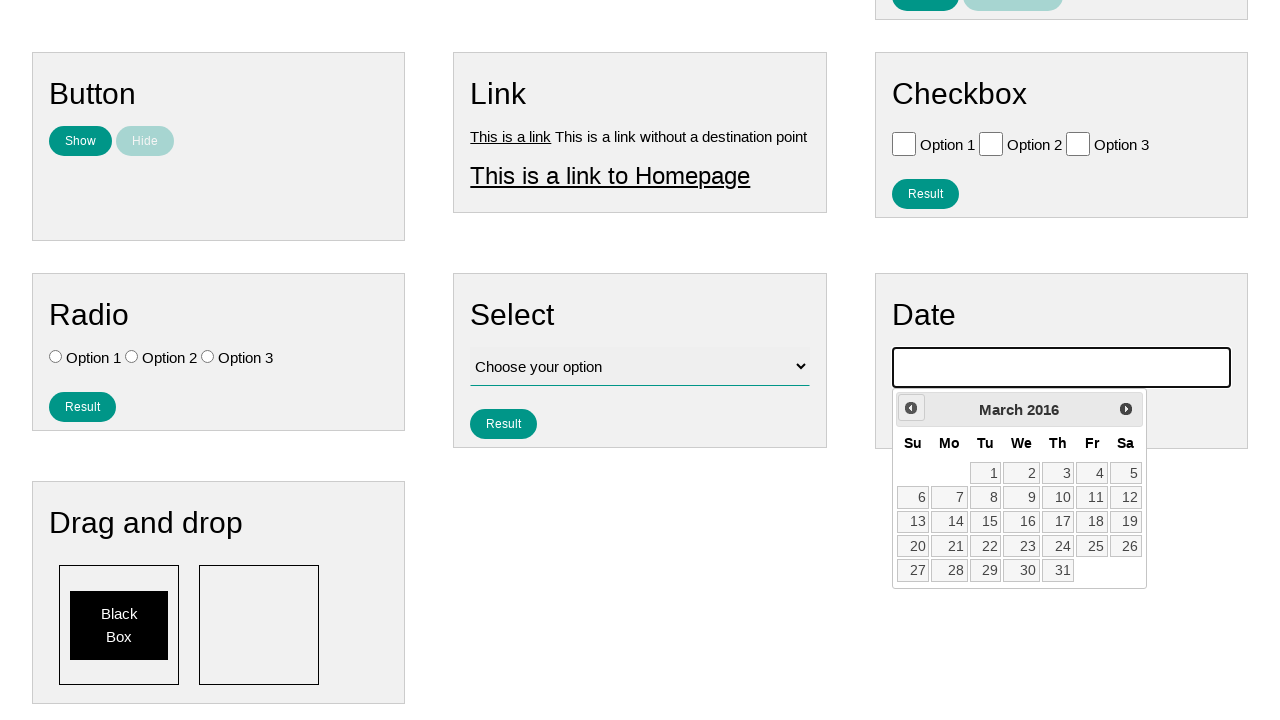

Waited 60ms between month navigation clicks
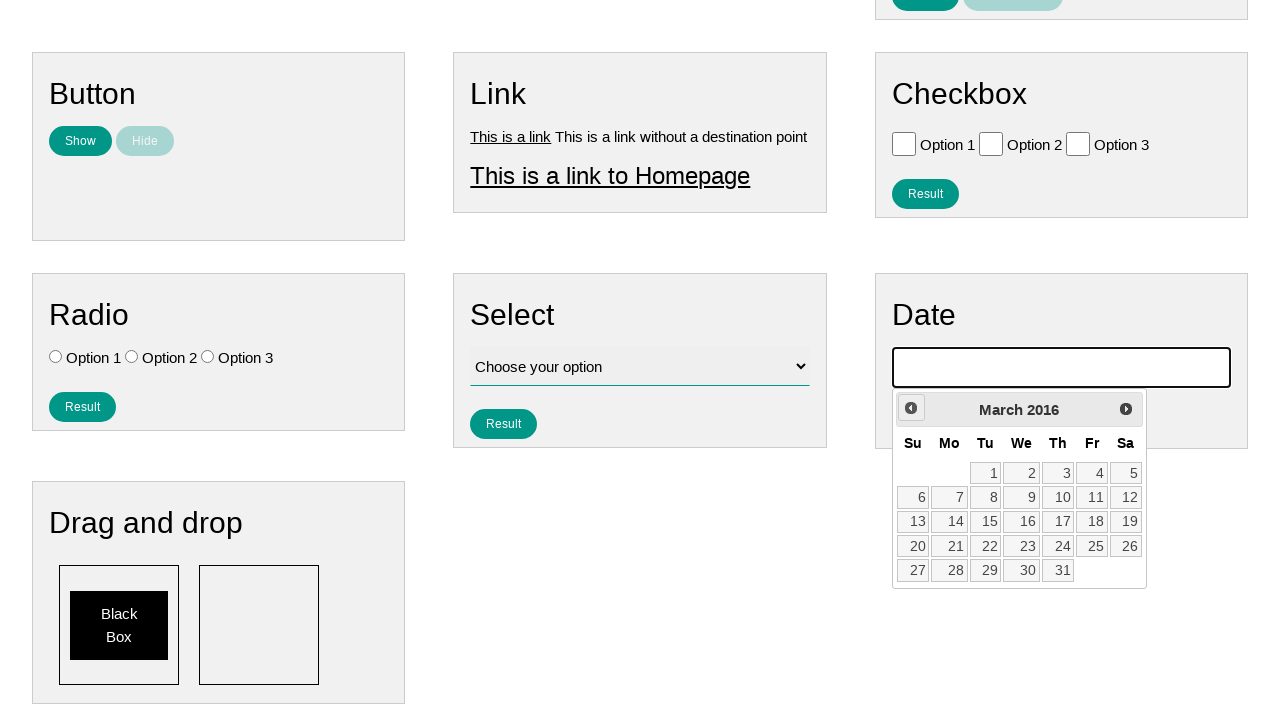

Clicked previous month button (iteration 120 of 141) at (911, 408) on xpath=//*[contains(@class, 'ui-datepicker-prev')]
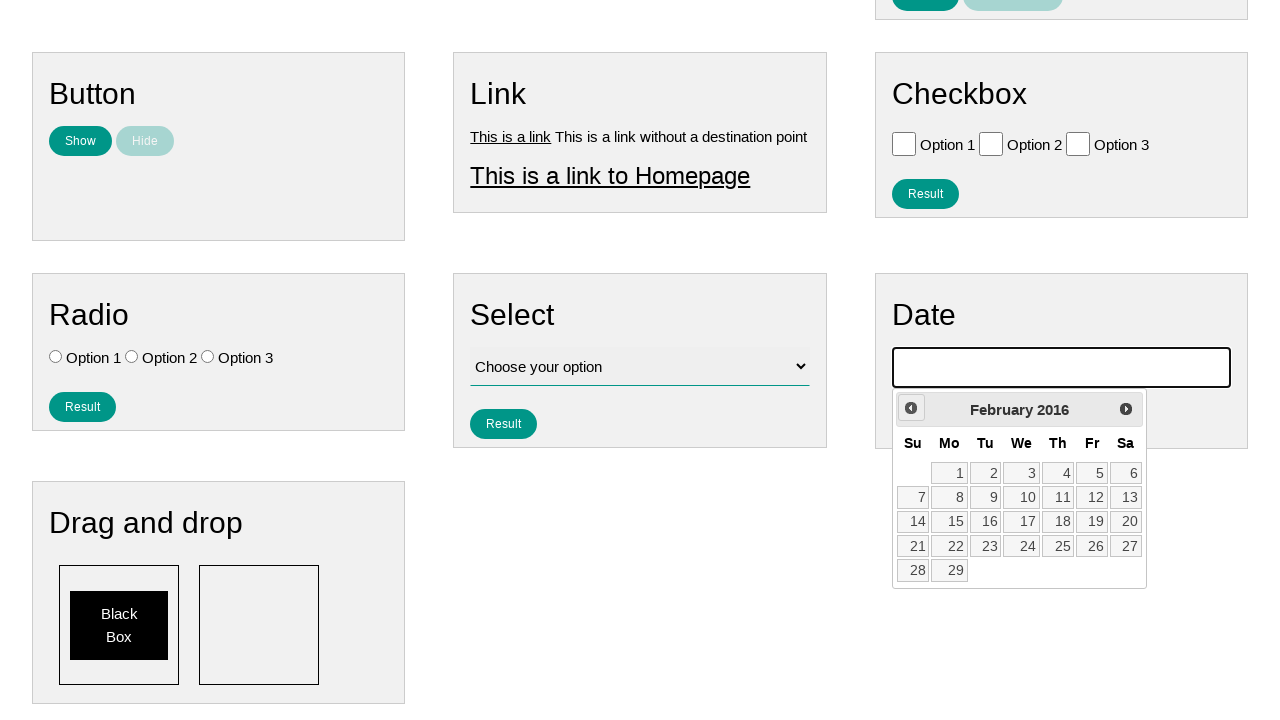

Waited 60ms between month navigation clicks
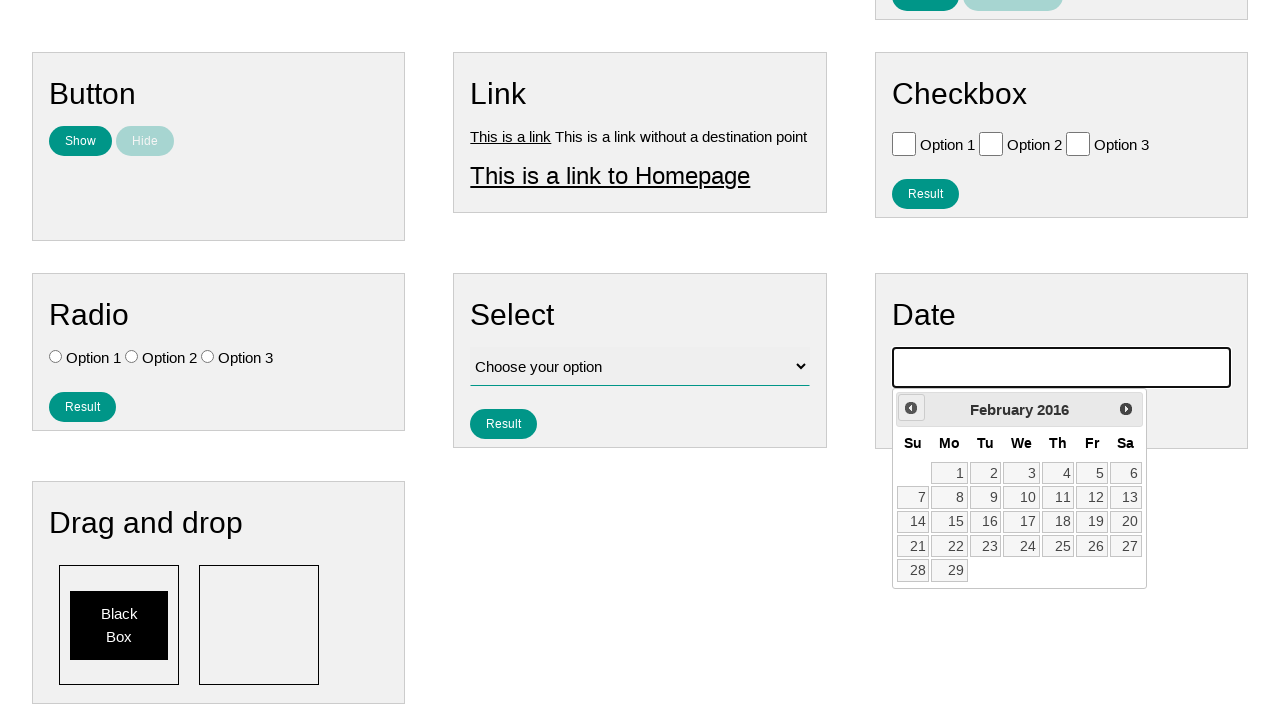

Clicked previous month button (iteration 121 of 141) at (911, 408) on xpath=//*[contains(@class, 'ui-datepicker-prev')]
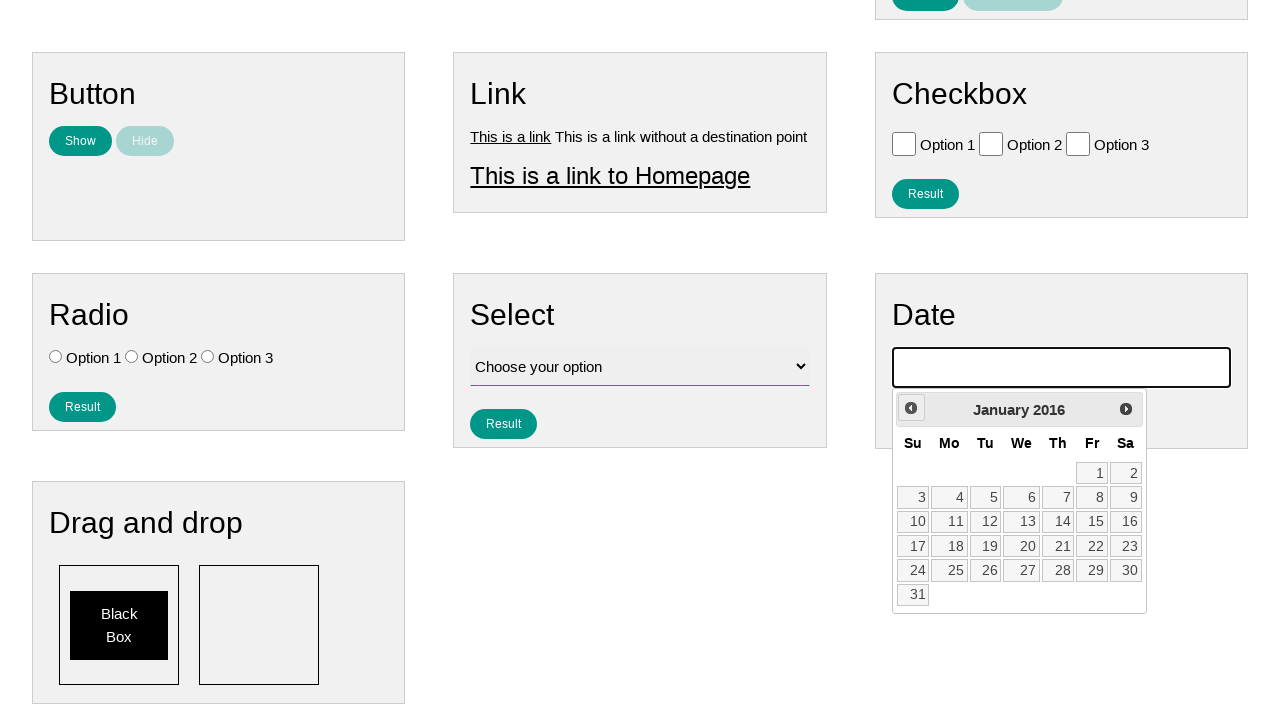

Waited 60ms between month navigation clicks
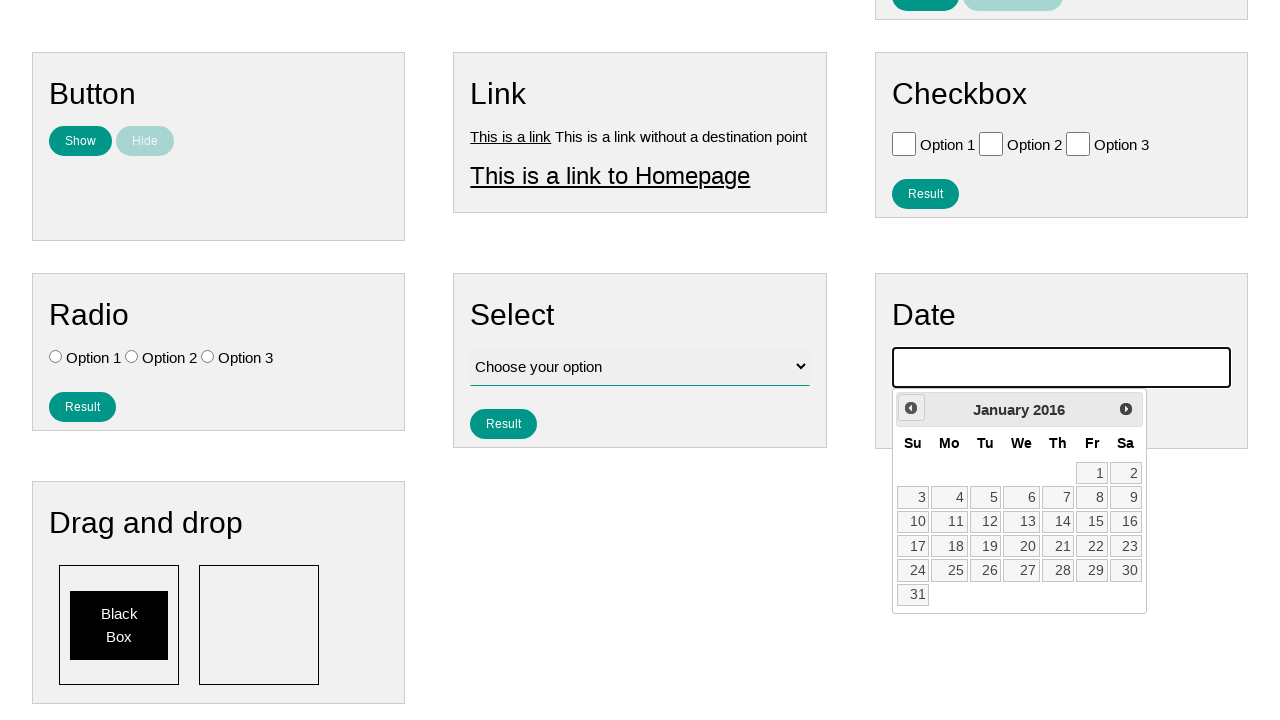

Clicked previous month button (iteration 122 of 141) at (911, 408) on xpath=//*[contains(@class, 'ui-datepicker-prev')]
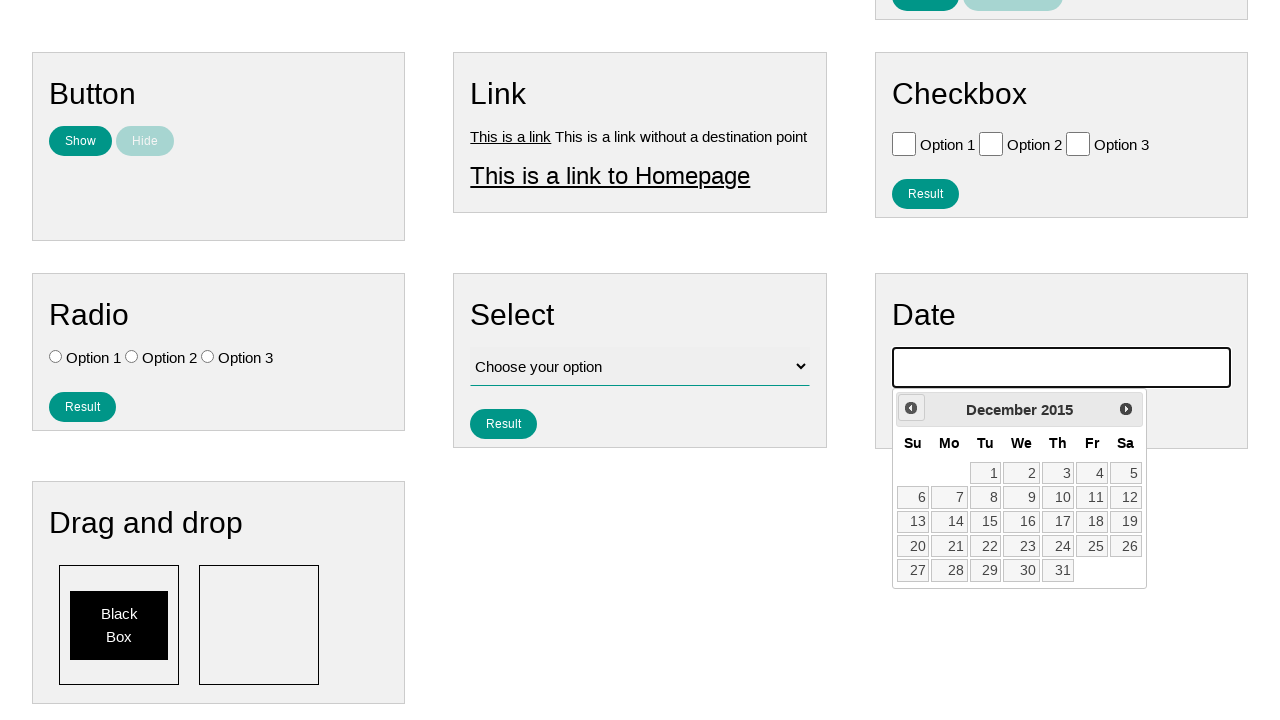

Waited 60ms between month navigation clicks
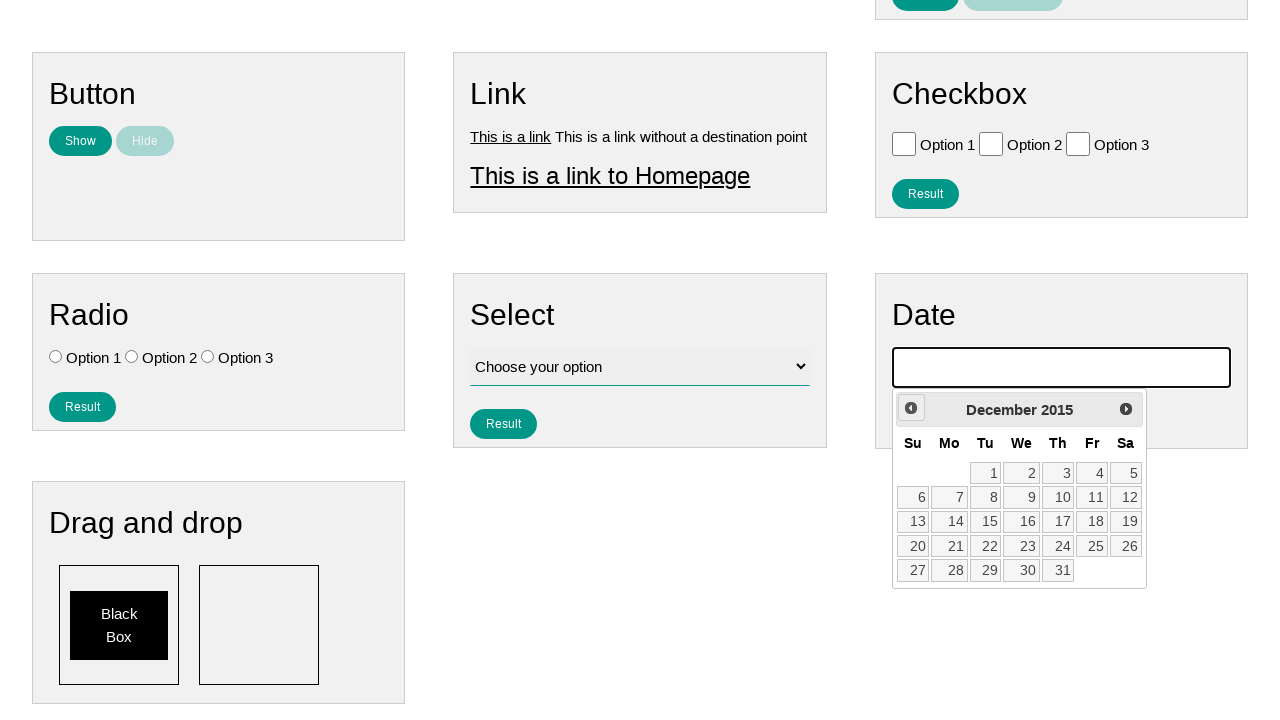

Clicked previous month button (iteration 123 of 141) at (911, 408) on xpath=//*[contains(@class, 'ui-datepicker-prev')]
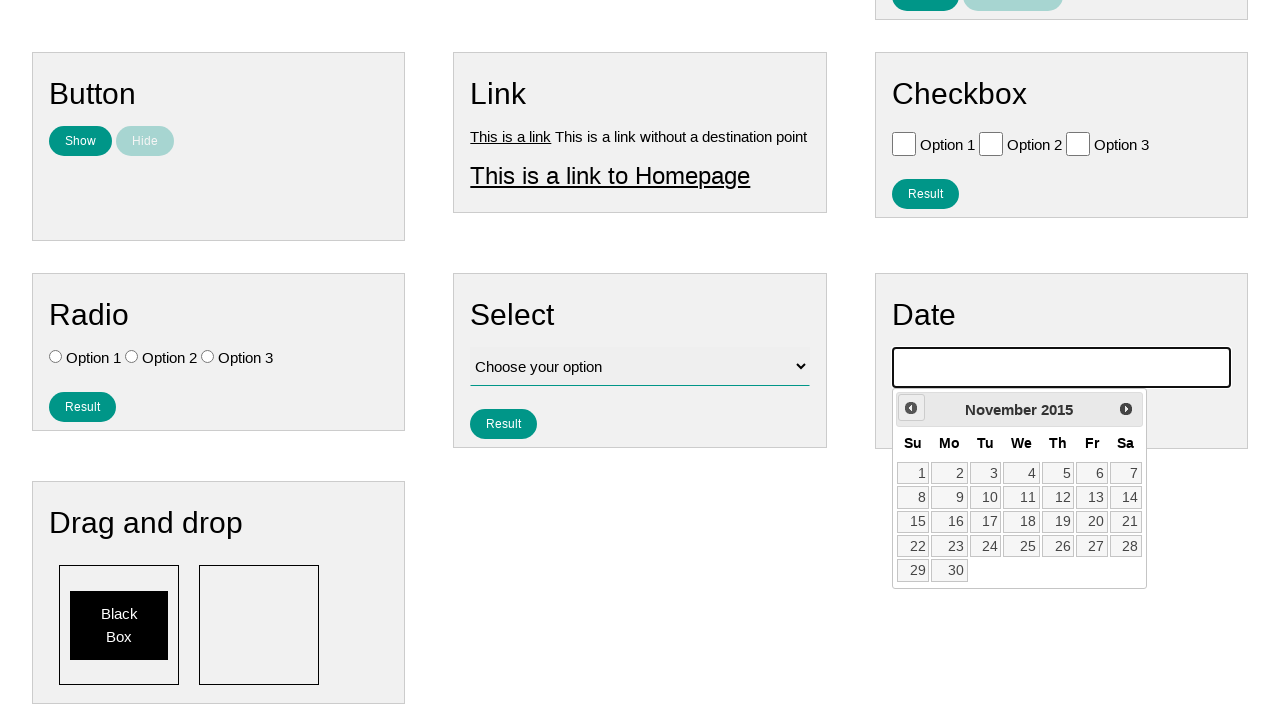

Waited 60ms between month navigation clicks
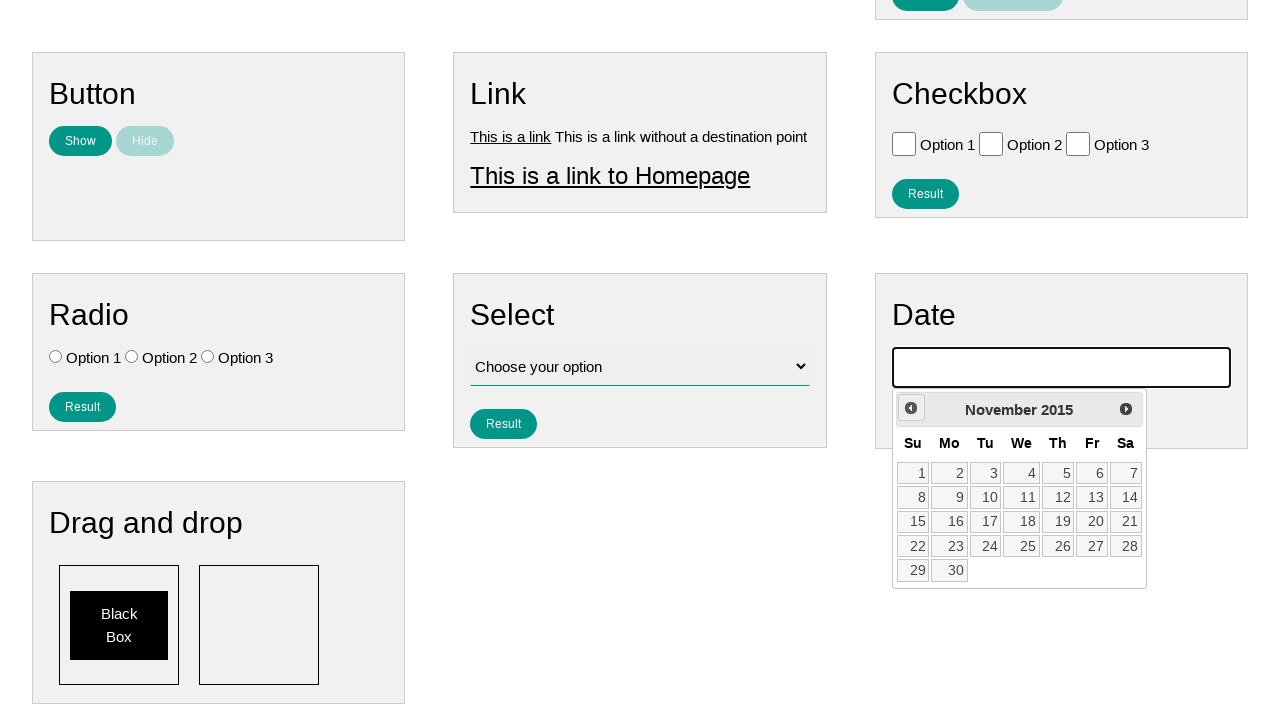

Clicked previous month button (iteration 124 of 141) at (911, 408) on xpath=//*[contains(@class, 'ui-datepicker-prev')]
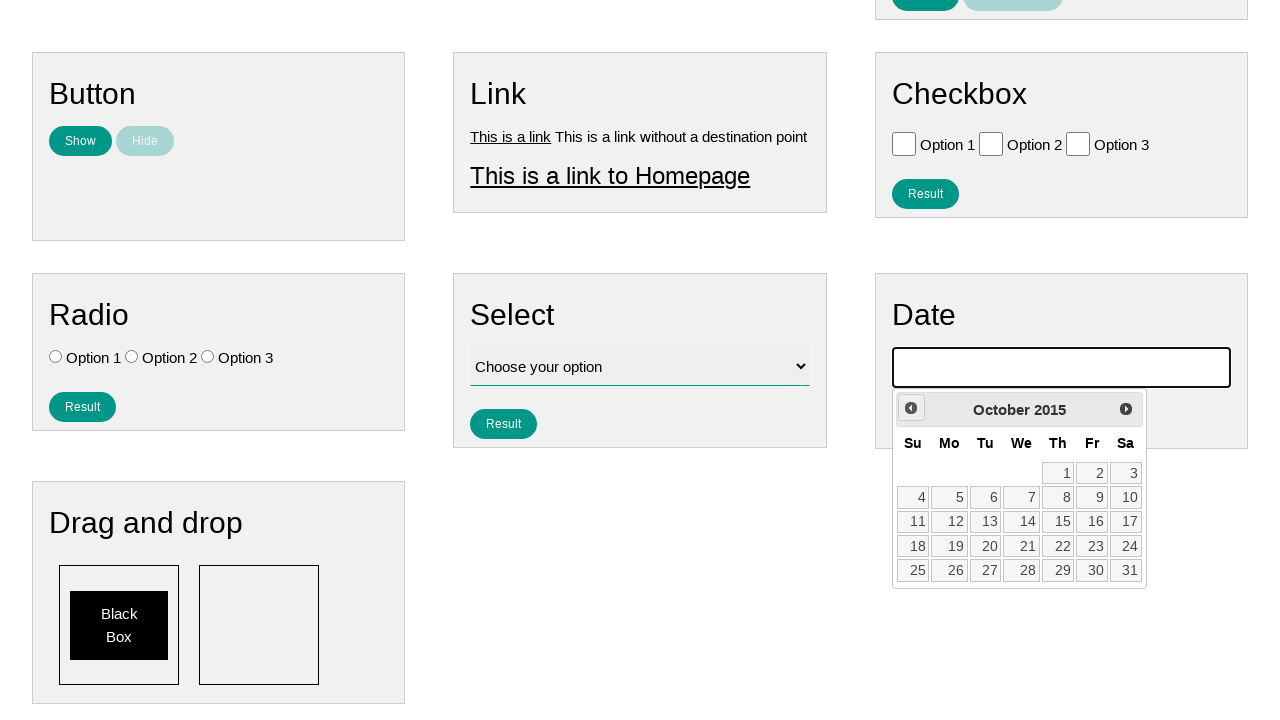

Waited 60ms between month navigation clicks
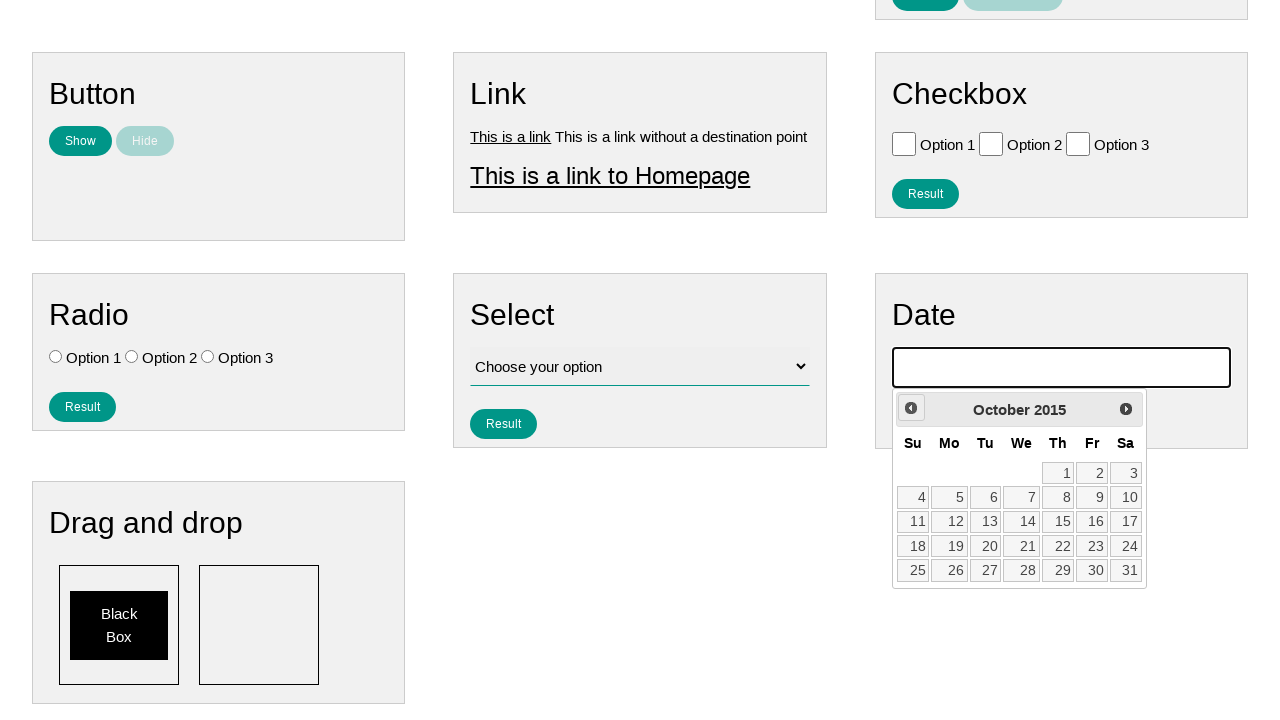

Clicked previous month button (iteration 125 of 141) at (911, 408) on xpath=//*[contains(@class, 'ui-datepicker-prev')]
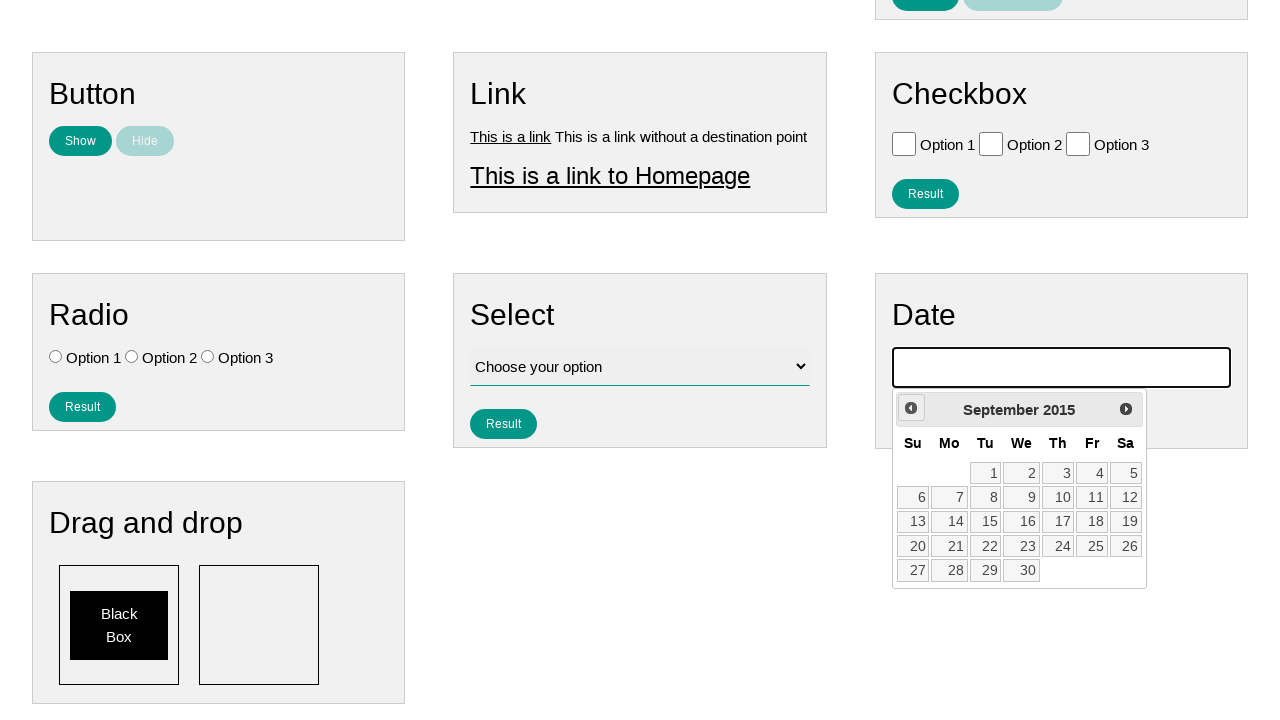

Waited 60ms between month navigation clicks
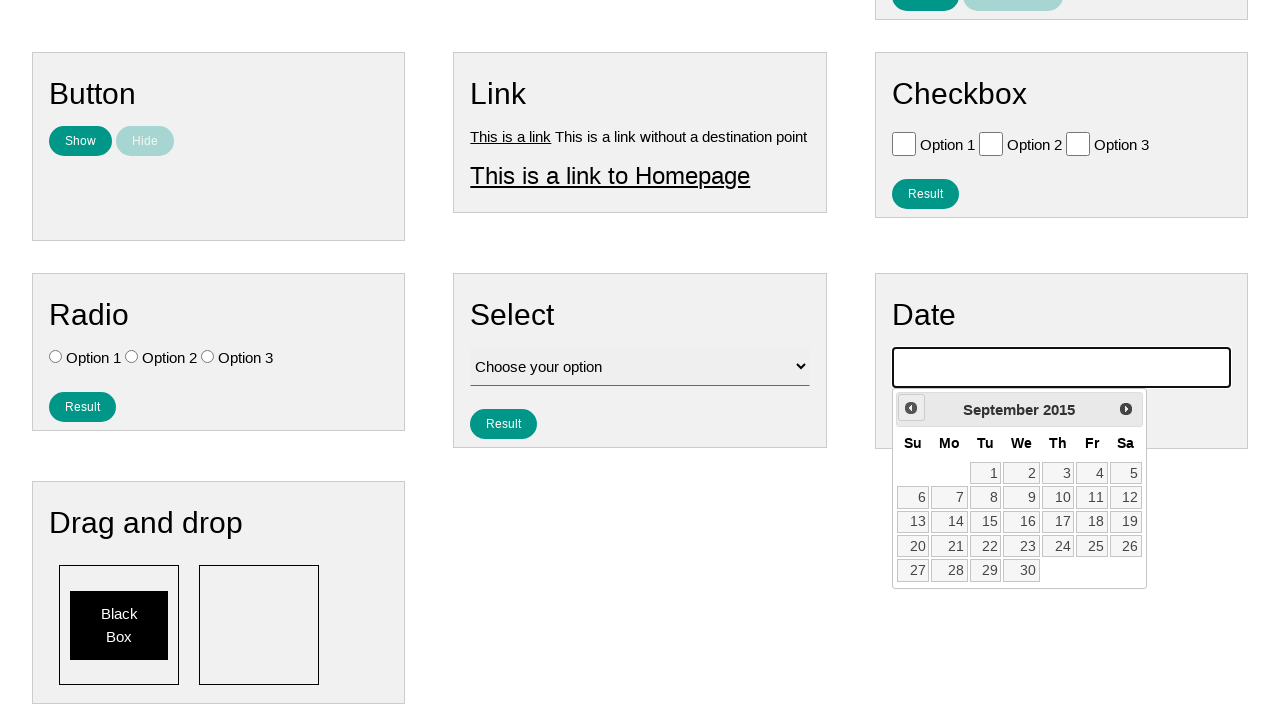

Clicked previous month button (iteration 126 of 141) at (911, 408) on xpath=//*[contains(@class, 'ui-datepicker-prev')]
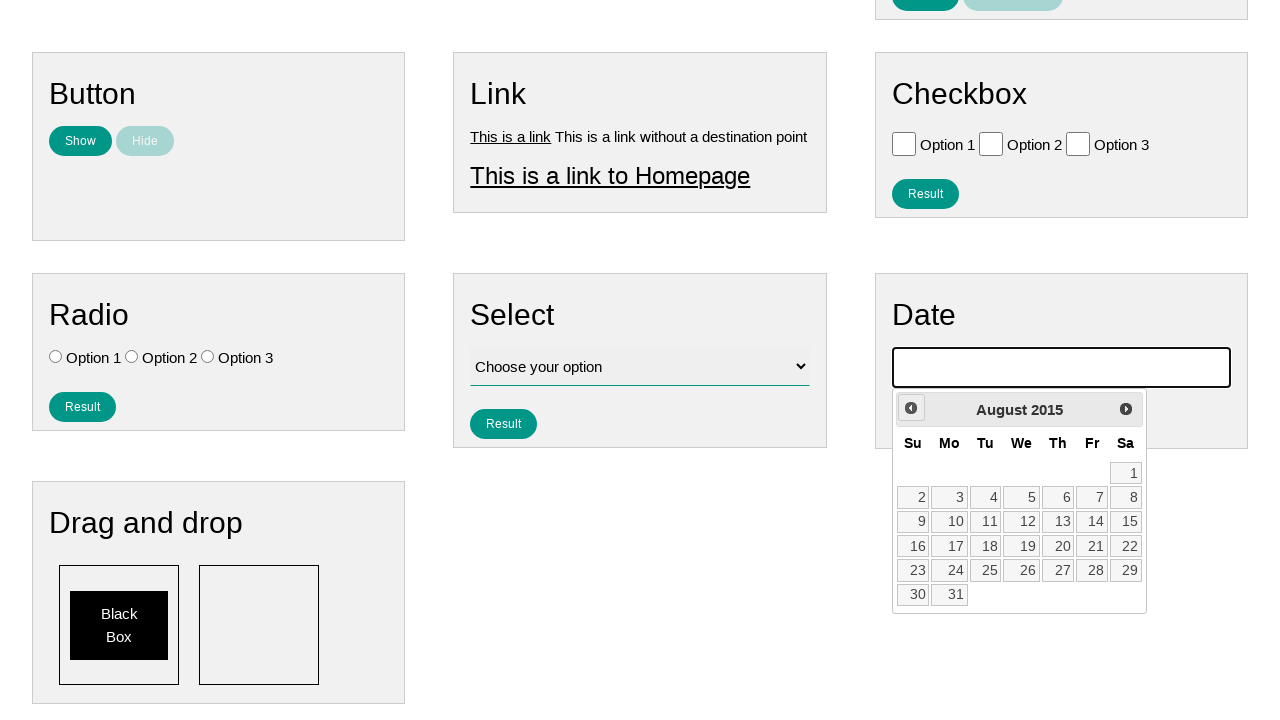

Waited 60ms between month navigation clicks
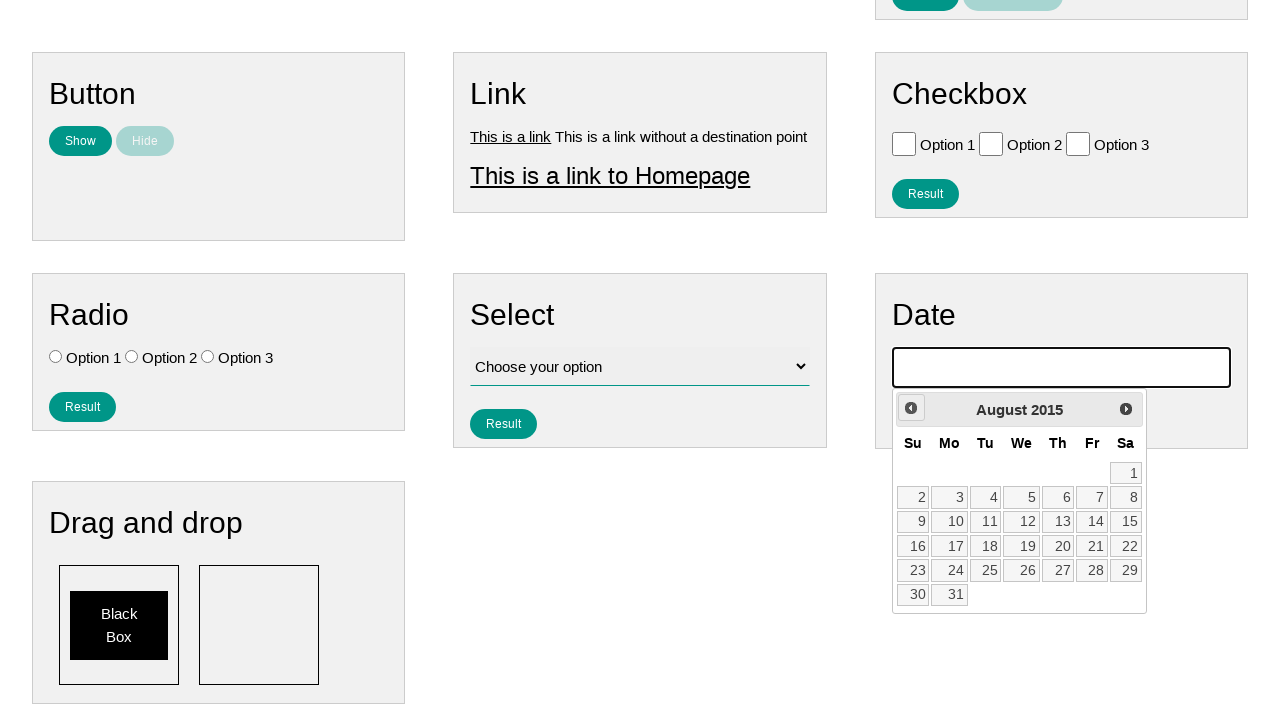

Clicked previous month button (iteration 127 of 141) at (911, 408) on xpath=//*[contains(@class, 'ui-datepicker-prev')]
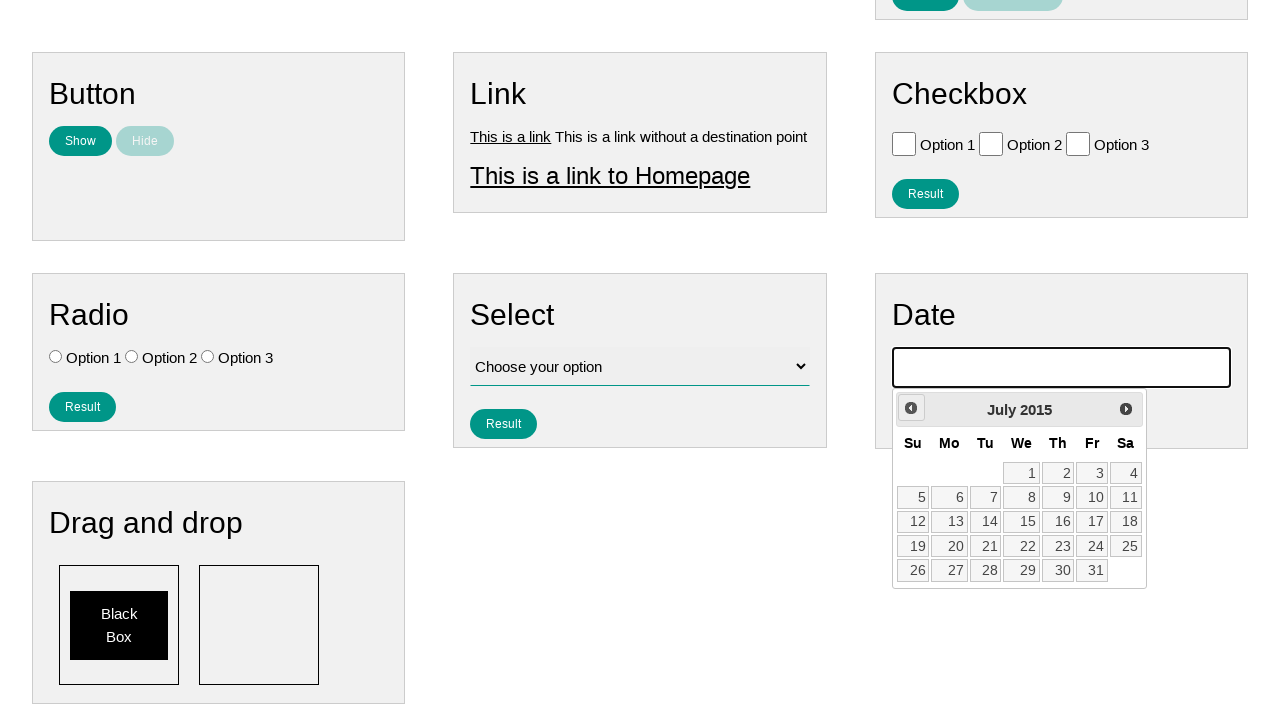

Waited 60ms between month navigation clicks
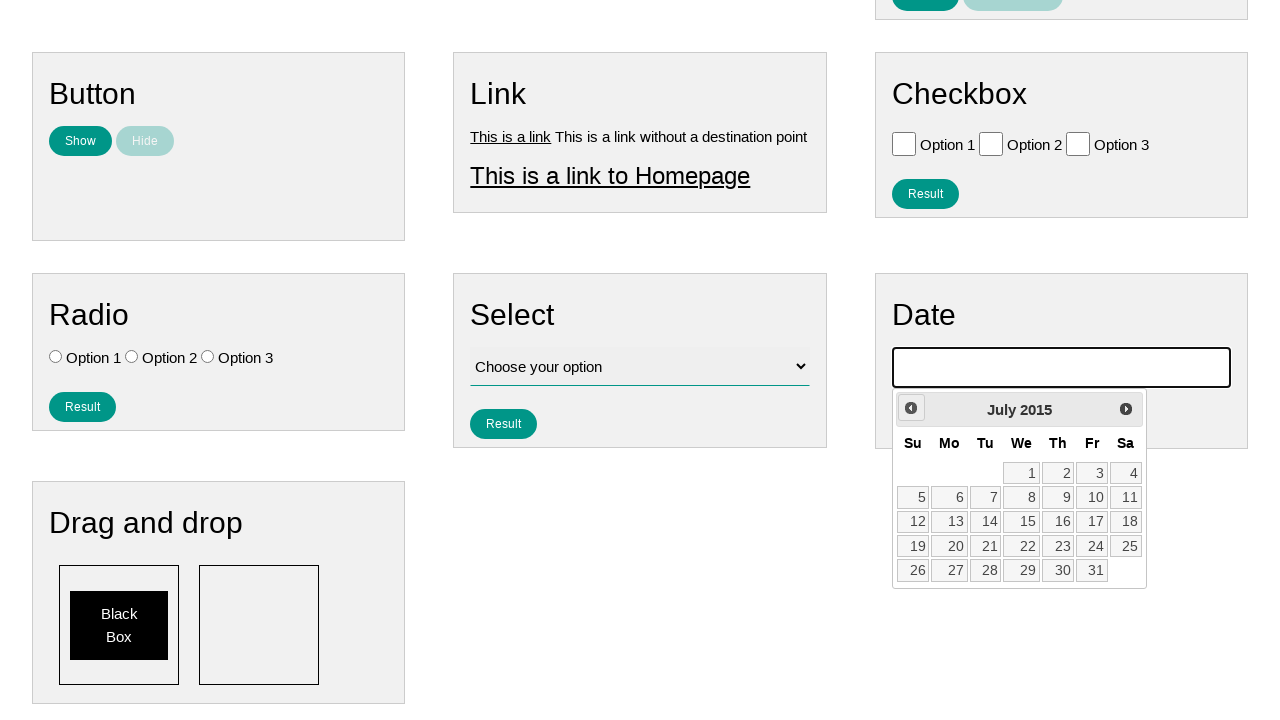

Clicked previous month button (iteration 128 of 141) at (911, 408) on xpath=//*[contains(@class, 'ui-datepicker-prev')]
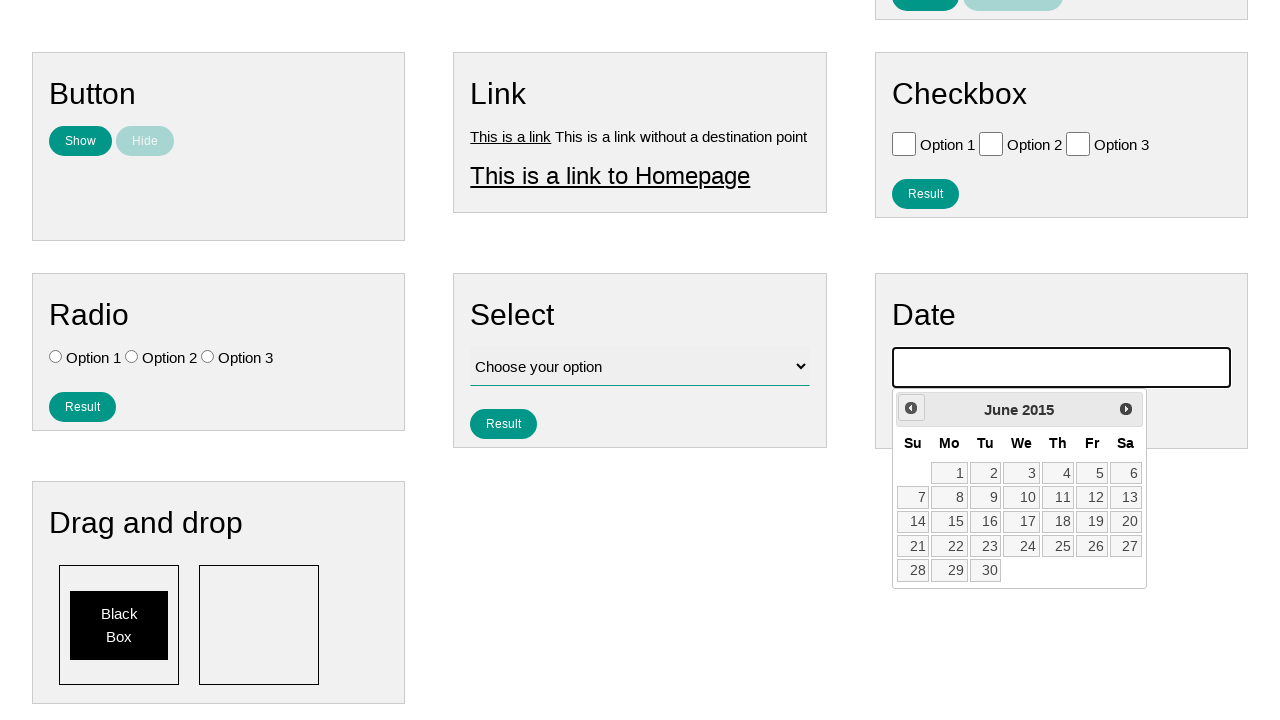

Waited 60ms between month navigation clicks
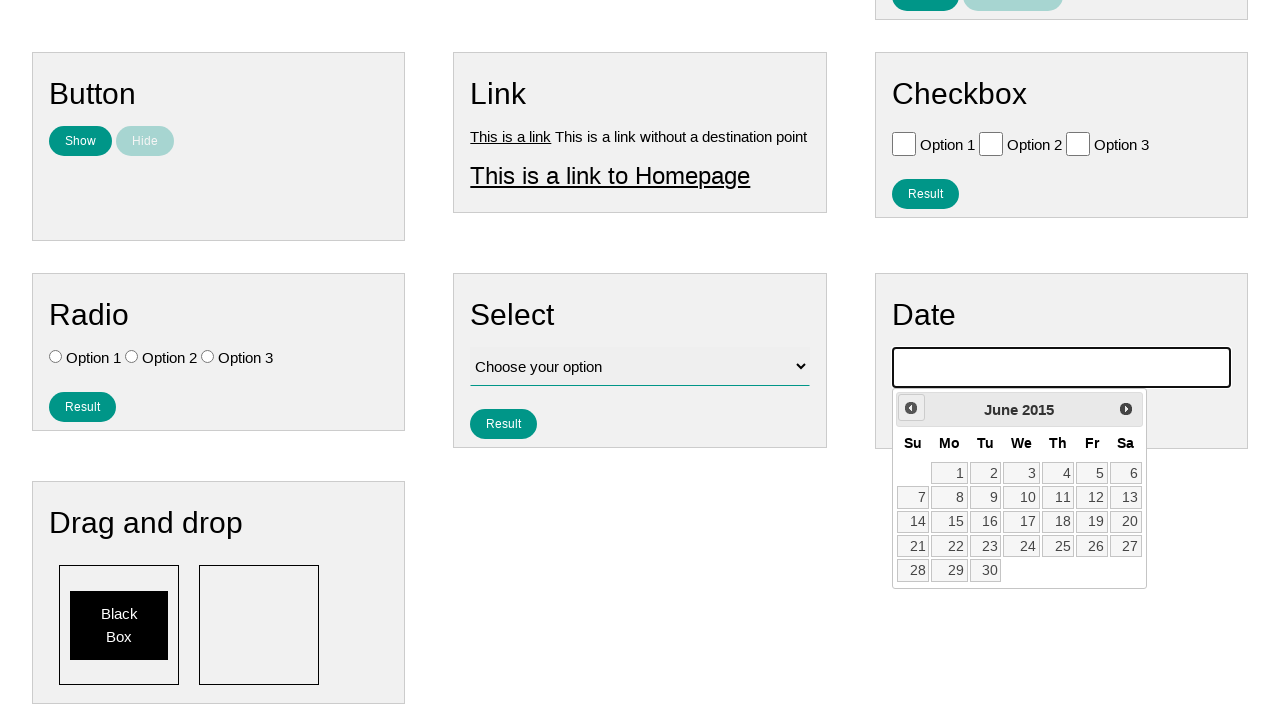

Clicked previous month button (iteration 129 of 141) at (911, 408) on xpath=//*[contains(@class, 'ui-datepicker-prev')]
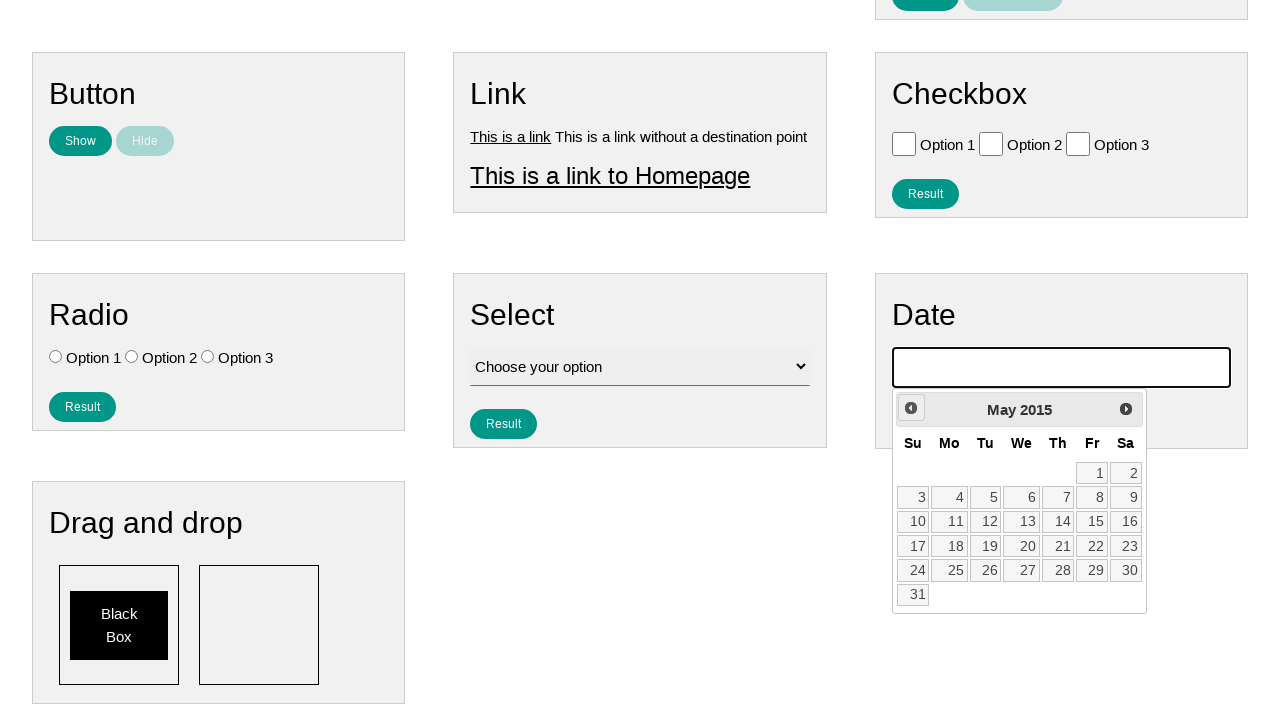

Waited 60ms between month navigation clicks
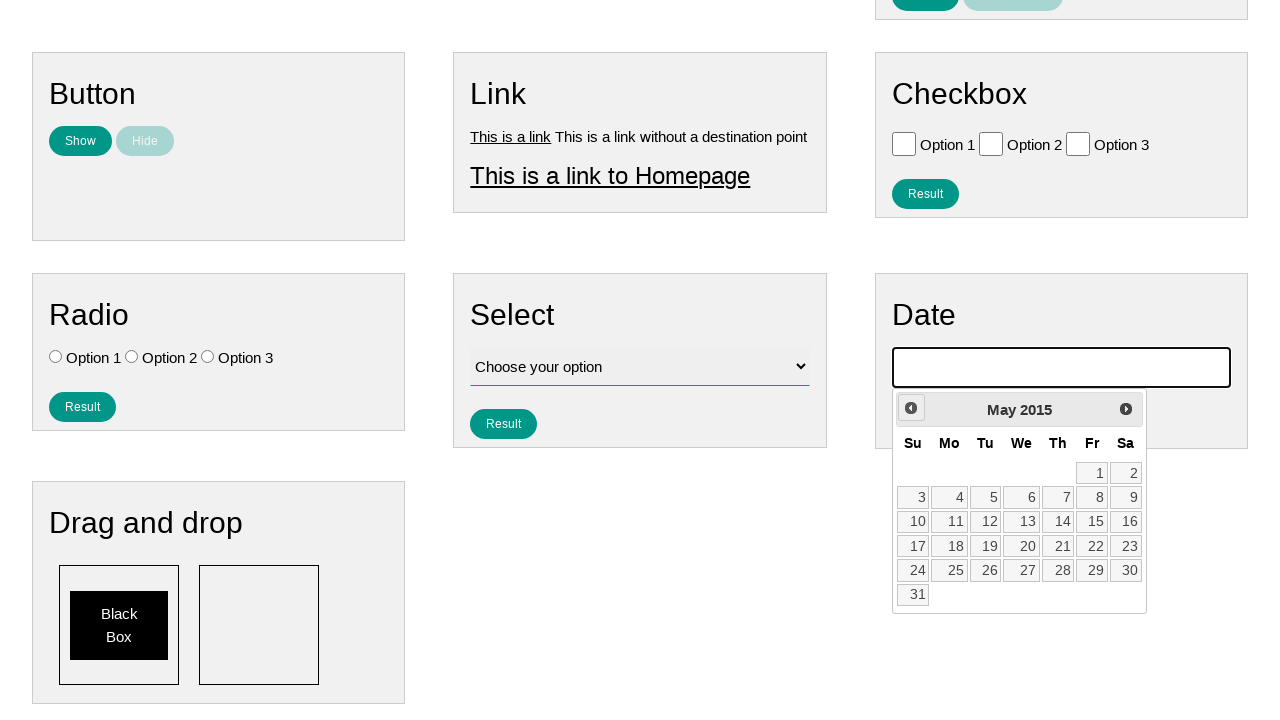

Clicked previous month button (iteration 130 of 141) at (911, 408) on xpath=//*[contains(@class, 'ui-datepicker-prev')]
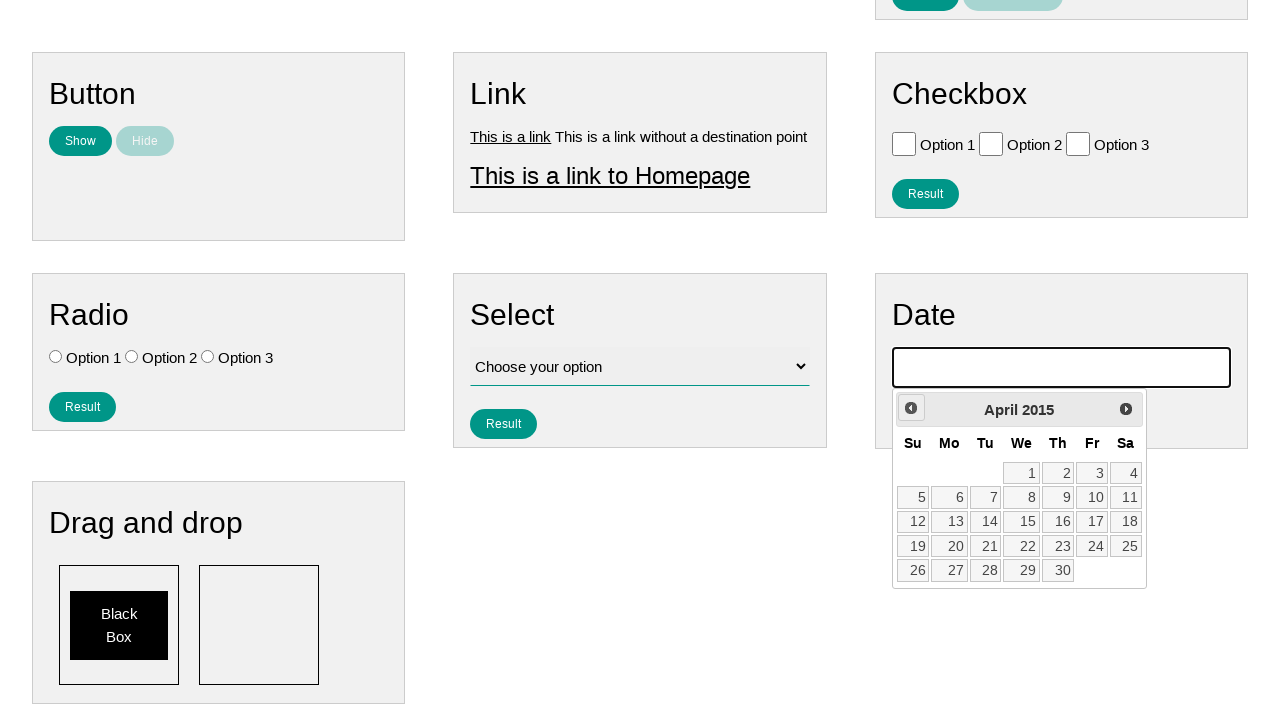

Waited 60ms between month navigation clicks
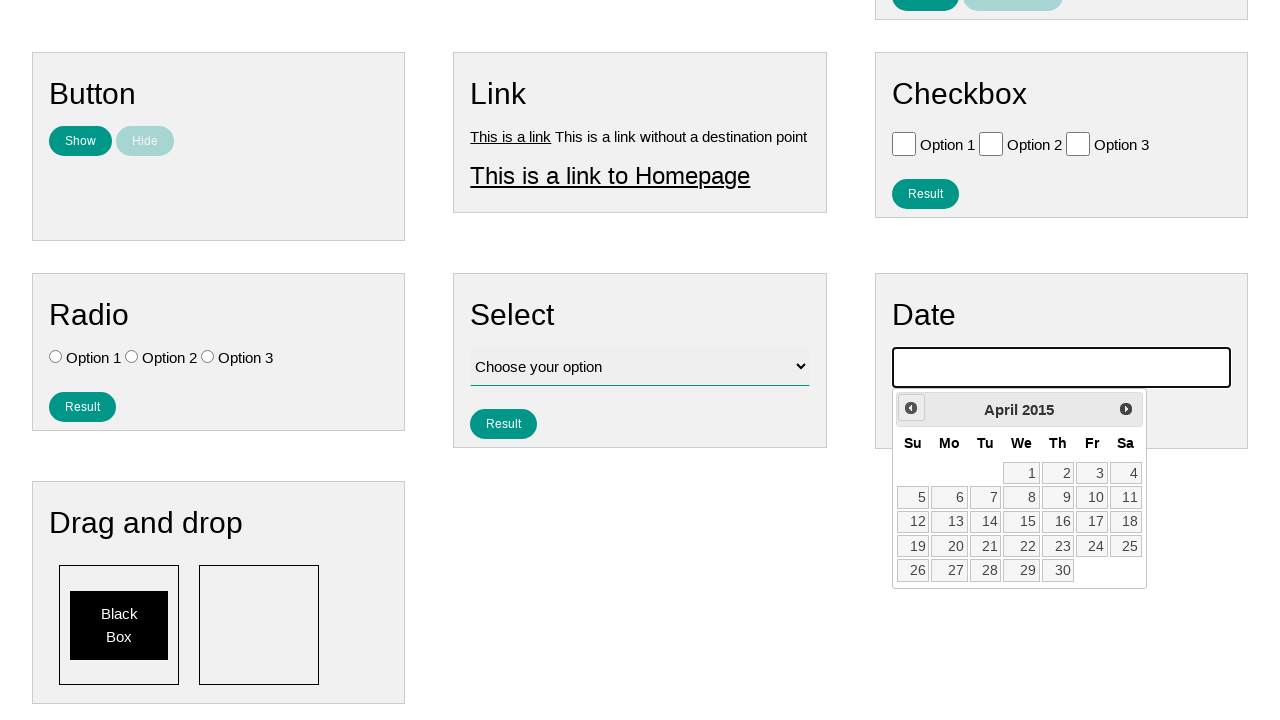

Clicked previous month button (iteration 131 of 141) at (911, 408) on xpath=//*[contains(@class, 'ui-datepicker-prev')]
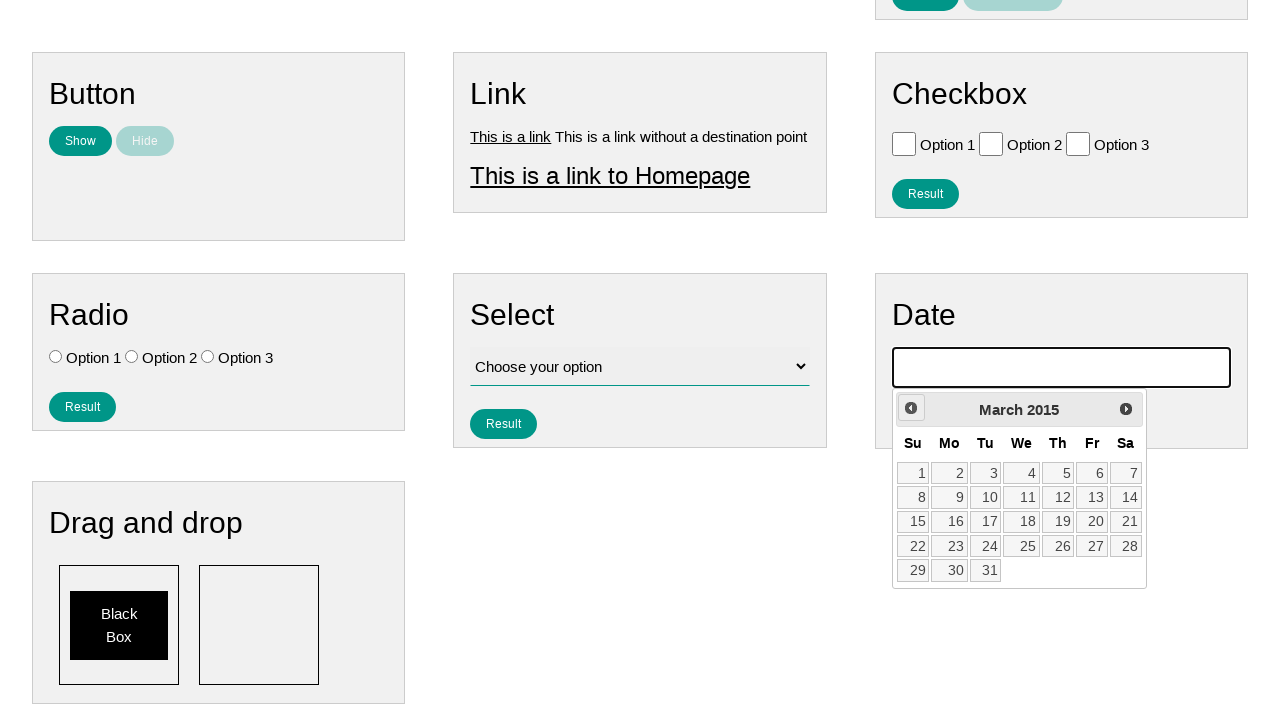

Waited 60ms between month navigation clicks
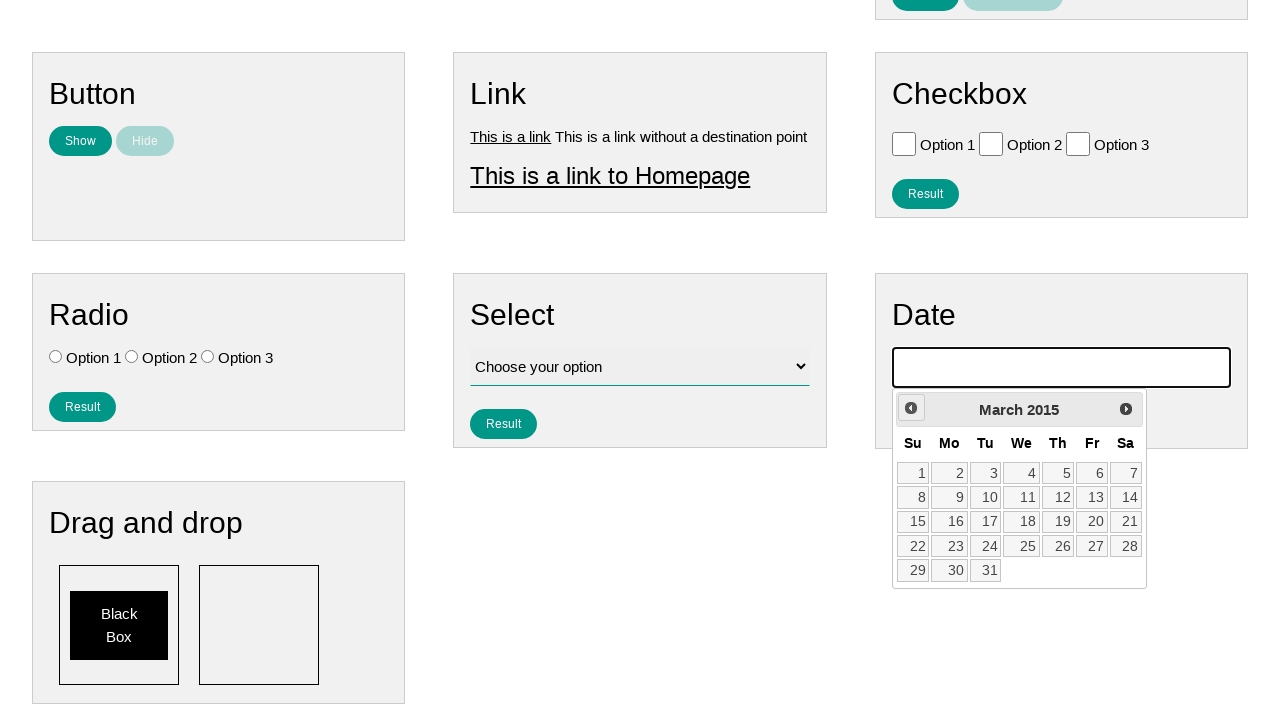

Clicked previous month button (iteration 132 of 141) at (911, 408) on xpath=//*[contains(@class, 'ui-datepicker-prev')]
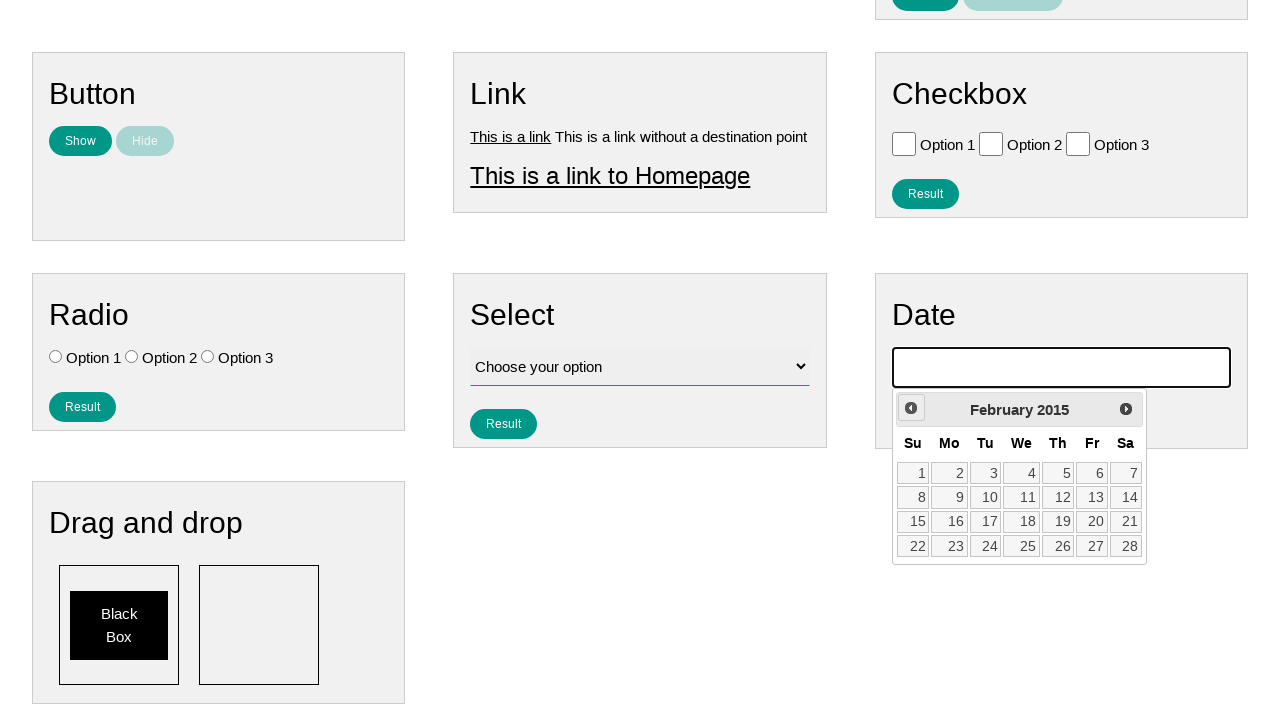

Waited 60ms between month navigation clicks
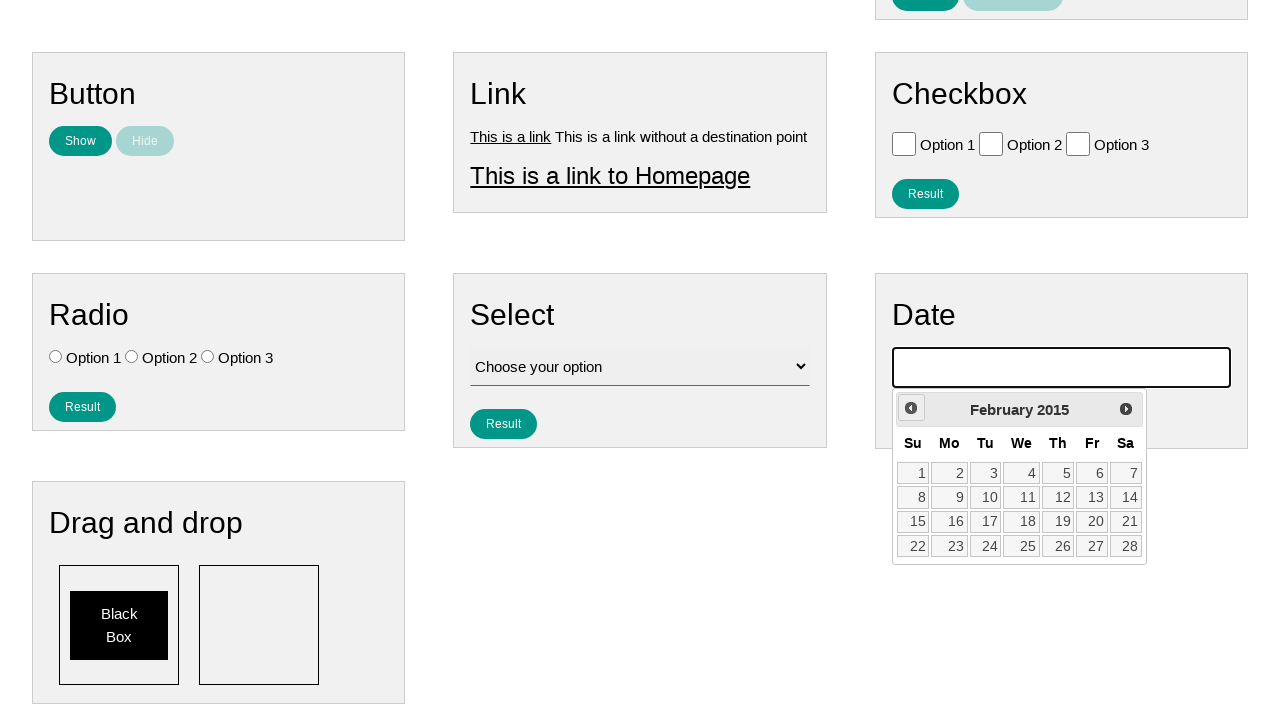

Clicked previous month button (iteration 133 of 141) at (911, 408) on xpath=//*[contains(@class, 'ui-datepicker-prev')]
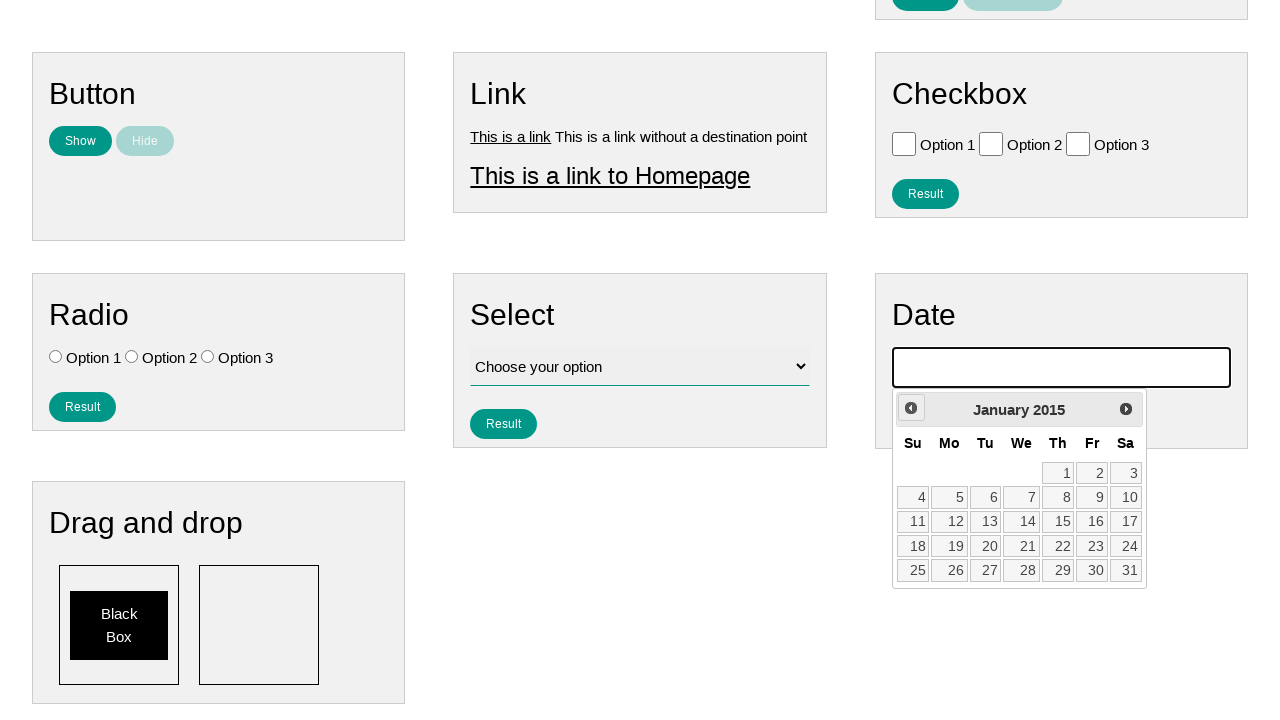

Waited 60ms between month navigation clicks
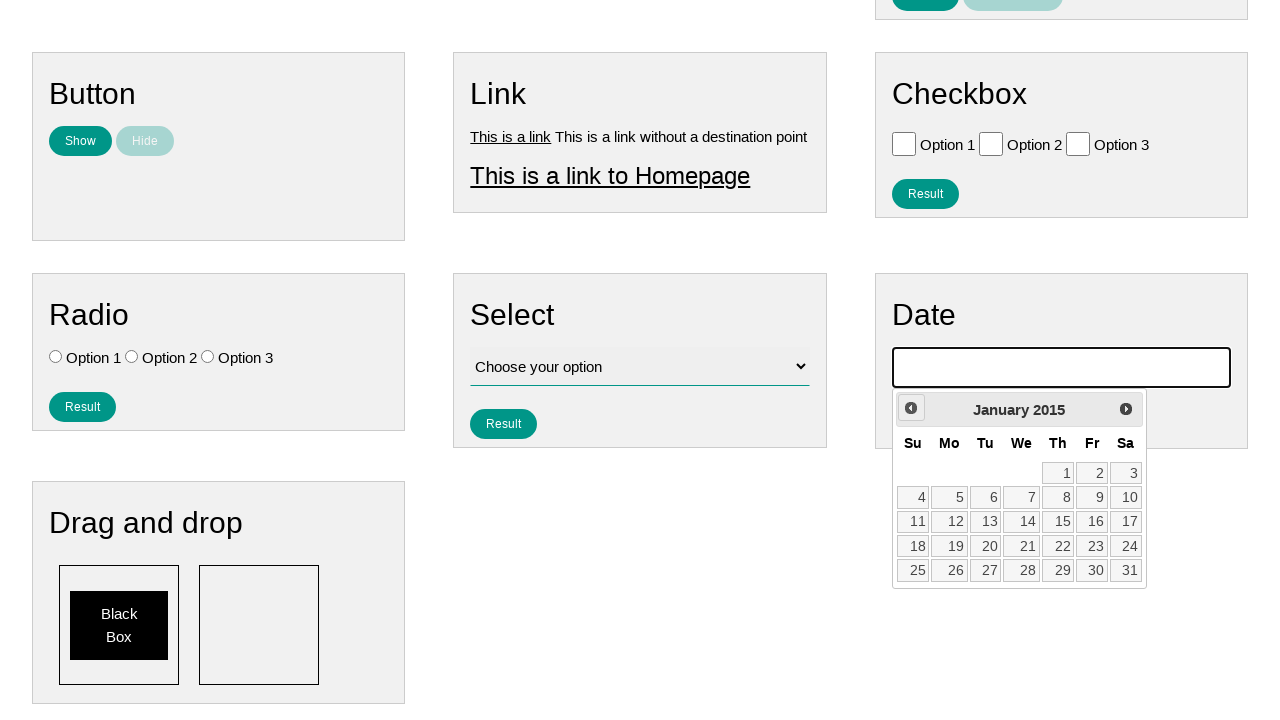

Clicked previous month button (iteration 134 of 141) at (911, 408) on xpath=//*[contains(@class, 'ui-datepicker-prev')]
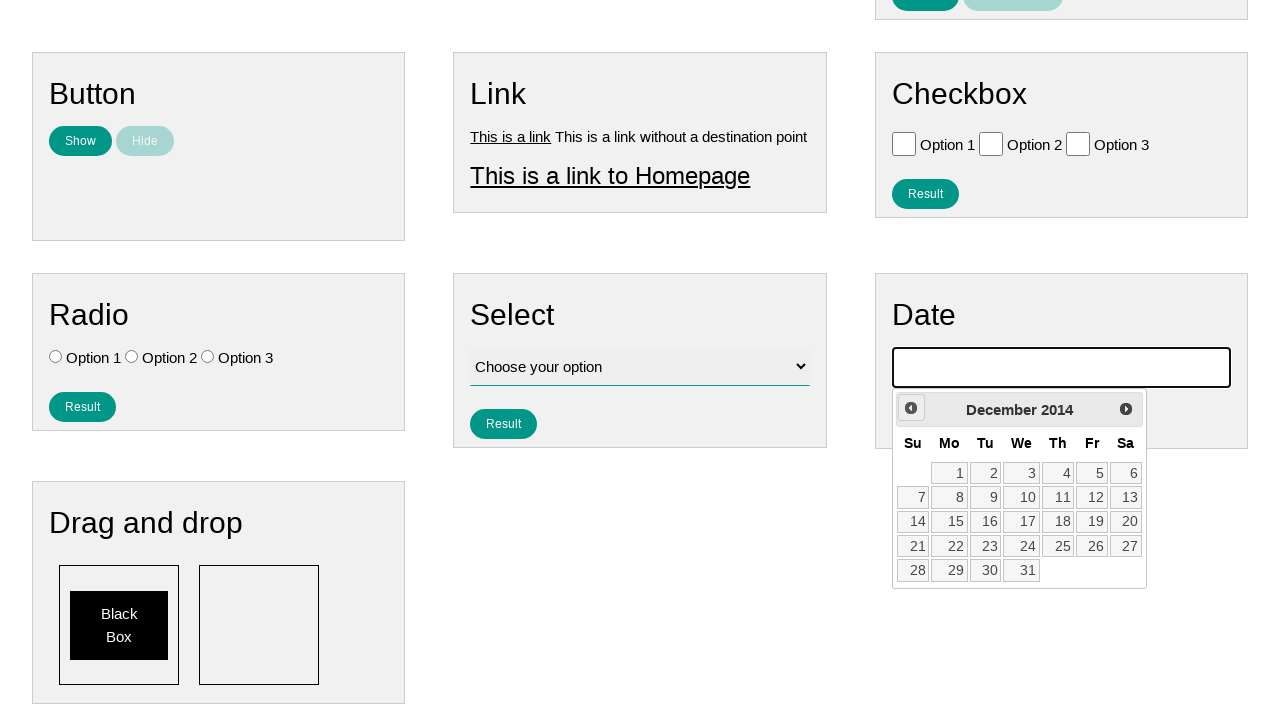

Waited 60ms between month navigation clicks
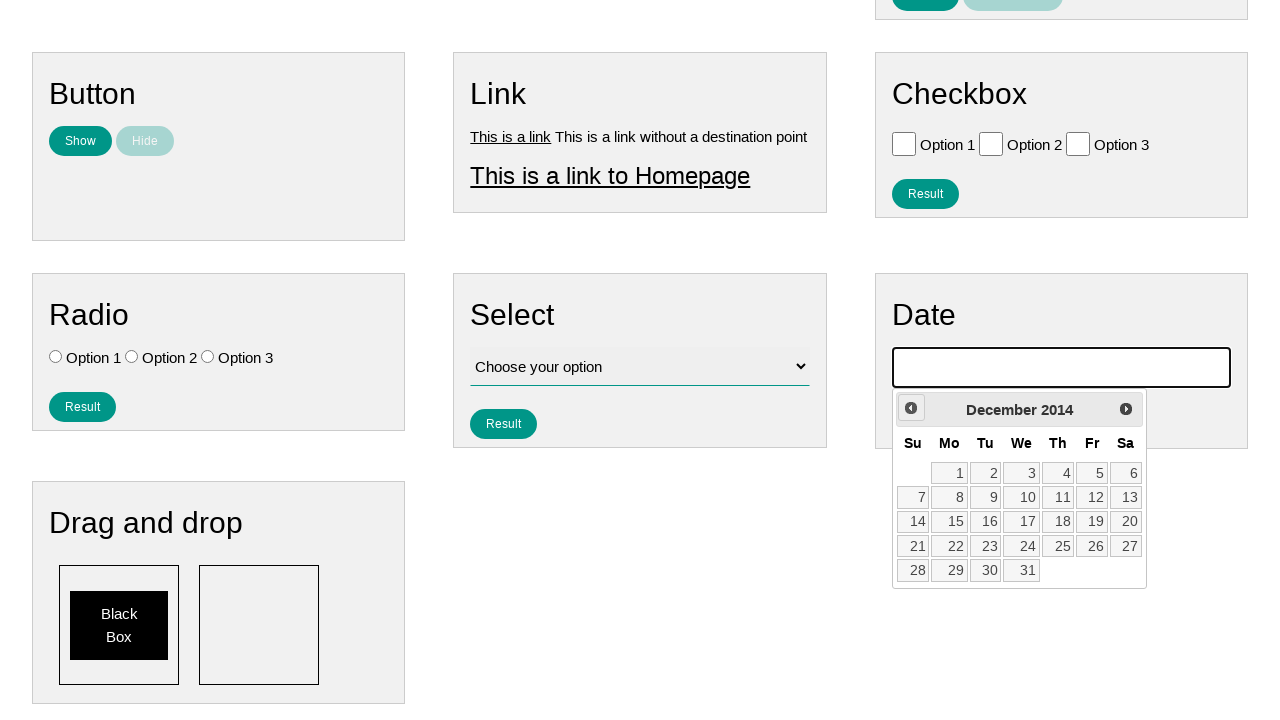

Clicked previous month button (iteration 135 of 141) at (911, 408) on xpath=//*[contains(@class, 'ui-datepicker-prev')]
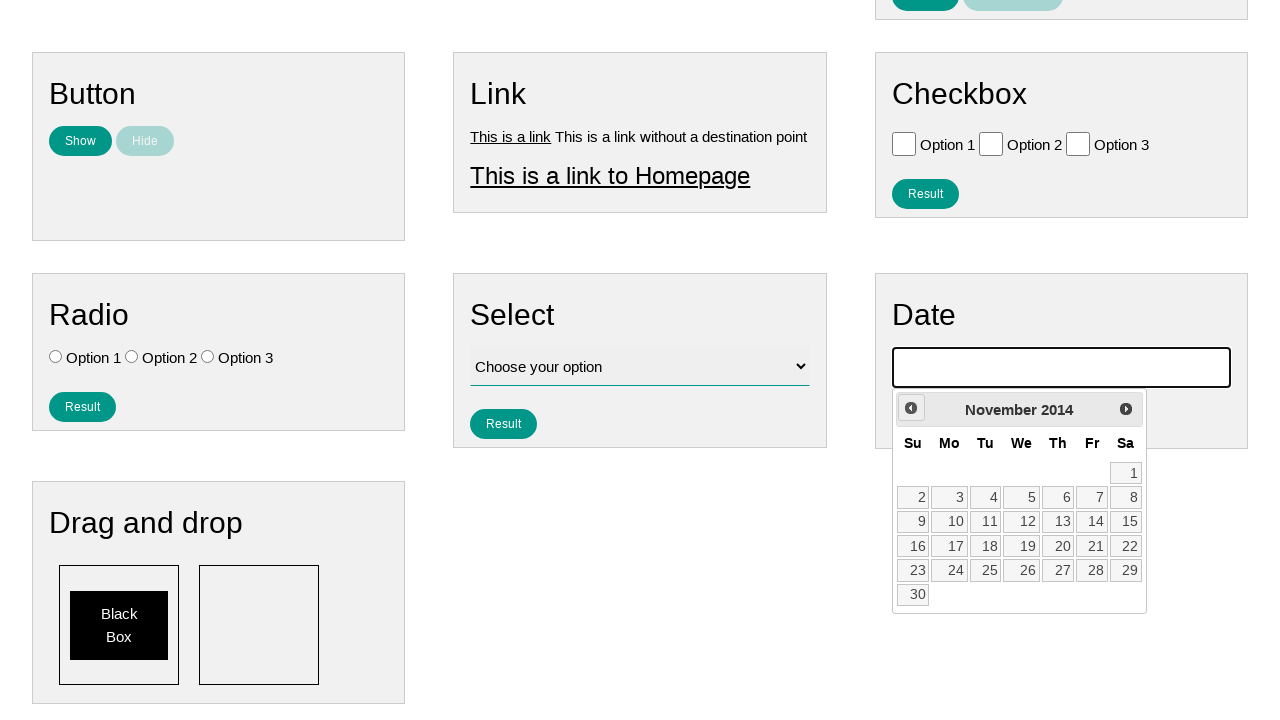

Waited 60ms between month navigation clicks
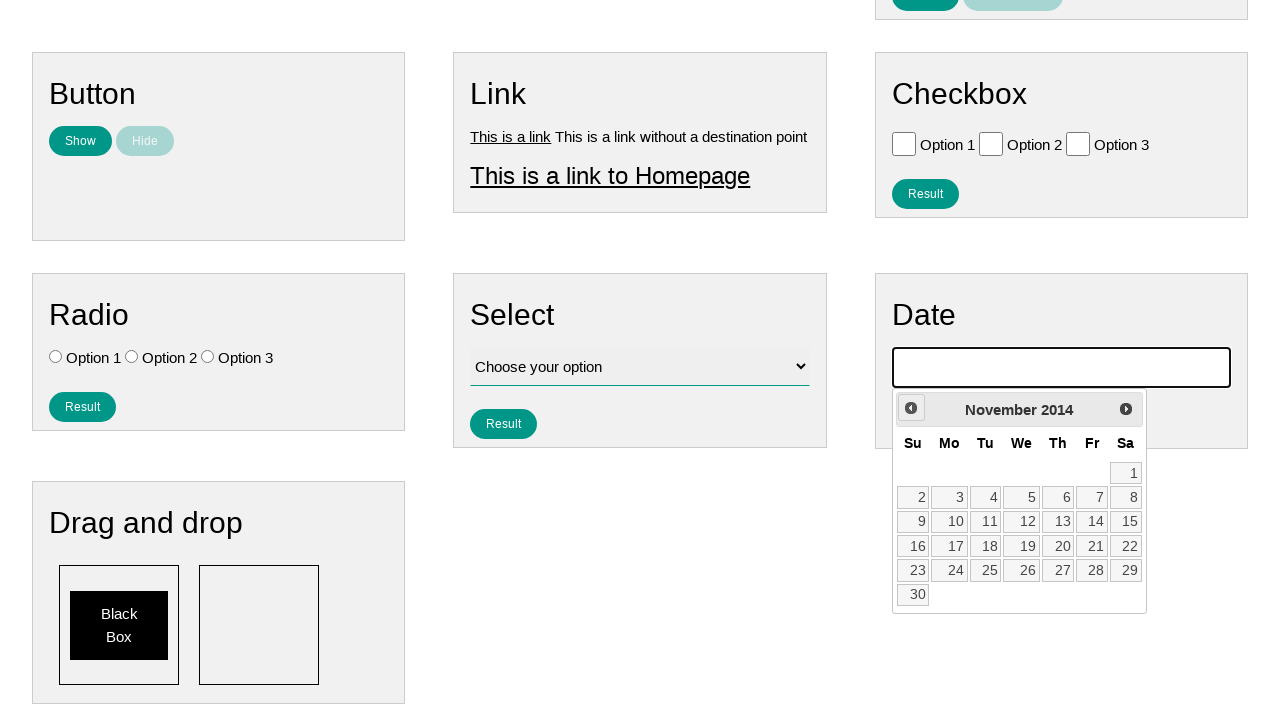

Clicked previous month button (iteration 136 of 141) at (911, 408) on xpath=//*[contains(@class, 'ui-datepicker-prev')]
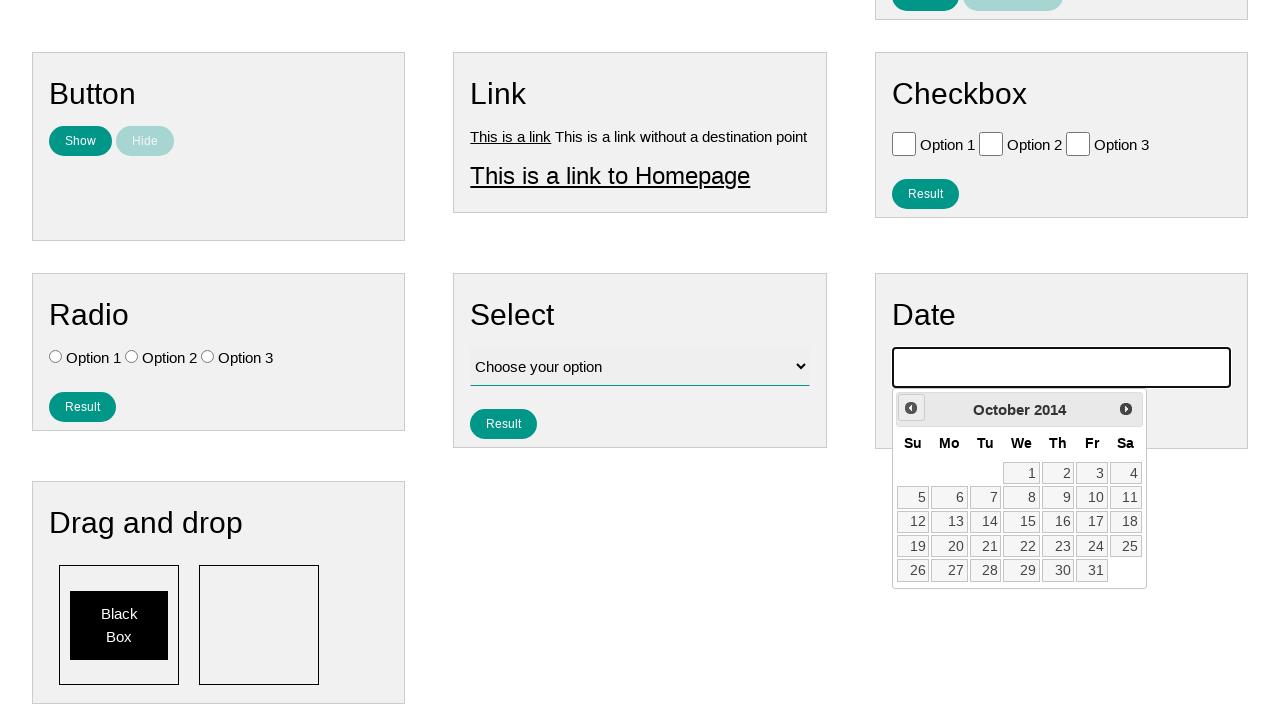

Waited 60ms between month navigation clicks
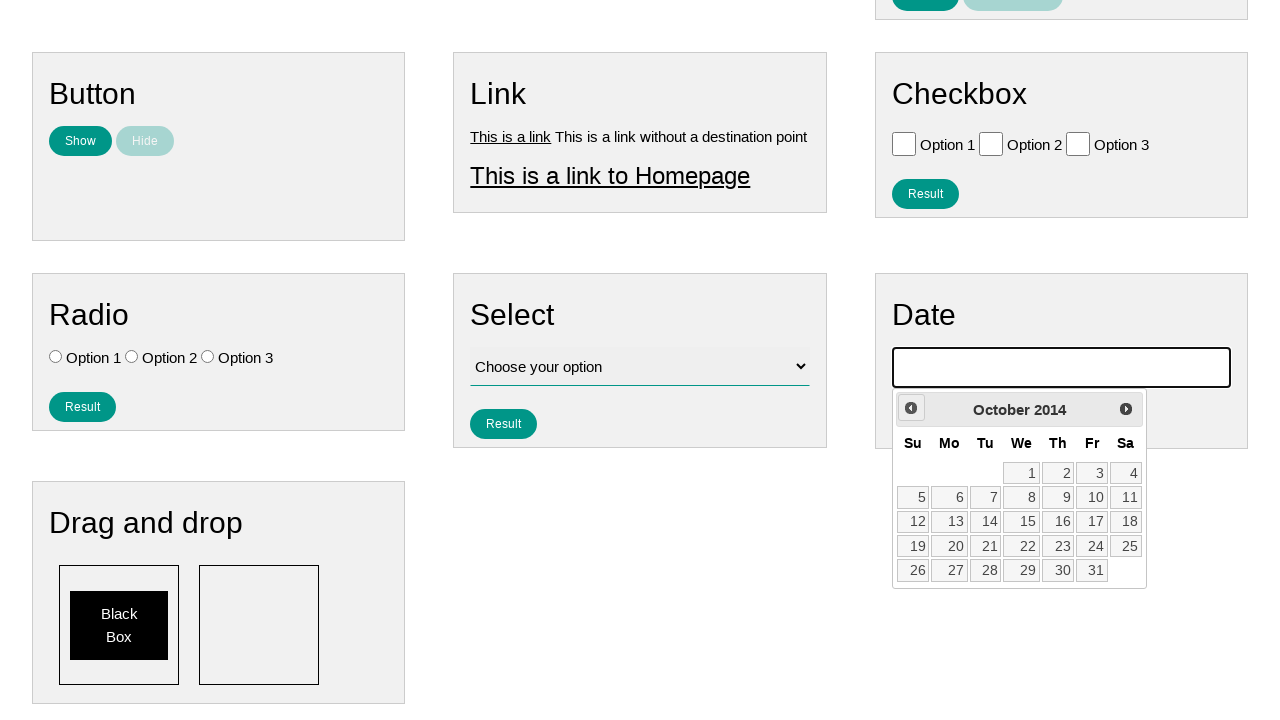

Clicked previous month button (iteration 137 of 141) at (911, 408) on xpath=//*[contains(@class, 'ui-datepicker-prev')]
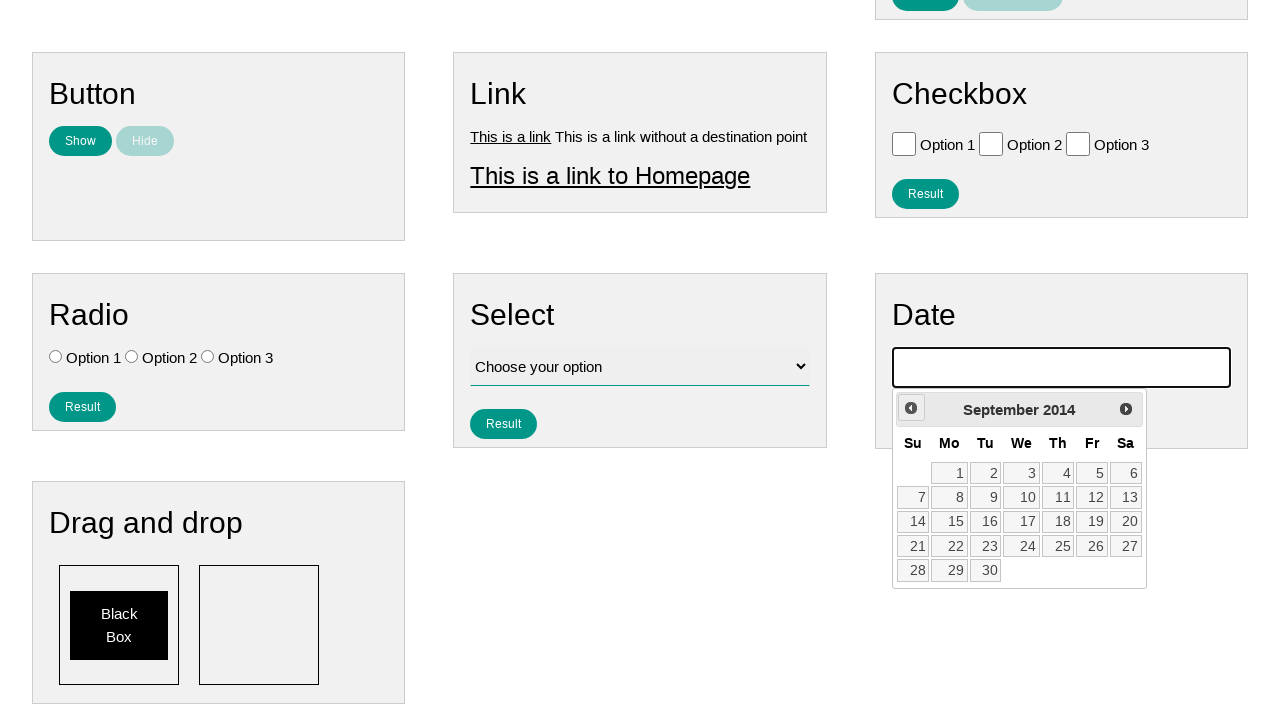

Waited 60ms between month navigation clicks
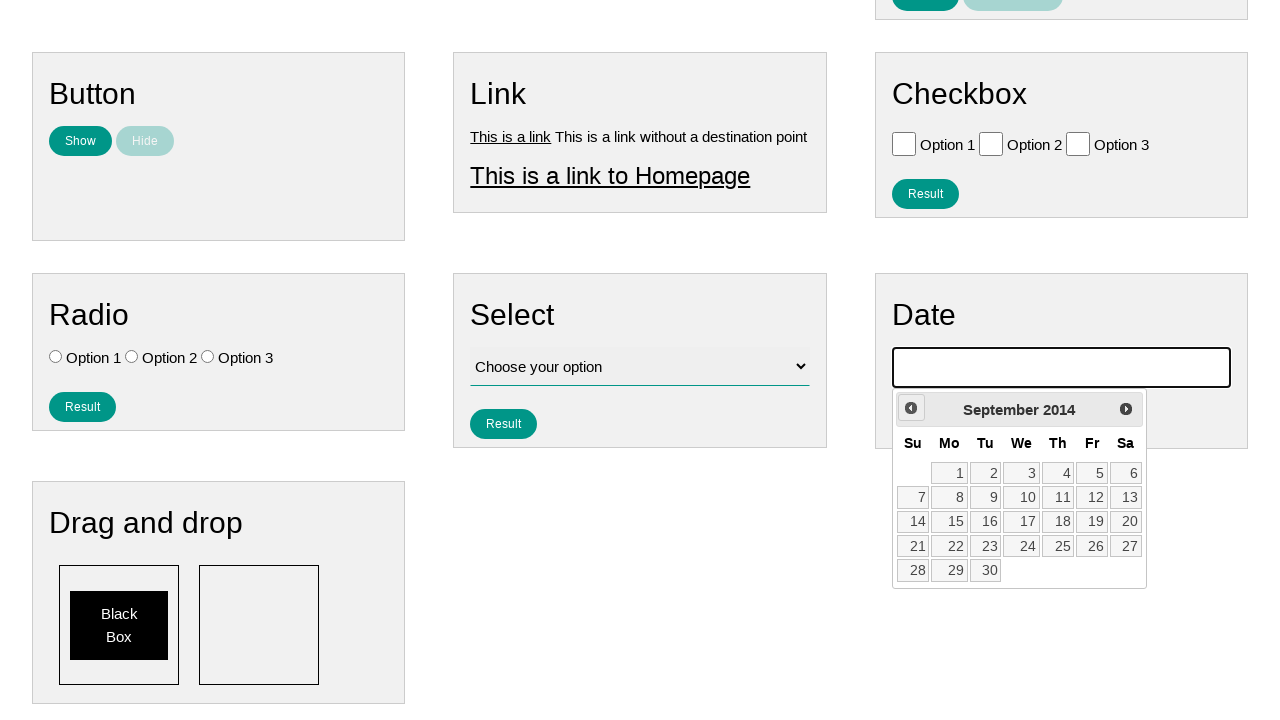

Clicked previous month button (iteration 138 of 141) at (911, 408) on xpath=//*[contains(@class, 'ui-datepicker-prev')]
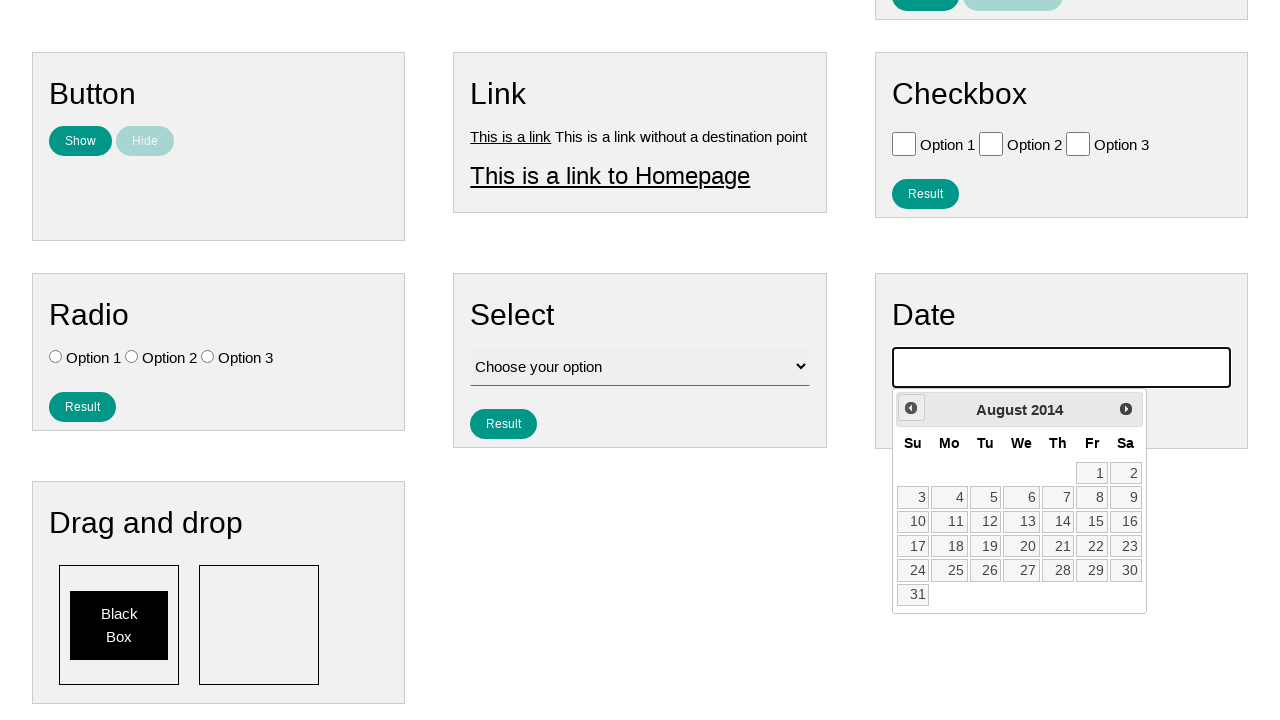

Waited 60ms between month navigation clicks
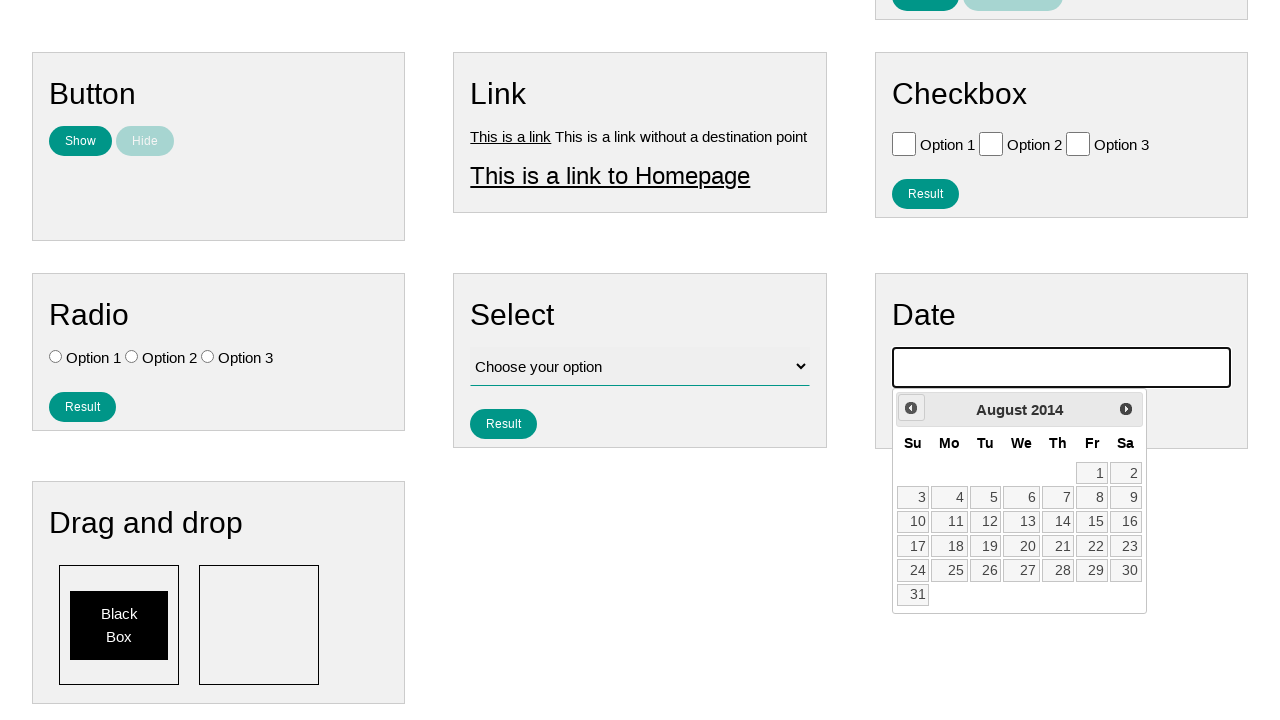

Clicked previous month button (iteration 139 of 141) at (911, 408) on xpath=//*[contains(@class, 'ui-datepicker-prev')]
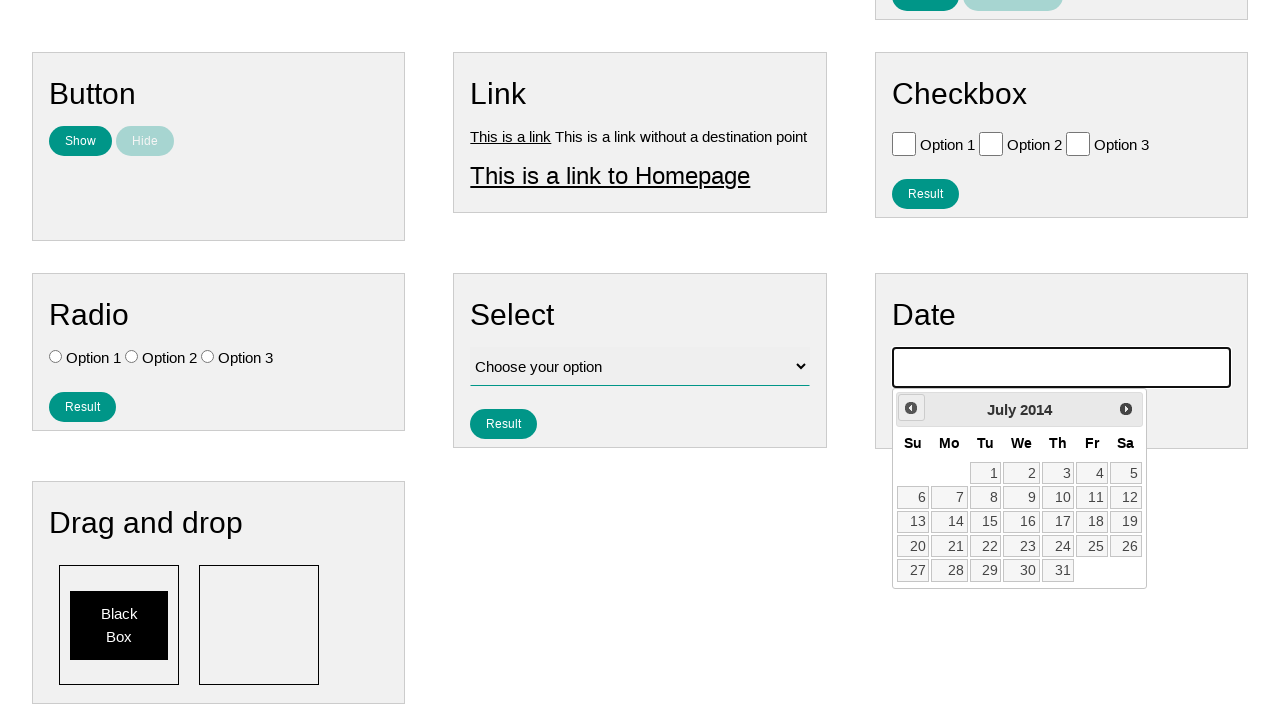

Waited 60ms between month navigation clicks
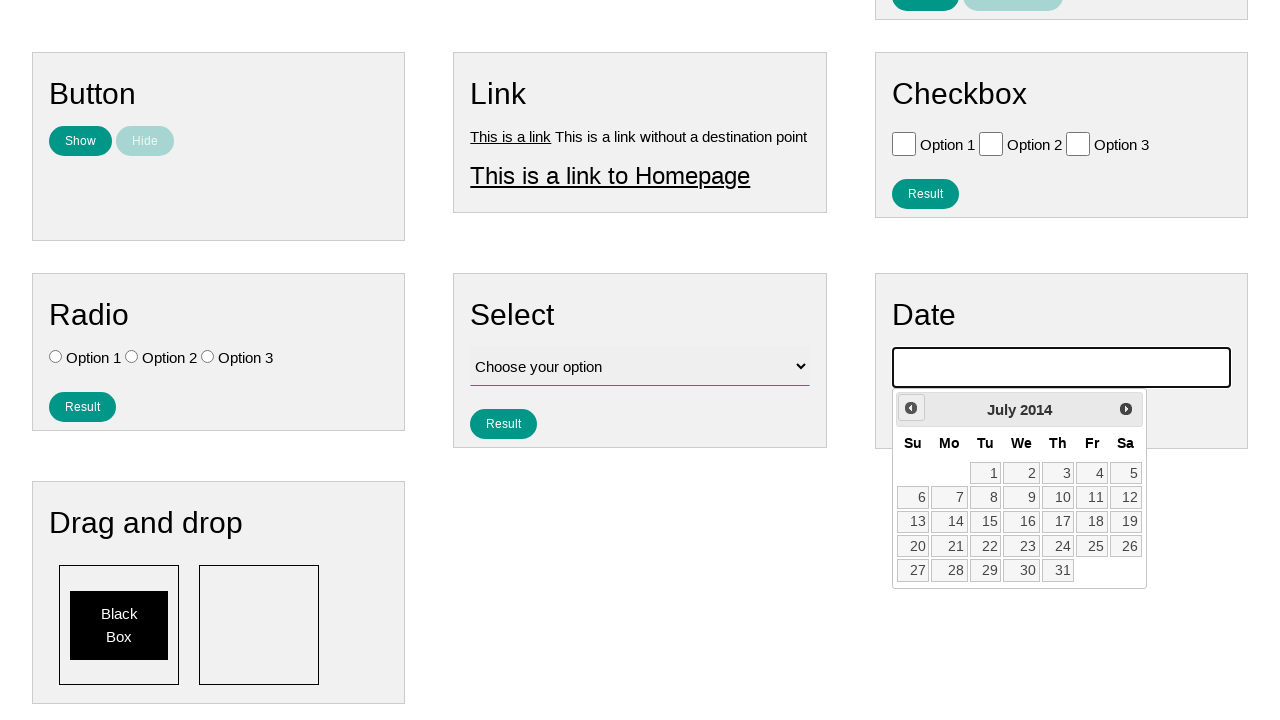

Clicked previous month button (iteration 140 of 141) at (911, 408) on xpath=//*[contains(@class, 'ui-datepicker-prev')]
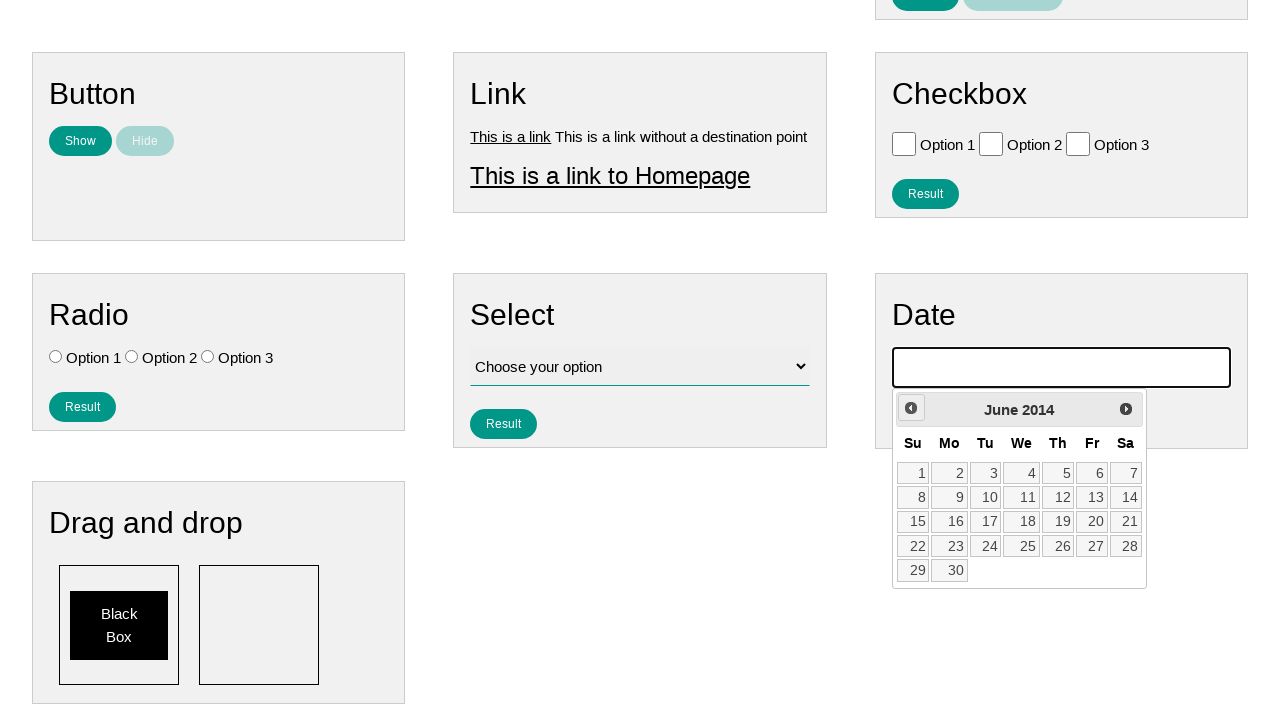

Waited 60ms between month navigation clicks
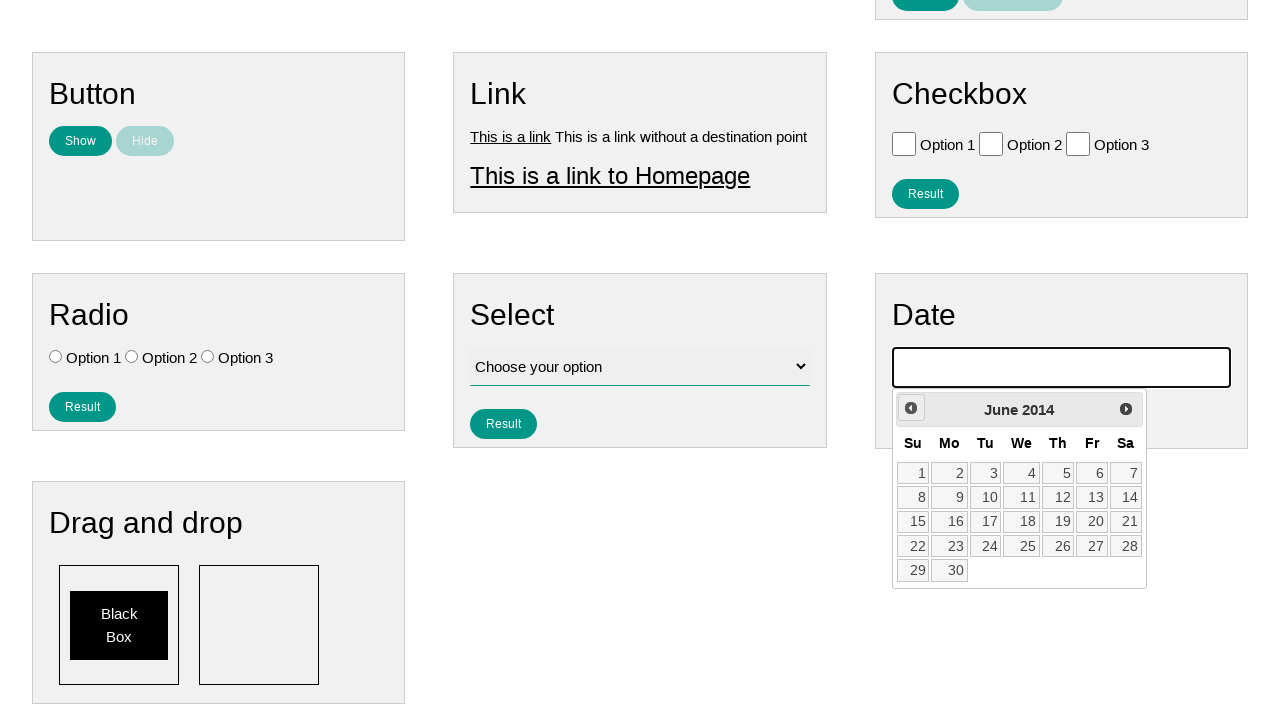

Clicked previous month button (iteration 141 of 141) at (911, 408) on xpath=//*[contains(@class, 'ui-datepicker-prev')]
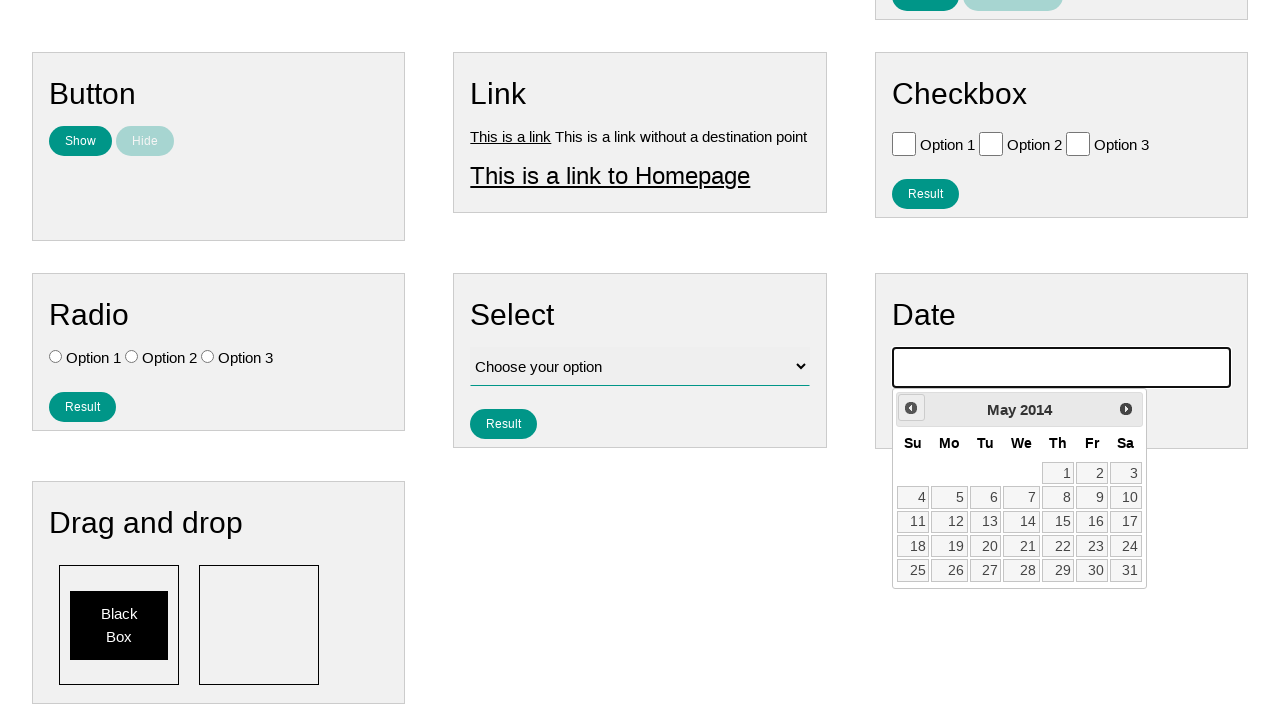

Waited 60ms between month navigation clicks
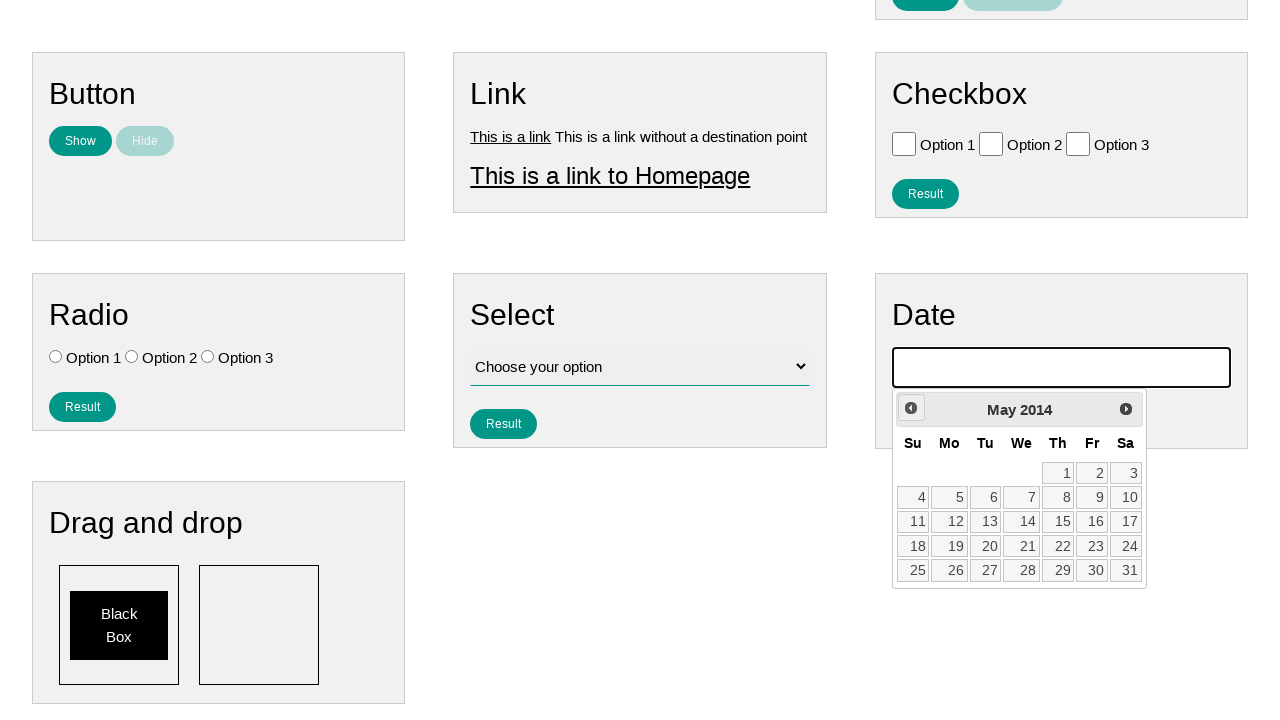

Clicked day 4 in the calendar to select July 4, 2007 at (913, 497) on xpath=//a[text()='4']
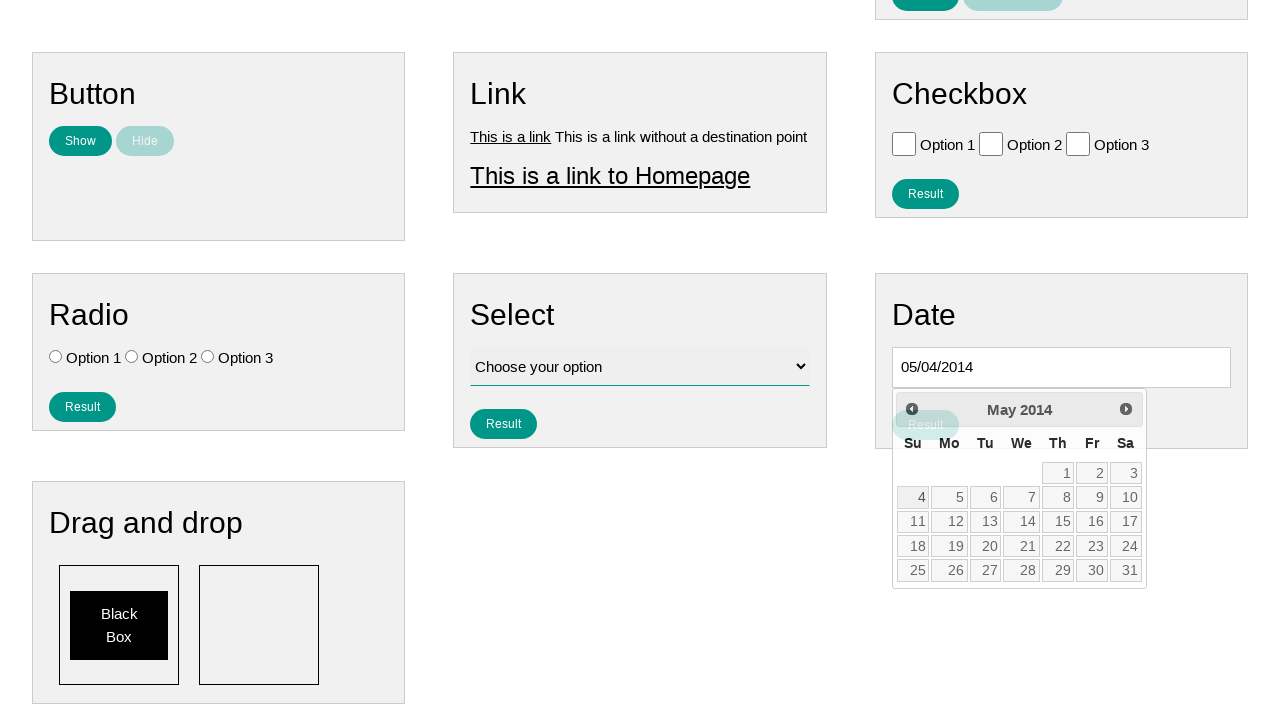

Clicked result button to confirm date selection at (925, 425) on button#result_button_date
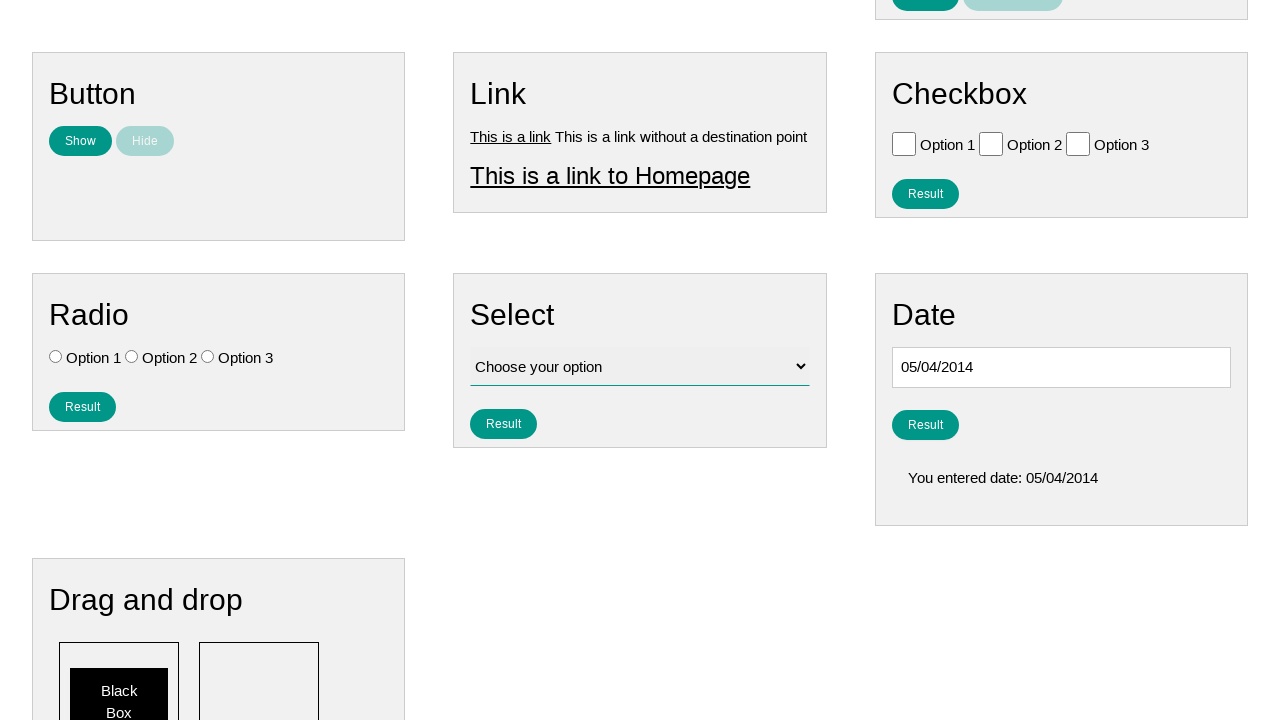

Result date element appeared on page
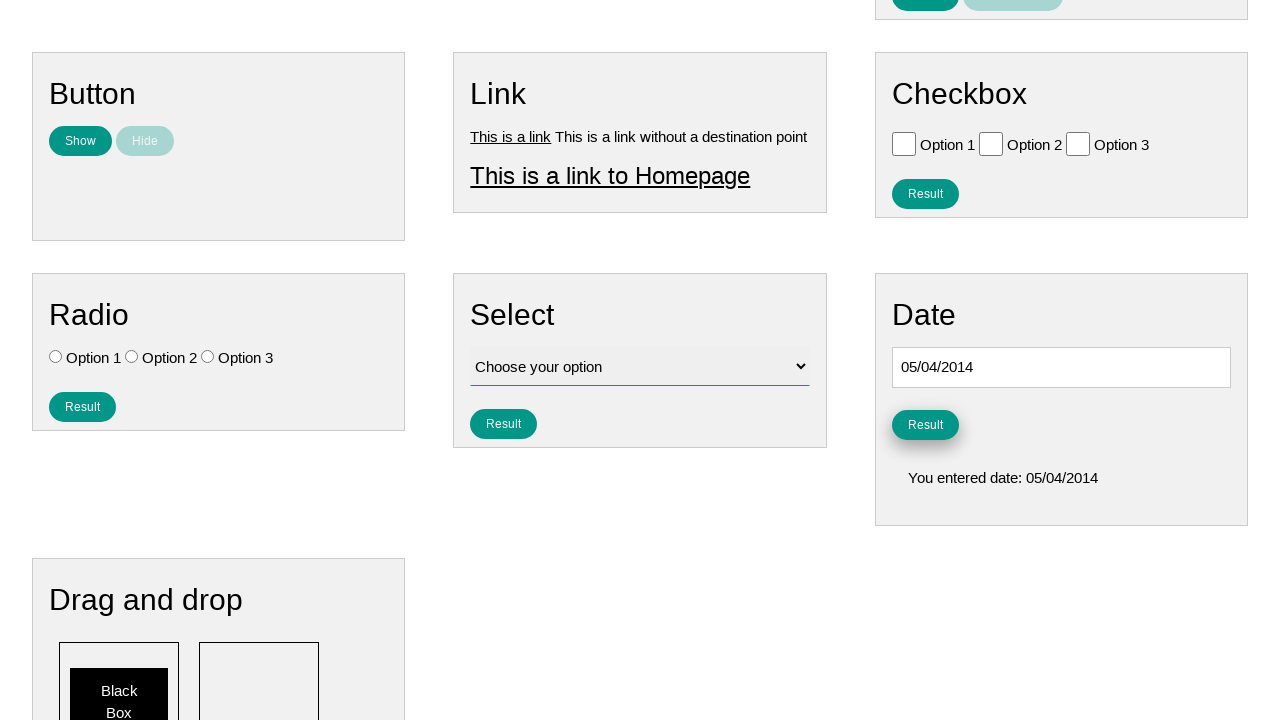

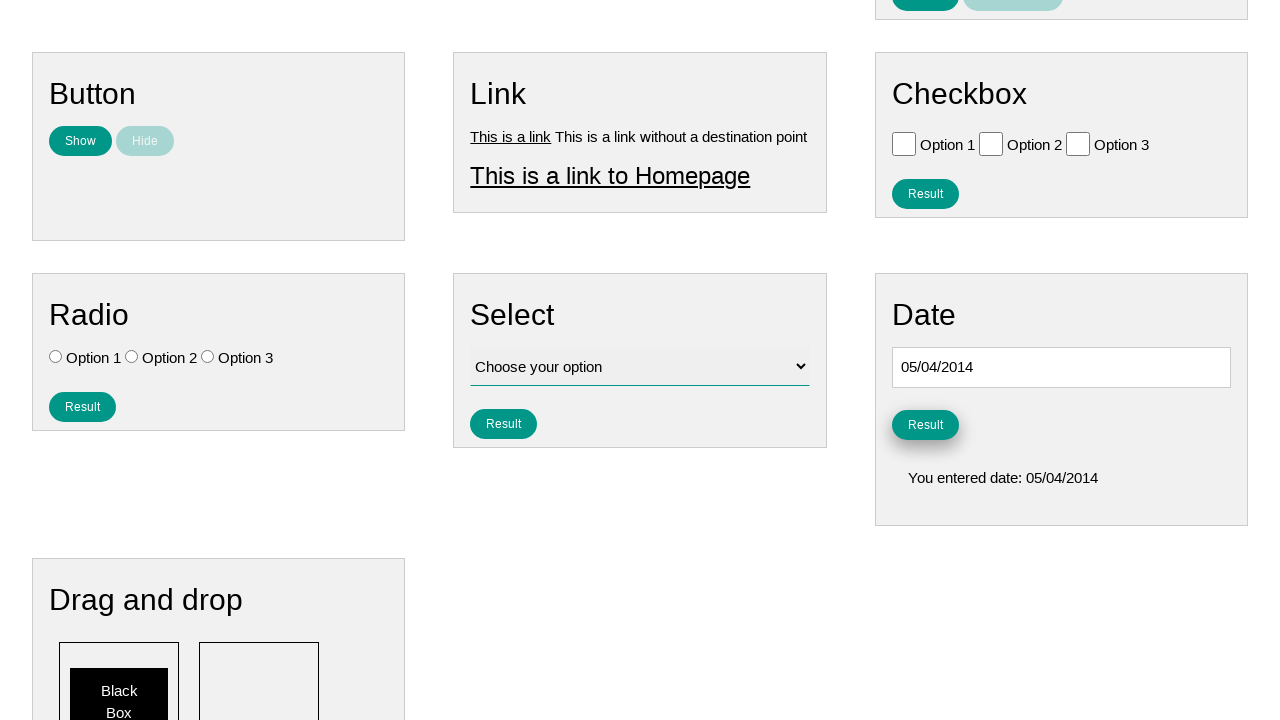